Tests dynamic element addition and removal by clicking Add Element button 100 times, verifying 100 elements were created, then clicking 90 delete buttons and verifying 10 remain

Starting URL: http://the-internet.herokuapp.com/add_remove_elements/

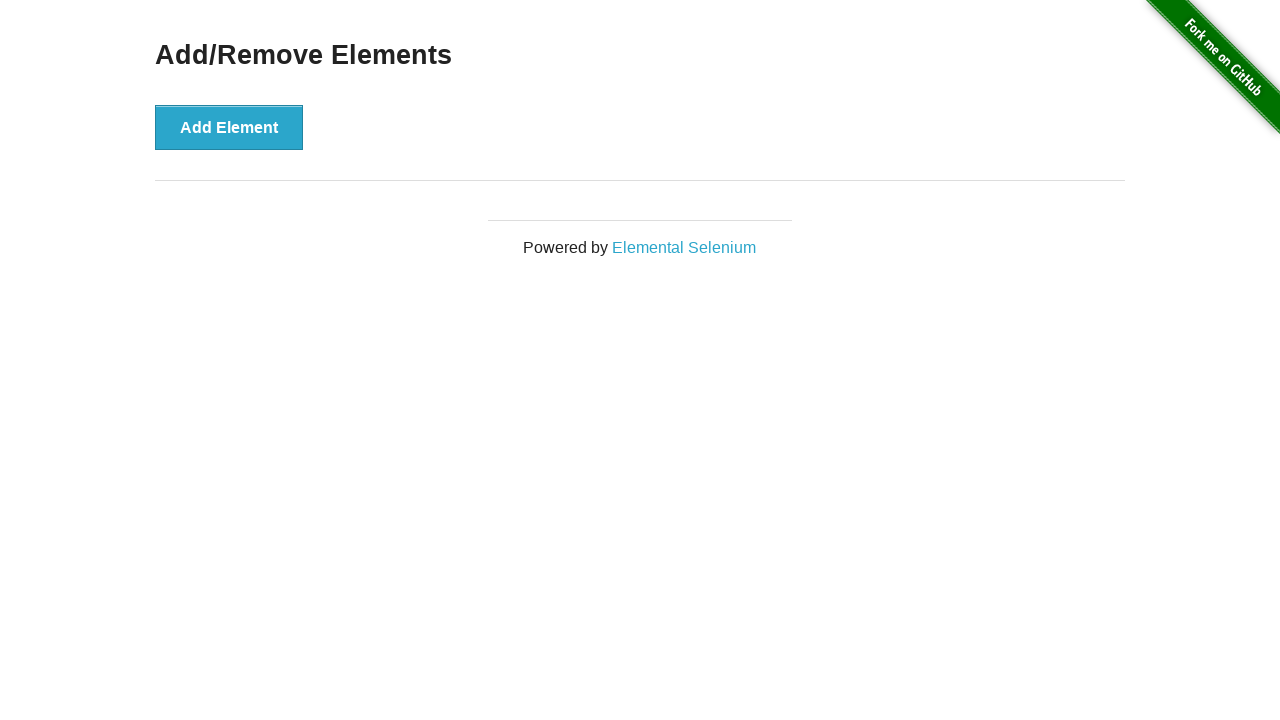

Navigated to Add/Remove Elements page
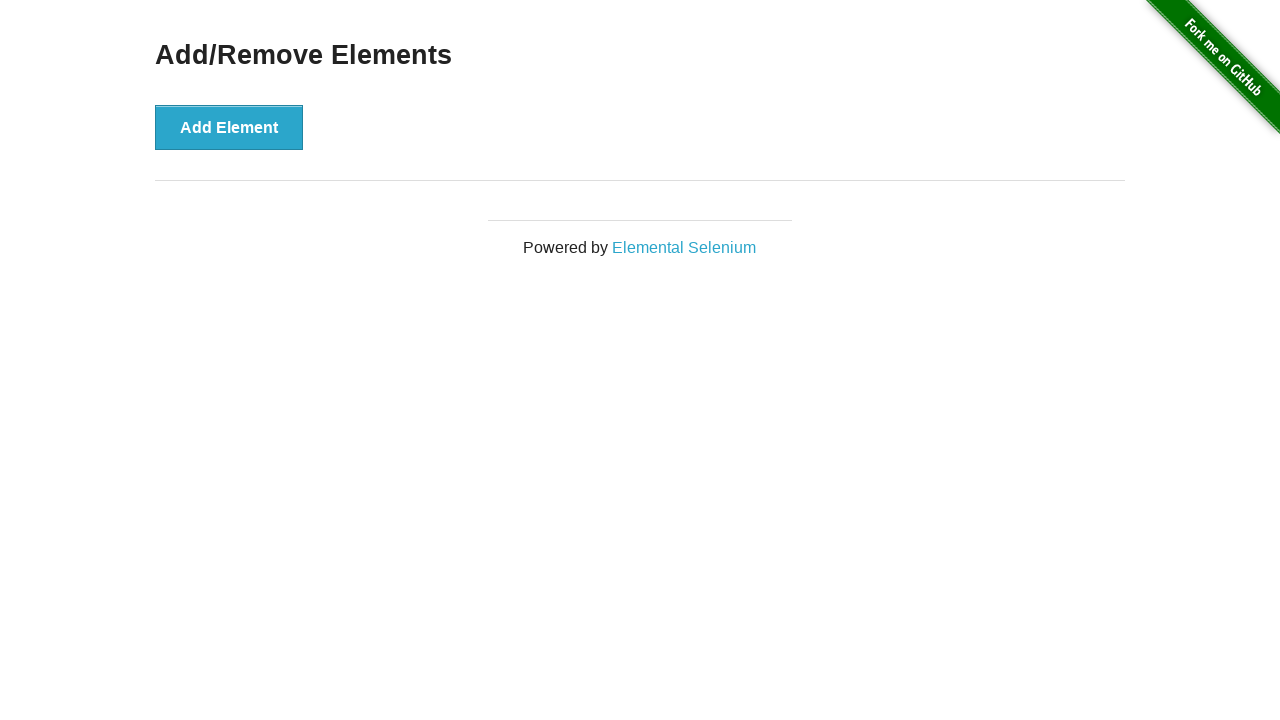

Clicked Add Element button (iteration 1/100) at (229, 127) on button[onclick='addElement()']
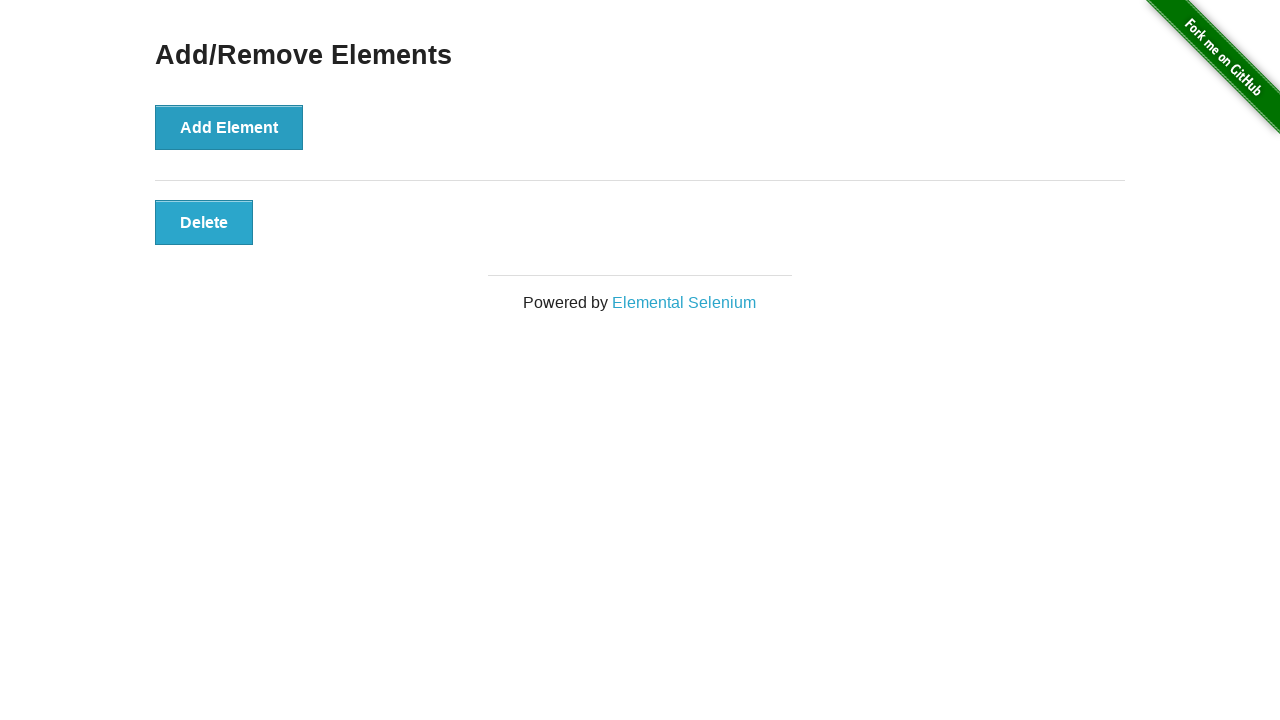

Clicked Add Element button (iteration 2/100) at (229, 127) on button[onclick='addElement()']
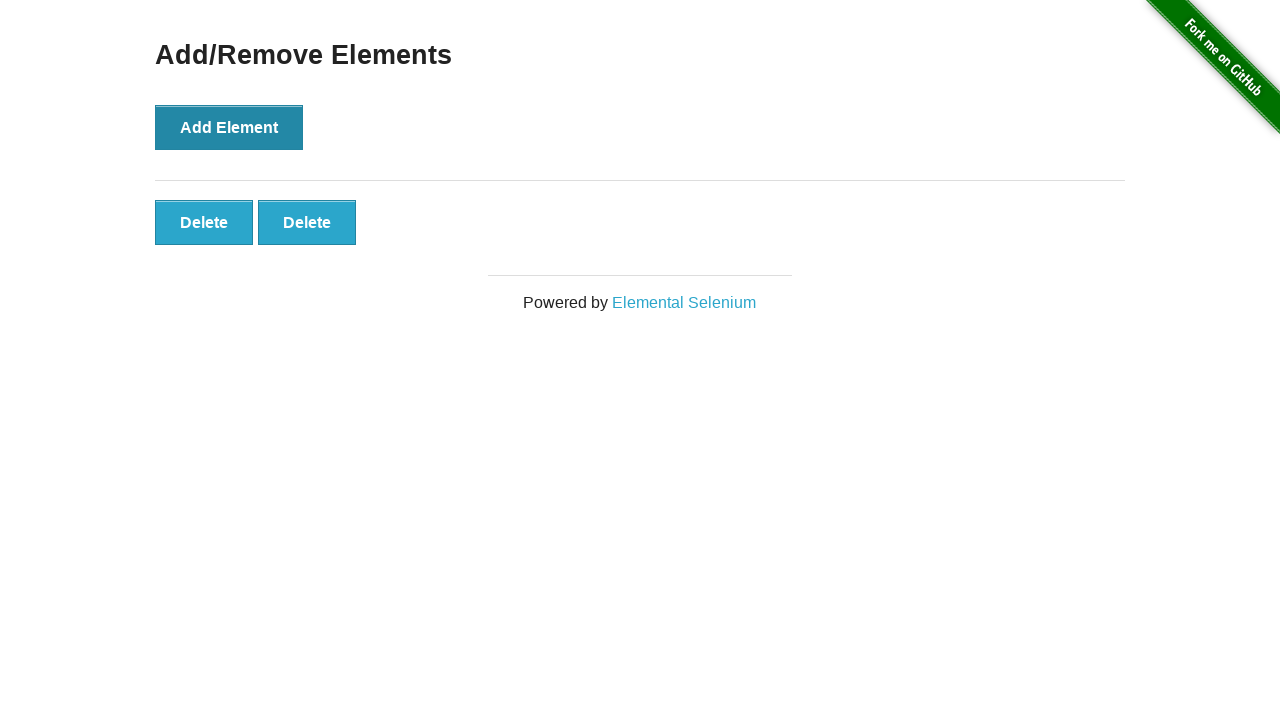

Clicked Add Element button (iteration 3/100) at (229, 127) on button[onclick='addElement()']
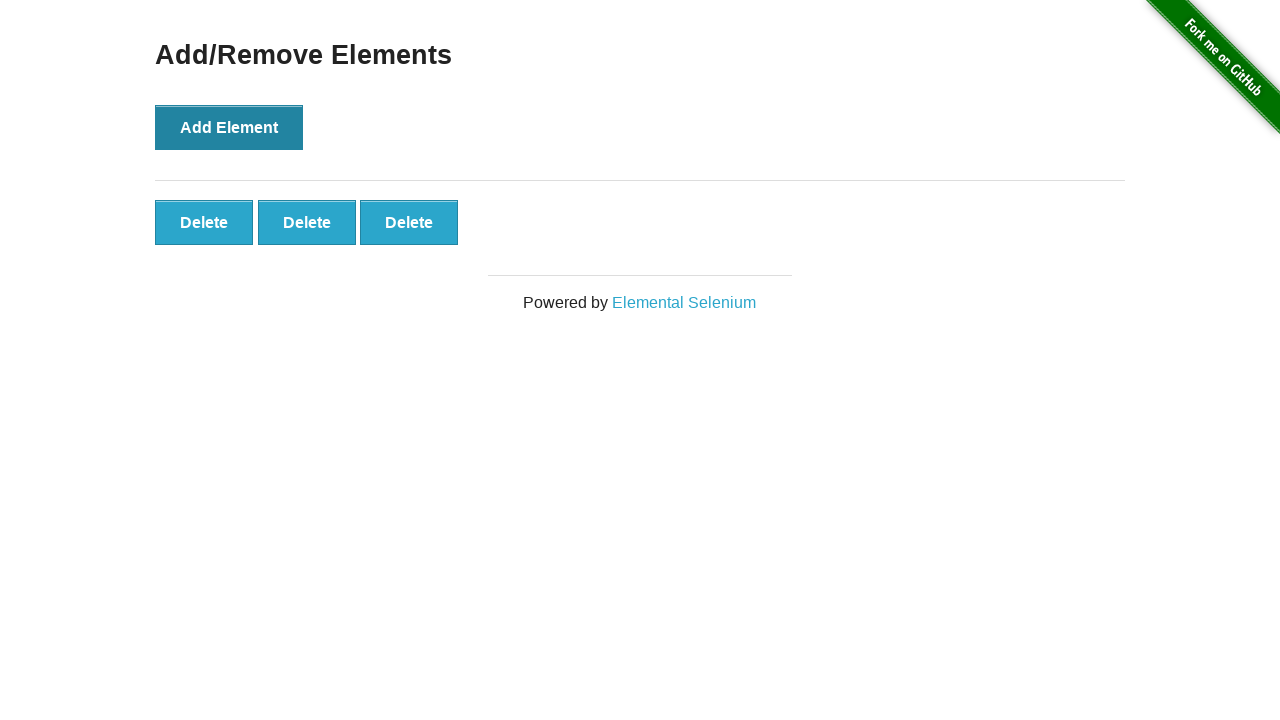

Clicked Add Element button (iteration 4/100) at (229, 127) on button[onclick='addElement()']
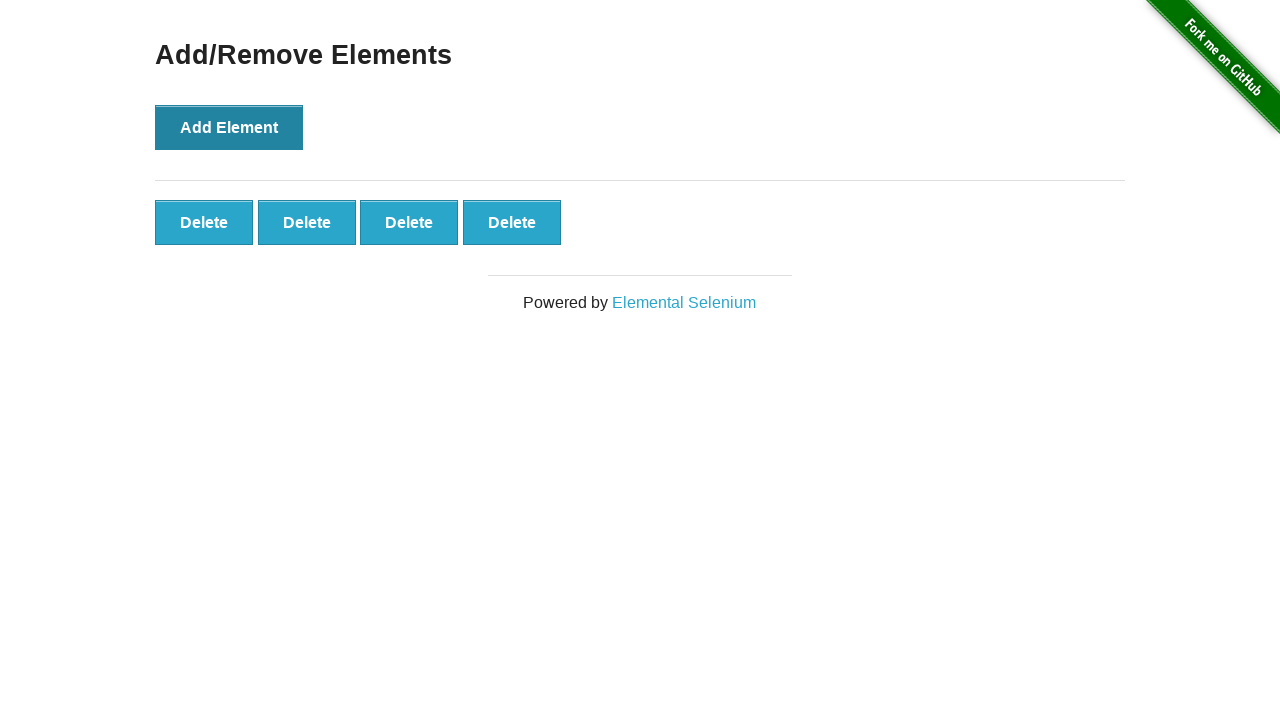

Clicked Add Element button (iteration 5/100) at (229, 127) on button[onclick='addElement()']
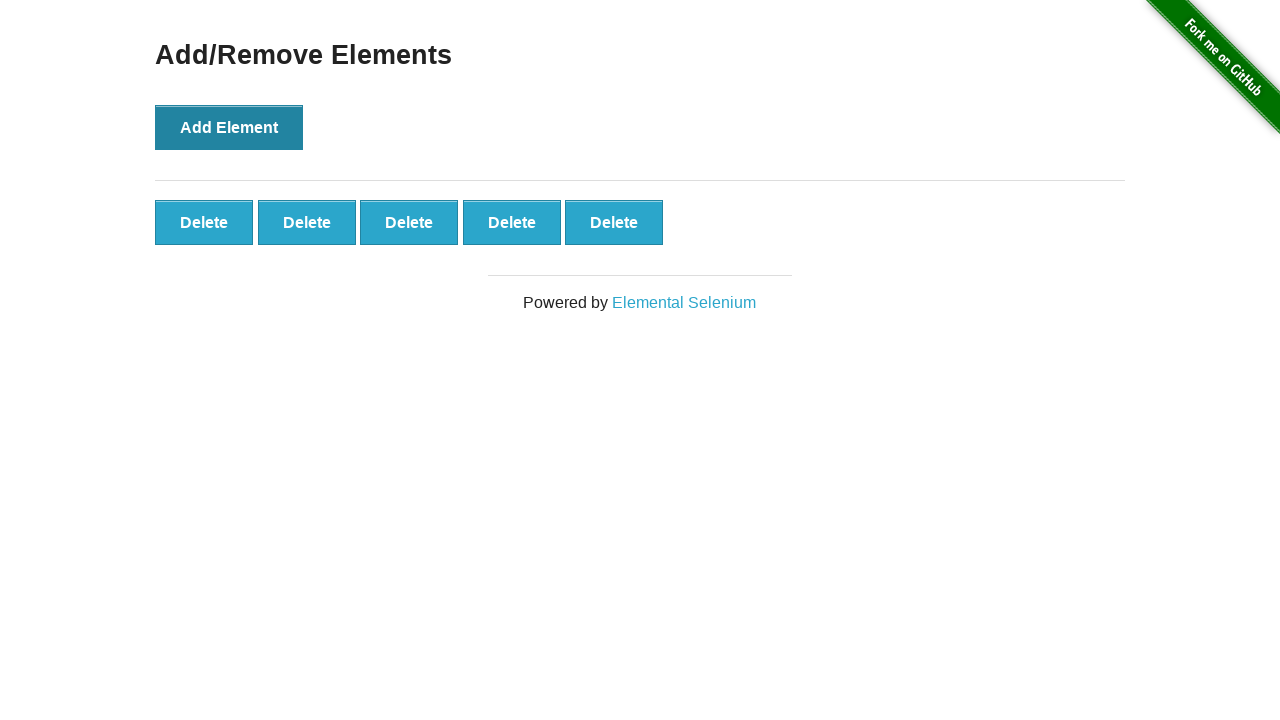

Clicked Add Element button (iteration 6/100) at (229, 127) on button[onclick='addElement()']
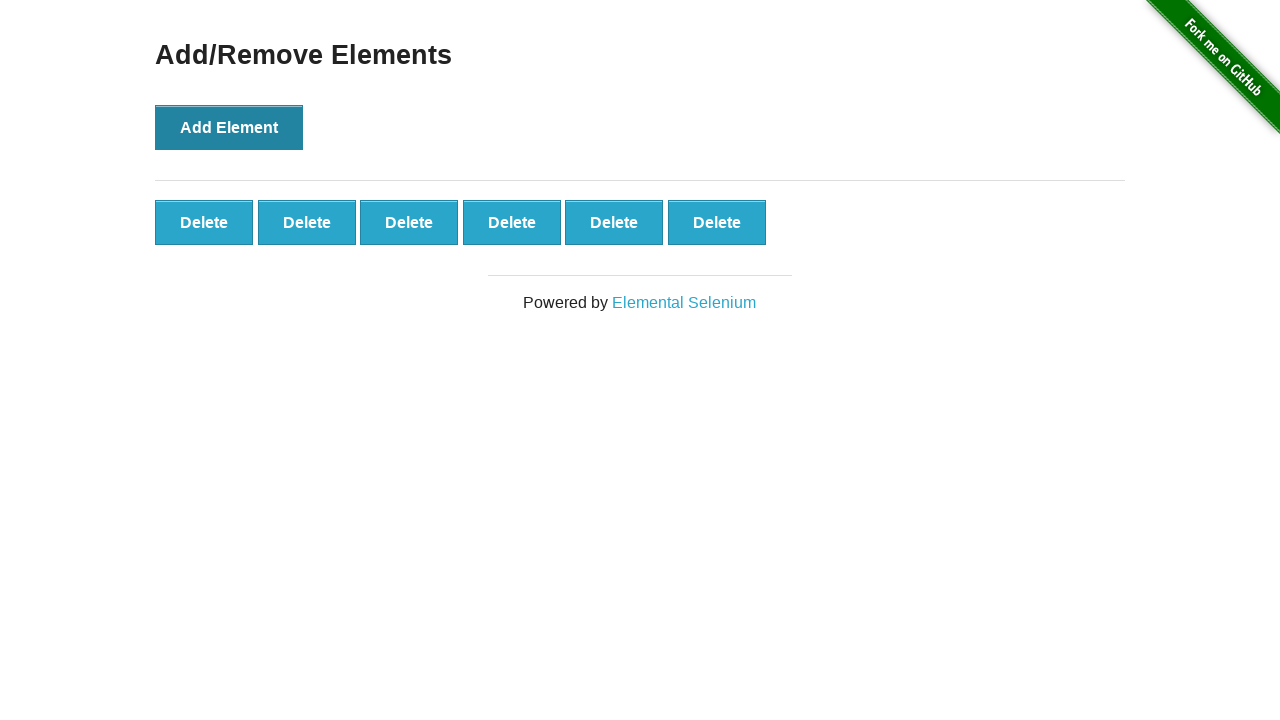

Clicked Add Element button (iteration 7/100) at (229, 127) on button[onclick='addElement()']
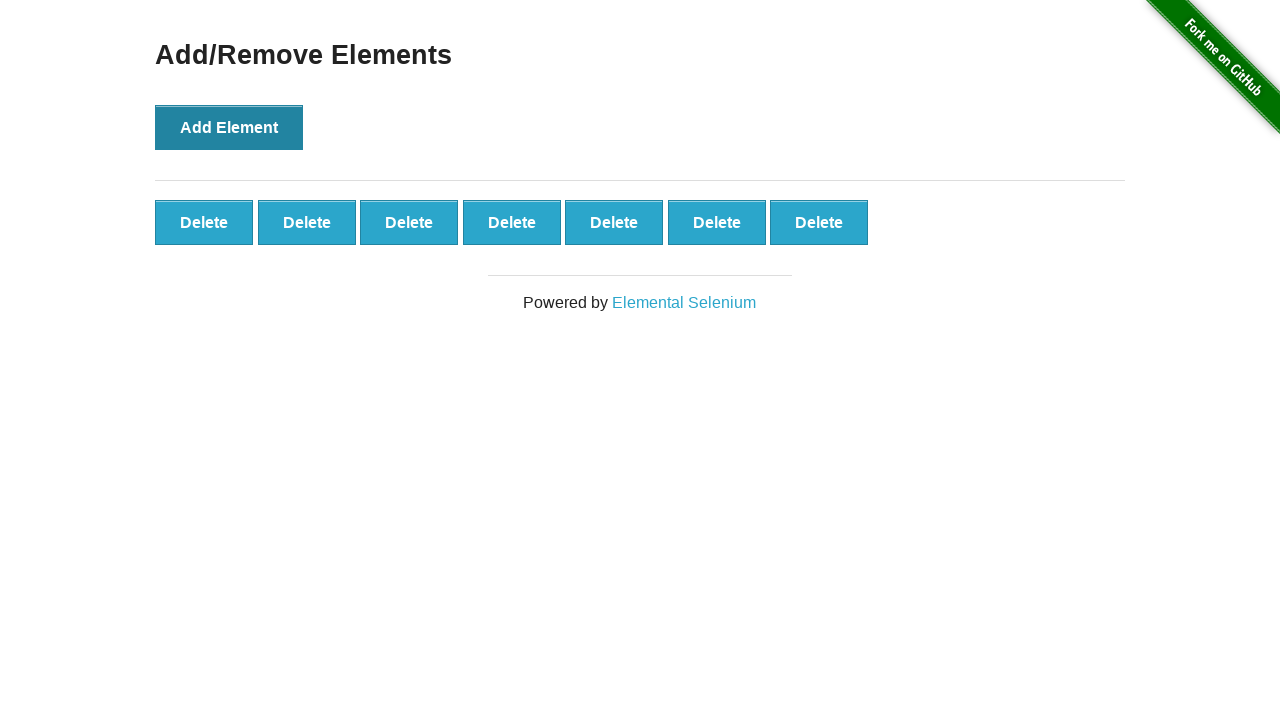

Clicked Add Element button (iteration 8/100) at (229, 127) on button[onclick='addElement()']
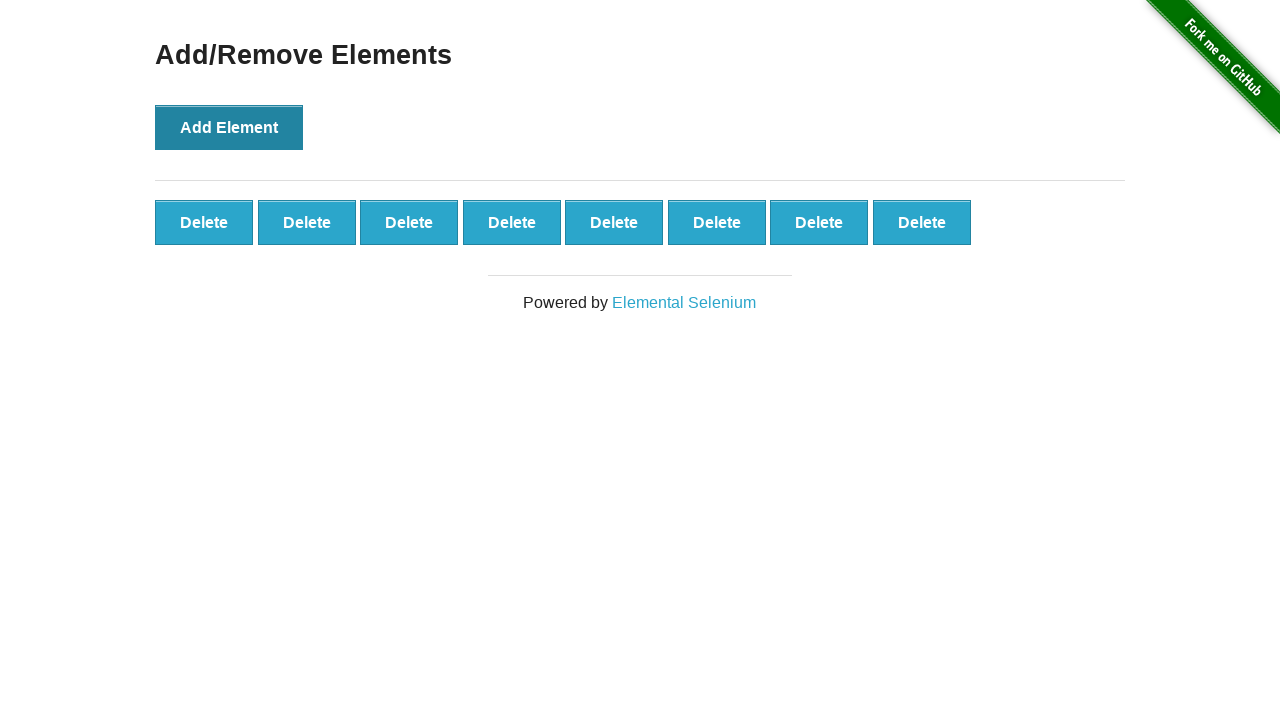

Clicked Add Element button (iteration 9/100) at (229, 127) on button[onclick='addElement()']
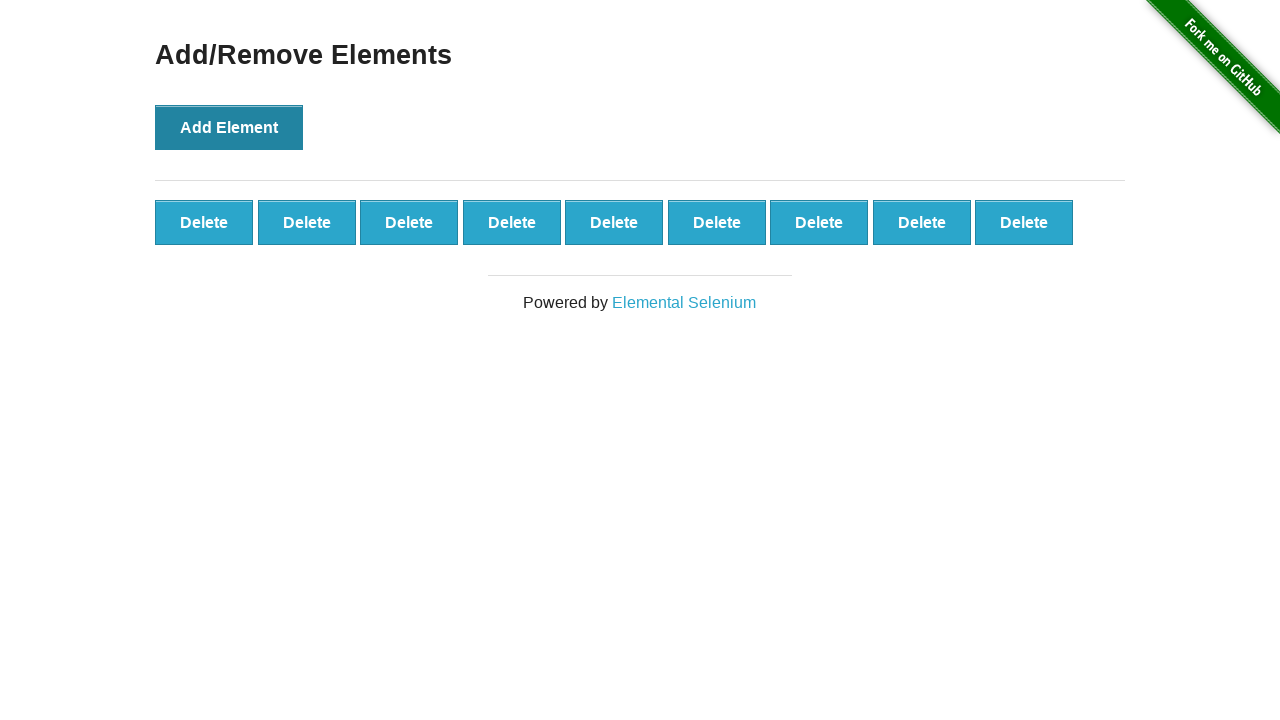

Clicked Add Element button (iteration 10/100) at (229, 127) on button[onclick='addElement()']
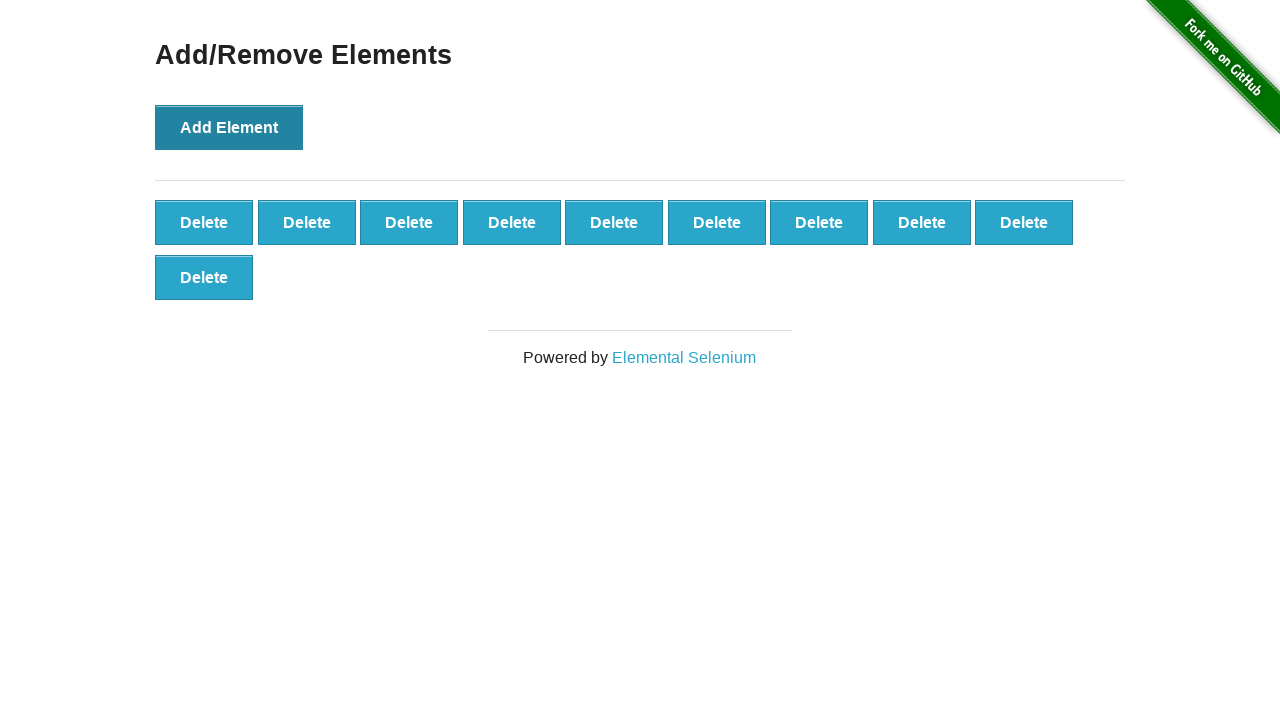

Clicked Add Element button (iteration 11/100) at (229, 127) on button[onclick='addElement()']
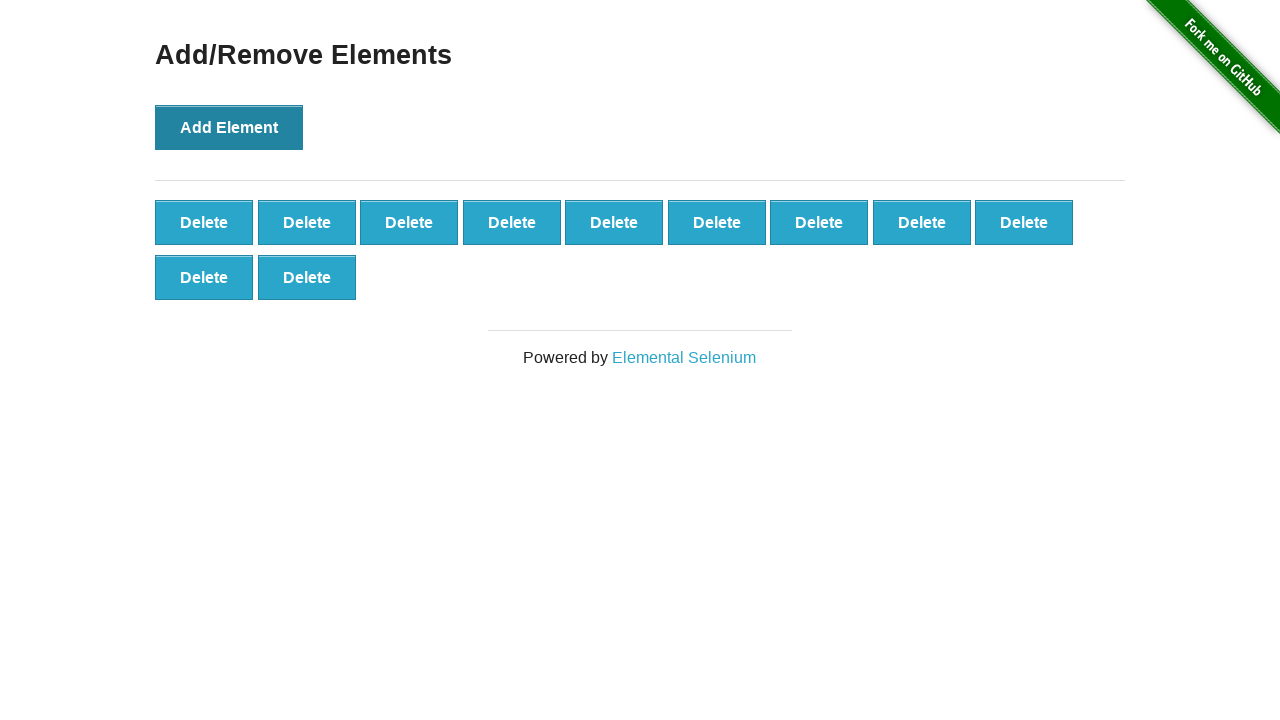

Clicked Add Element button (iteration 12/100) at (229, 127) on button[onclick='addElement()']
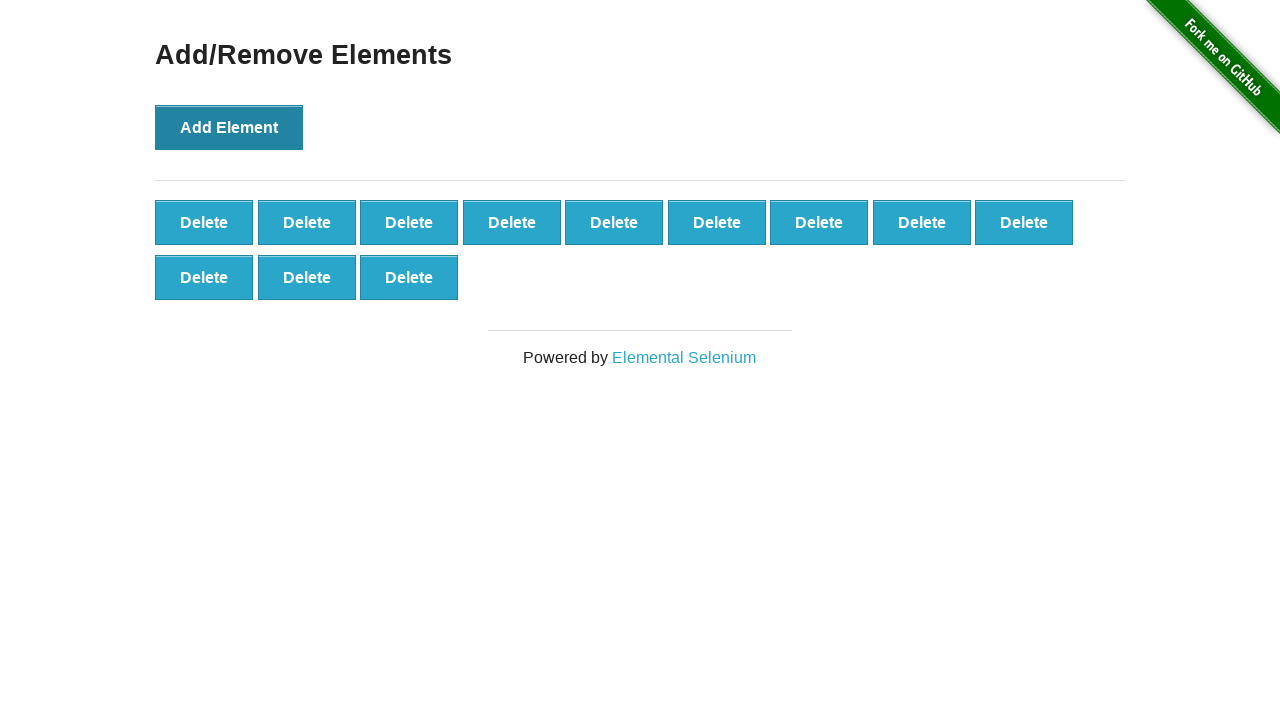

Clicked Add Element button (iteration 13/100) at (229, 127) on button[onclick='addElement()']
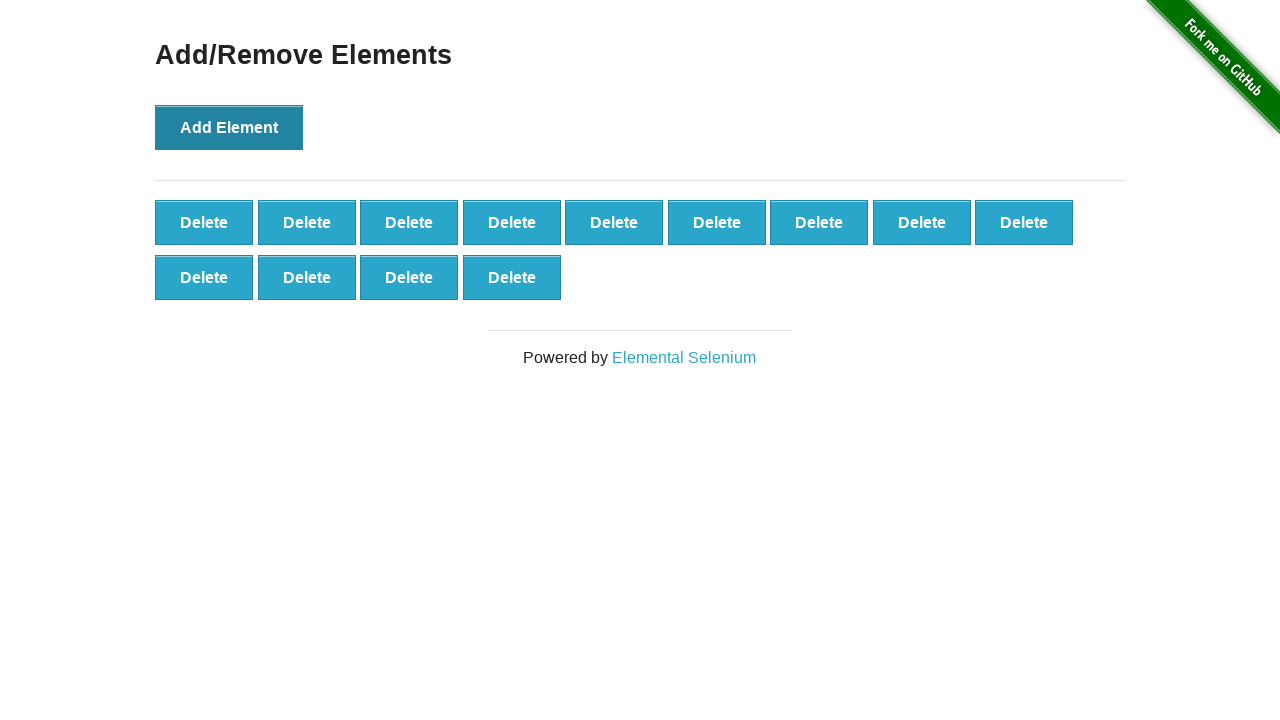

Clicked Add Element button (iteration 14/100) at (229, 127) on button[onclick='addElement()']
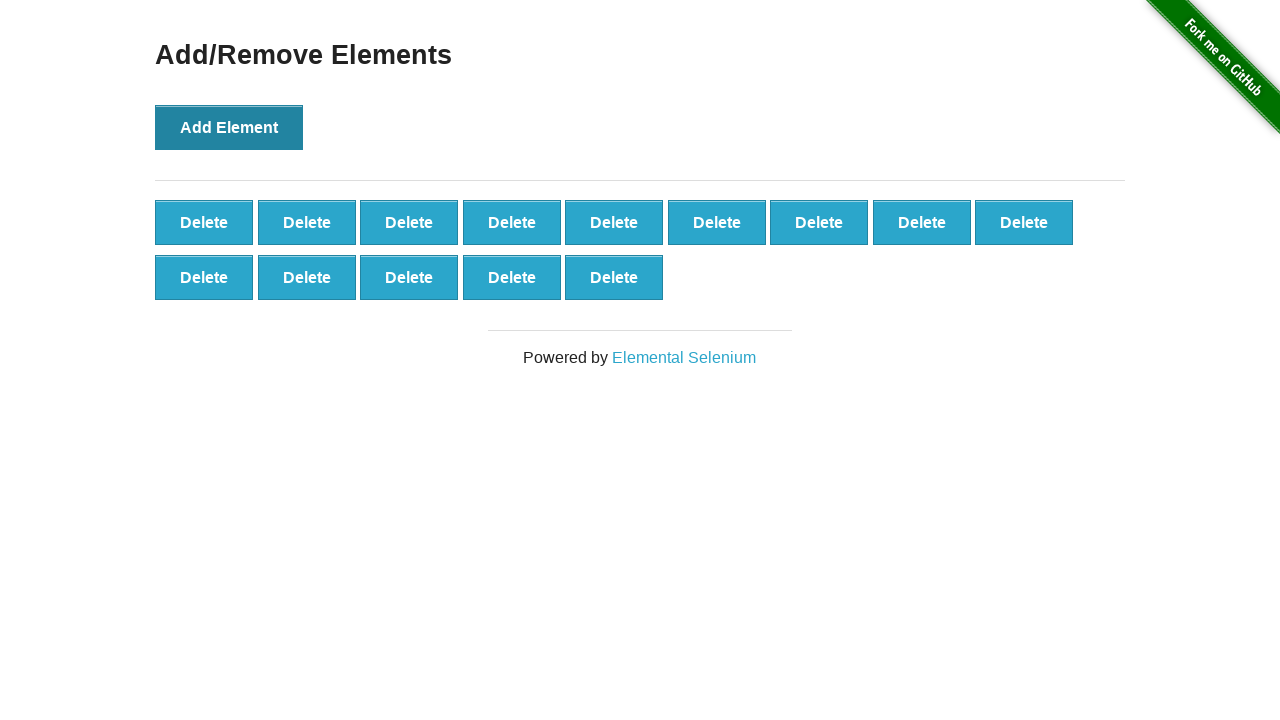

Clicked Add Element button (iteration 15/100) at (229, 127) on button[onclick='addElement()']
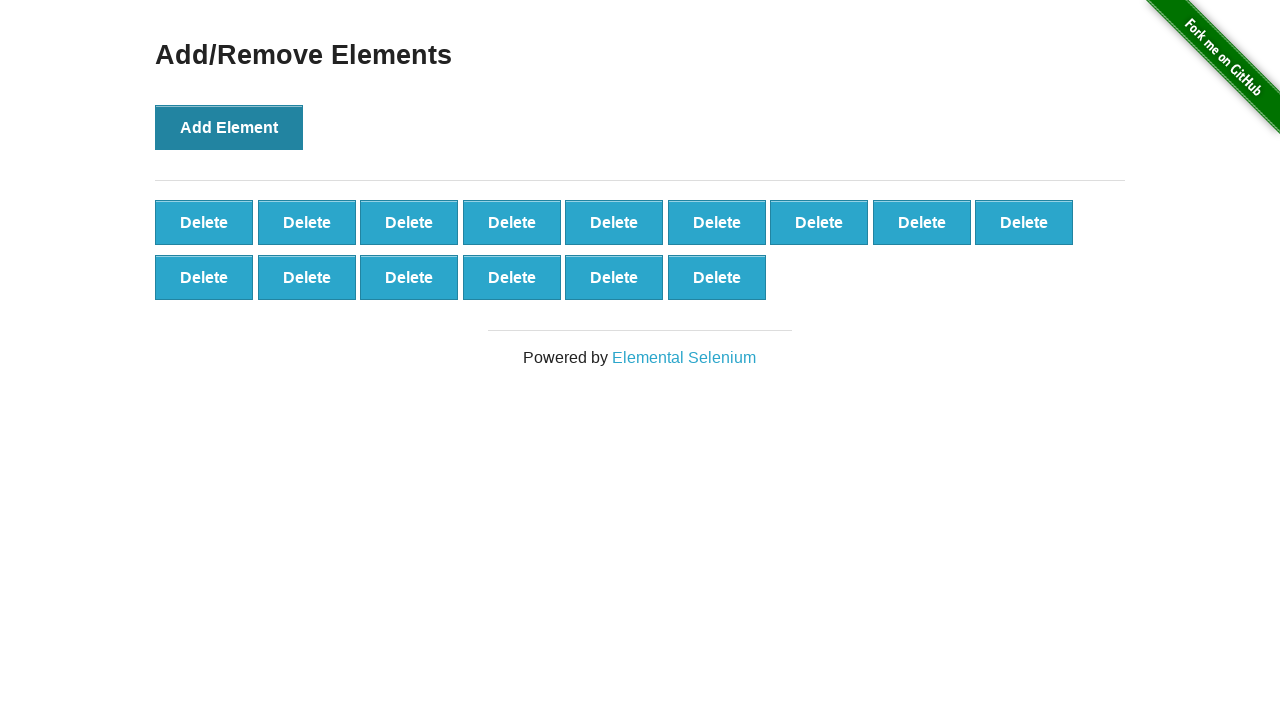

Clicked Add Element button (iteration 16/100) at (229, 127) on button[onclick='addElement()']
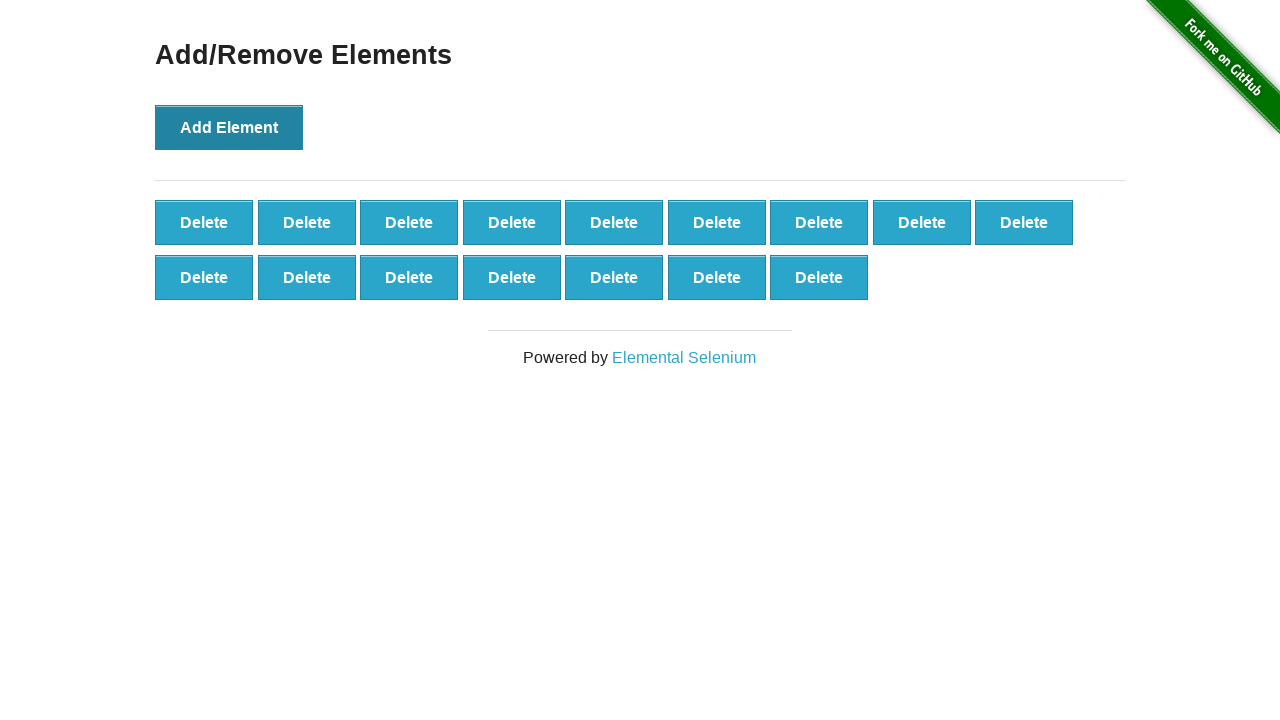

Clicked Add Element button (iteration 17/100) at (229, 127) on button[onclick='addElement()']
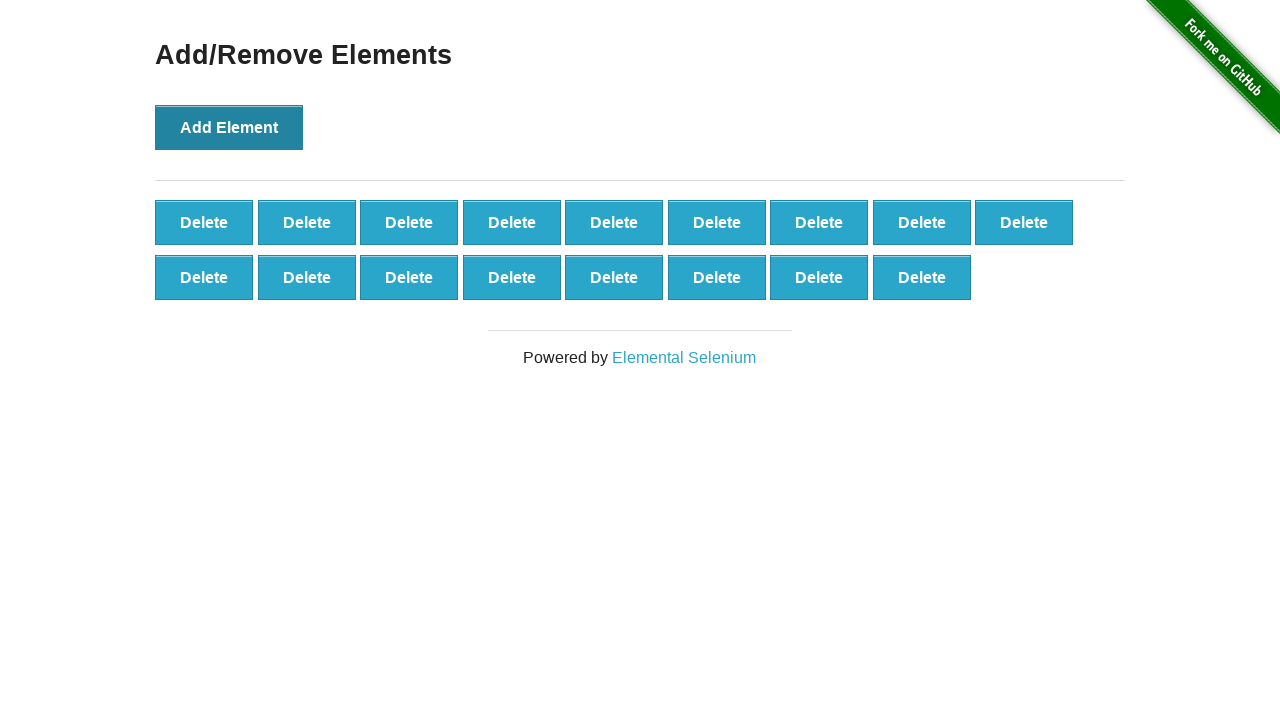

Clicked Add Element button (iteration 18/100) at (229, 127) on button[onclick='addElement()']
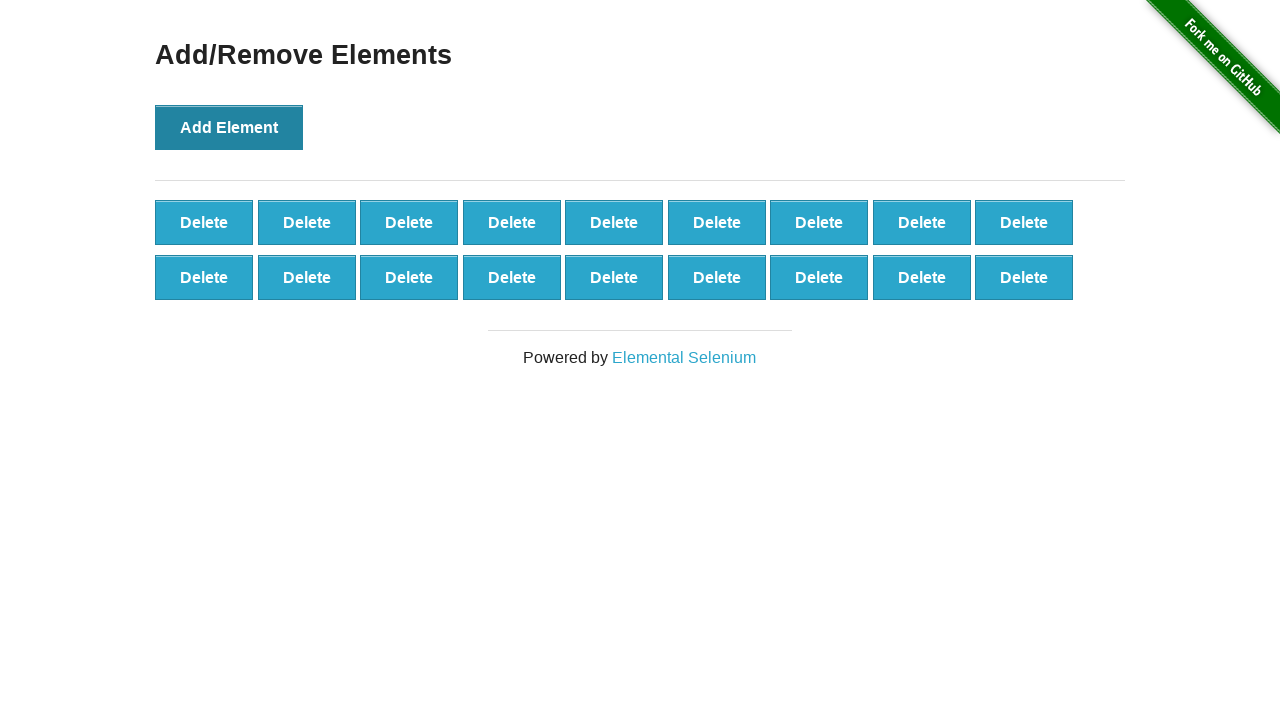

Clicked Add Element button (iteration 19/100) at (229, 127) on button[onclick='addElement()']
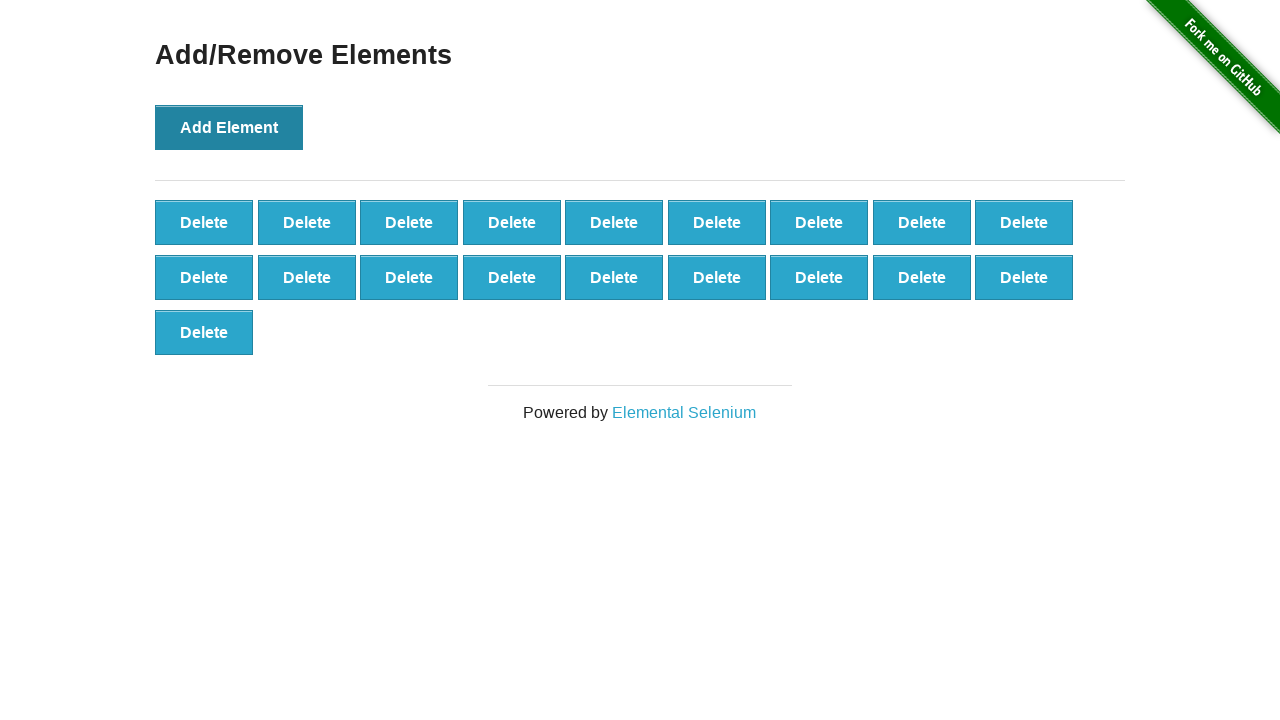

Clicked Add Element button (iteration 20/100) at (229, 127) on button[onclick='addElement()']
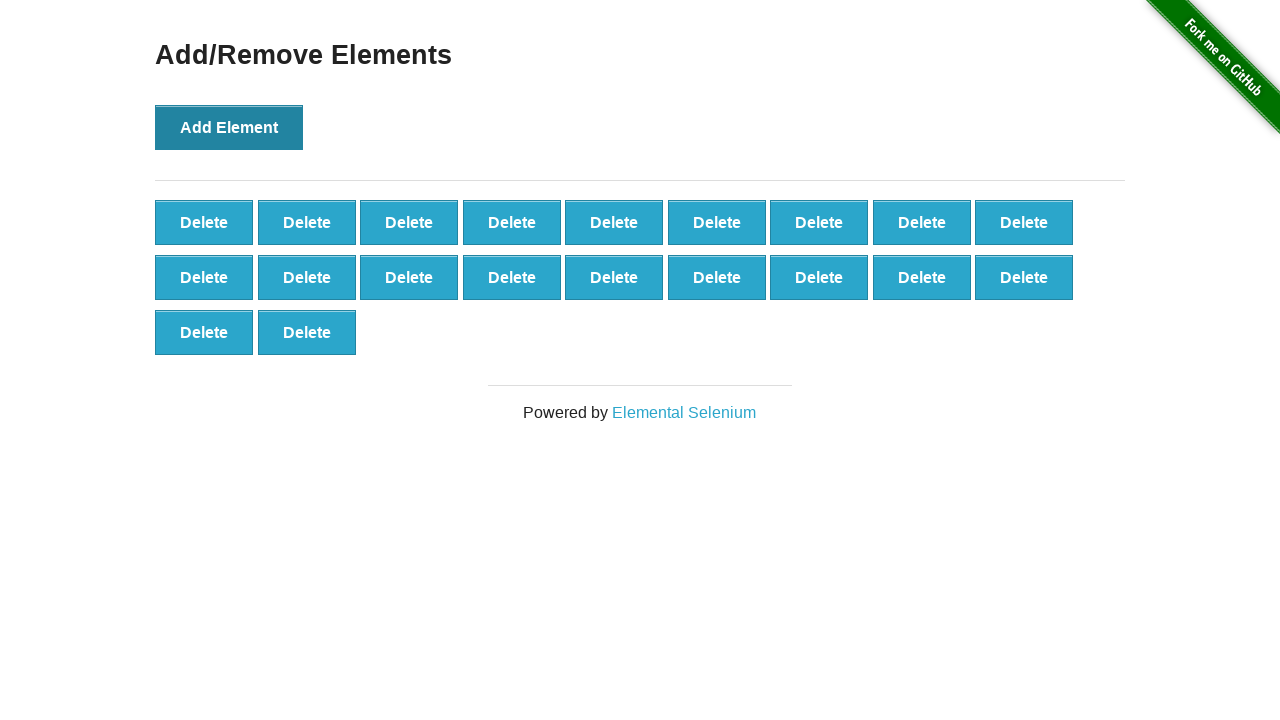

Clicked Add Element button (iteration 21/100) at (229, 127) on button[onclick='addElement()']
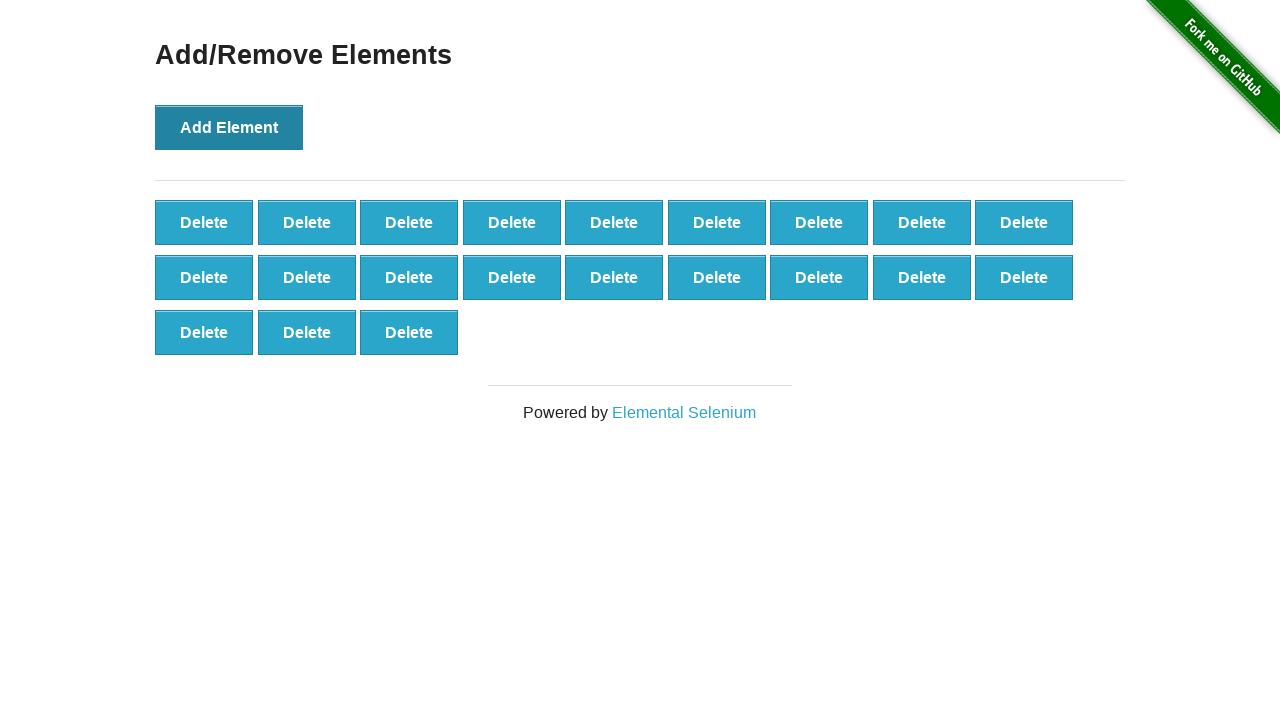

Clicked Add Element button (iteration 22/100) at (229, 127) on button[onclick='addElement()']
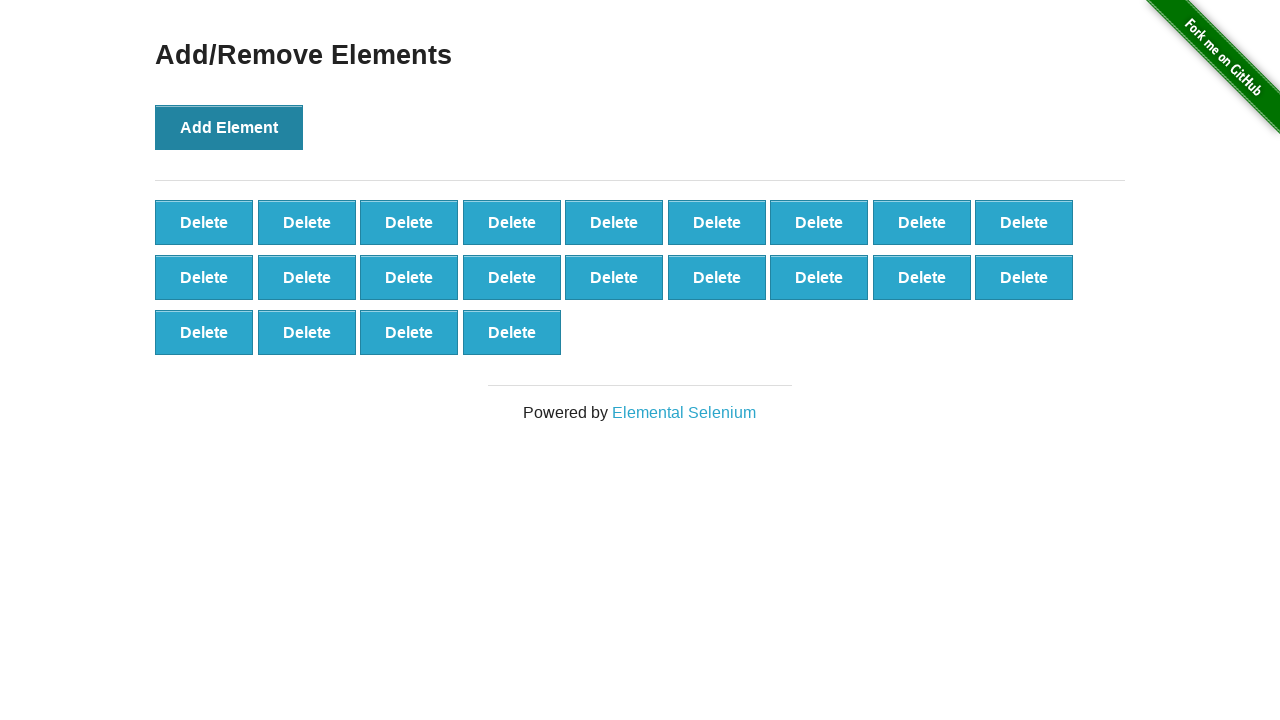

Clicked Add Element button (iteration 23/100) at (229, 127) on button[onclick='addElement()']
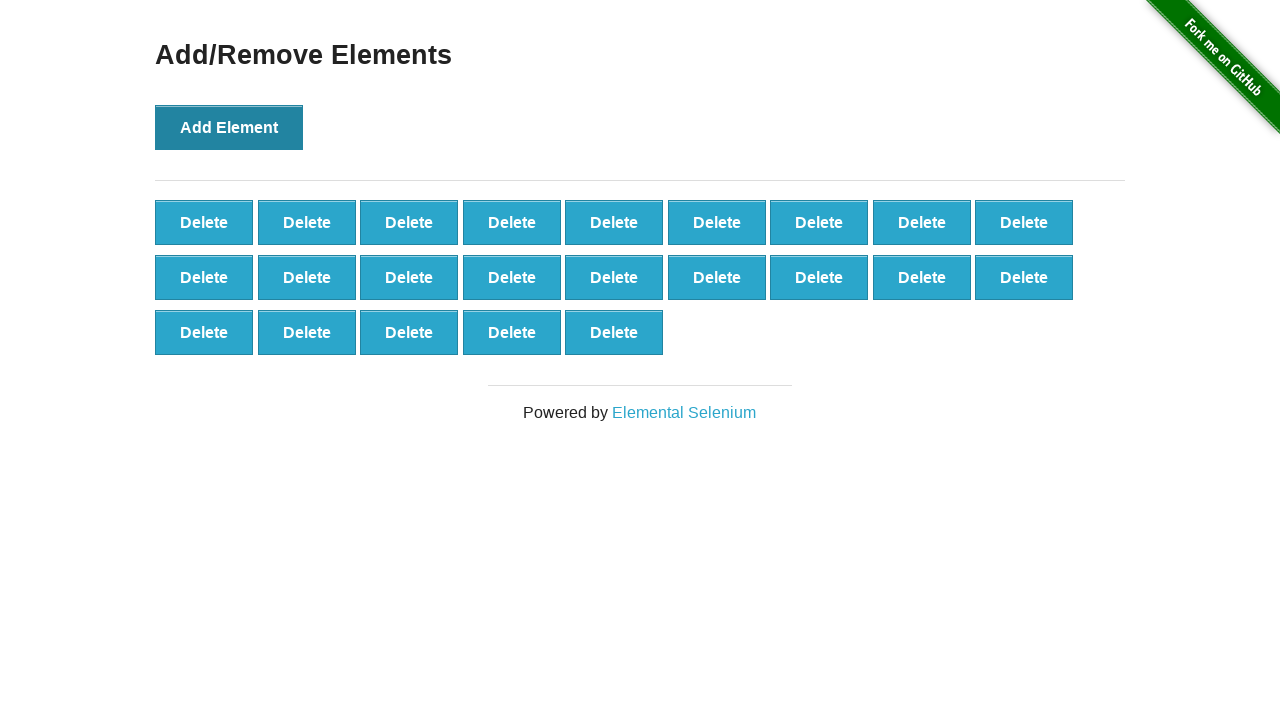

Clicked Add Element button (iteration 24/100) at (229, 127) on button[onclick='addElement()']
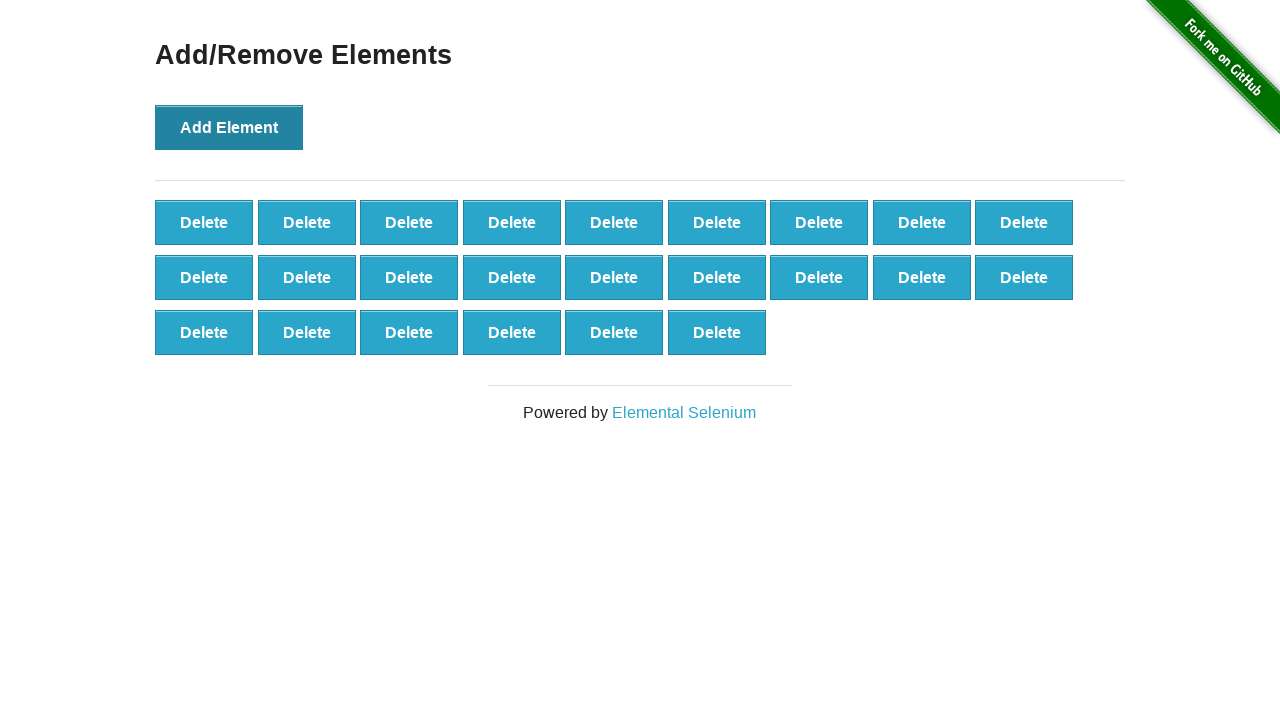

Clicked Add Element button (iteration 25/100) at (229, 127) on button[onclick='addElement()']
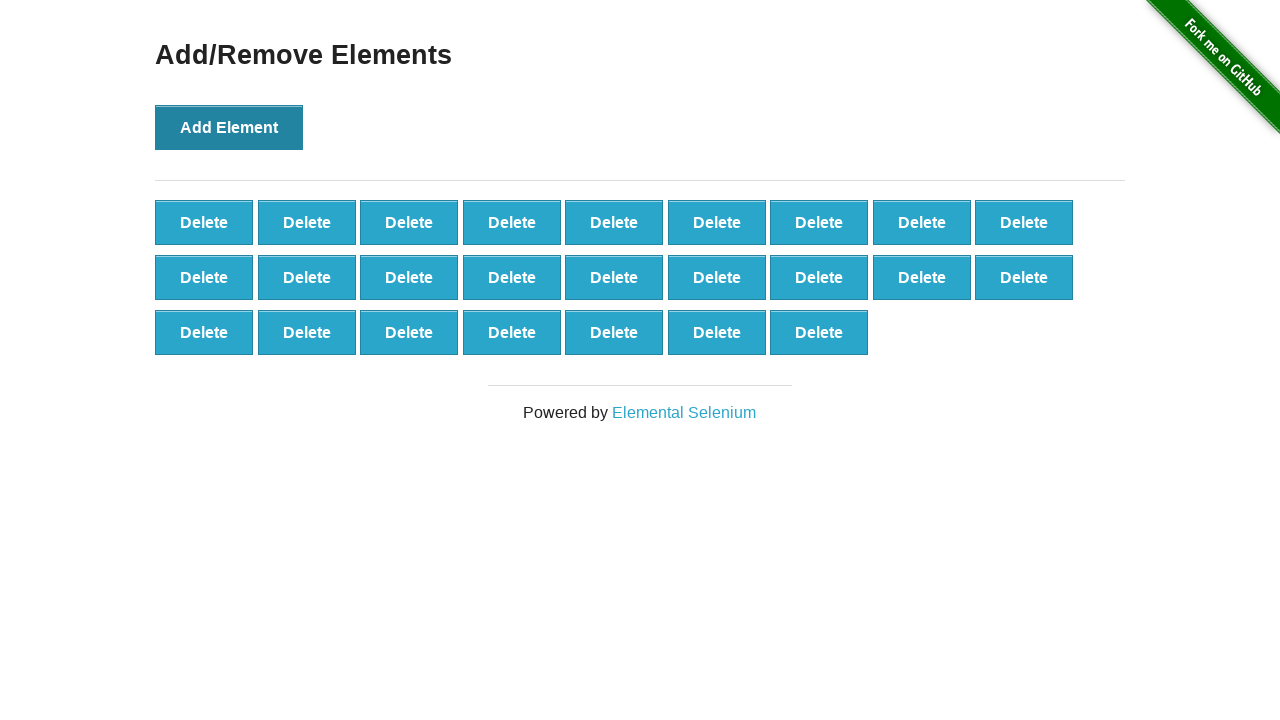

Clicked Add Element button (iteration 26/100) at (229, 127) on button[onclick='addElement()']
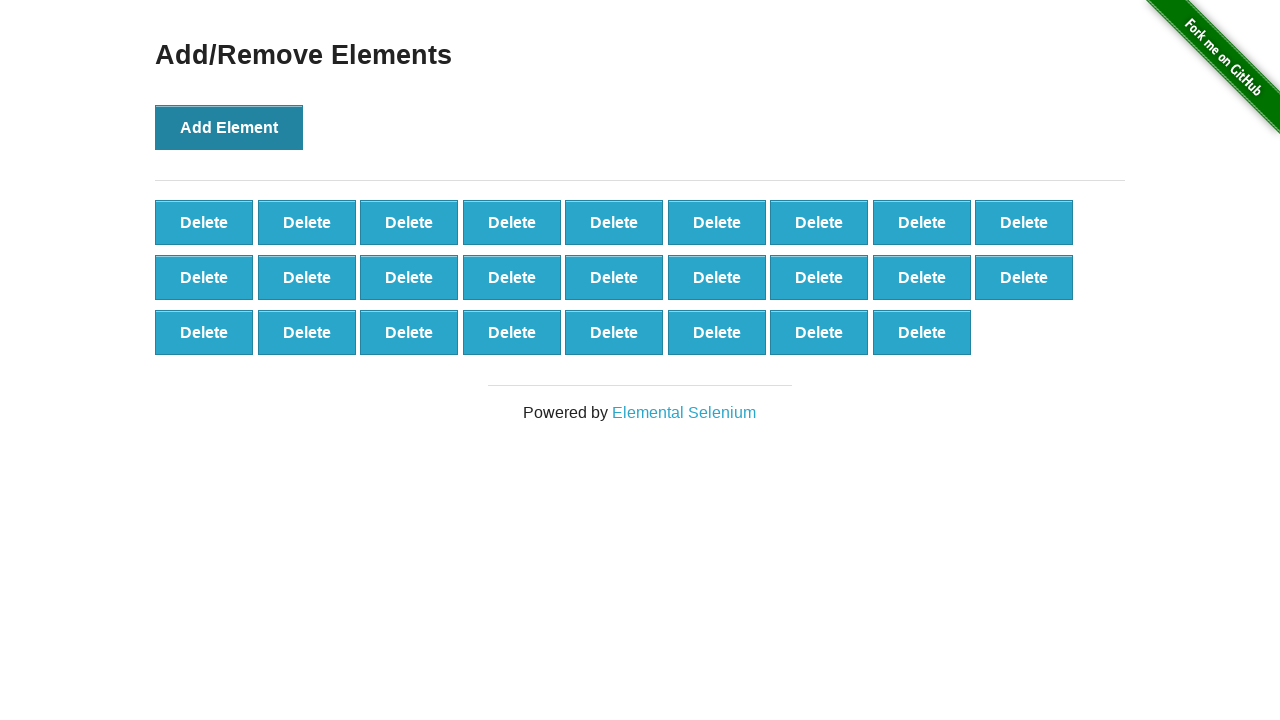

Clicked Add Element button (iteration 27/100) at (229, 127) on button[onclick='addElement()']
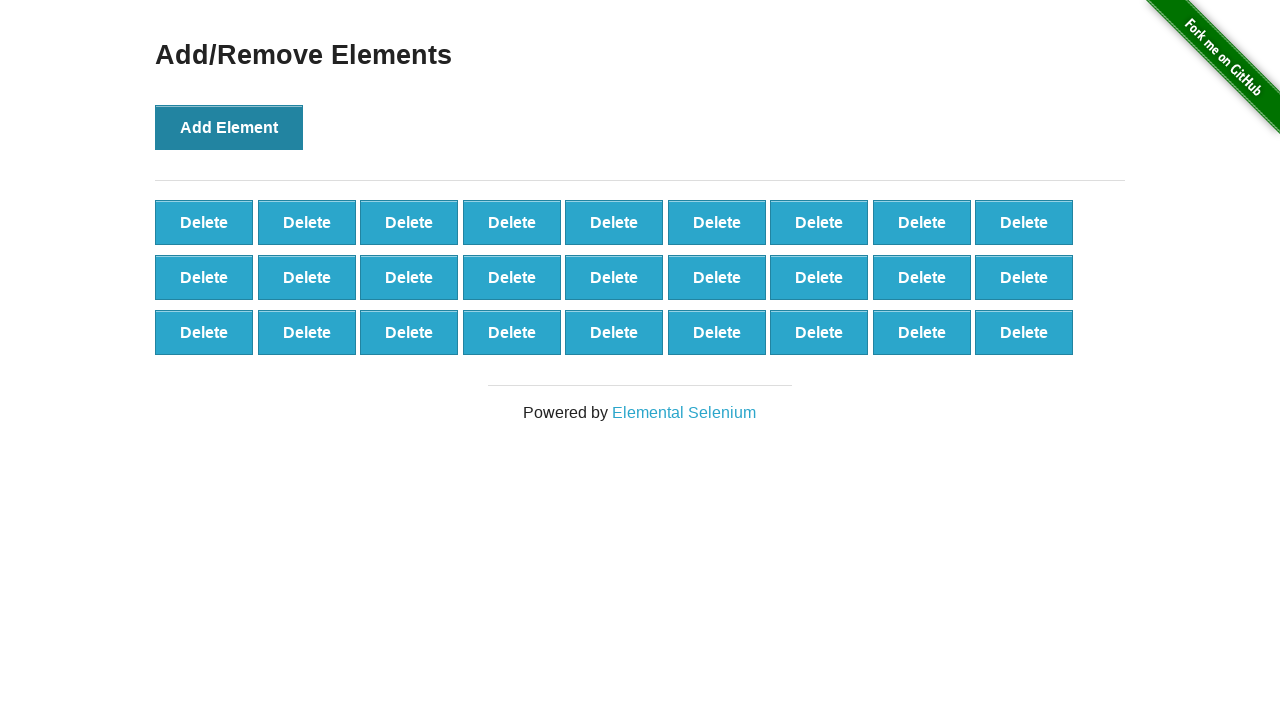

Clicked Add Element button (iteration 28/100) at (229, 127) on button[onclick='addElement()']
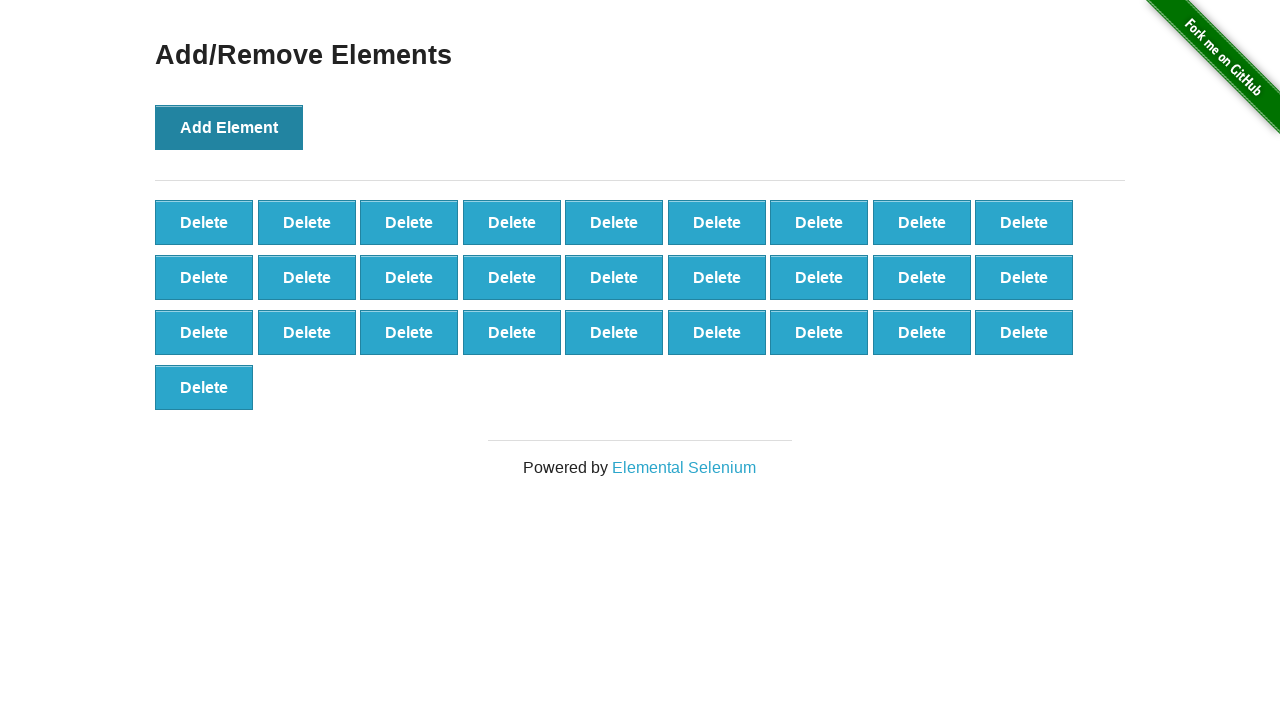

Clicked Add Element button (iteration 29/100) at (229, 127) on button[onclick='addElement()']
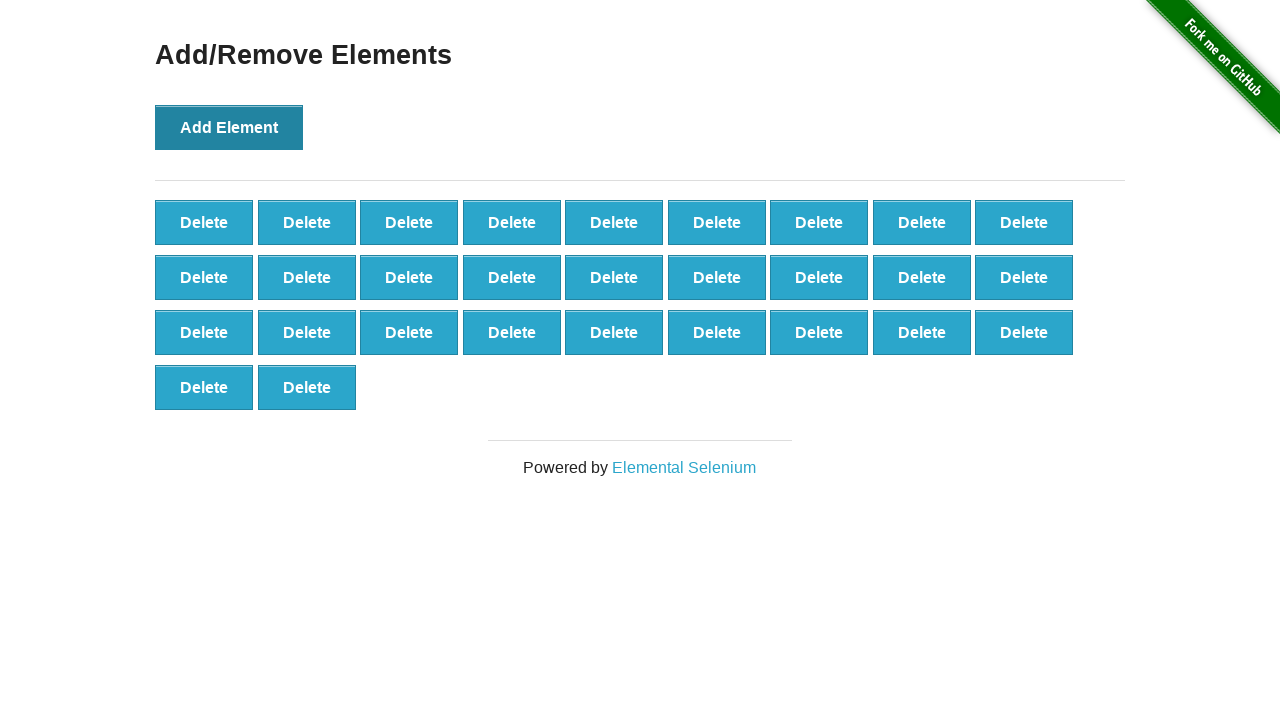

Clicked Add Element button (iteration 30/100) at (229, 127) on button[onclick='addElement()']
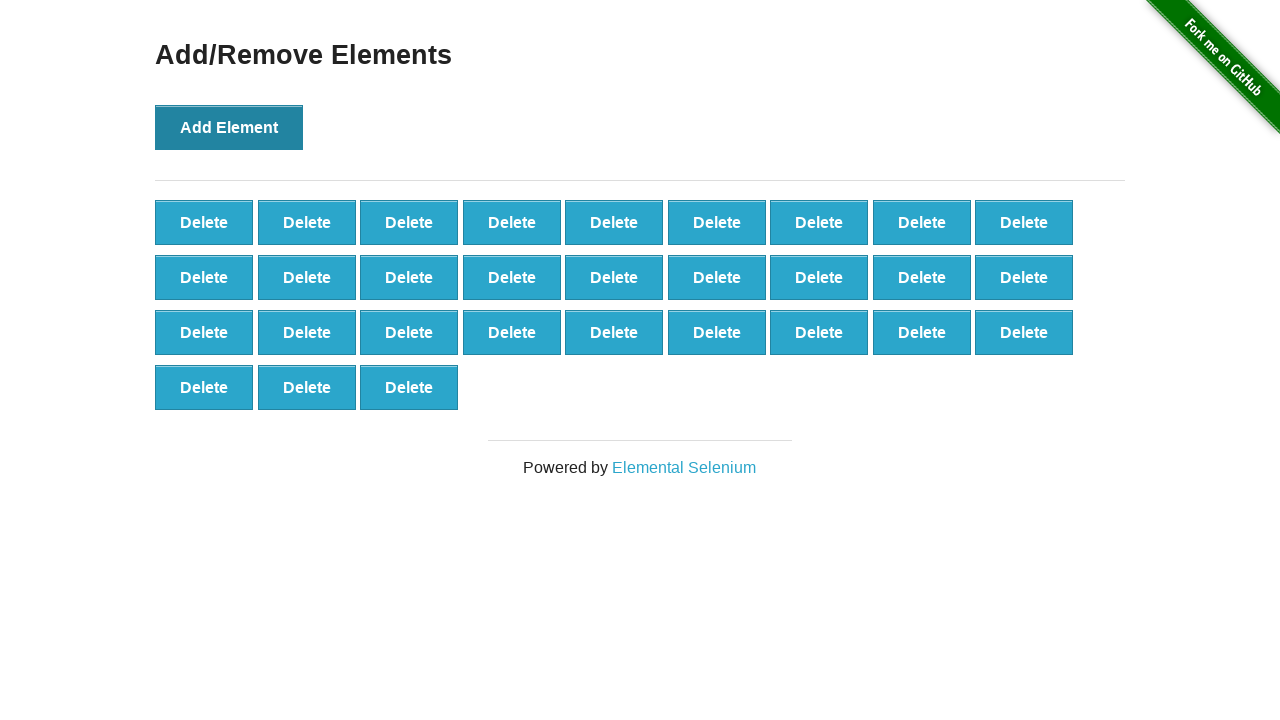

Clicked Add Element button (iteration 31/100) at (229, 127) on button[onclick='addElement()']
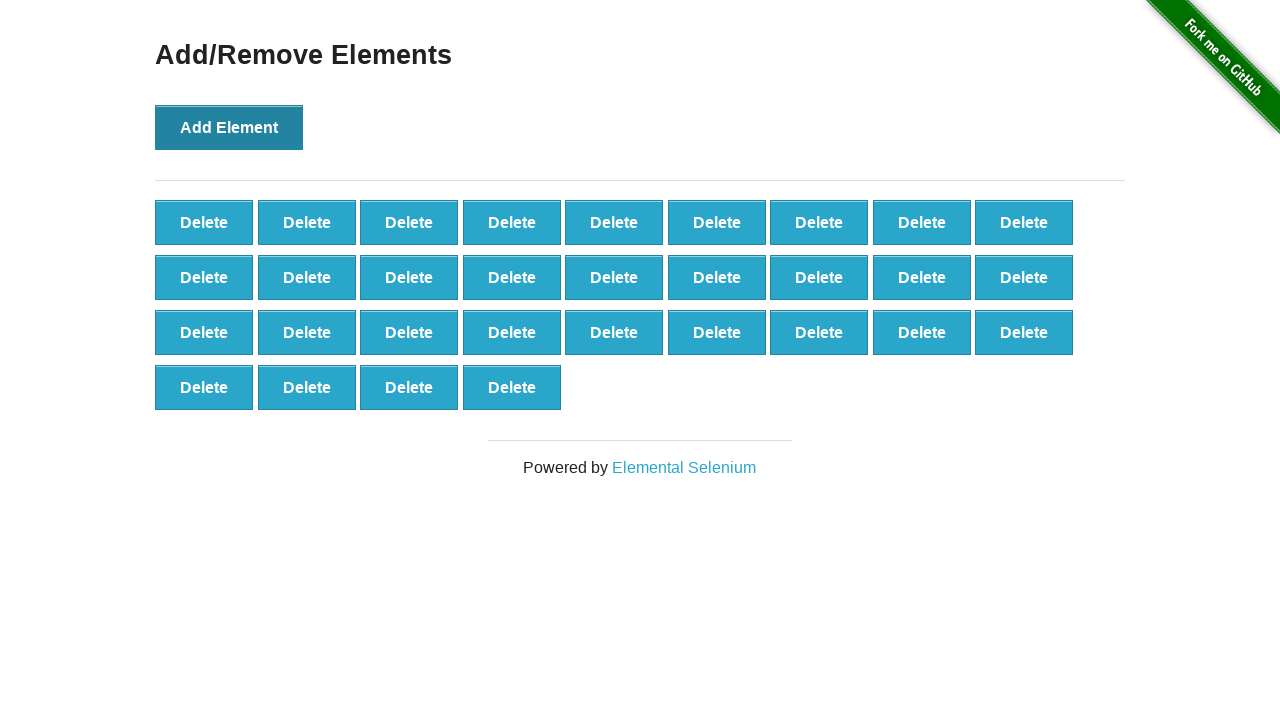

Clicked Add Element button (iteration 32/100) at (229, 127) on button[onclick='addElement()']
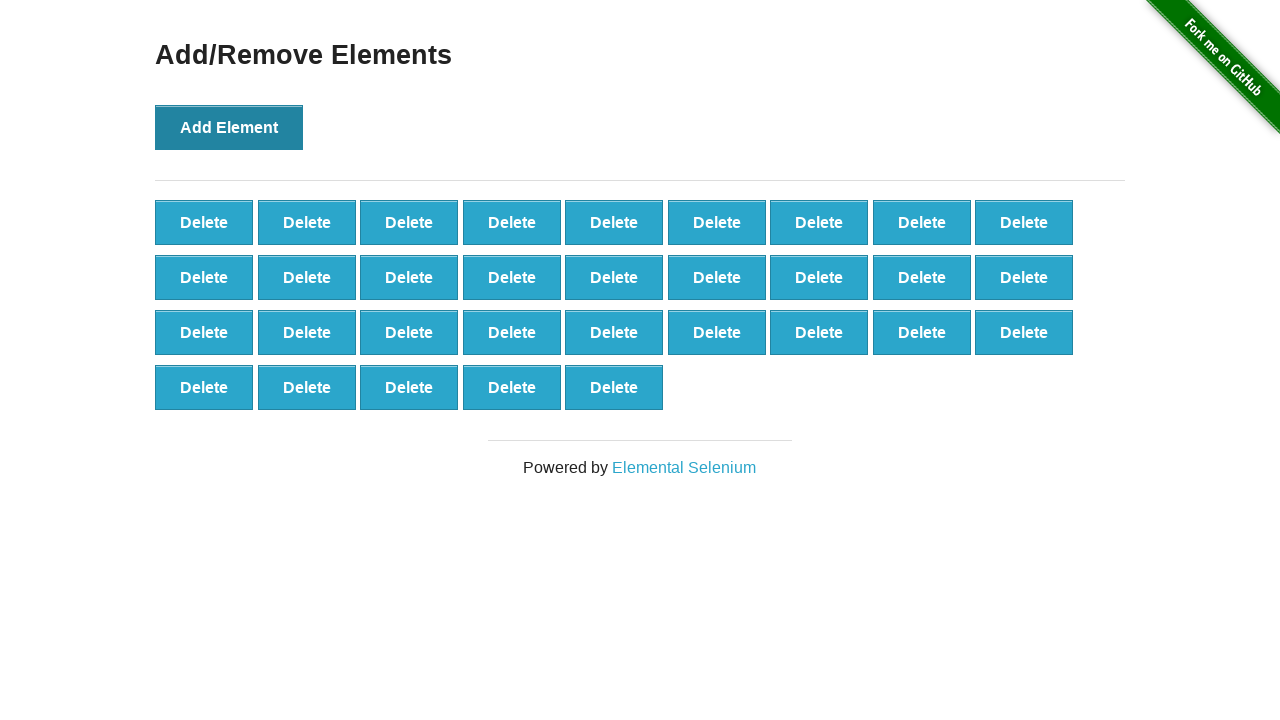

Clicked Add Element button (iteration 33/100) at (229, 127) on button[onclick='addElement()']
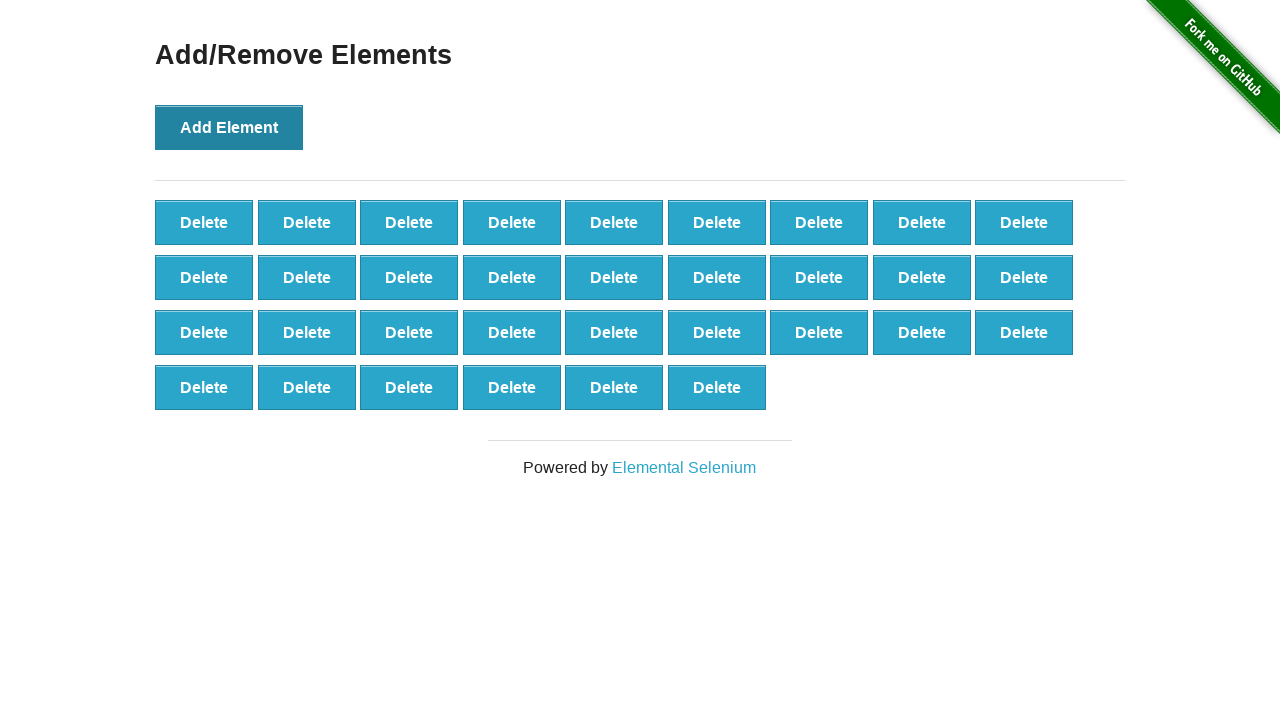

Clicked Add Element button (iteration 34/100) at (229, 127) on button[onclick='addElement()']
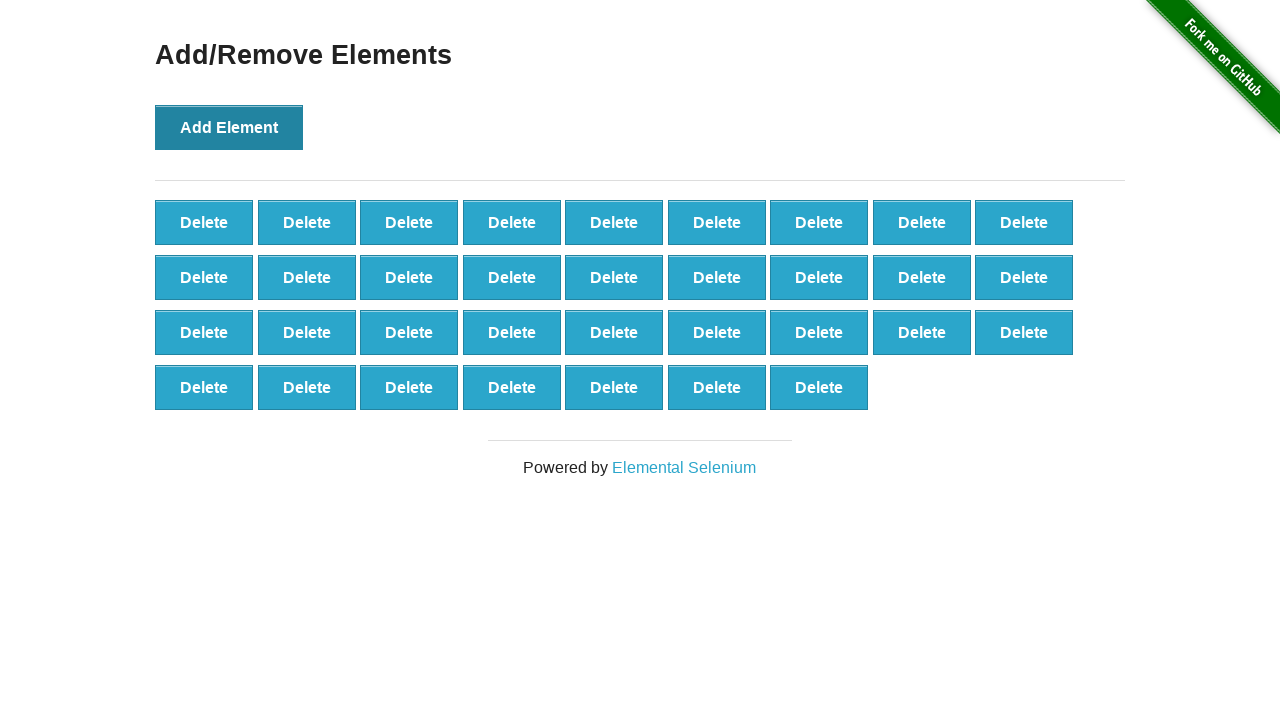

Clicked Add Element button (iteration 35/100) at (229, 127) on button[onclick='addElement()']
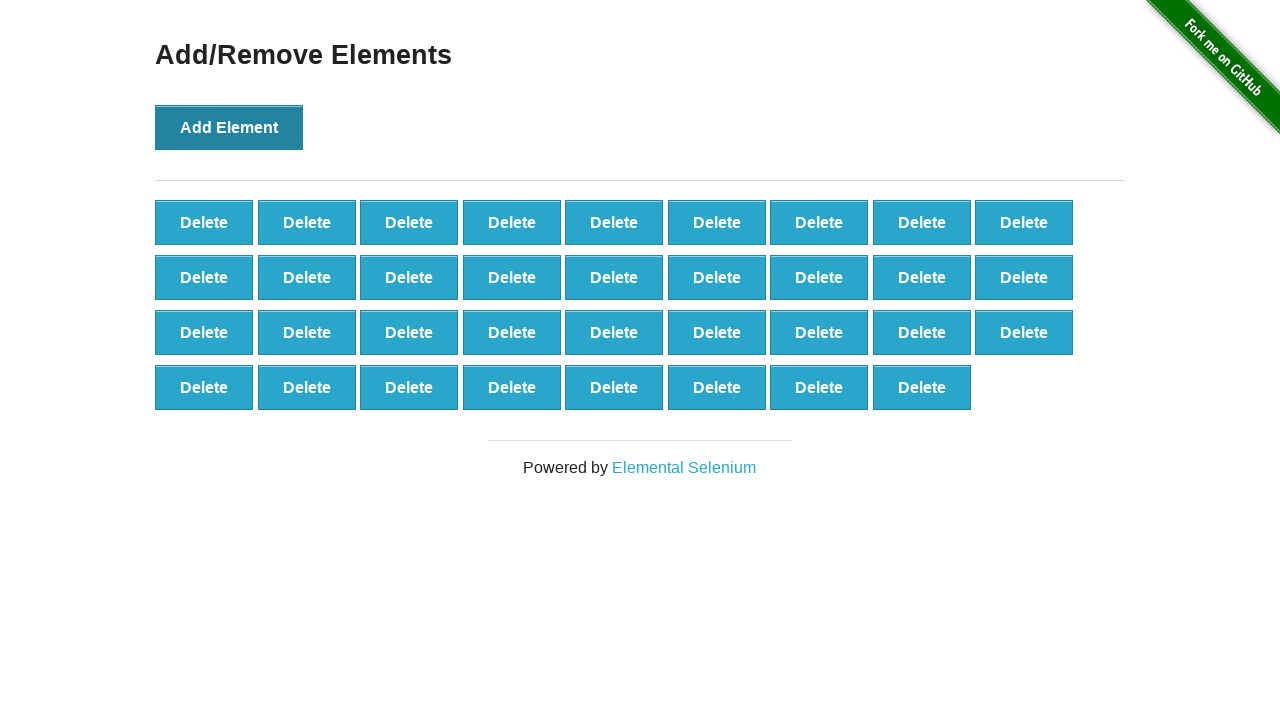

Clicked Add Element button (iteration 36/100) at (229, 127) on button[onclick='addElement()']
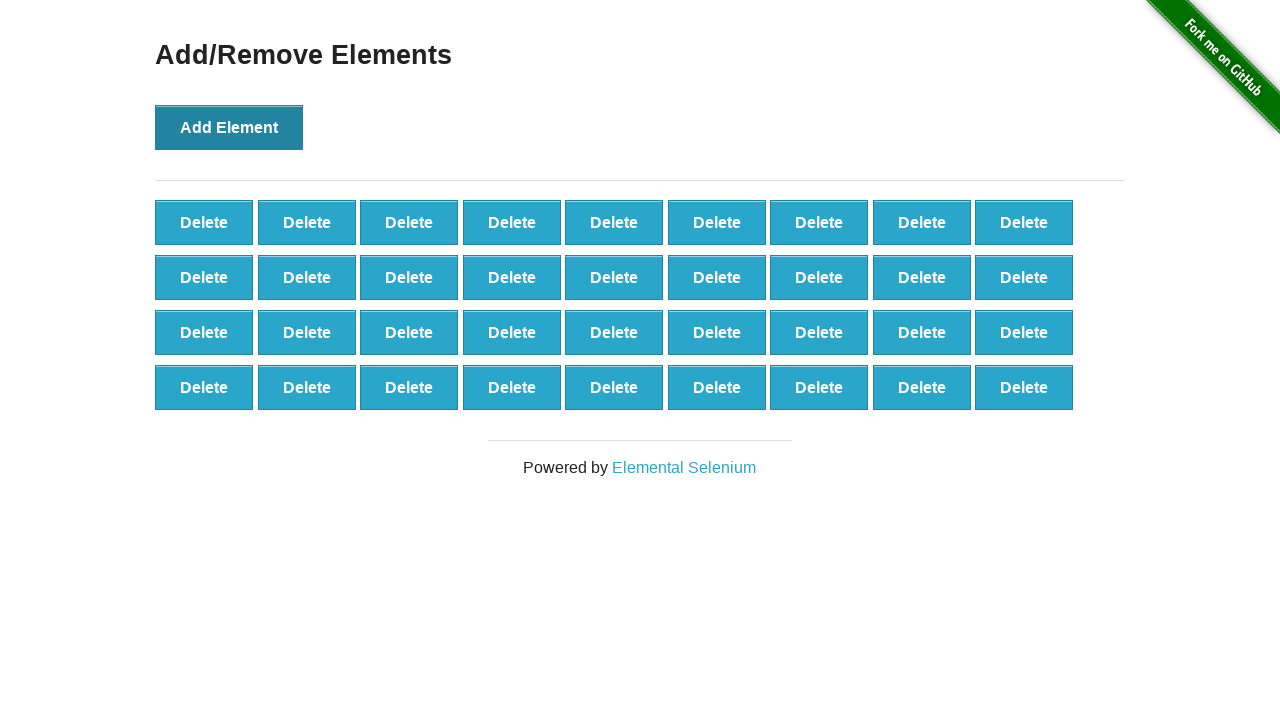

Clicked Add Element button (iteration 37/100) at (229, 127) on button[onclick='addElement()']
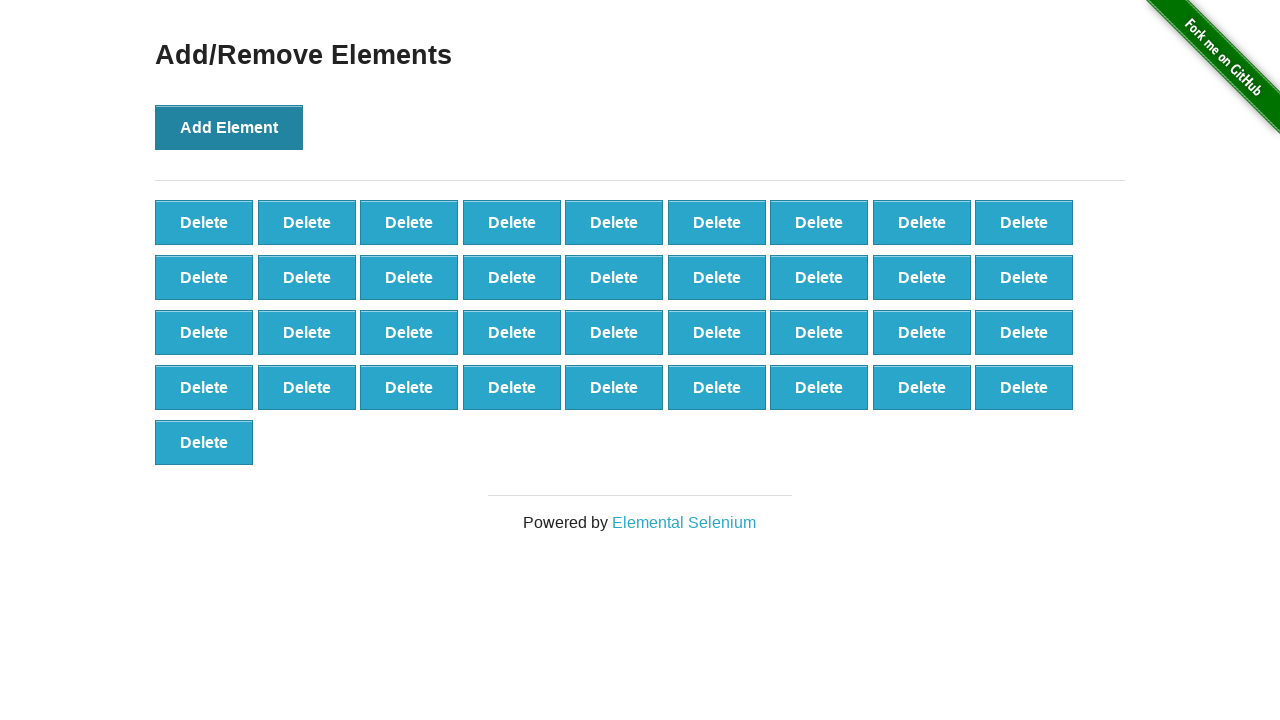

Clicked Add Element button (iteration 38/100) at (229, 127) on button[onclick='addElement()']
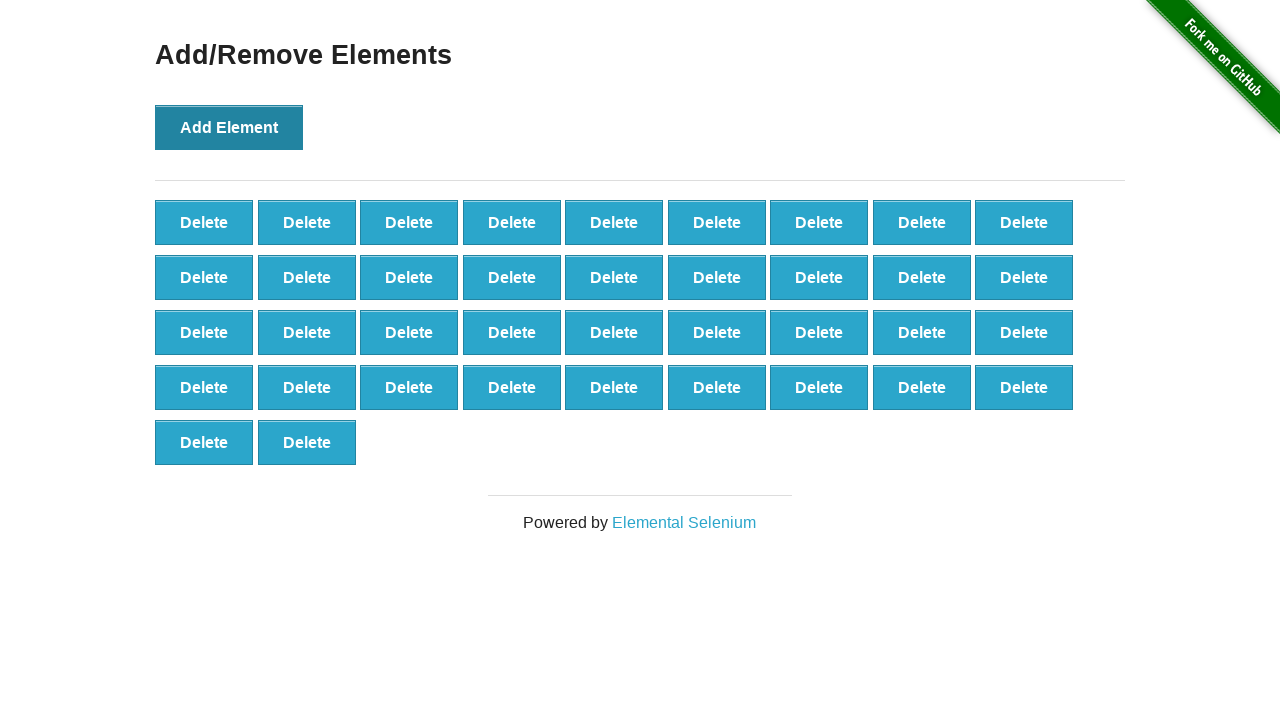

Clicked Add Element button (iteration 39/100) at (229, 127) on button[onclick='addElement()']
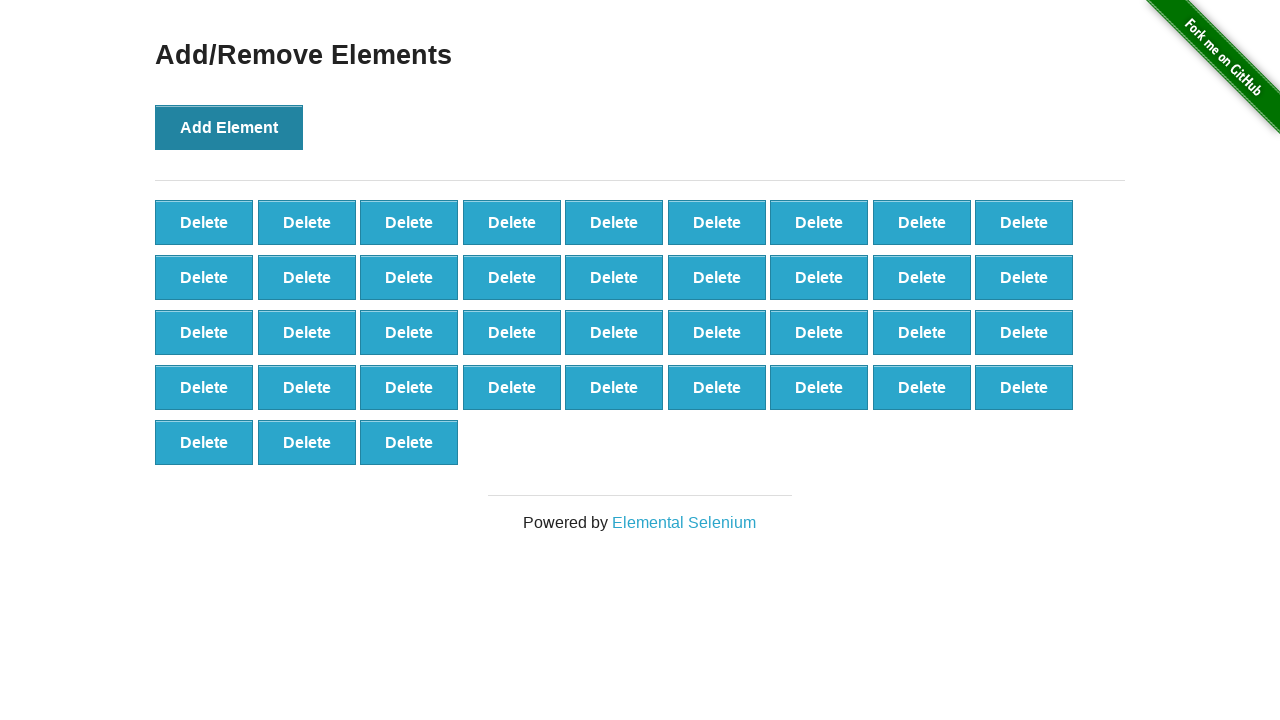

Clicked Add Element button (iteration 40/100) at (229, 127) on button[onclick='addElement()']
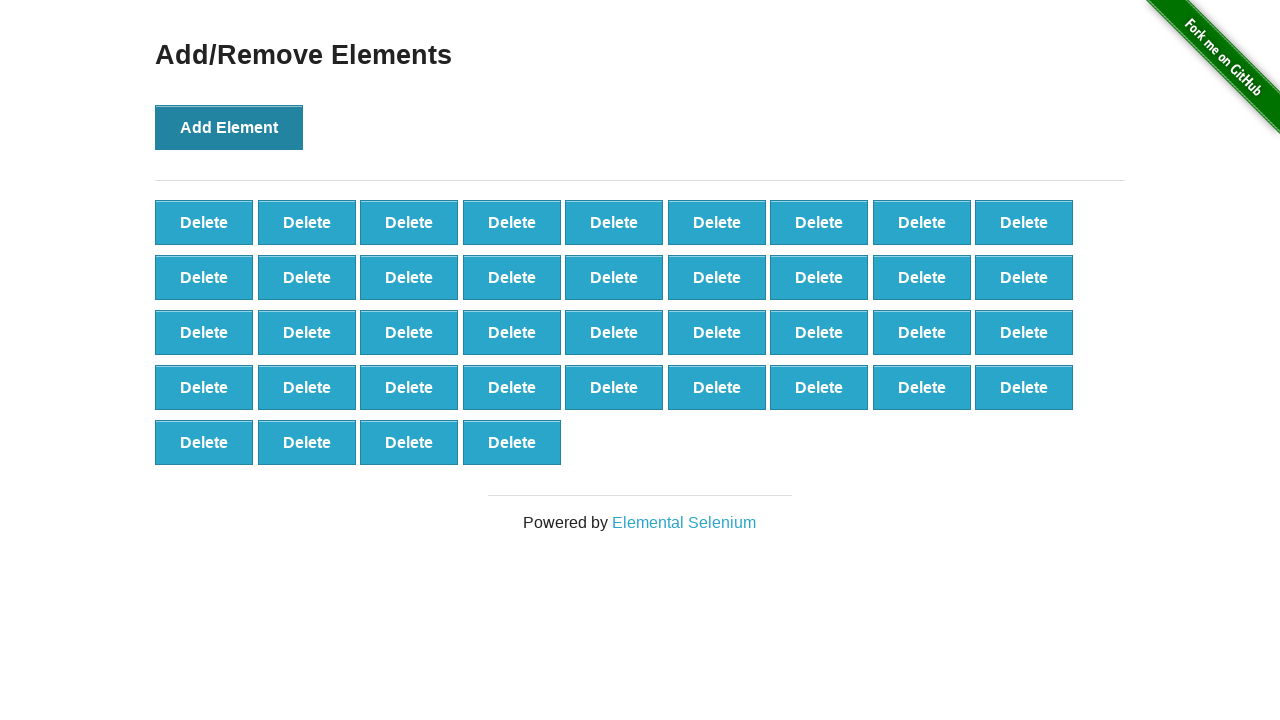

Clicked Add Element button (iteration 41/100) at (229, 127) on button[onclick='addElement()']
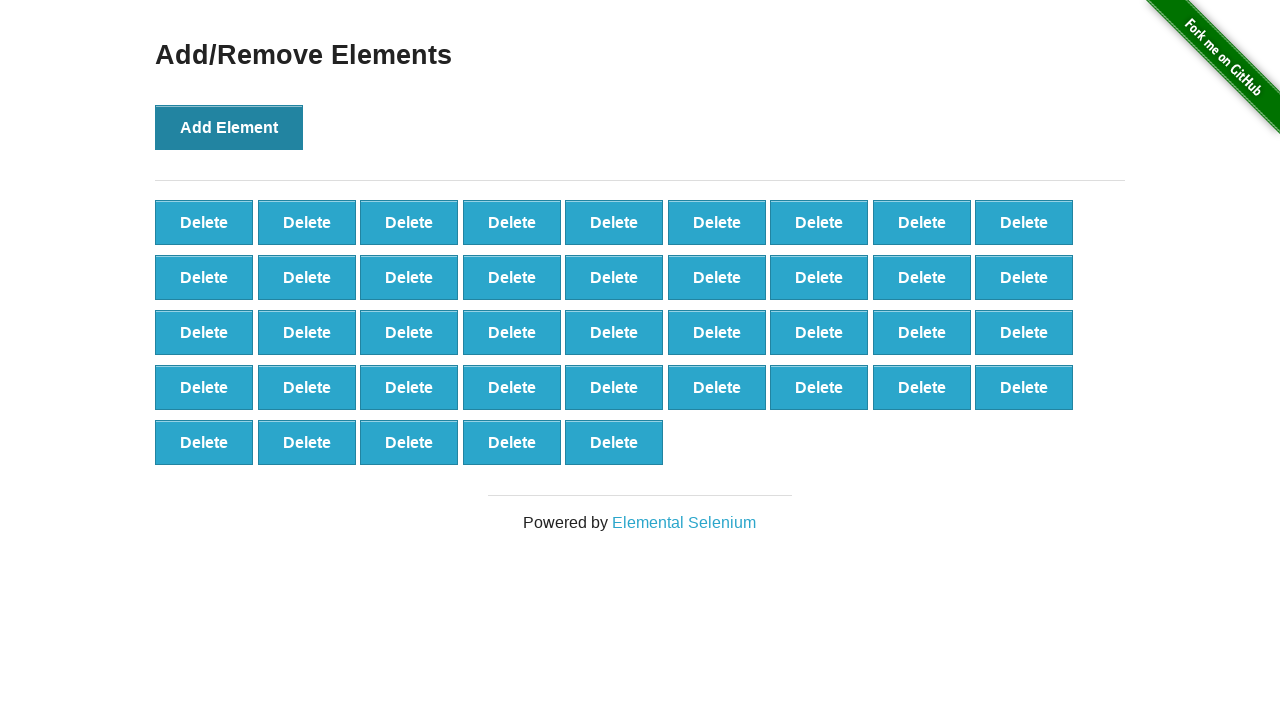

Clicked Add Element button (iteration 42/100) at (229, 127) on button[onclick='addElement()']
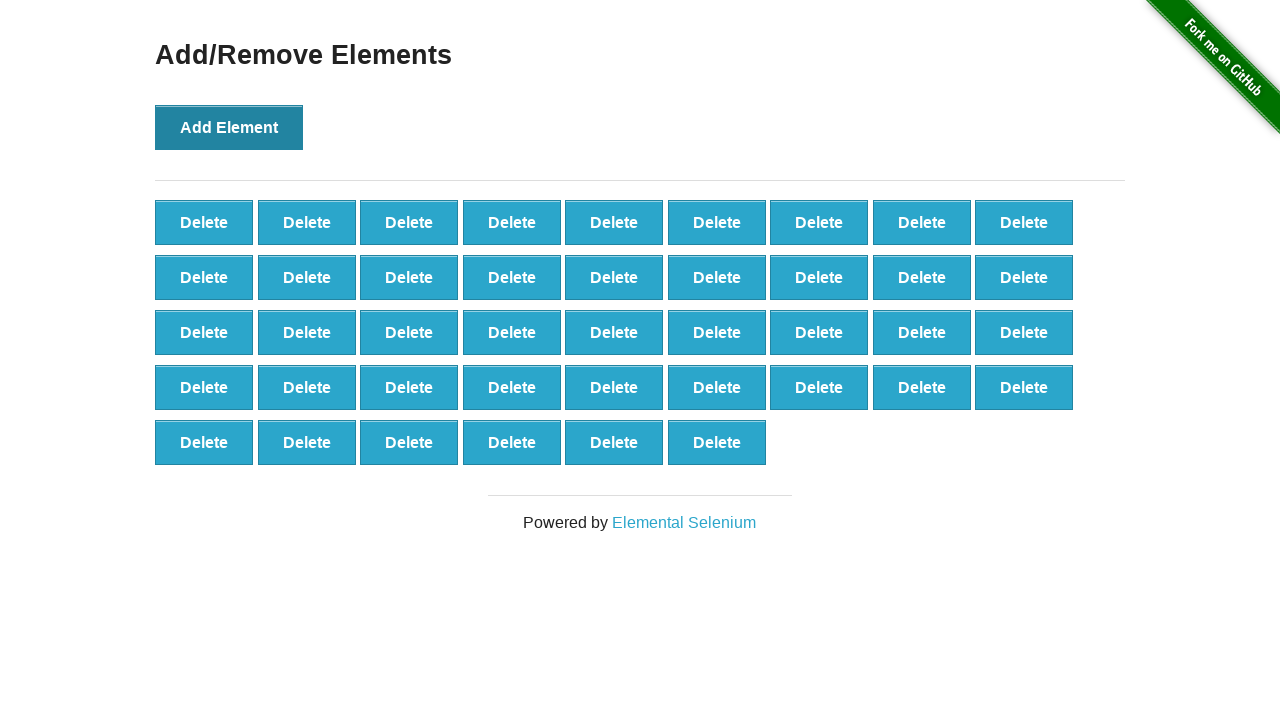

Clicked Add Element button (iteration 43/100) at (229, 127) on button[onclick='addElement()']
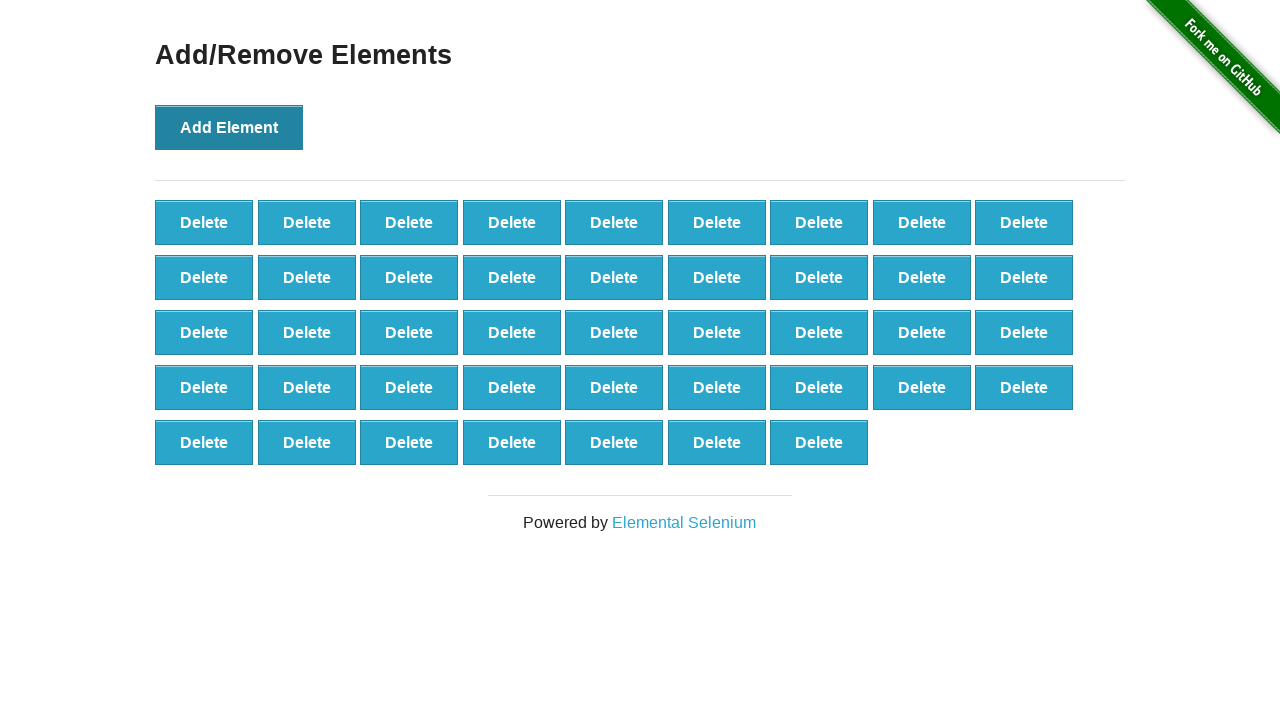

Clicked Add Element button (iteration 44/100) at (229, 127) on button[onclick='addElement()']
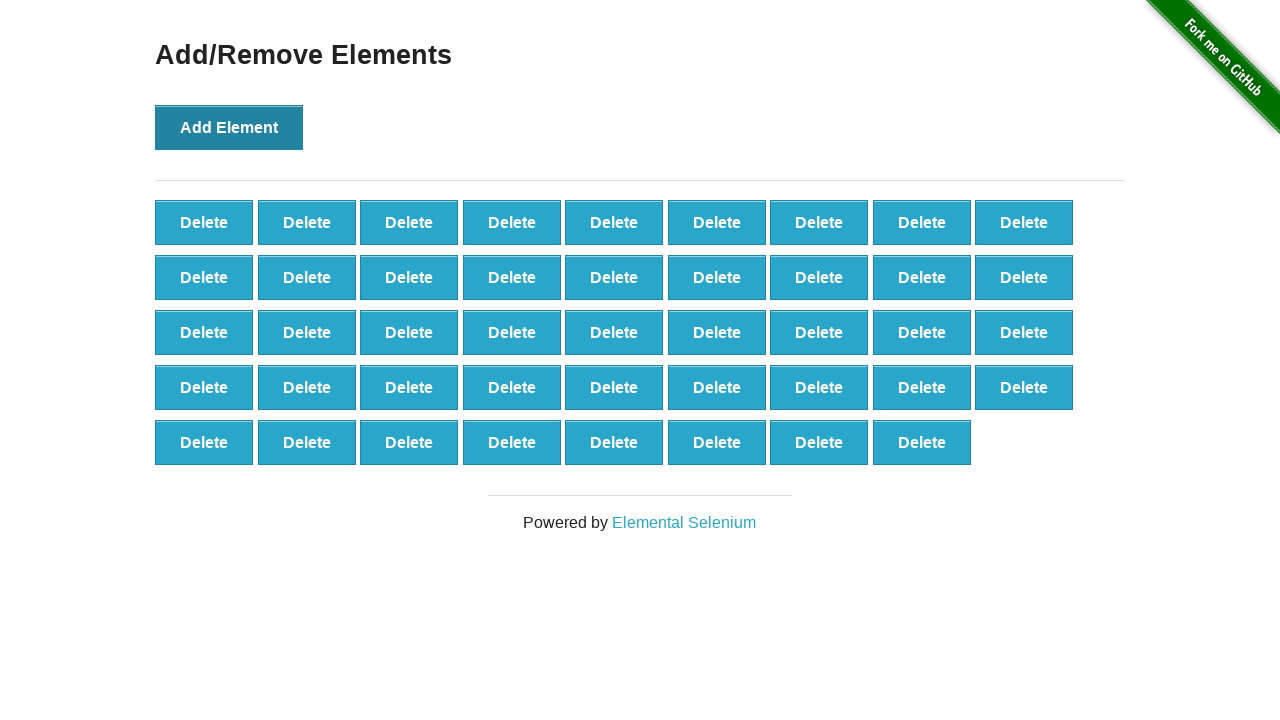

Clicked Add Element button (iteration 45/100) at (229, 127) on button[onclick='addElement()']
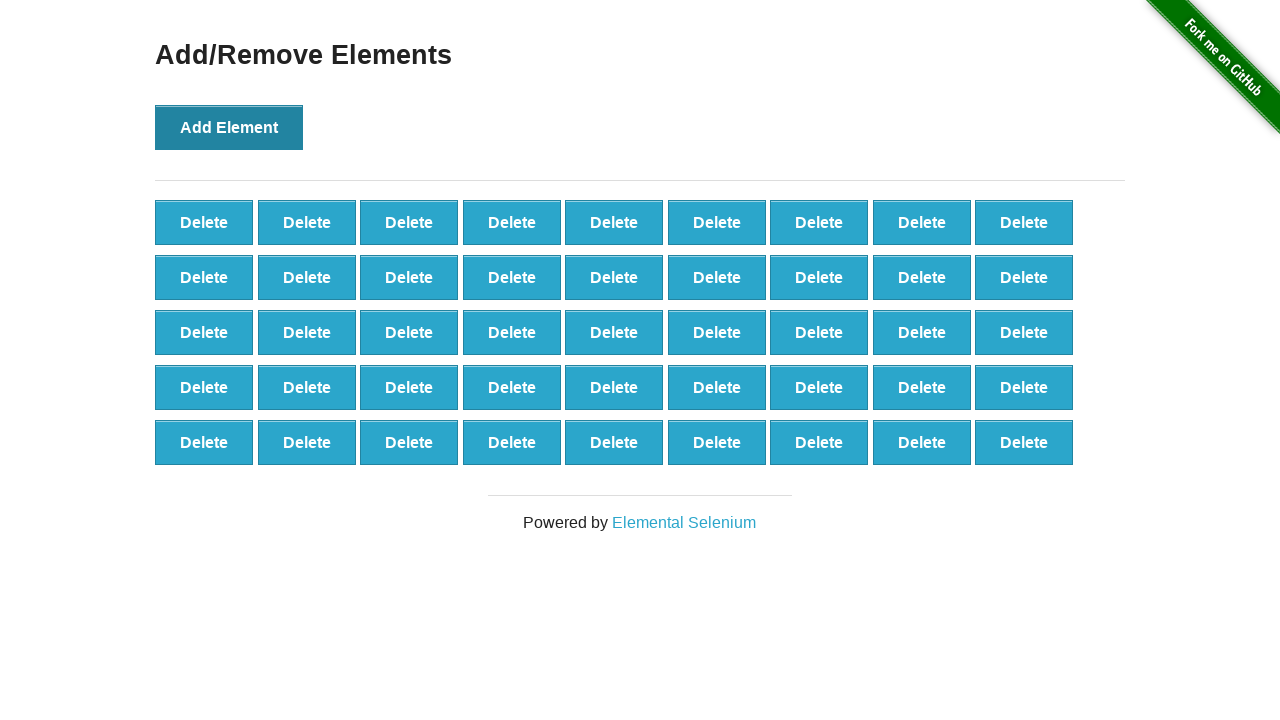

Clicked Add Element button (iteration 46/100) at (229, 127) on button[onclick='addElement()']
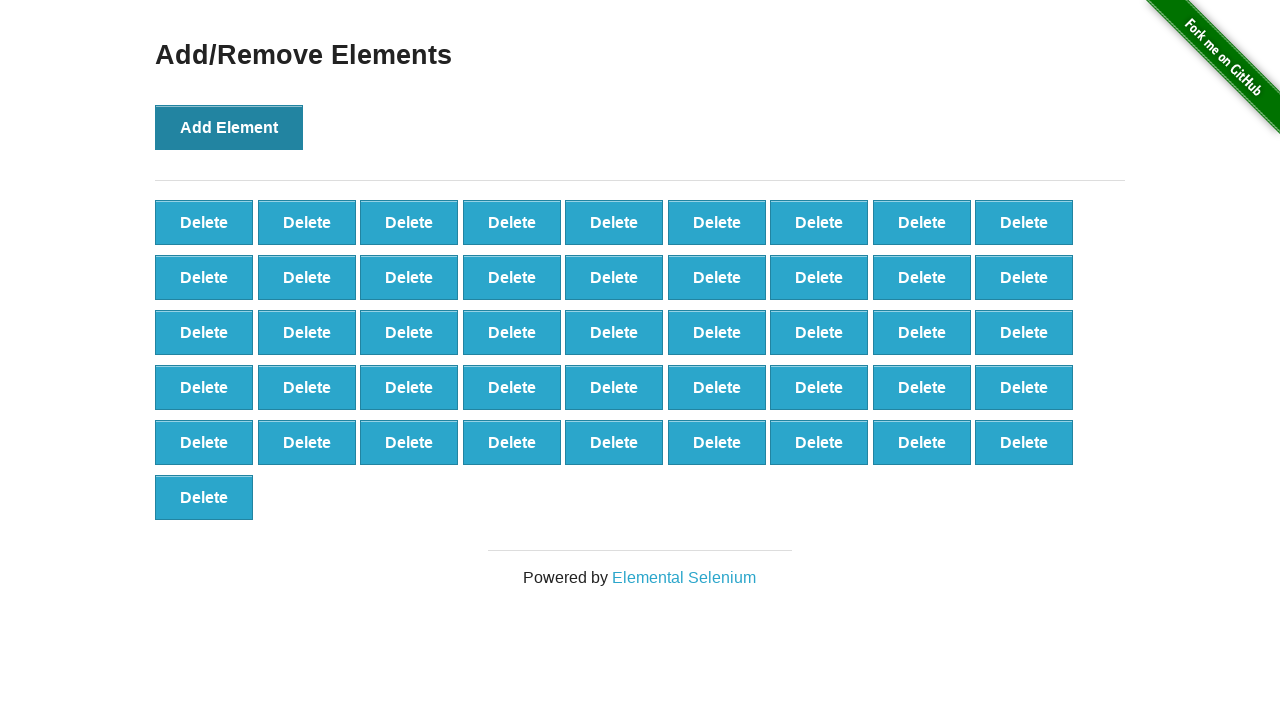

Clicked Add Element button (iteration 47/100) at (229, 127) on button[onclick='addElement()']
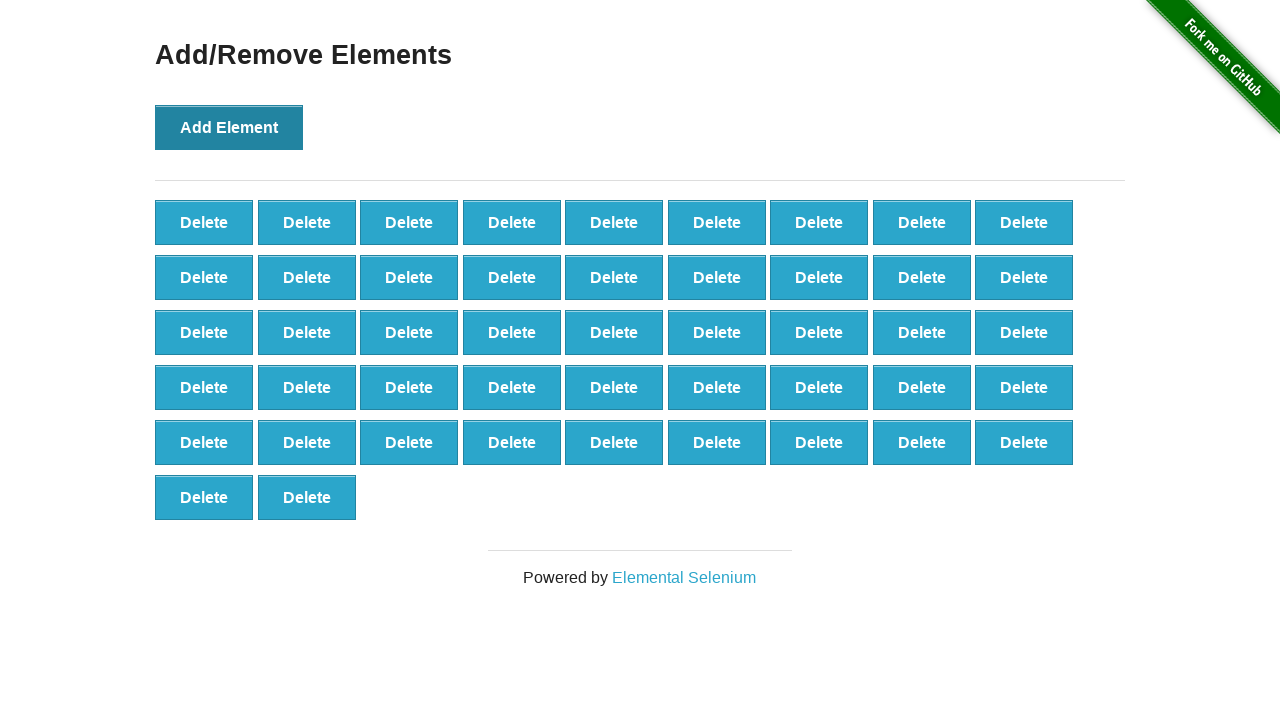

Clicked Add Element button (iteration 48/100) at (229, 127) on button[onclick='addElement()']
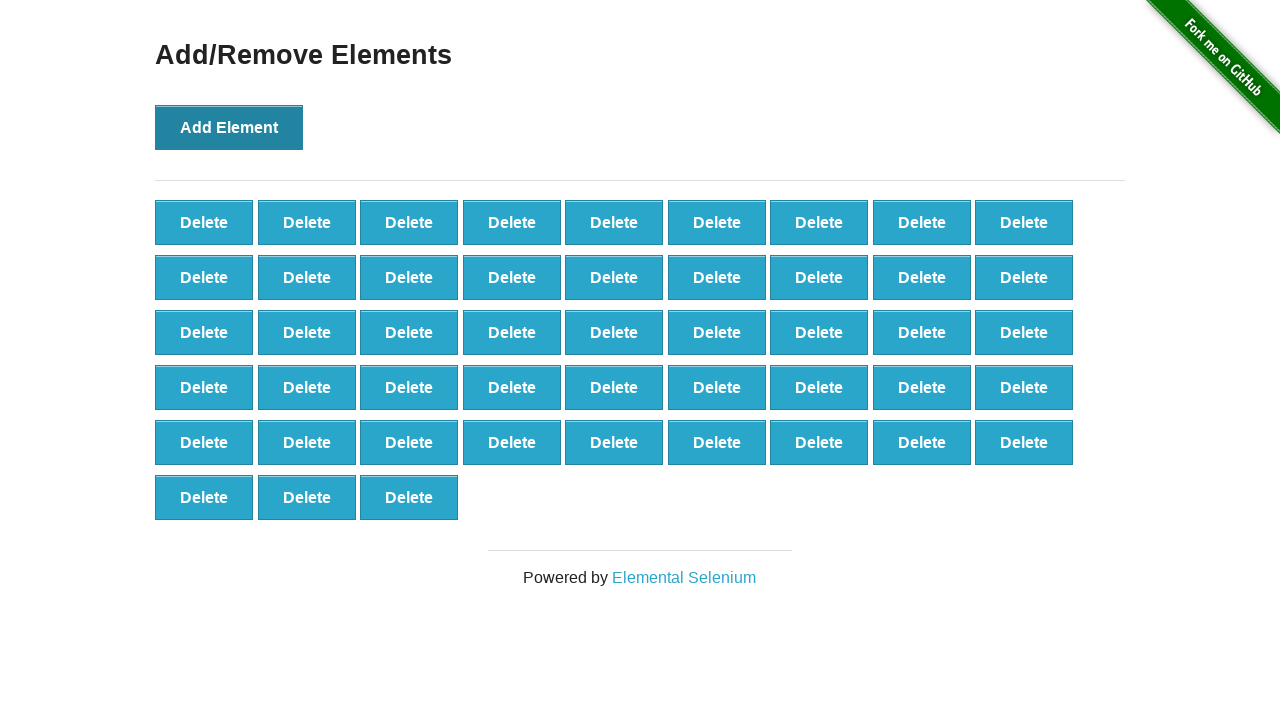

Clicked Add Element button (iteration 49/100) at (229, 127) on button[onclick='addElement()']
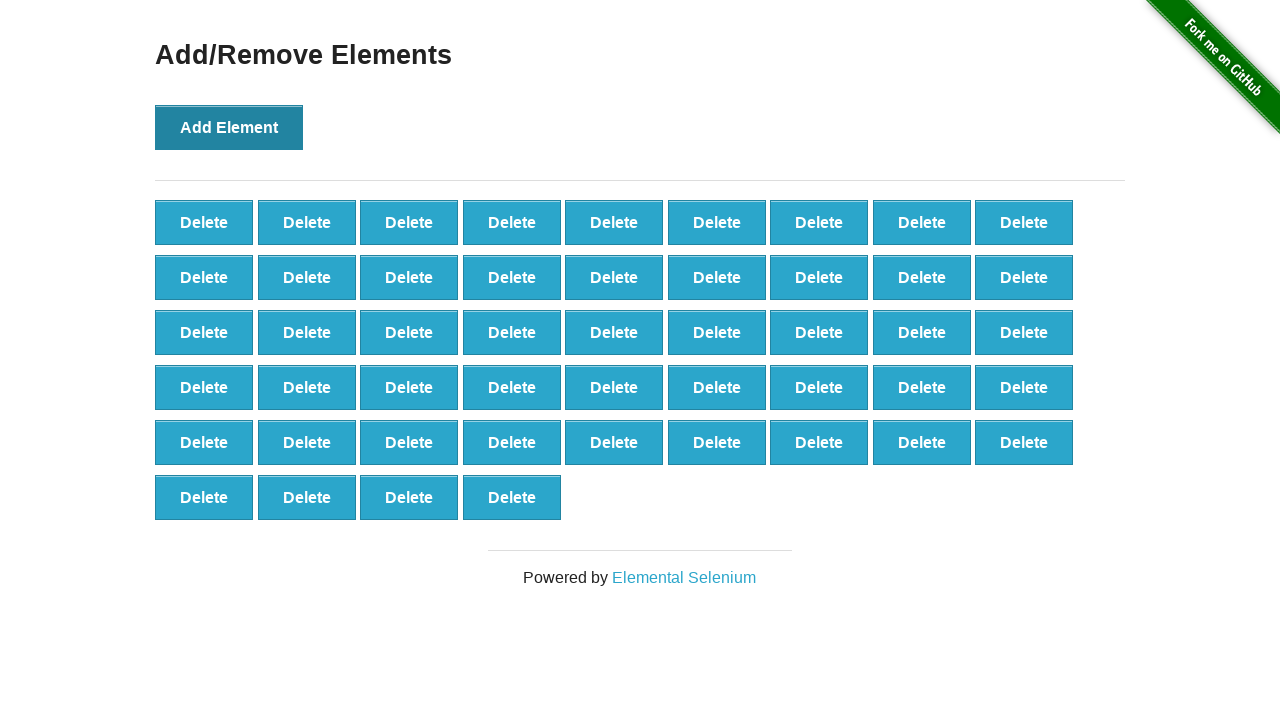

Clicked Add Element button (iteration 50/100) at (229, 127) on button[onclick='addElement()']
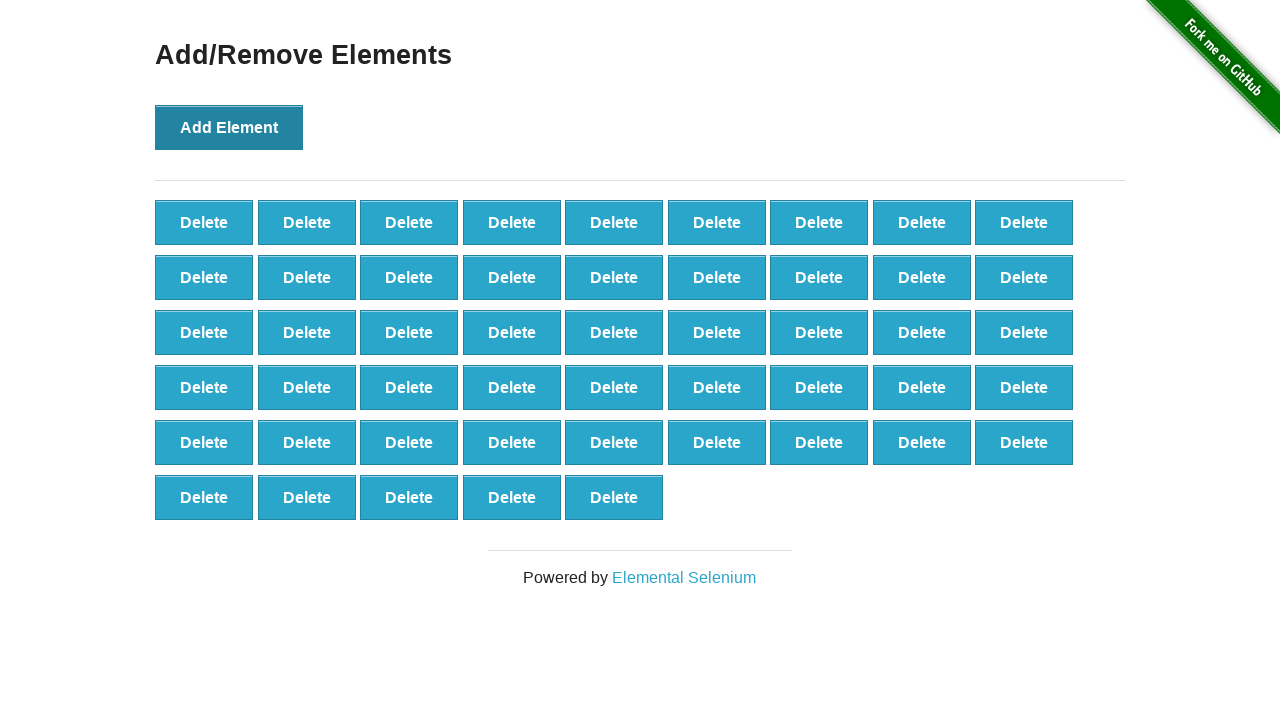

Clicked Add Element button (iteration 51/100) at (229, 127) on button[onclick='addElement()']
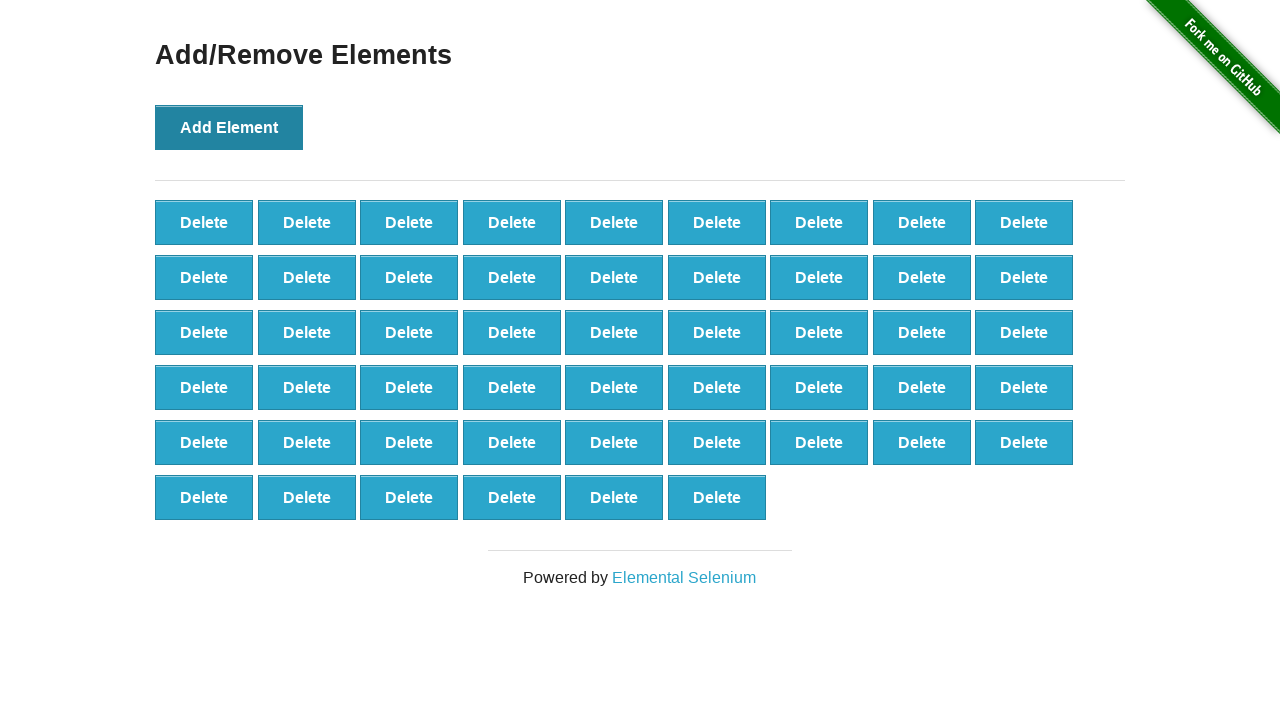

Clicked Add Element button (iteration 52/100) at (229, 127) on button[onclick='addElement()']
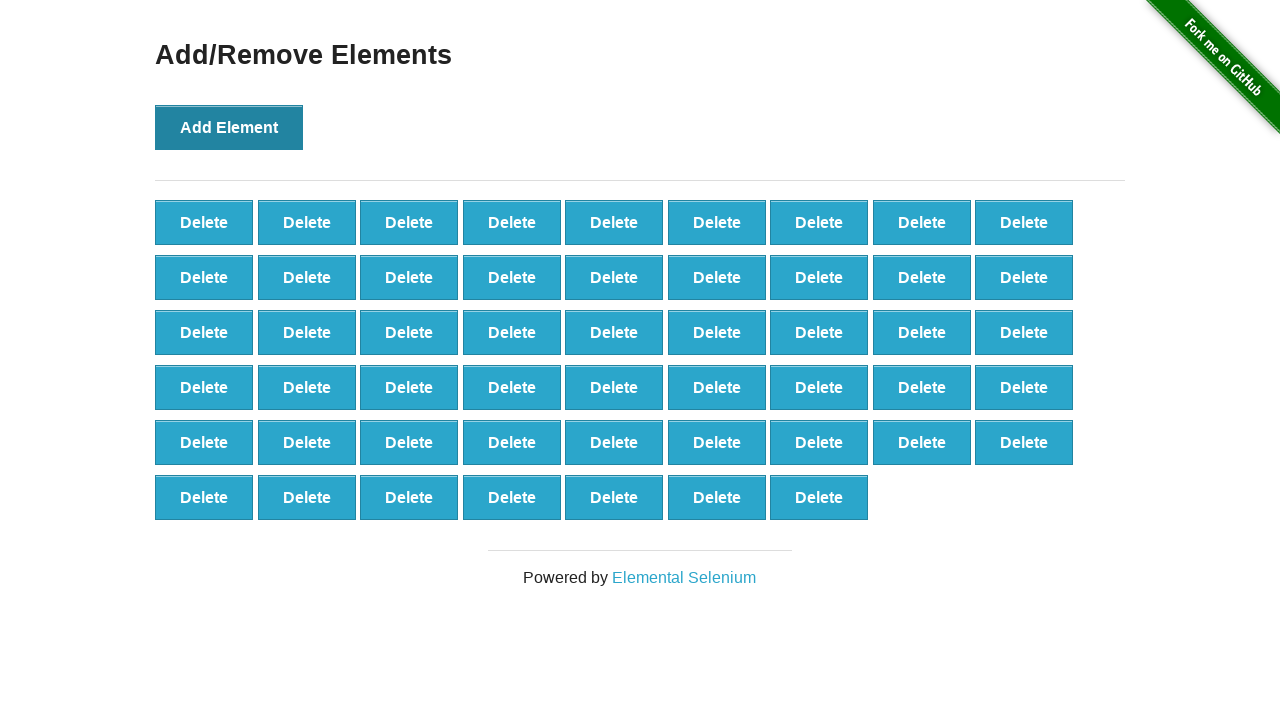

Clicked Add Element button (iteration 53/100) at (229, 127) on button[onclick='addElement()']
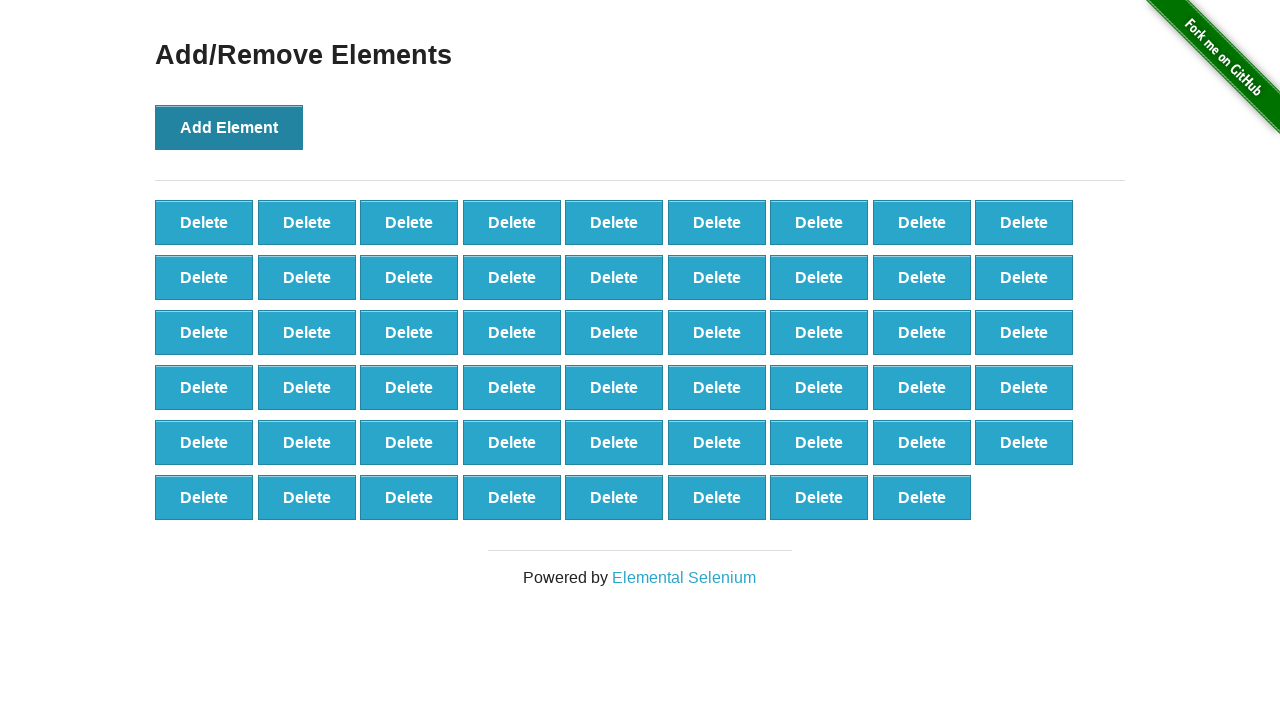

Clicked Add Element button (iteration 54/100) at (229, 127) on button[onclick='addElement()']
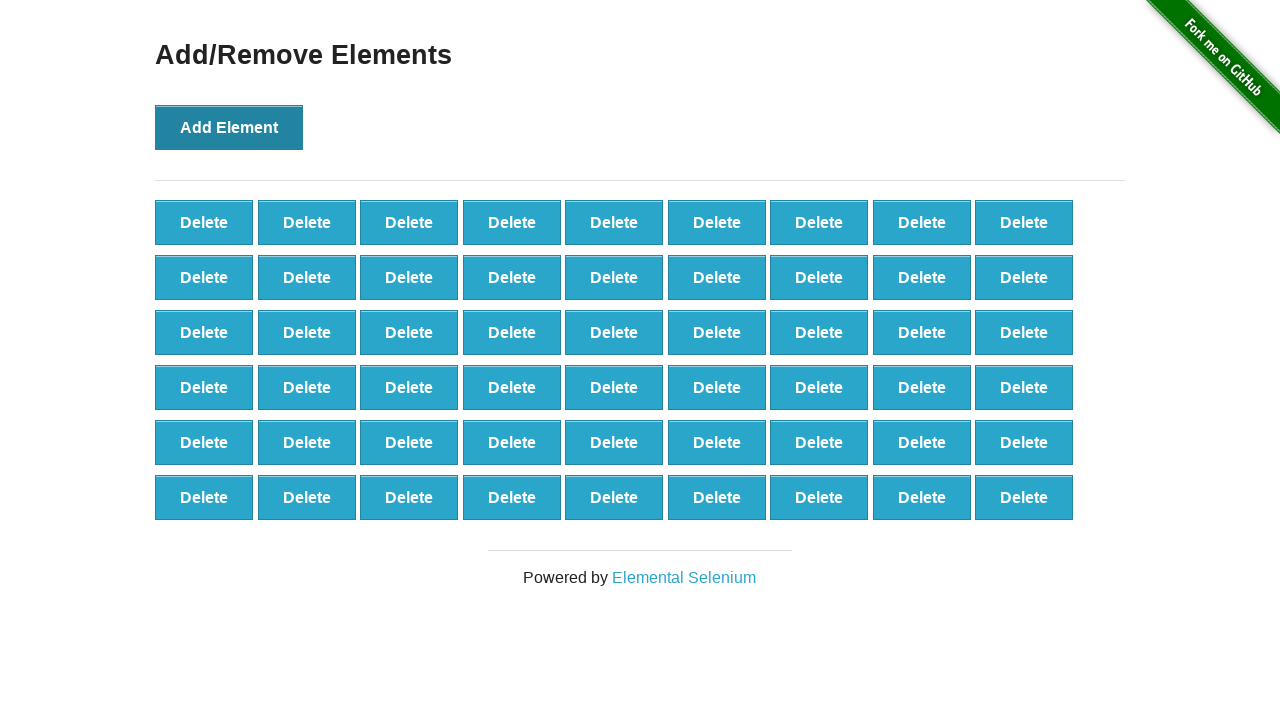

Clicked Add Element button (iteration 55/100) at (229, 127) on button[onclick='addElement()']
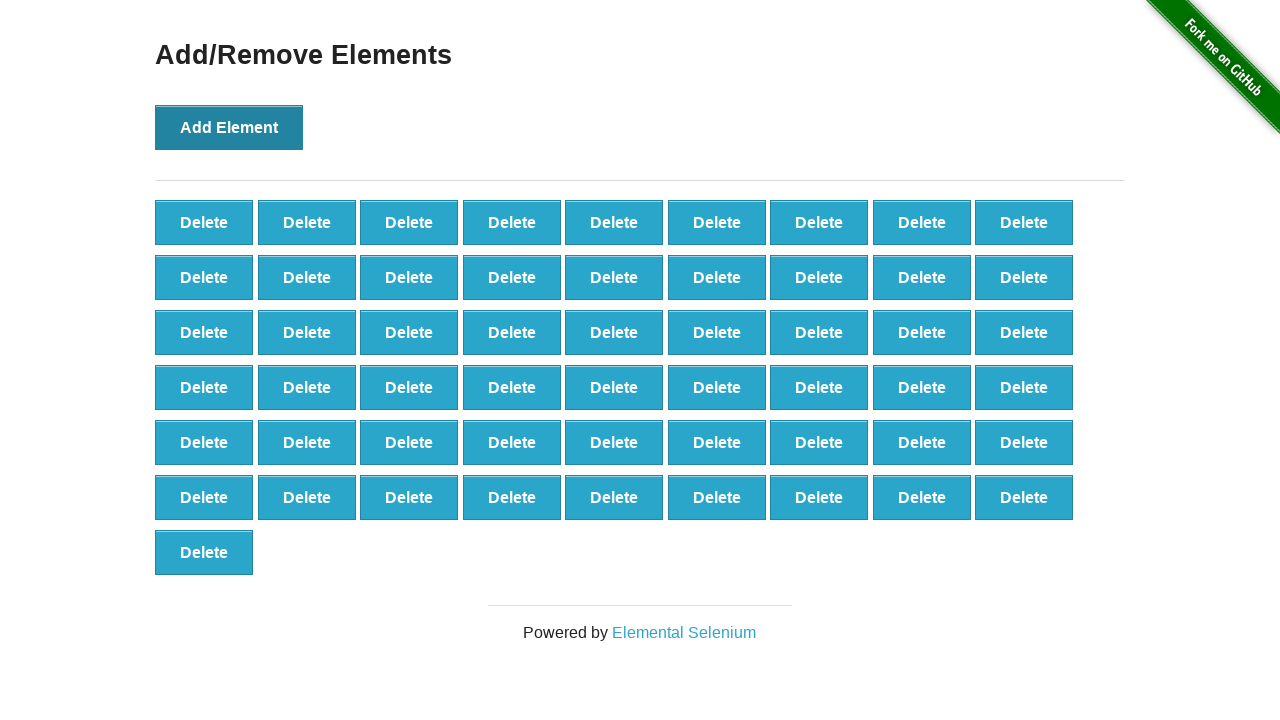

Clicked Add Element button (iteration 56/100) at (229, 127) on button[onclick='addElement()']
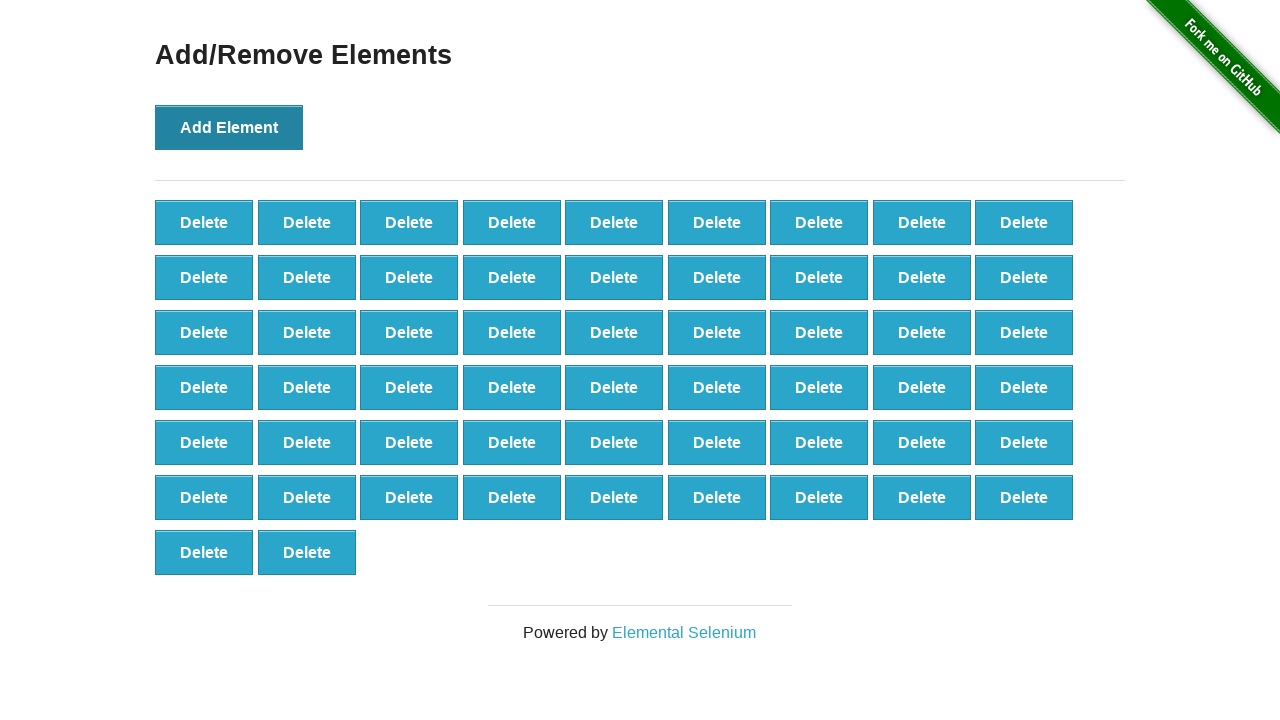

Clicked Add Element button (iteration 57/100) at (229, 127) on button[onclick='addElement()']
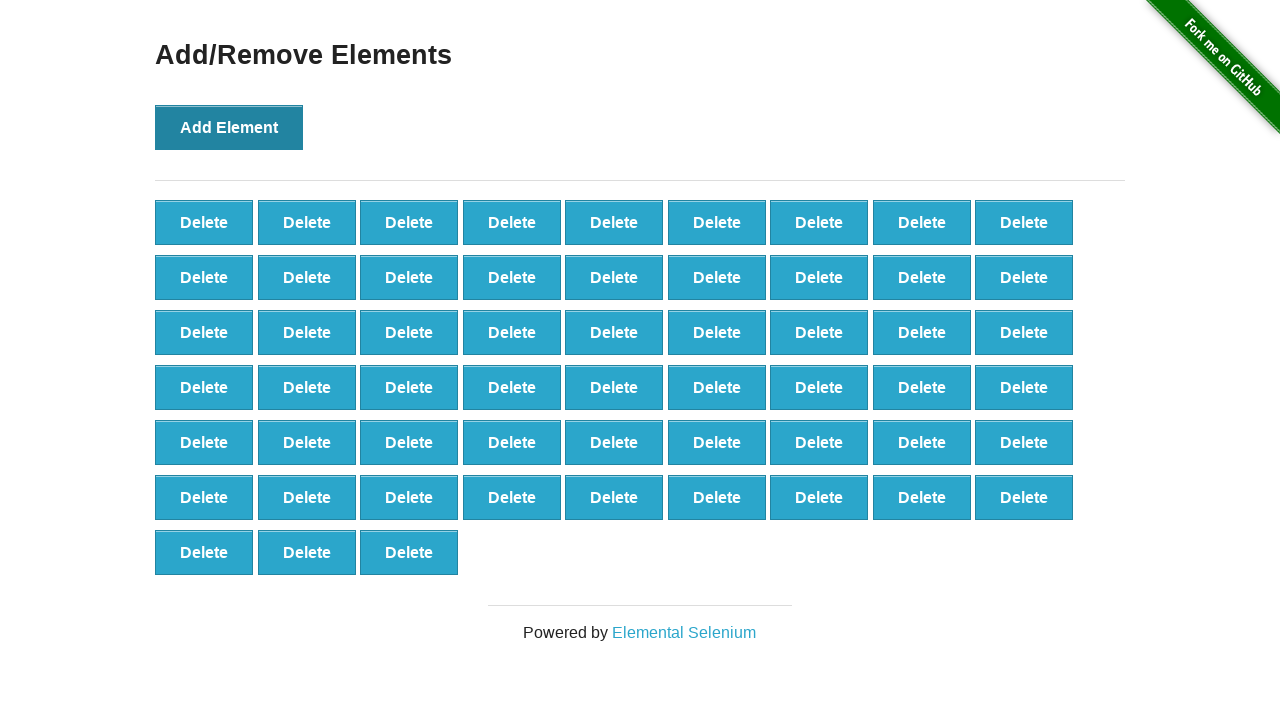

Clicked Add Element button (iteration 58/100) at (229, 127) on button[onclick='addElement()']
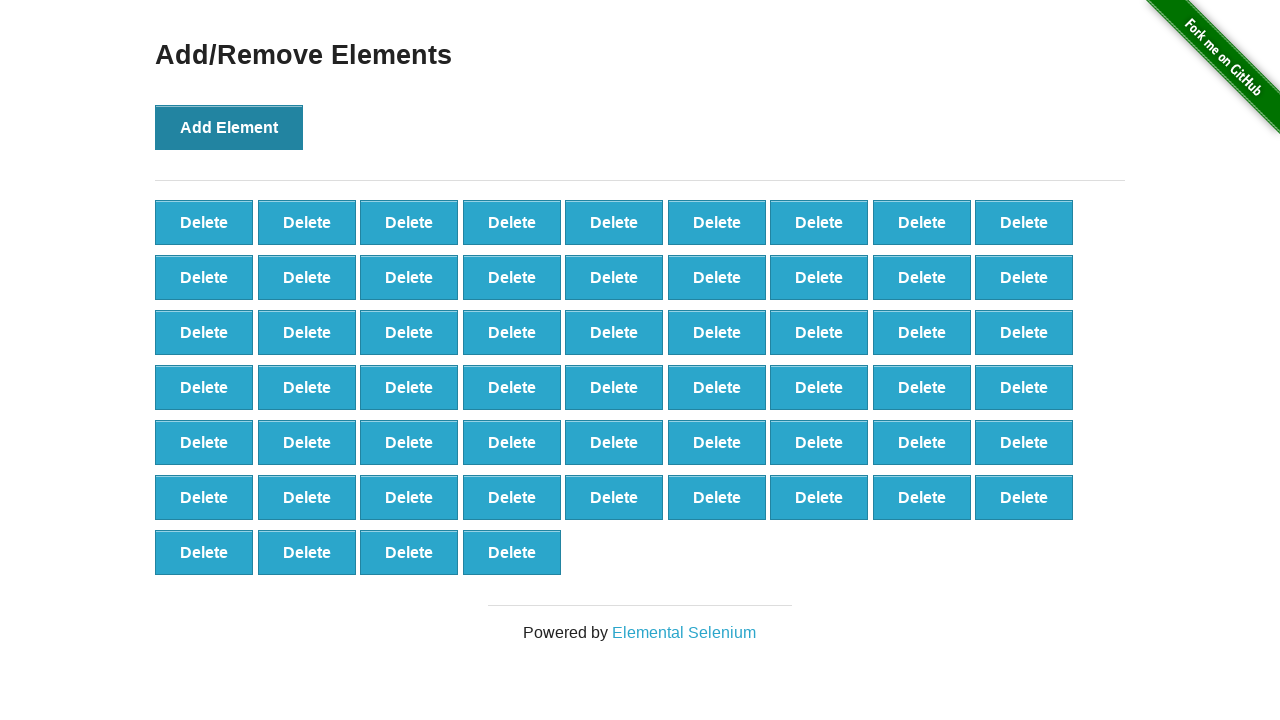

Clicked Add Element button (iteration 59/100) at (229, 127) on button[onclick='addElement()']
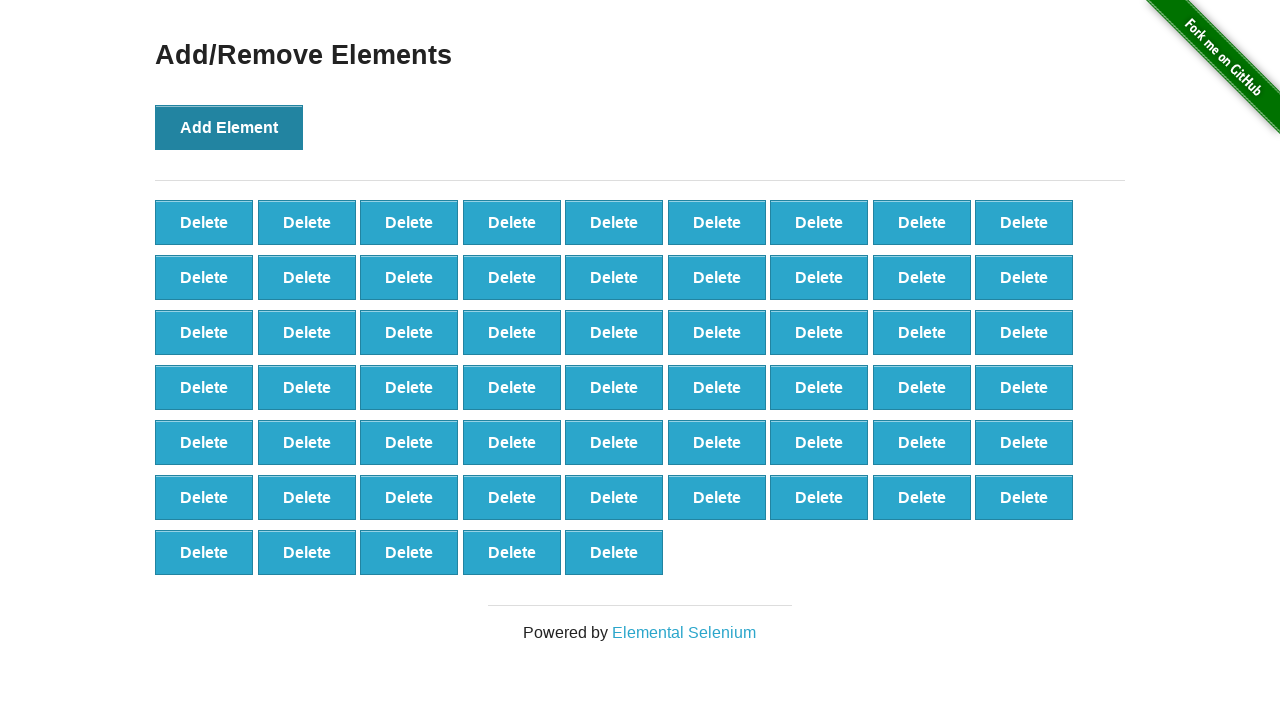

Clicked Add Element button (iteration 60/100) at (229, 127) on button[onclick='addElement()']
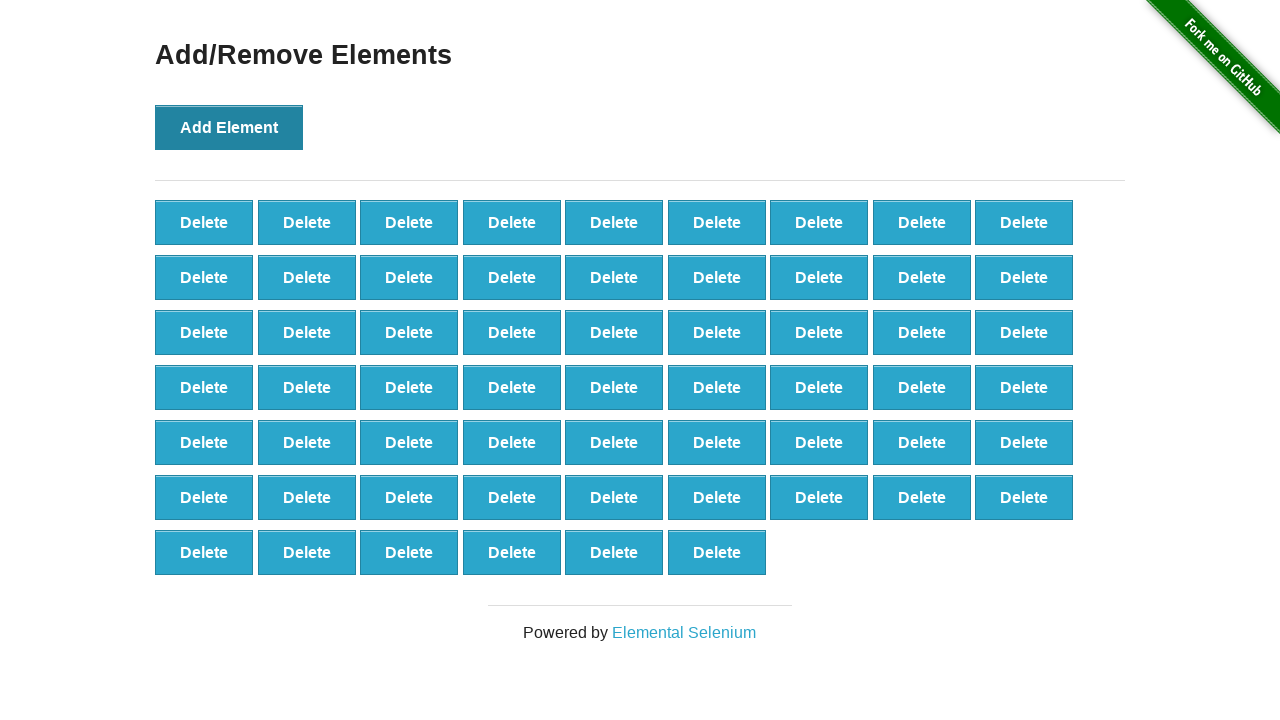

Clicked Add Element button (iteration 61/100) at (229, 127) on button[onclick='addElement()']
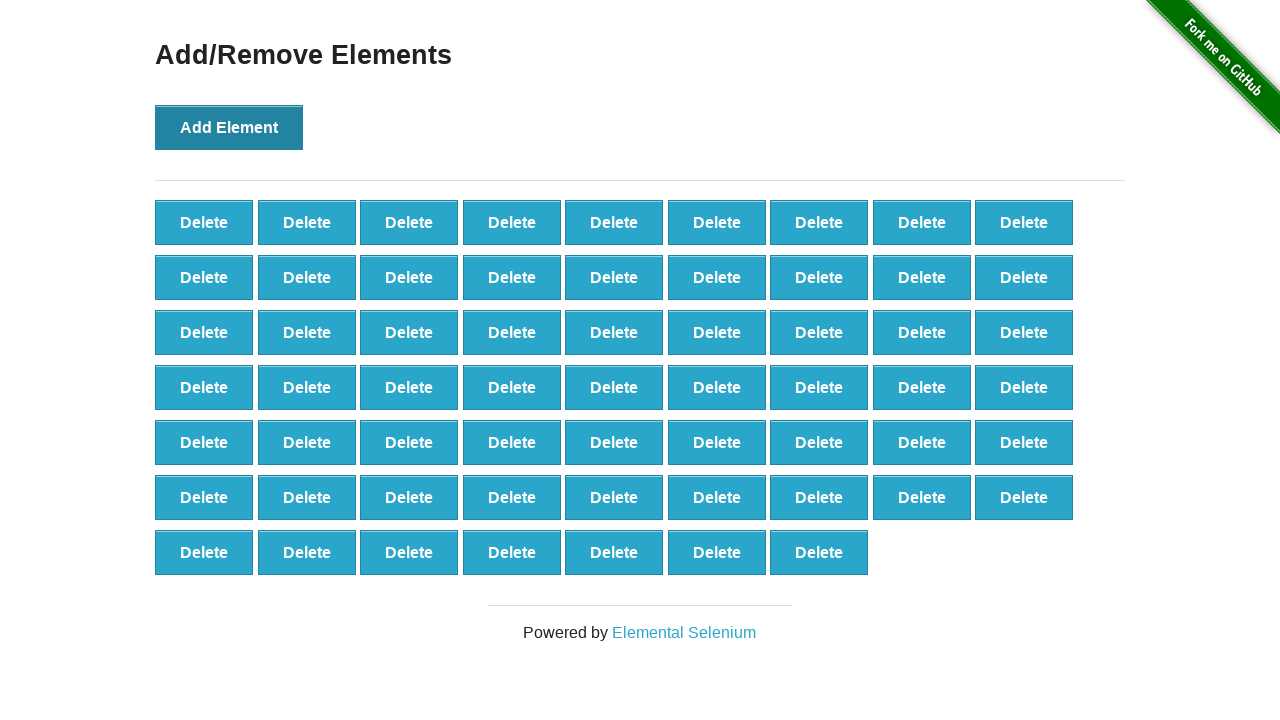

Clicked Add Element button (iteration 62/100) at (229, 127) on button[onclick='addElement()']
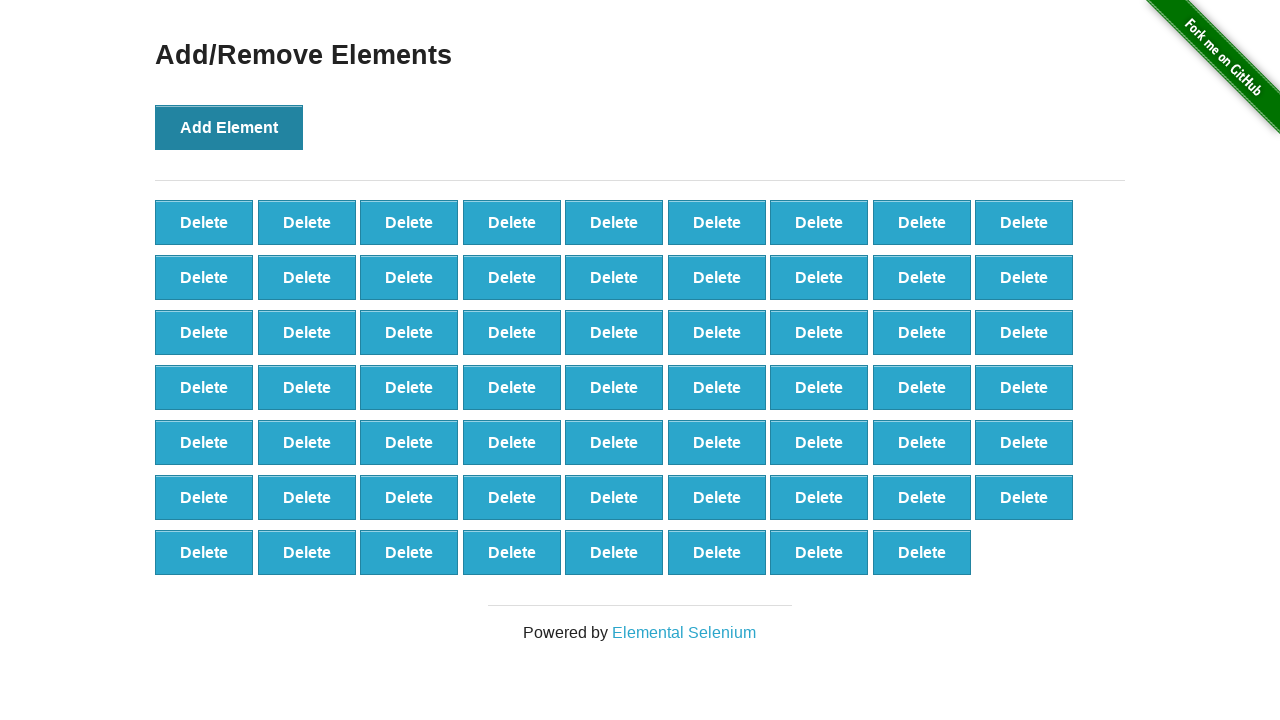

Clicked Add Element button (iteration 63/100) at (229, 127) on button[onclick='addElement()']
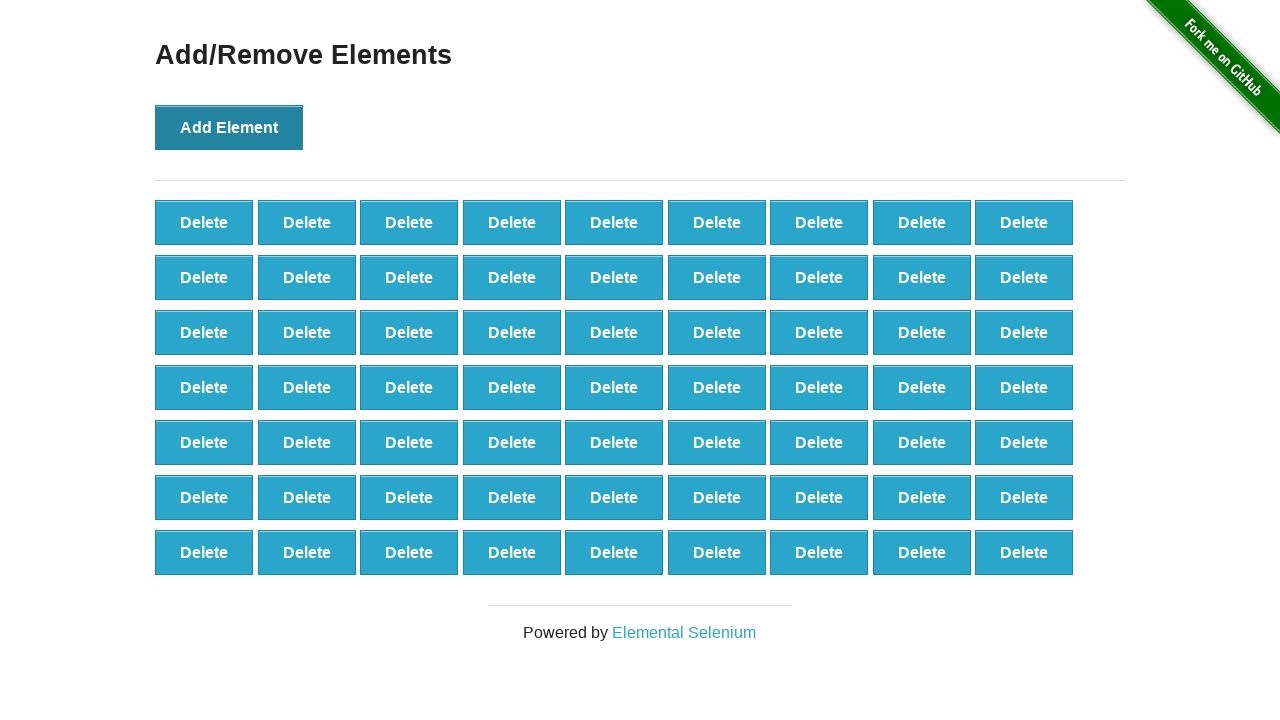

Clicked Add Element button (iteration 64/100) at (229, 127) on button[onclick='addElement()']
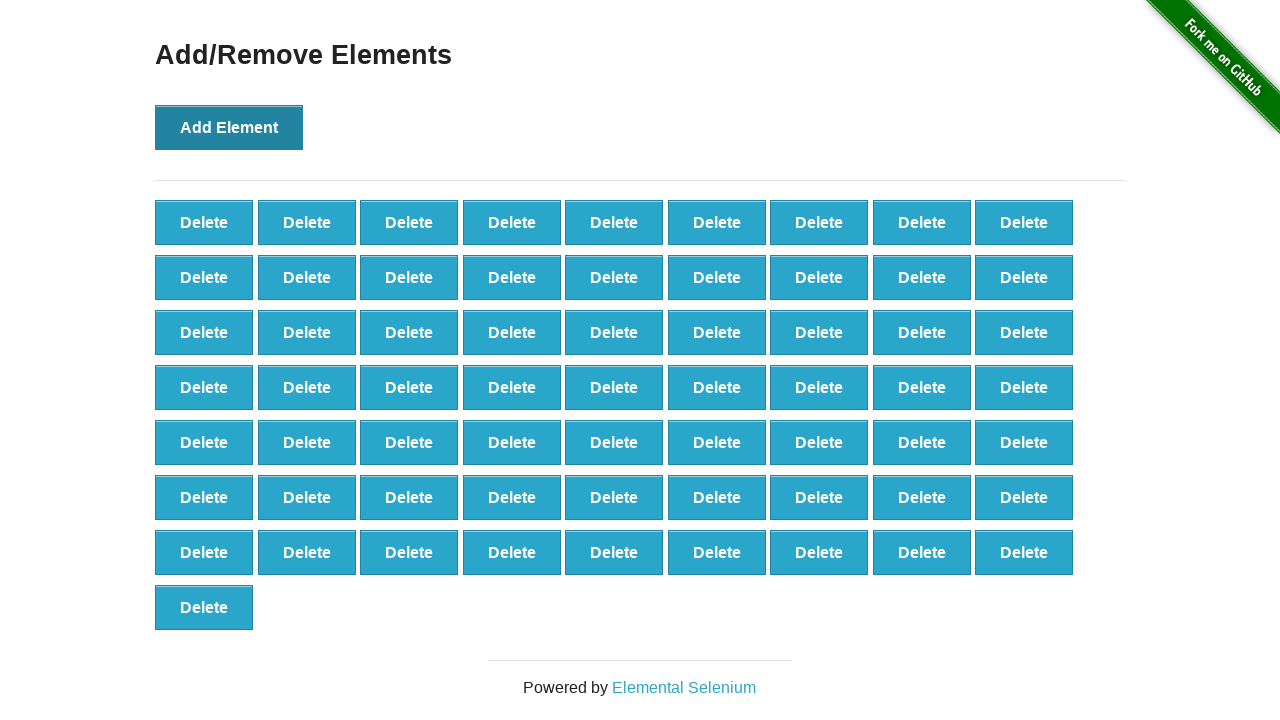

Clicked Add Element button (iteration 65/100) at (229, 127) on button[onclick='addElement()']
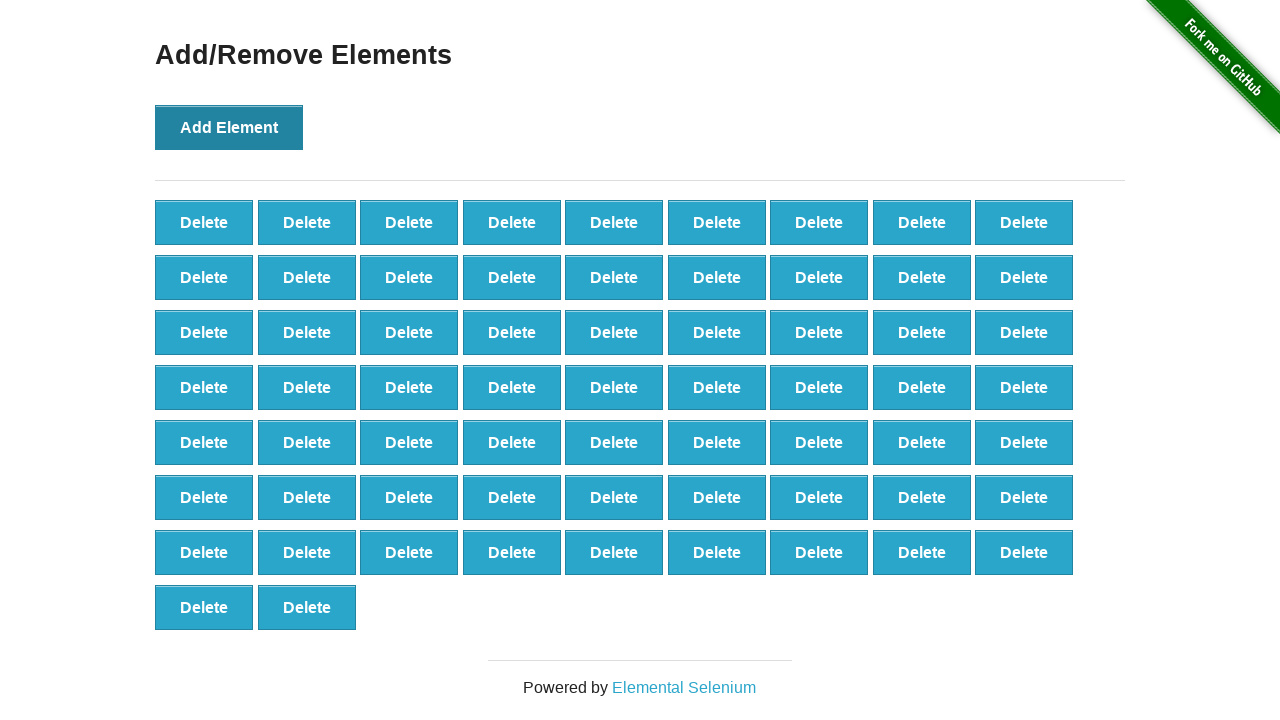

Clicked Add Element button (iteration 66/100) at (229, 127) on button[onclick='addElement()']
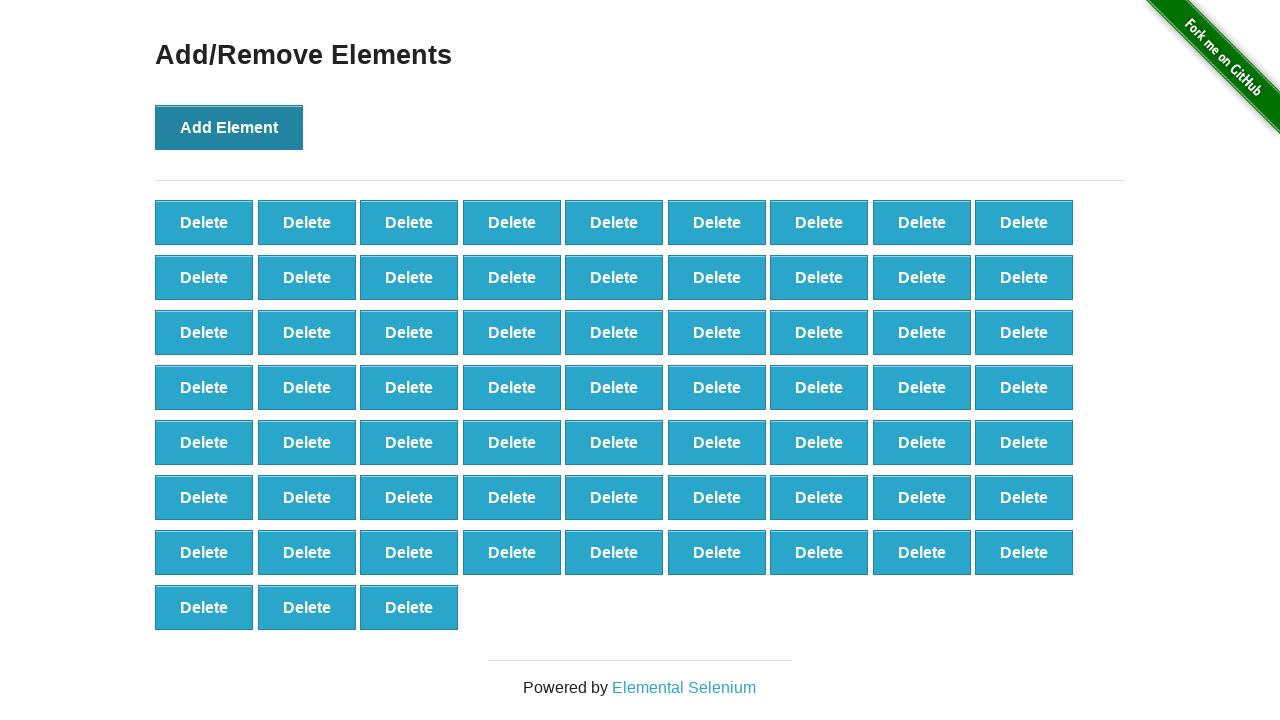

Clicked Add Element button (iteration 67/100) at (229, 127) on button[onclick='addElement()']
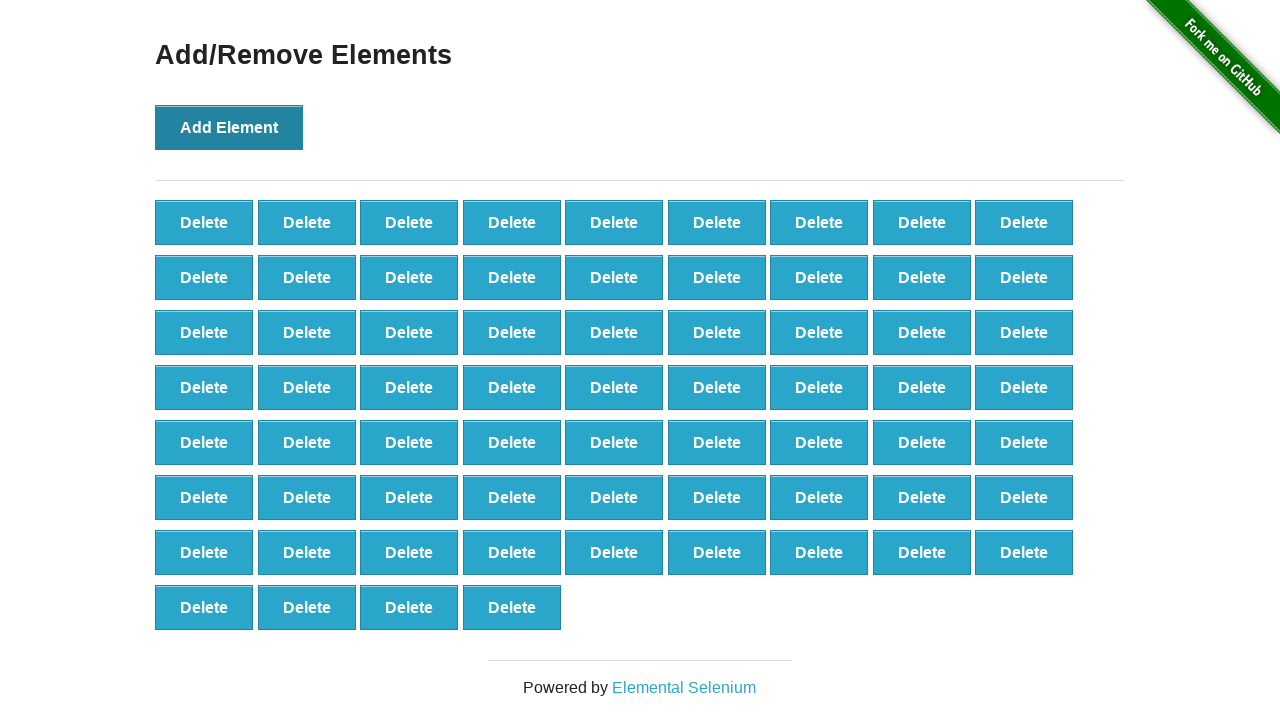

Clicked Add Element button (iteration 68/100) at (229, 127) on button[onclick='addElement()']
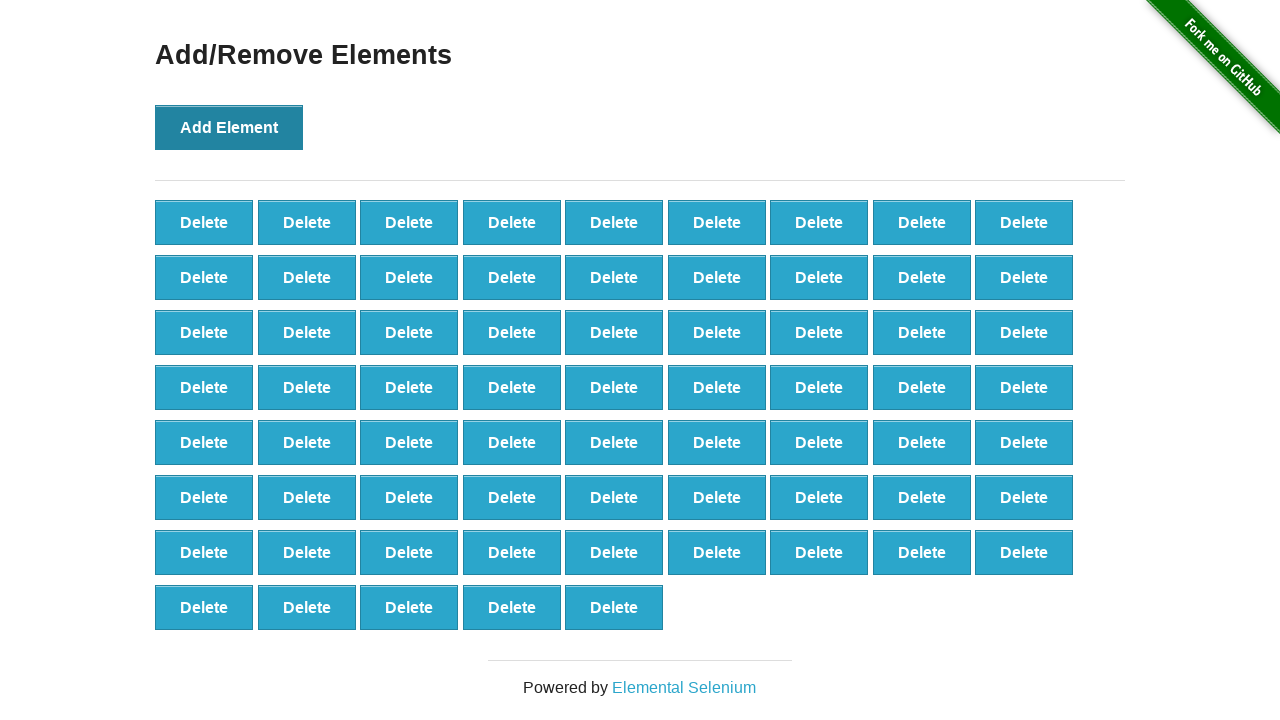

Clicked Add Element button (iteration 69/100) at (229, 127) on button[onclick='addElement()']
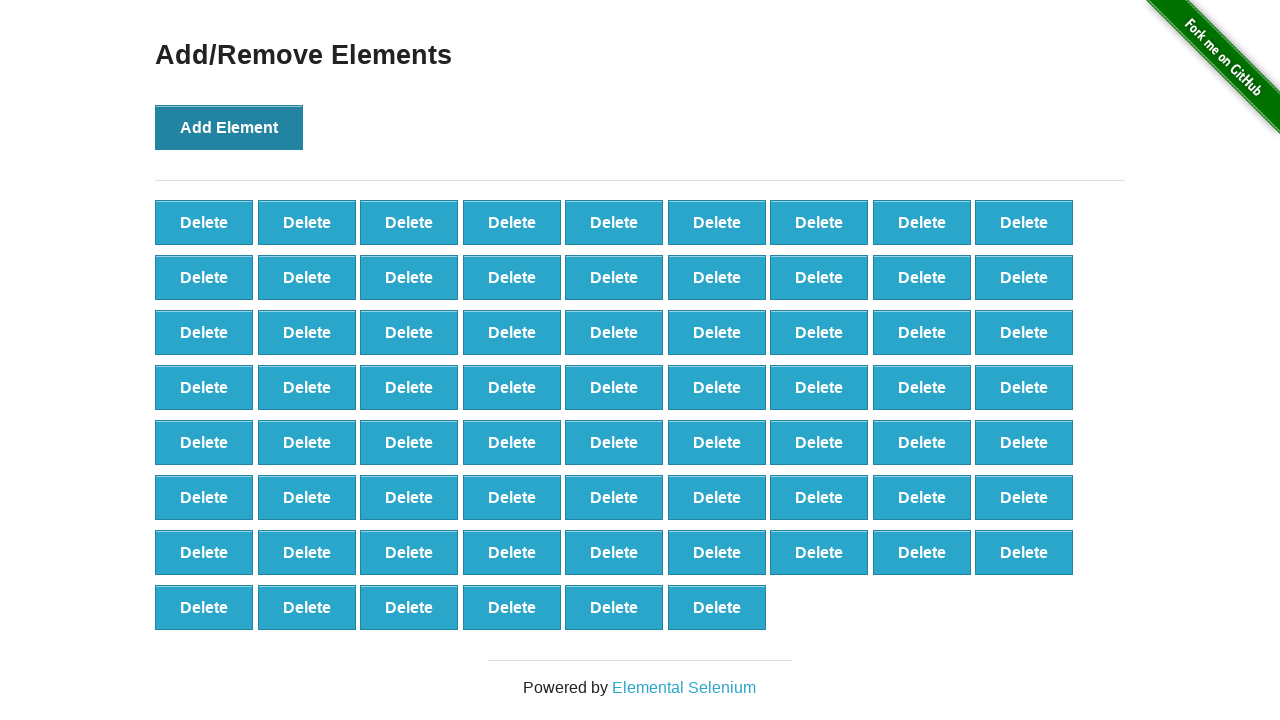

Clicked Add Element button (iteration 70/100) at (229, 127) on button[onclick='addElement()']
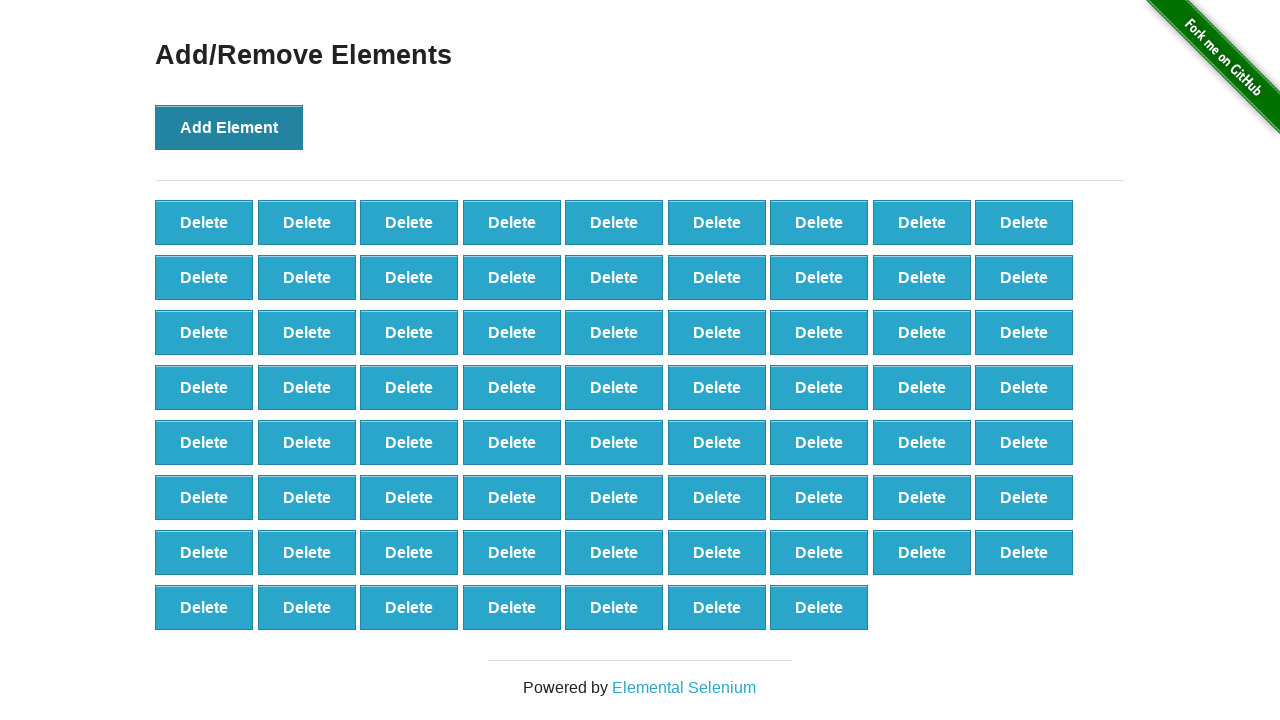

Clicked Add Element button (iteration 71/100) at (229, 127) on button[onclick='addElement()']
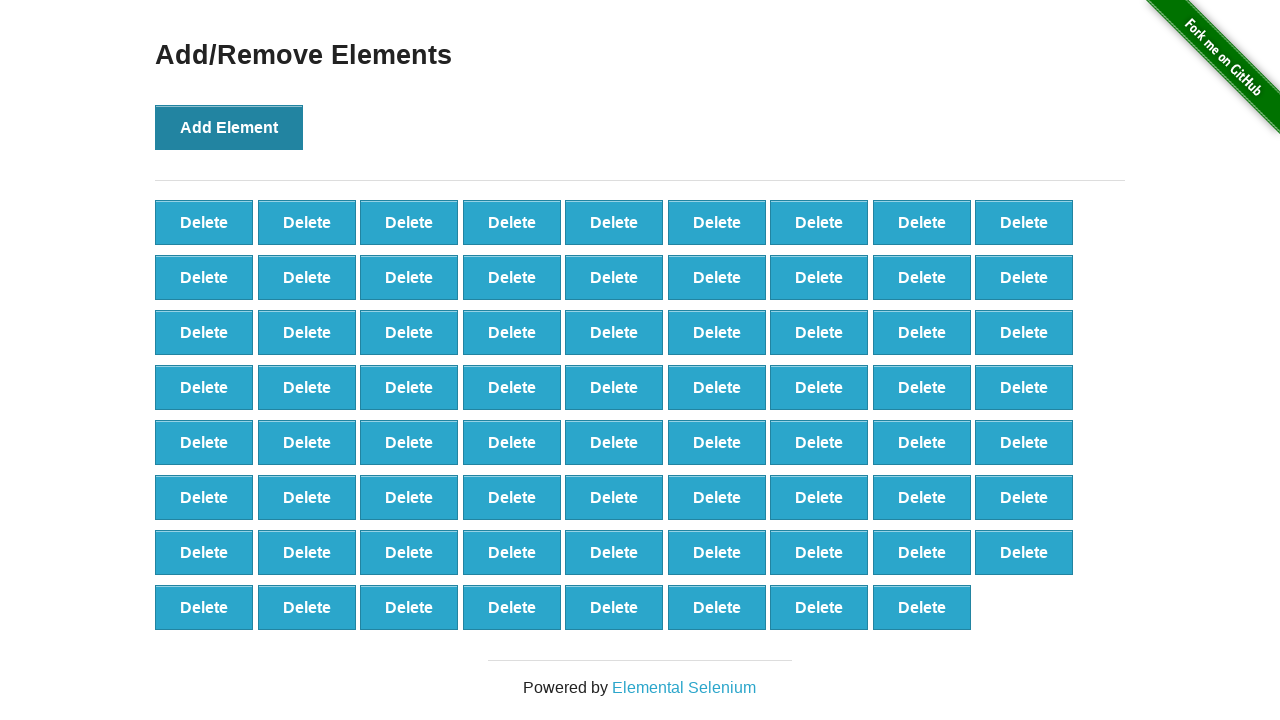

Clicked Add Element button (iteration 72/100) at (229, 127) on button[onclick='addElement()']
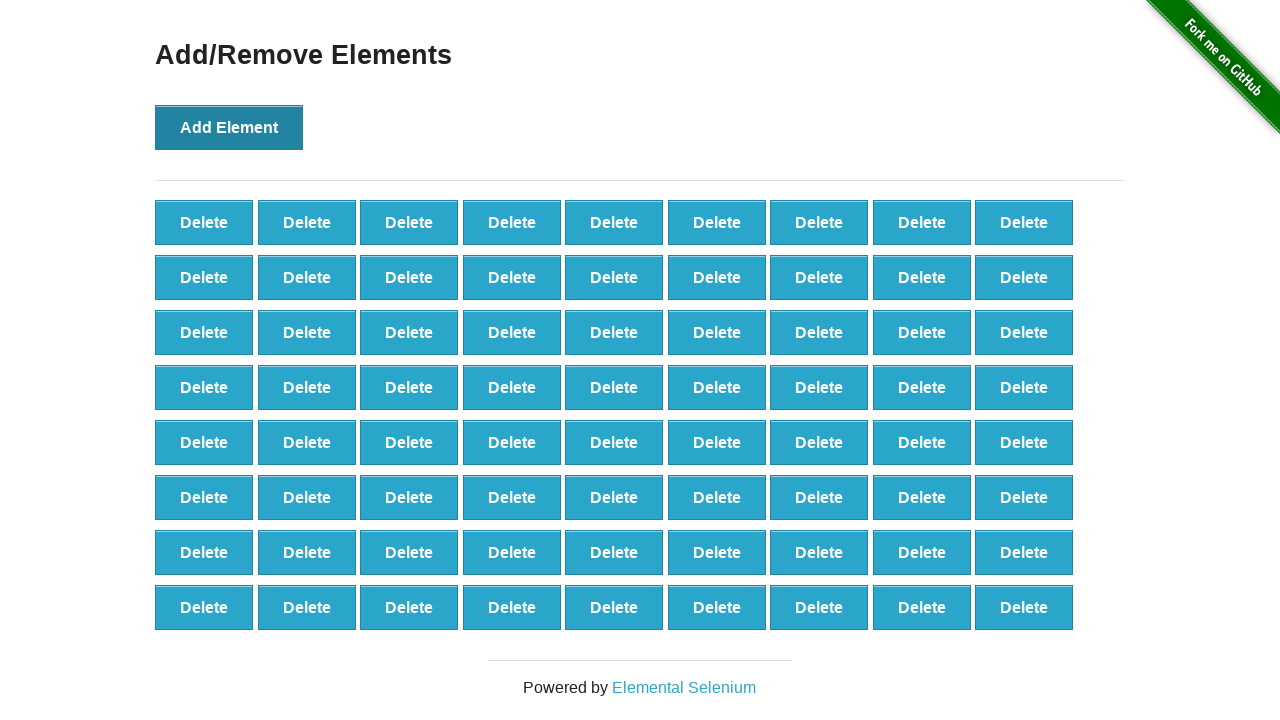

Clicked Add Element button (iteration 73/100) at (229, 127) on button[onclick='addElement()']
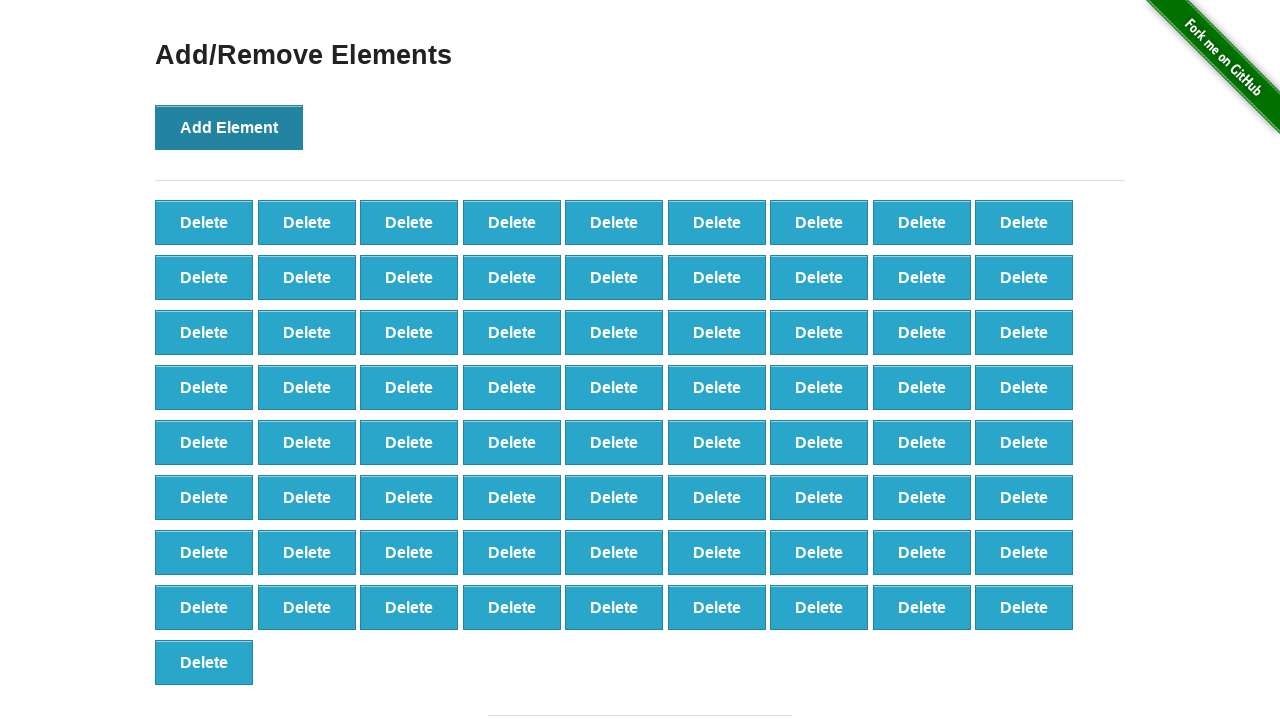

Clicked Add Element button (iteration 74/100) at (229, 127) on button[onclick='addElement()']
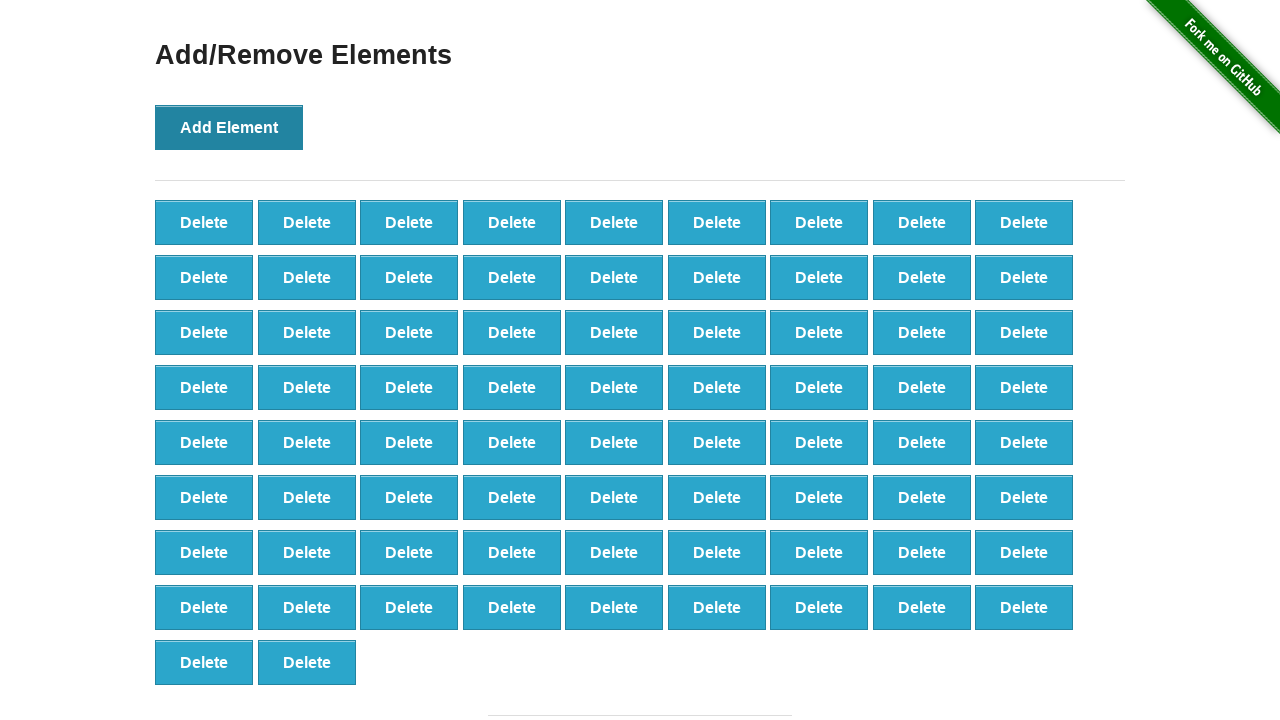

Clicked Add Element button (iteration 75/100) at (229, 127) on button[onclick='addElement()']
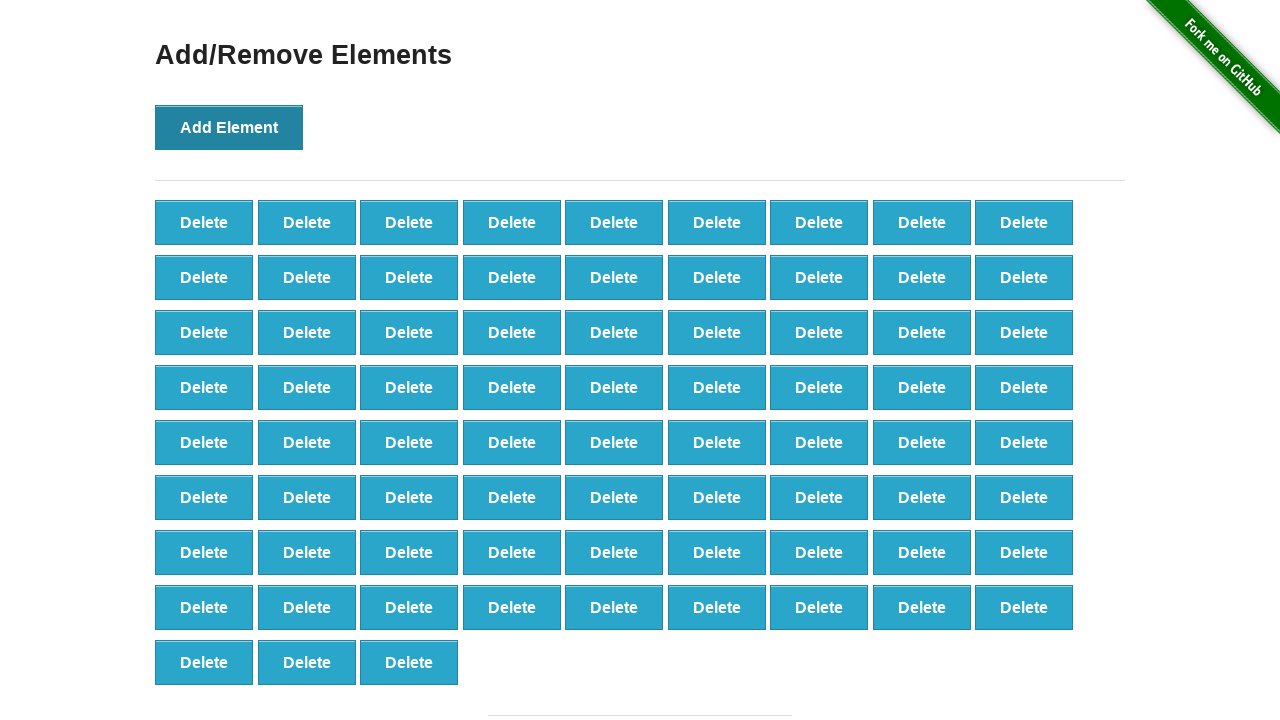

Clicked Add Element button (iteration 76/100) at (229, 127) on button[onclick='addElement()']
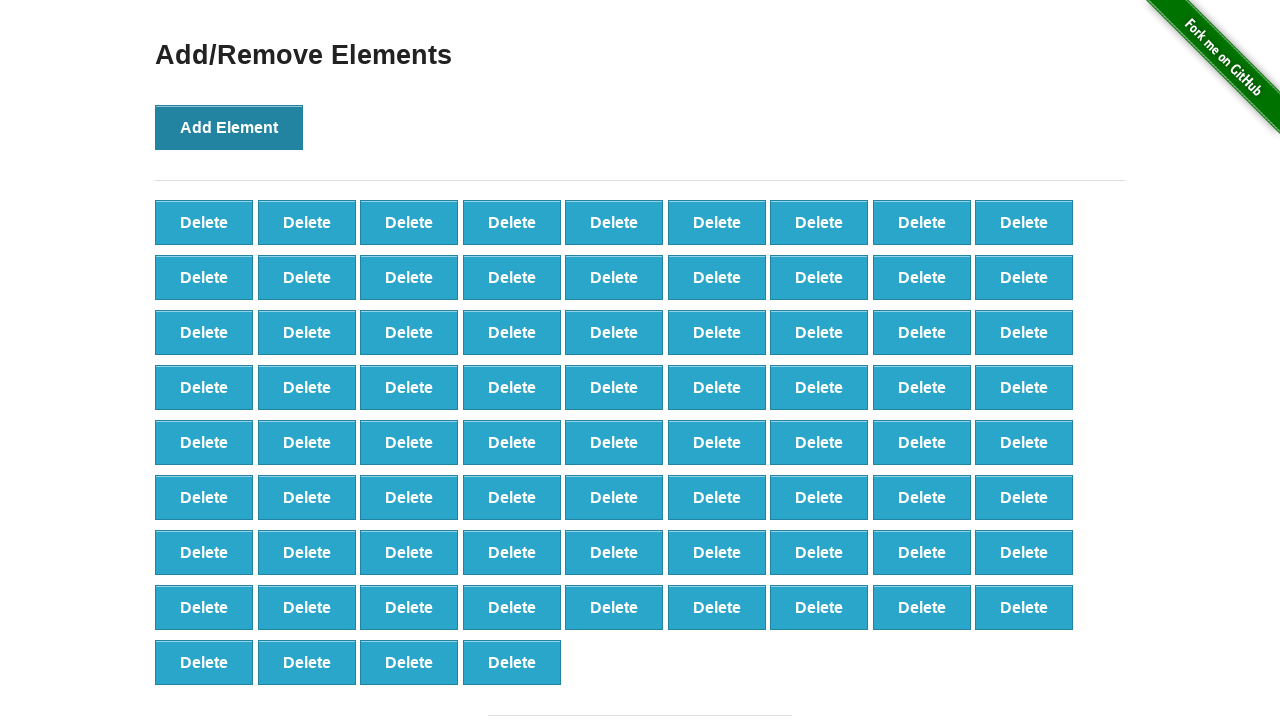

Clicked Add Element button (iteration 77/100) at (229, 127) on button[onclick='addElement()']
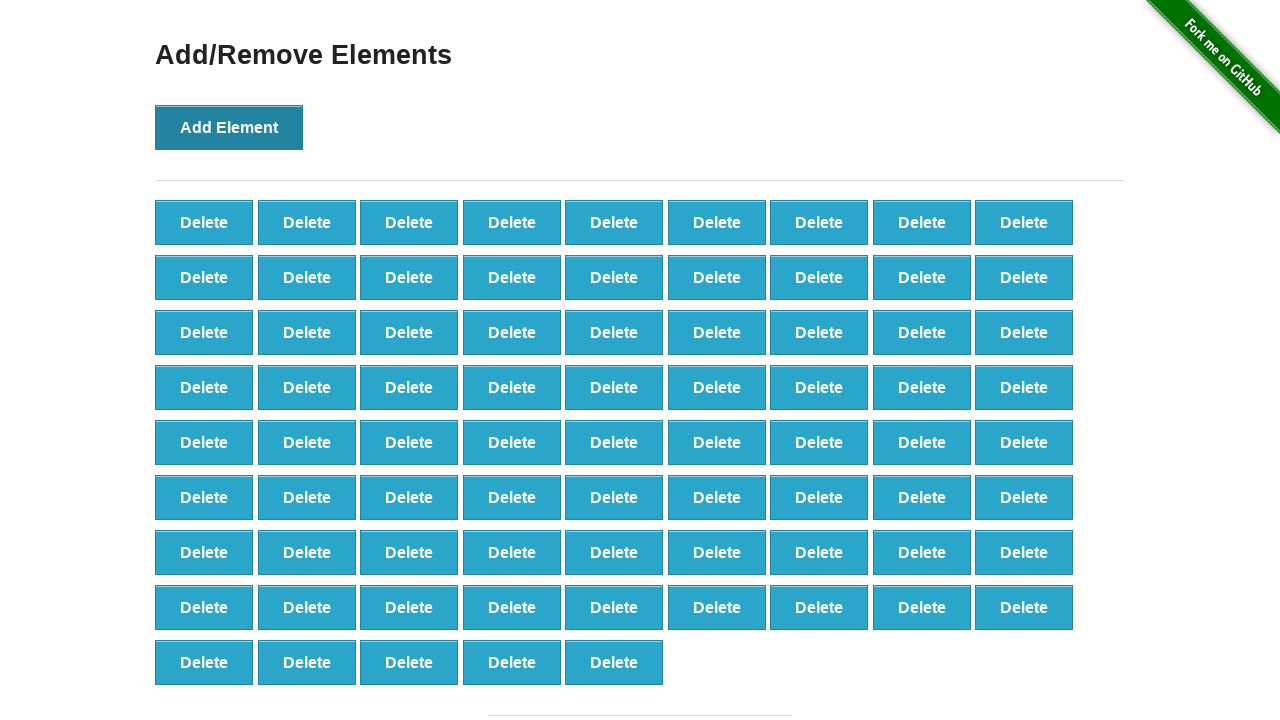

Clicked Add Element button (iteration 78/100) at (229, 127) on button[onclick='addElement()']
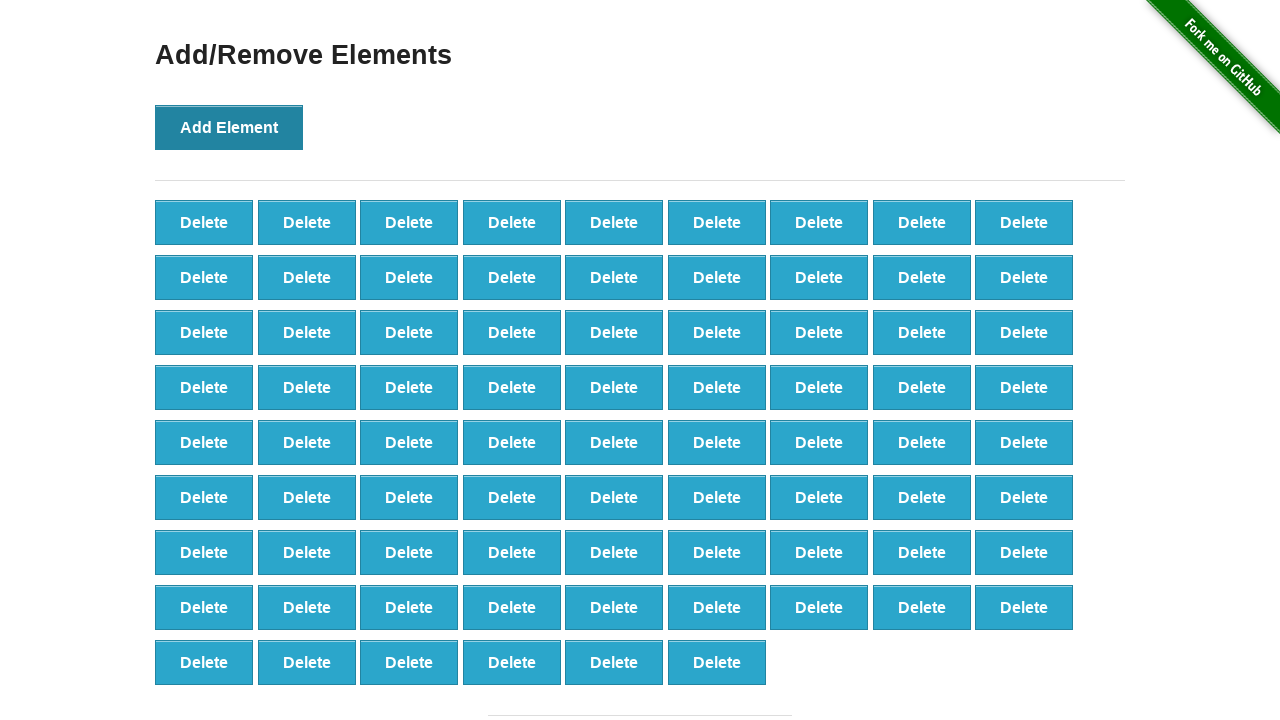

Clicked Add Element button (iteration 79/100) at (229, 127) on button[onclick='addElement()']
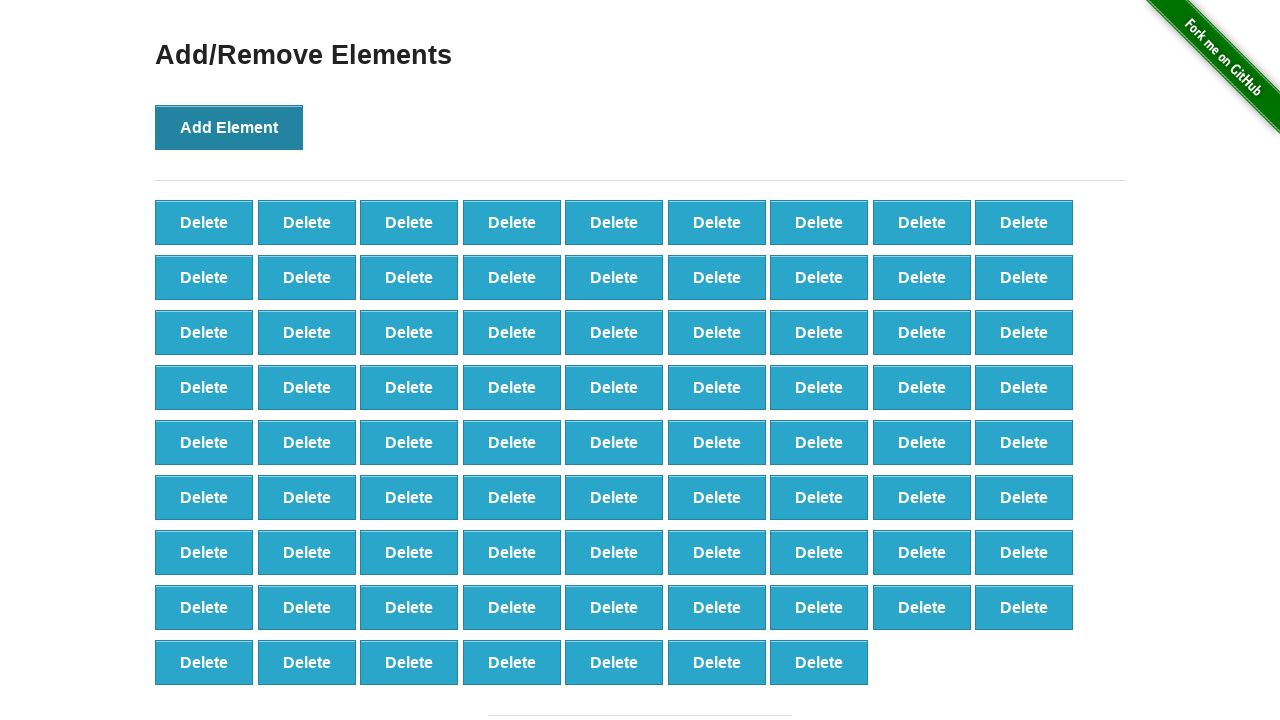

Clicked Add Element button (iteration 80/100) at (229, 127) on button[onclick='addElement()']
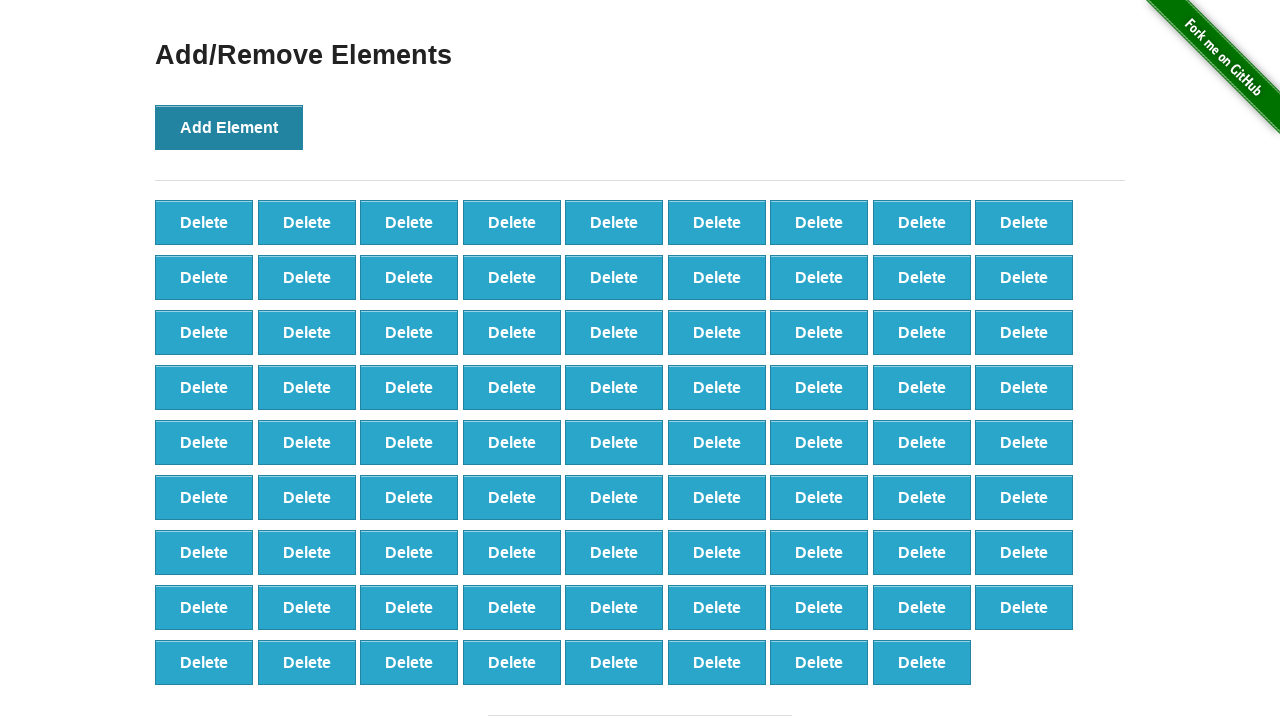

Clicked Add Element button (iteration 81/100) at (229, 127) on button[onclick='addElement()']
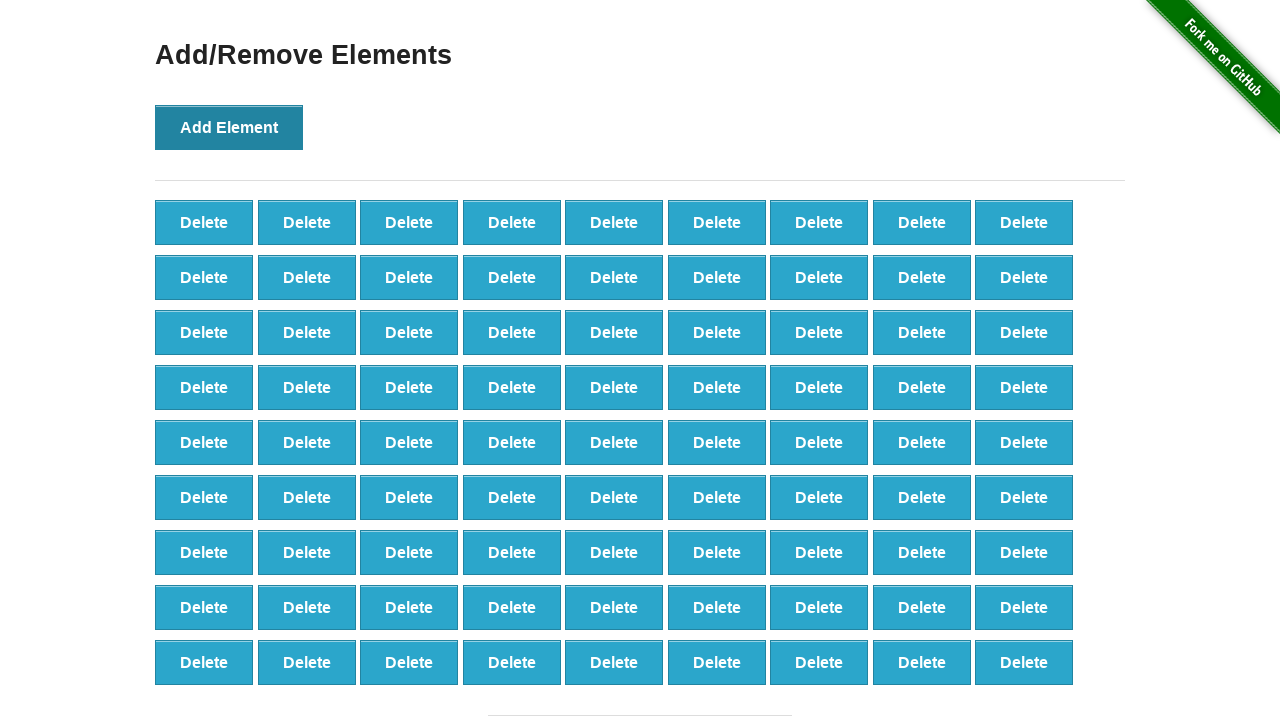

Clicked Add Element button (iteration 82/100) at (229, 127) on button[onclick='addElement()']
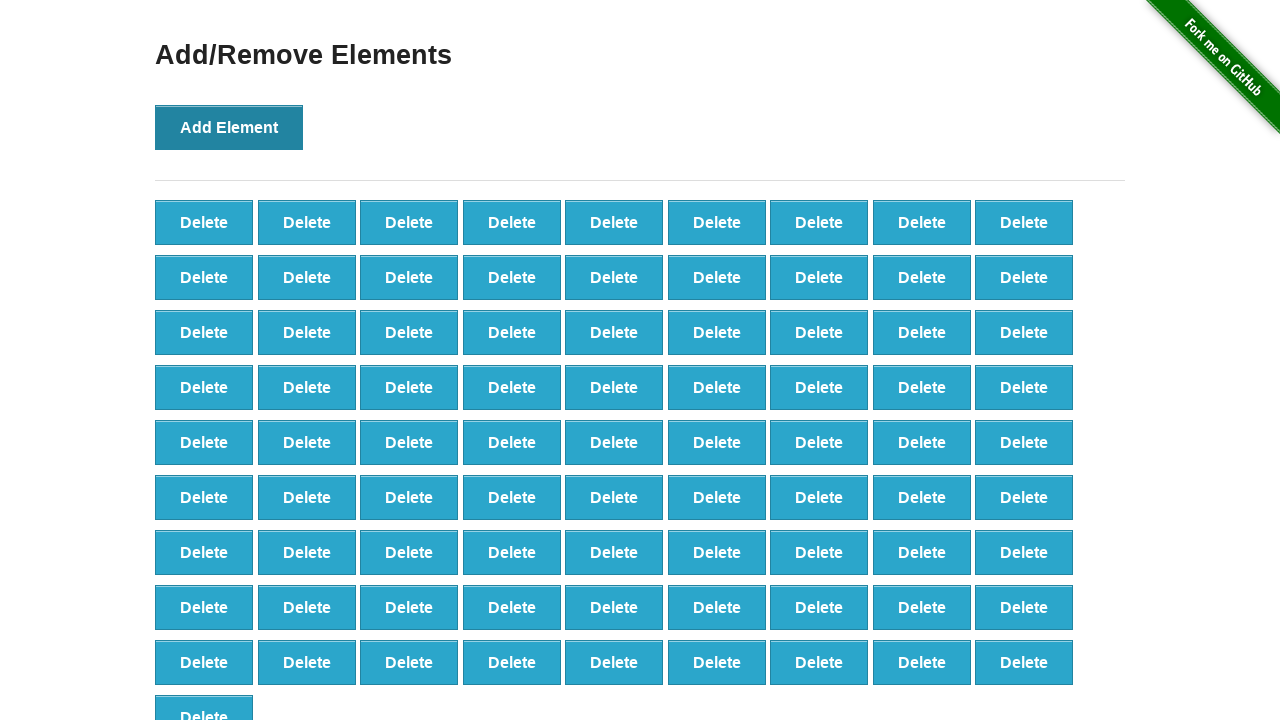

Clicked Add Element button (iteration 83/100) at (229, 127) on button[onclick='addElement()']
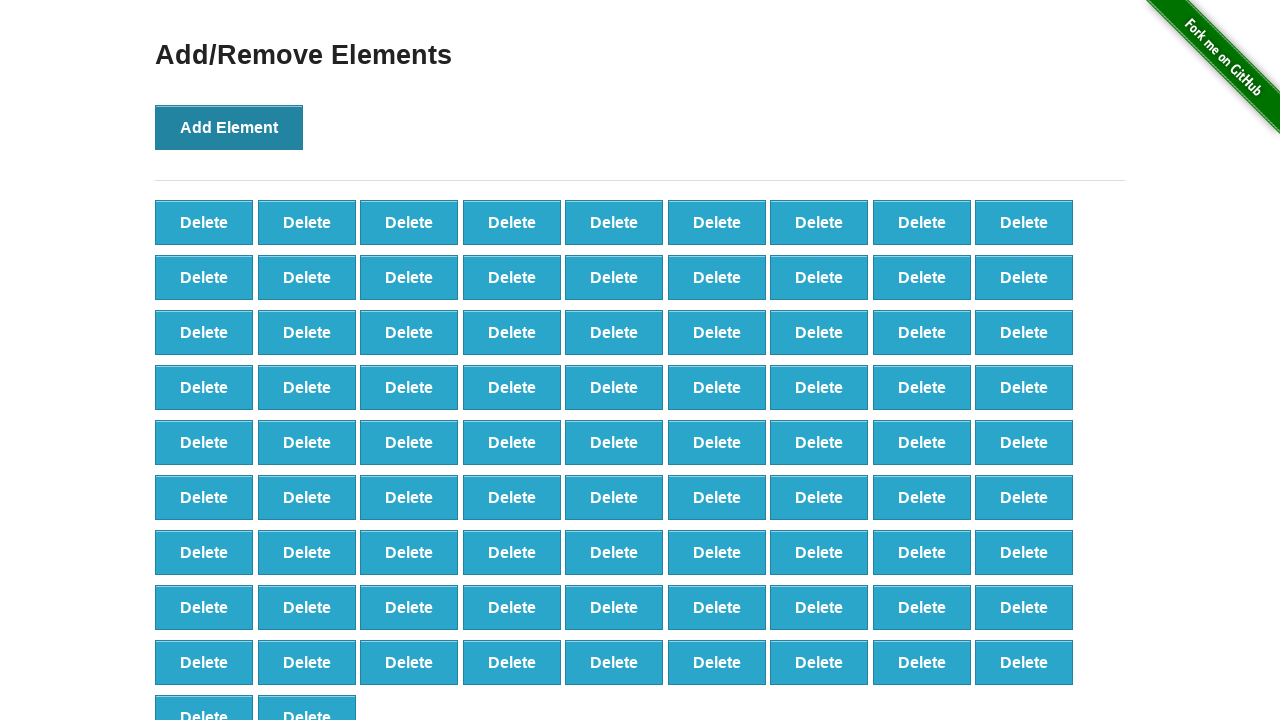

Clicked Add Element button (iteration 84/100) at (229, 127) on button[onclick='addElement()']
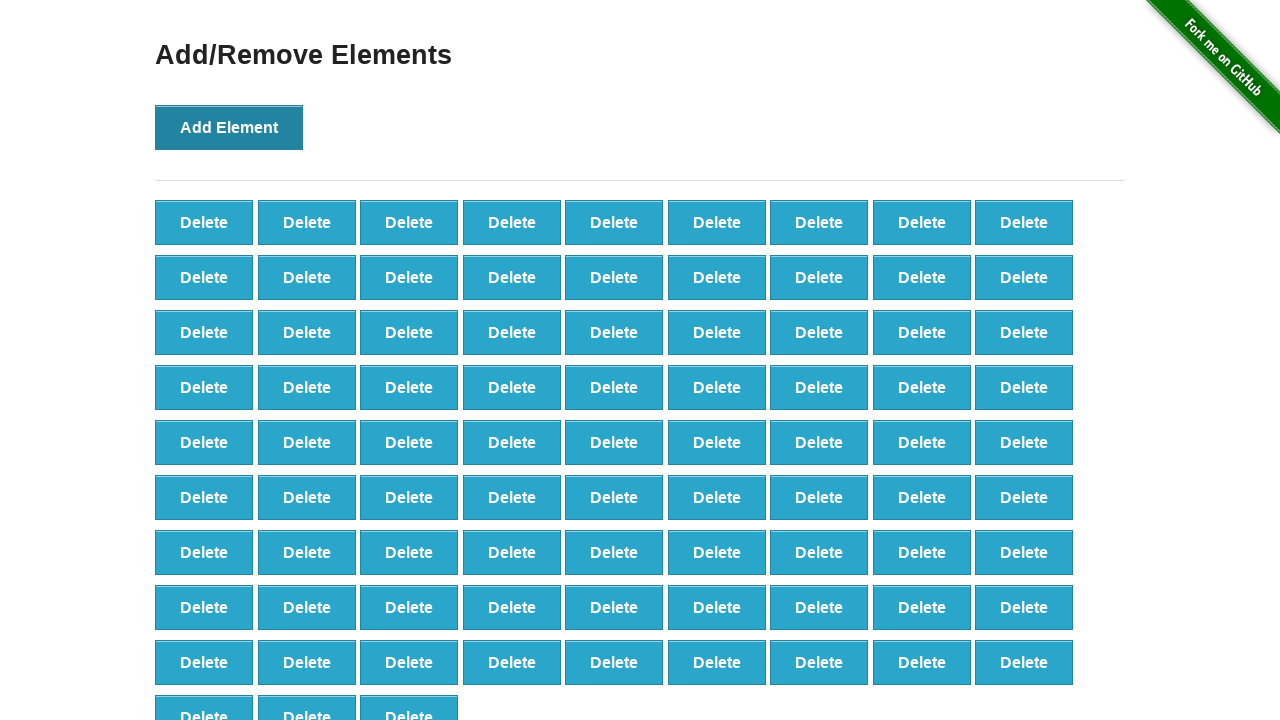

Clicked Add Element button (iteration 85/100) at (229, 127) on button[onclick='addElement()']
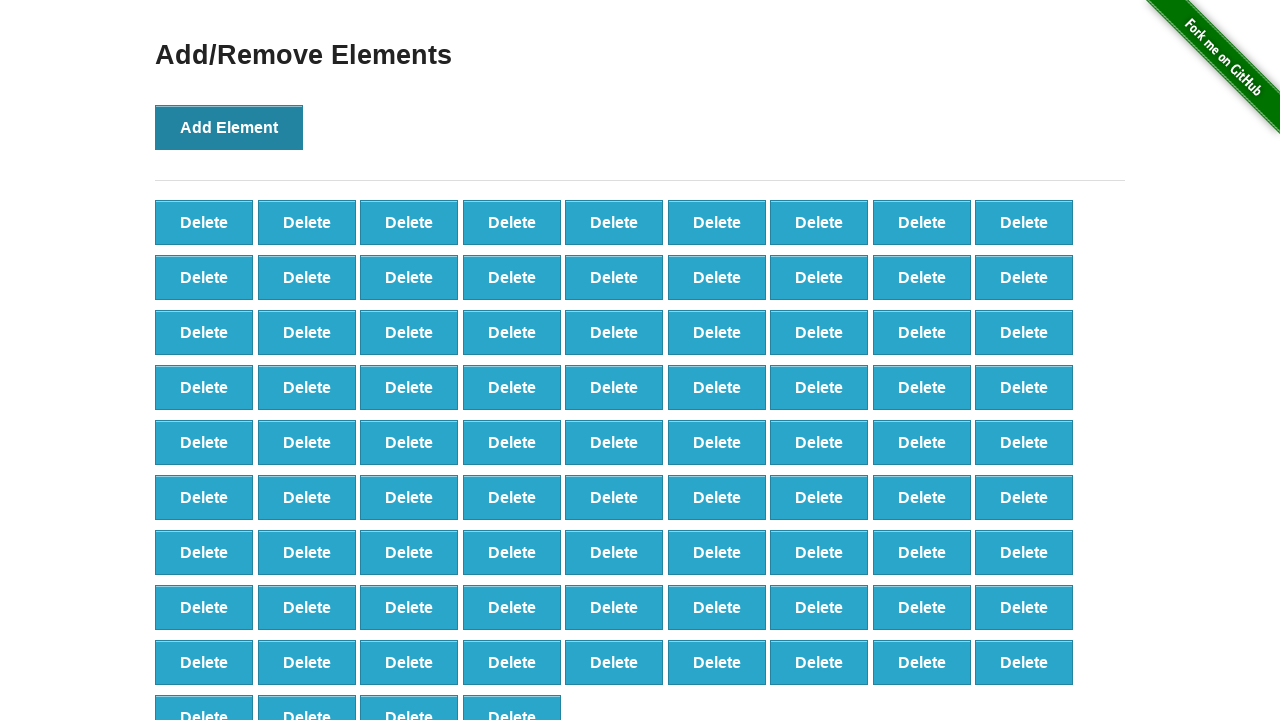

Clicked Add Element button (iteration 86/100) at (229, 127) on button[onclick='addElement()']
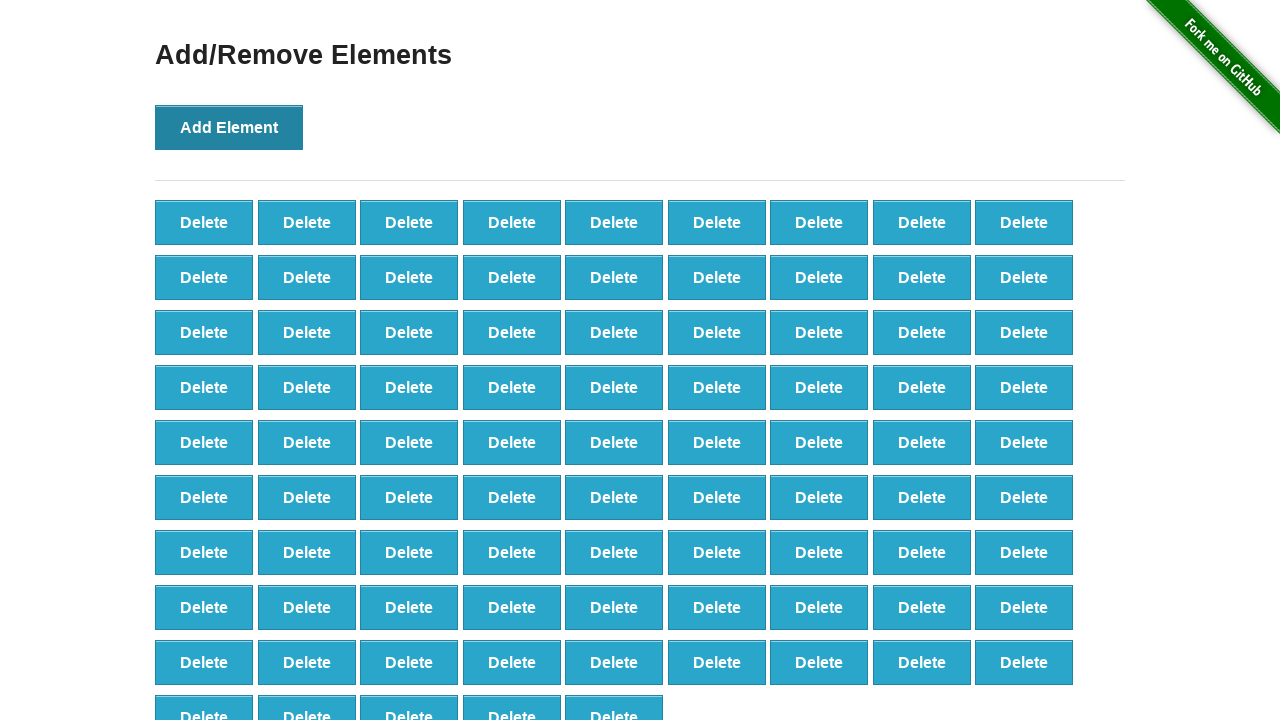

Clicked Add Element button (iteration 87/100) at (229, 127) on button[onclick='addElement()']
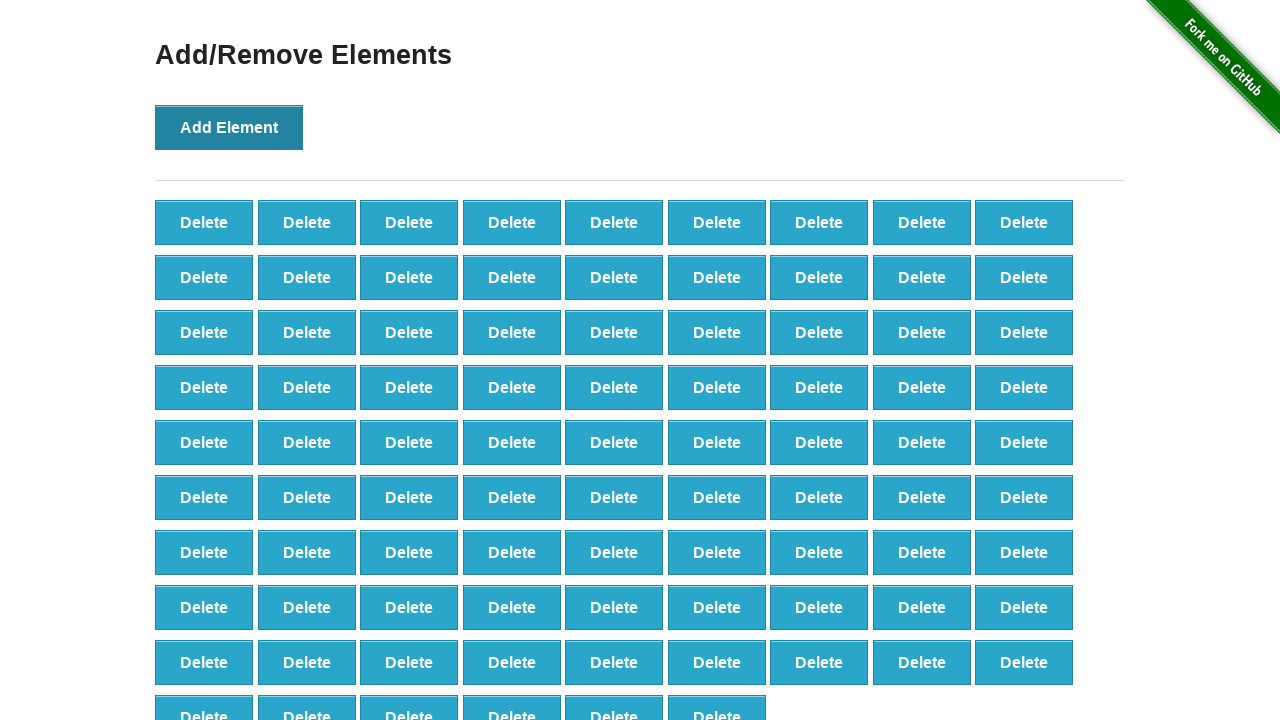

Clicked Add Element button (iteration 88/100) at (229, 127) on button[onclick='addElement()']
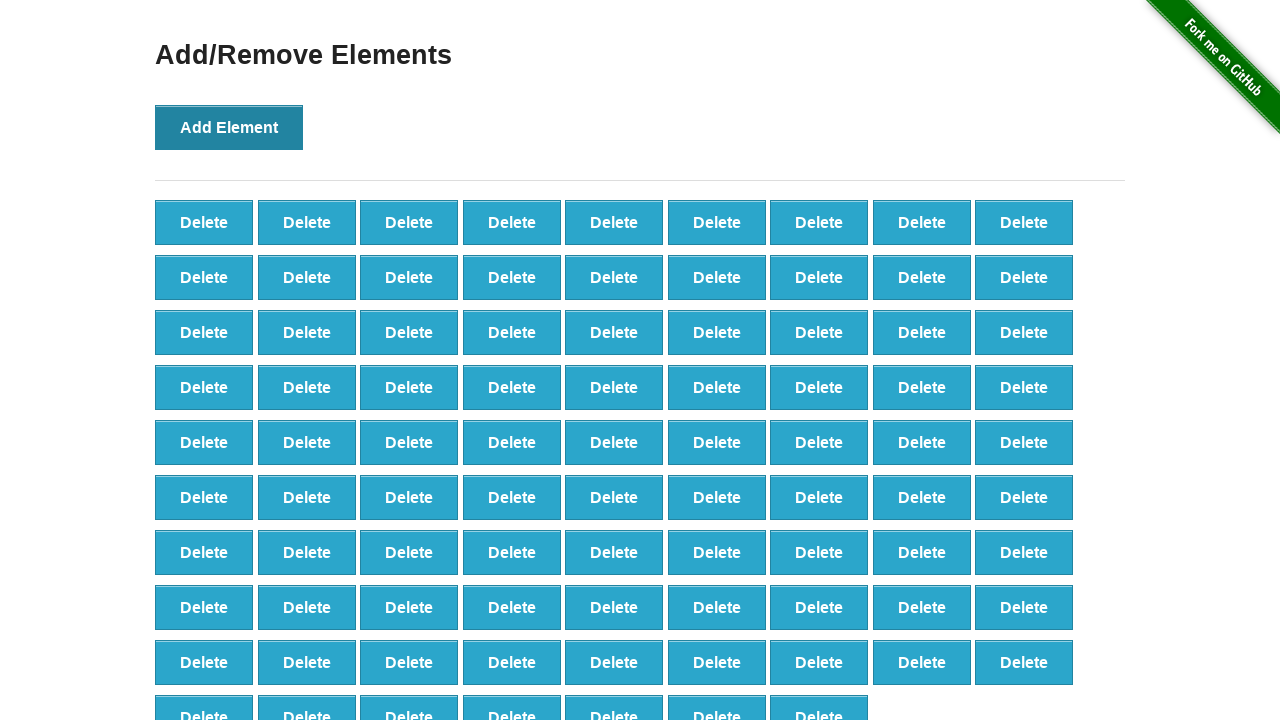

Clicked Add Element button (iteration 89/100) at (229, 127) on button[onclick='addElement()']
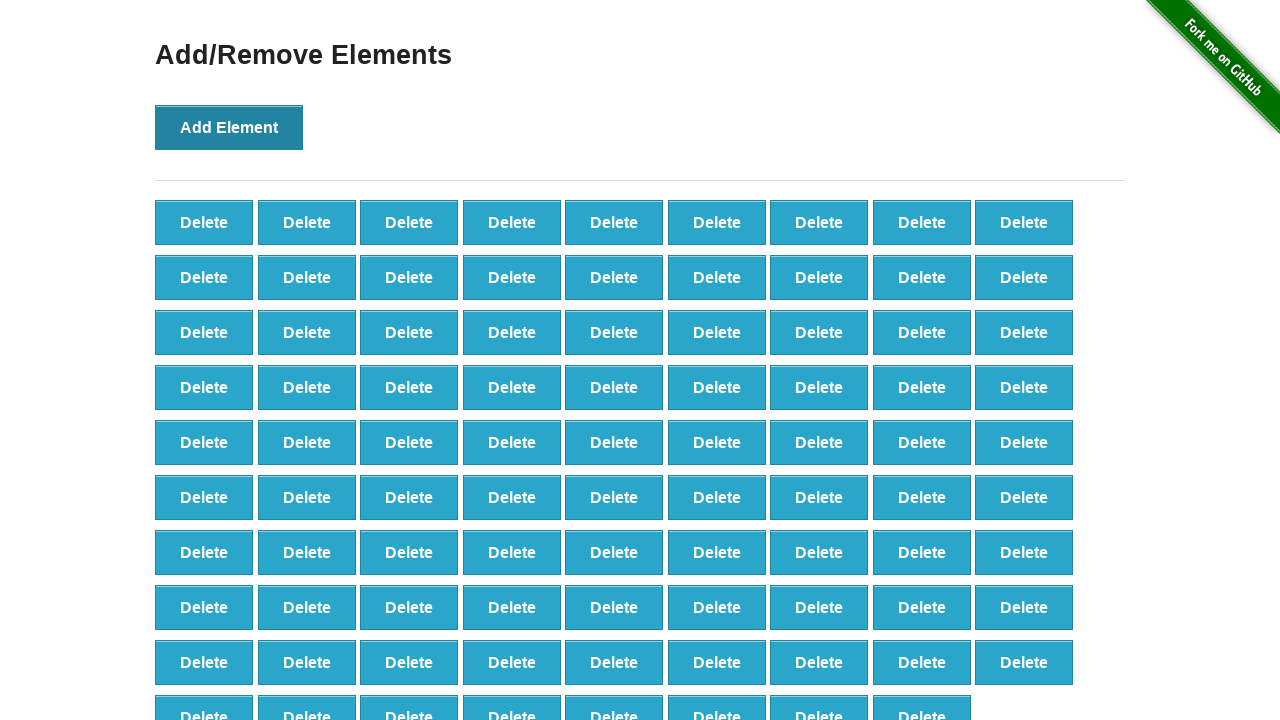

Clicked Add Element button (iteration 90/100) at (229, 127) on button[onclick='addElement()']
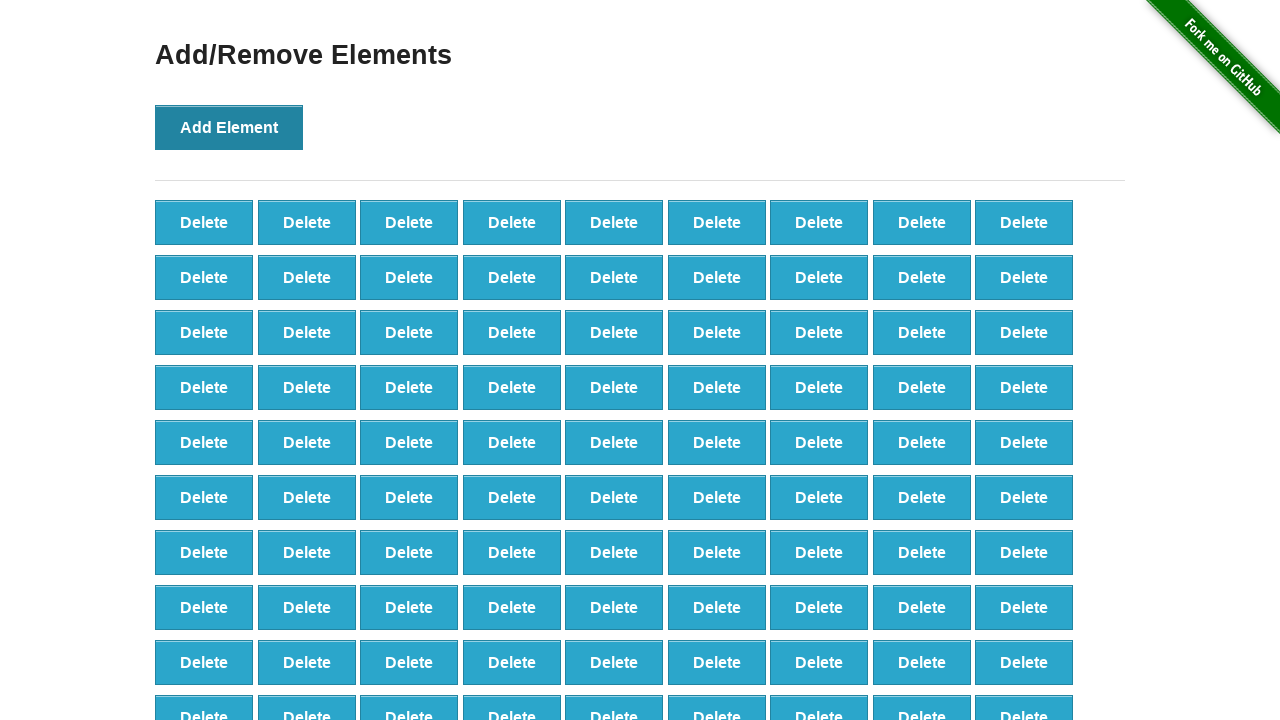

Clicked Add Element button (iteration 91/100) at (229, 127) on button[onclick='addElement()']
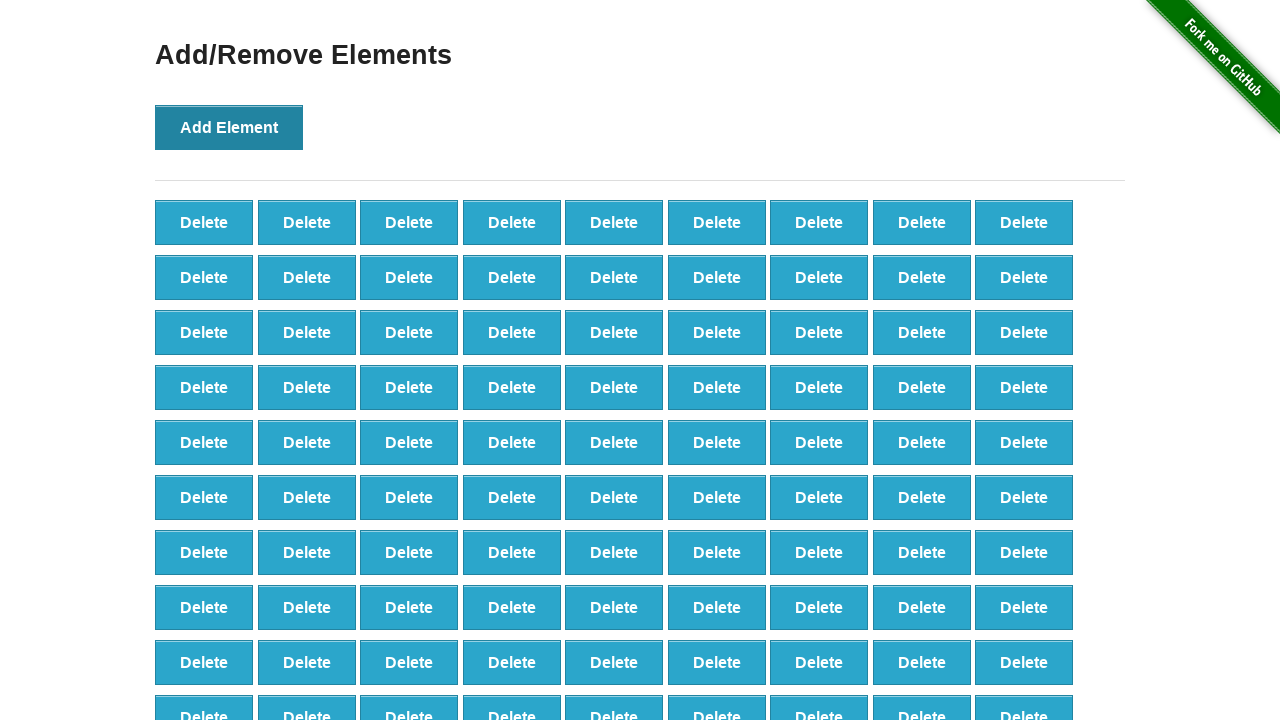

Clicked Add Element button (iteration 92/100) at (229, 127) on button[onclick='addElement()']
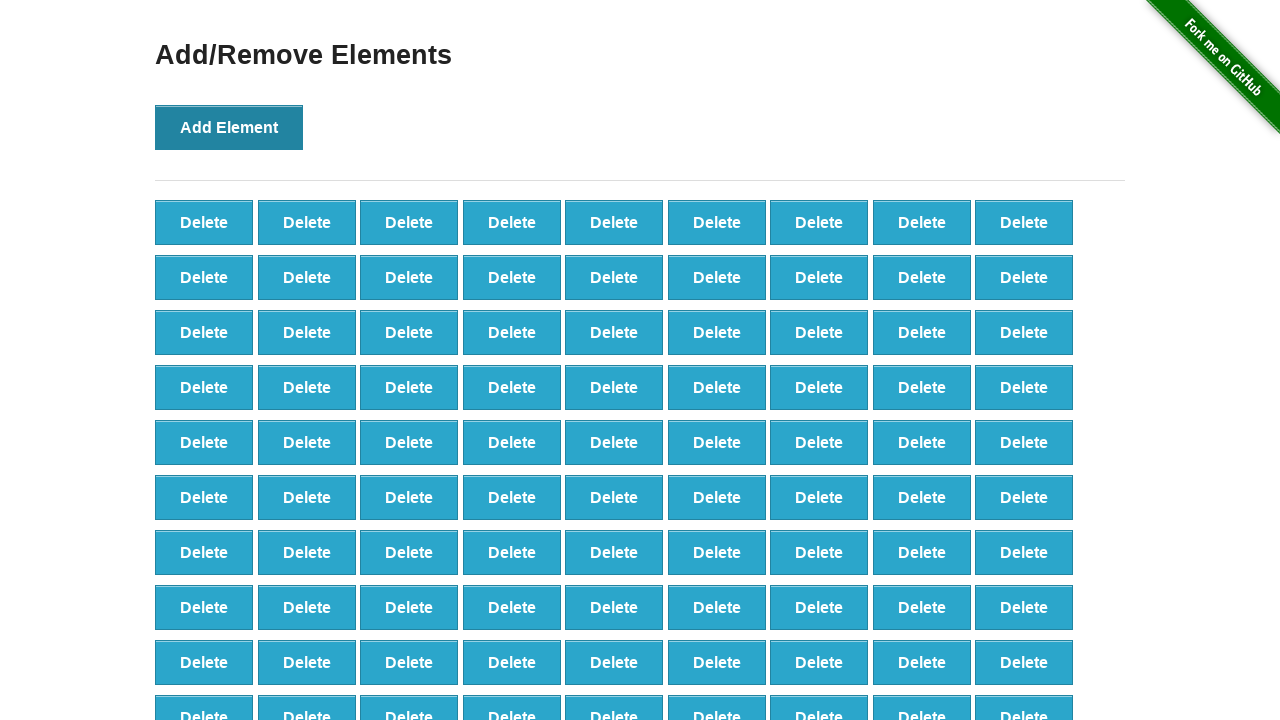

Clicked Add Element button (iteration 93/100) at (229, 127) on button[onclick='addElement()']
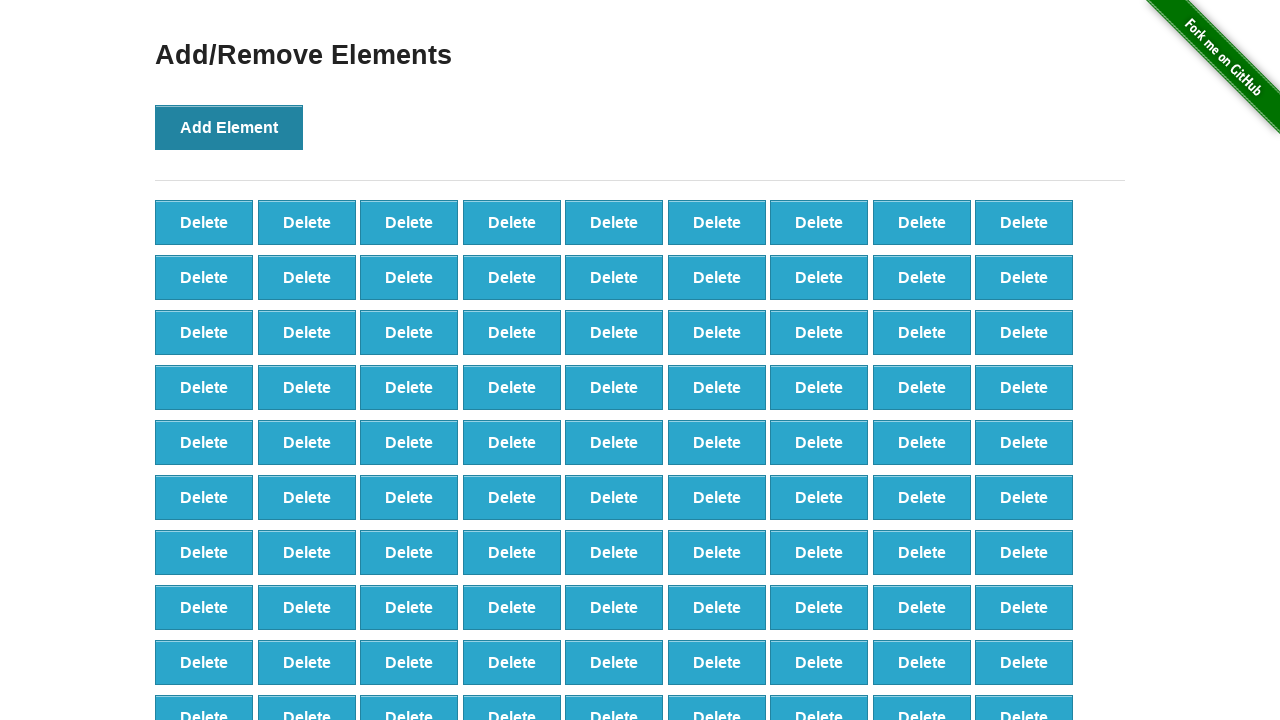

Clicked Add Element button (iteration 94/100) at (229, 127) on button[onclick='addElement()']
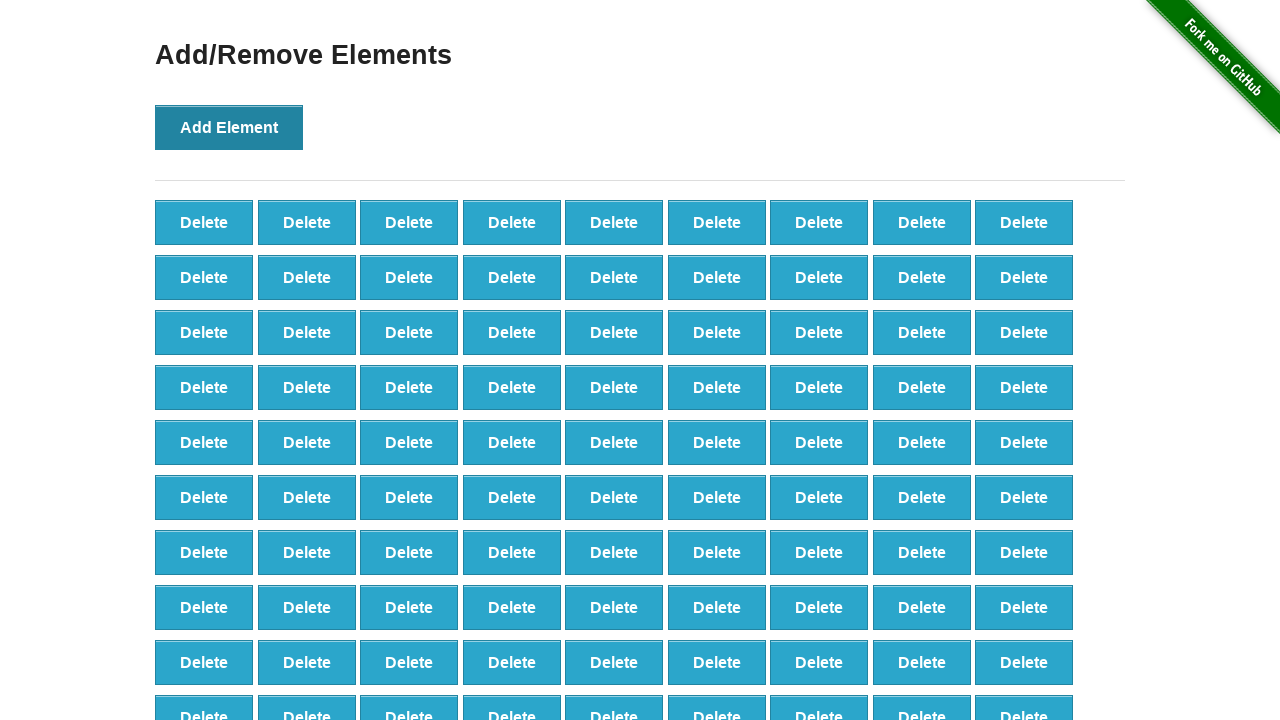

Clicked Add Element button (iteration 95/100) at (229, 127) on button[onclick='addElement()']
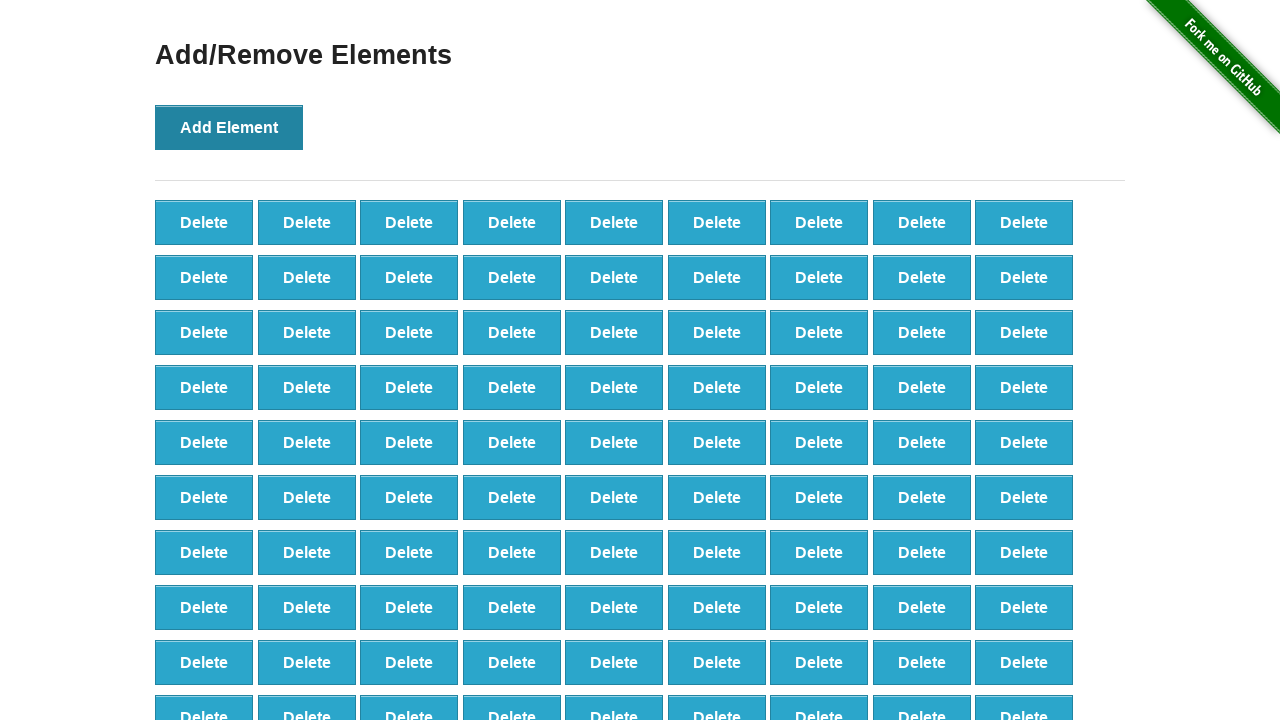

Clicked Add Element button (iteration 96/100) at (229, 127) on button[onclick='addElement()']
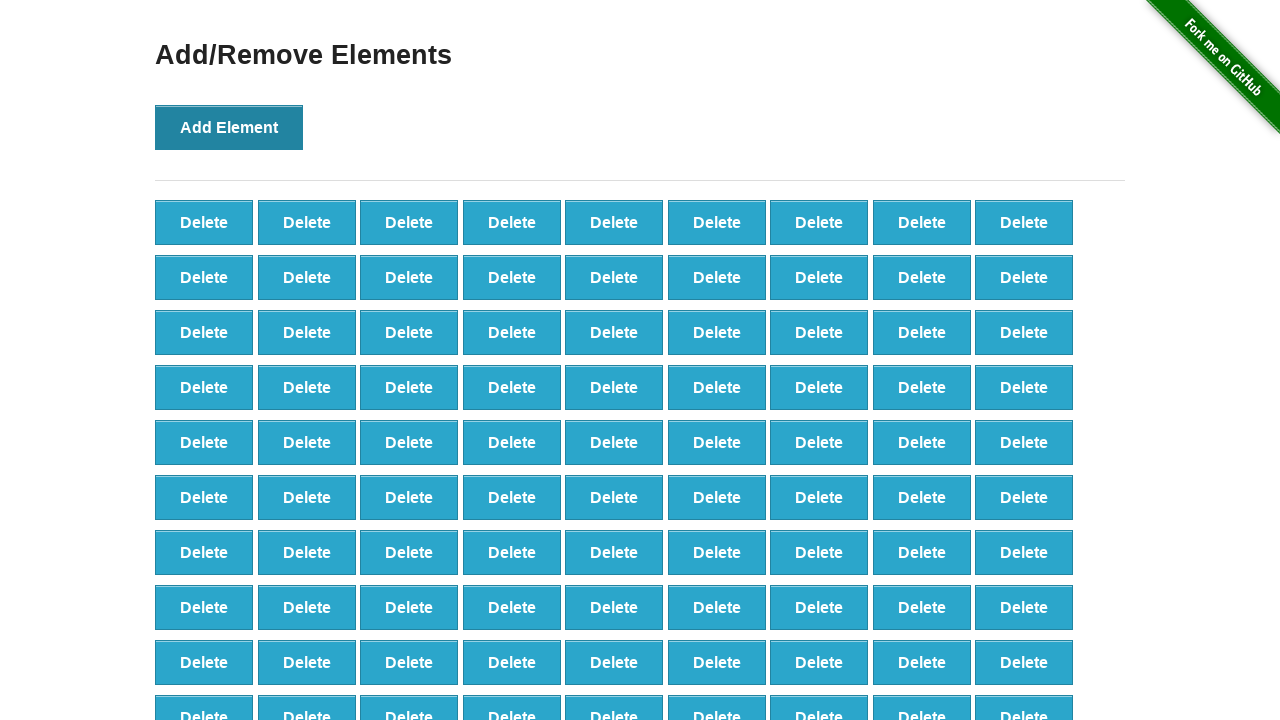

Clicked Add Element button (iteration 97/100) at (229, 127) on button[onclick='addElement()']
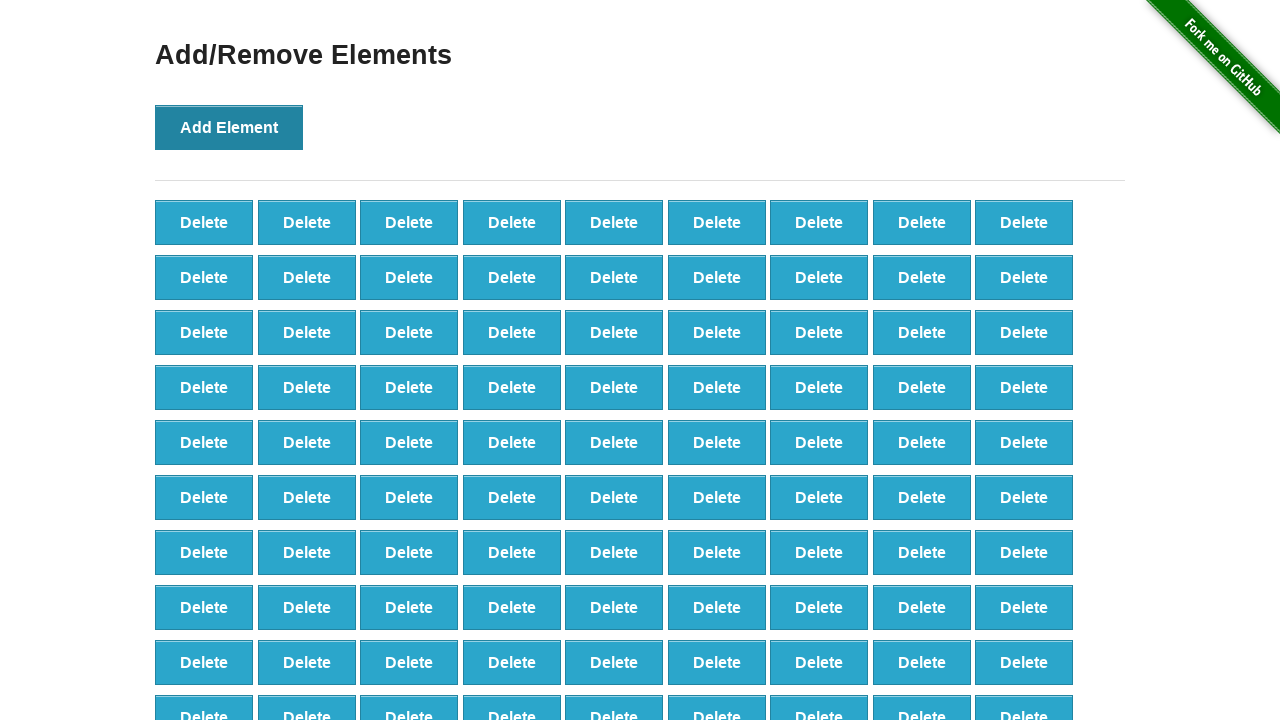

Clicked Add Element button (iteration 98/100) at (229, 127) on button[onclick='addElement()']
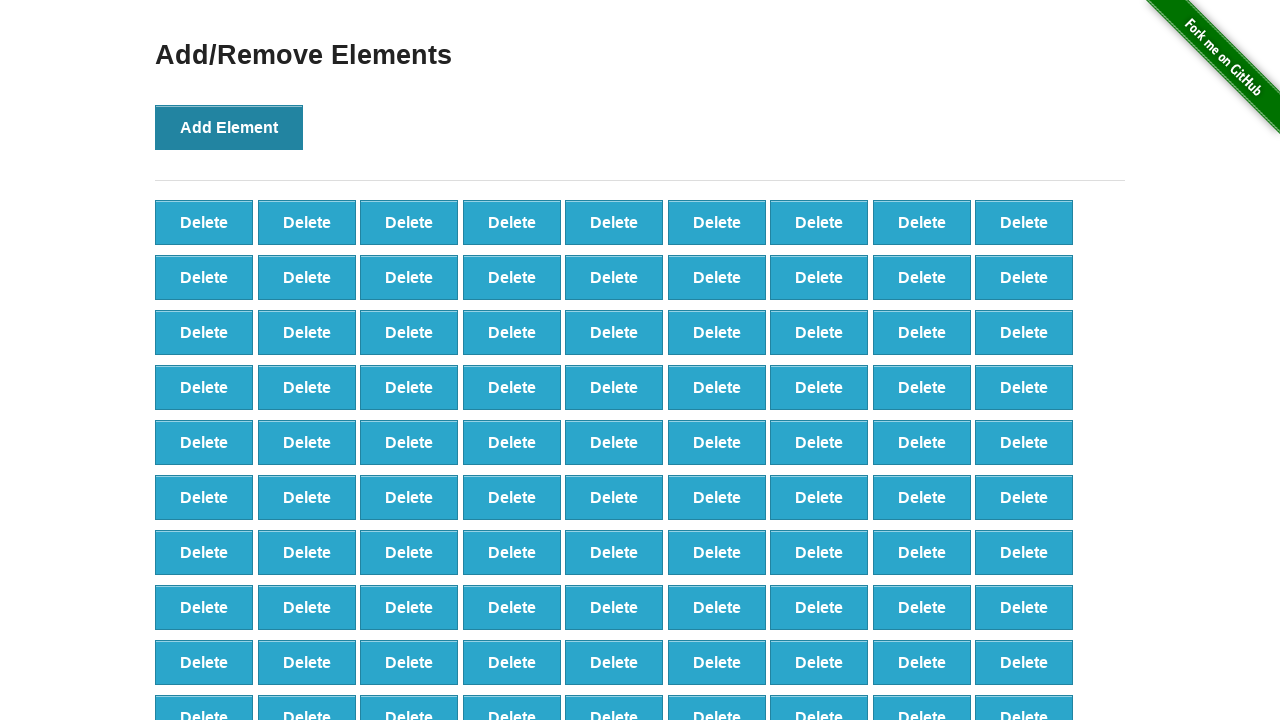

Clicked Add Element button (iteration 99/100) at (229, 127) on button[onclick='addElement()']
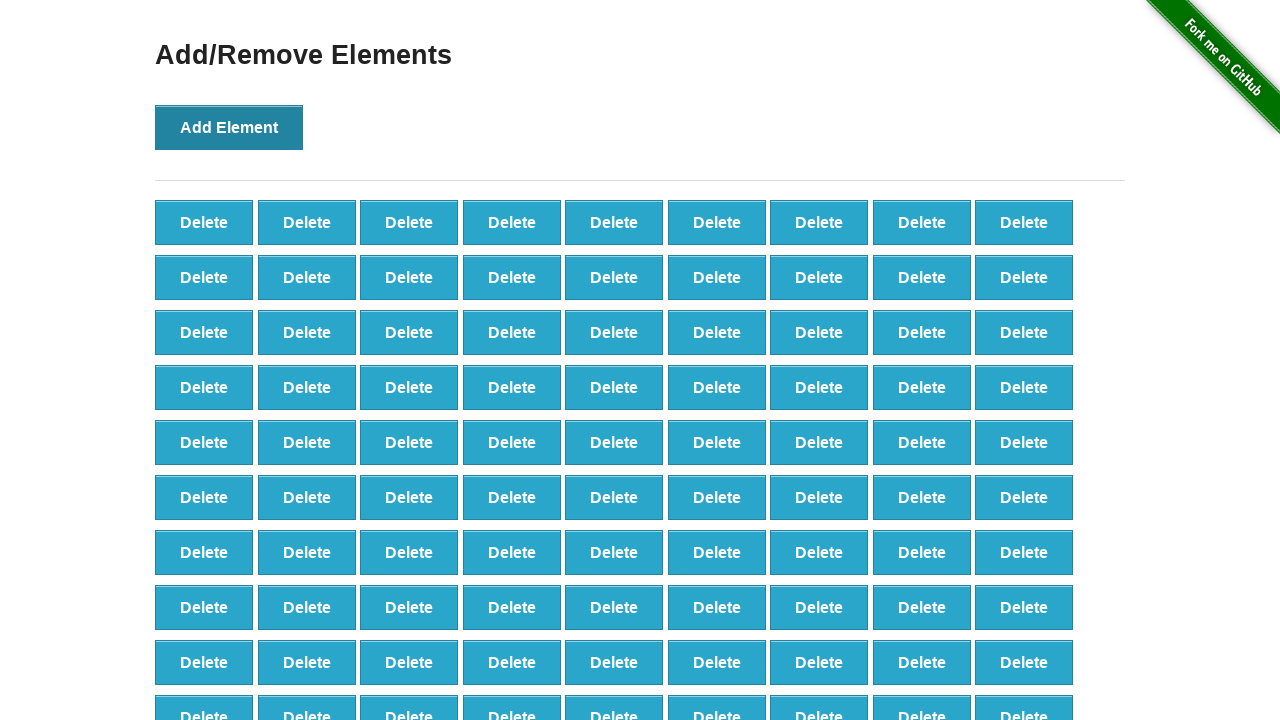

Clicked Add Element button (iteration 100/100) at (229, 127) on button[onclick='addElement()']
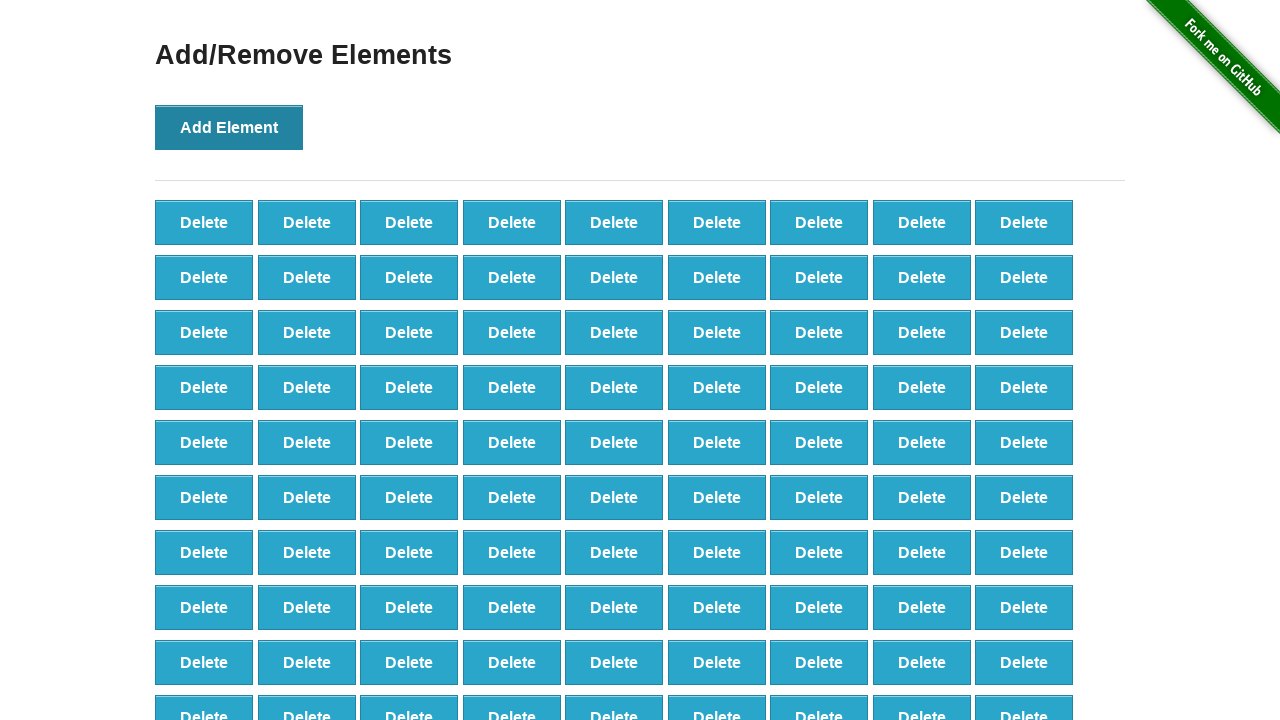

Verified 100 delete buttons were created
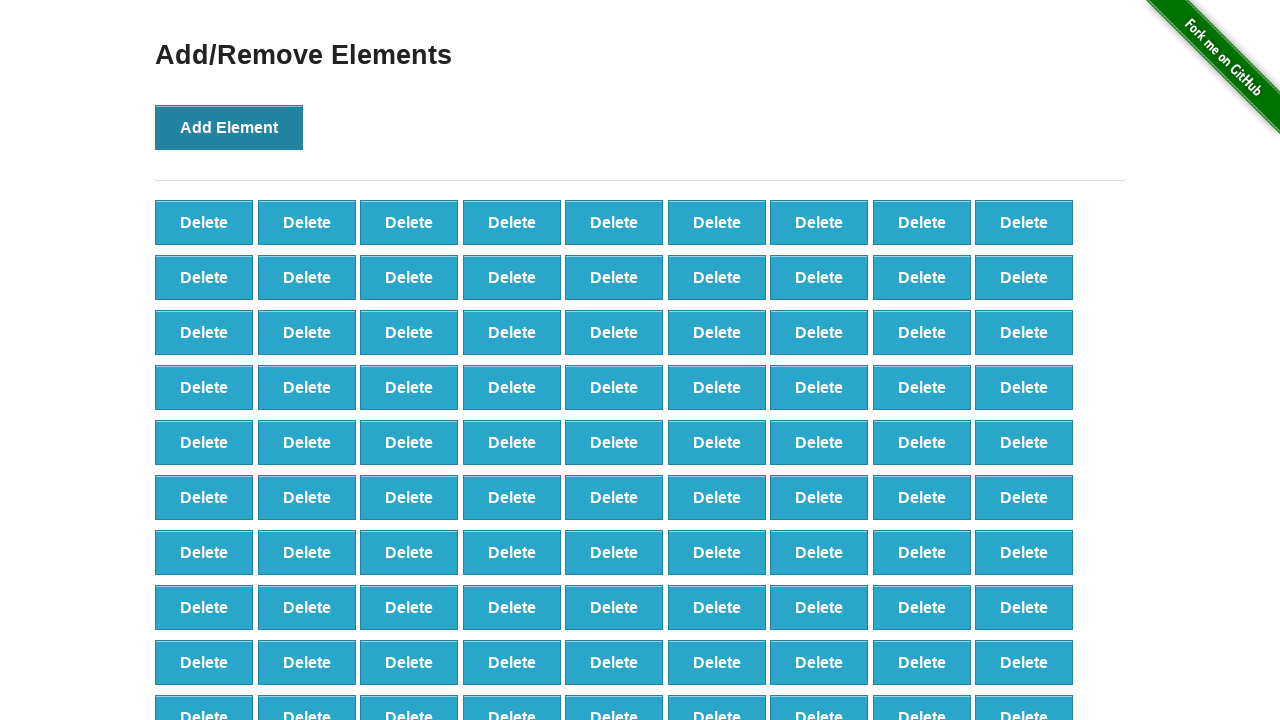

Clicked delete button (iteration 1/90) at (204, 222) on button[onclick='deleteElement()'] >> nth=0
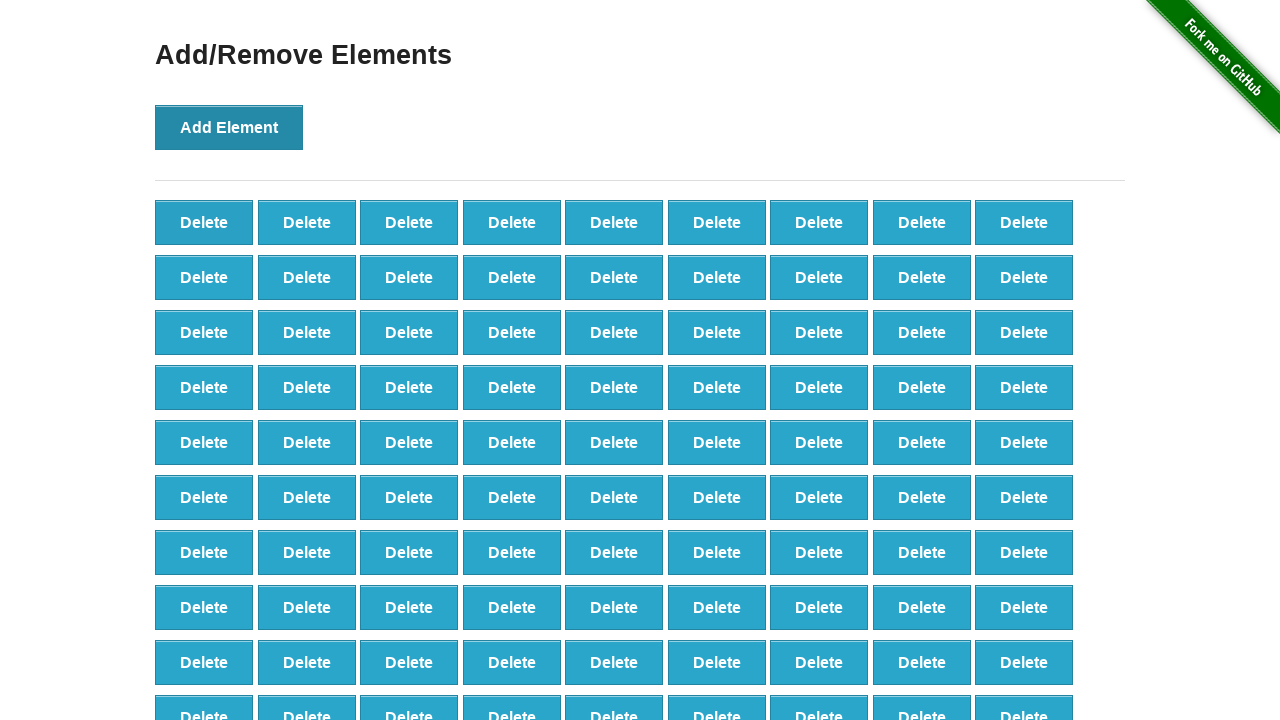

Clicked delete button (iteration 2/90) at (204, 222) on button[onclick='deleteElement()'] >> nth=0
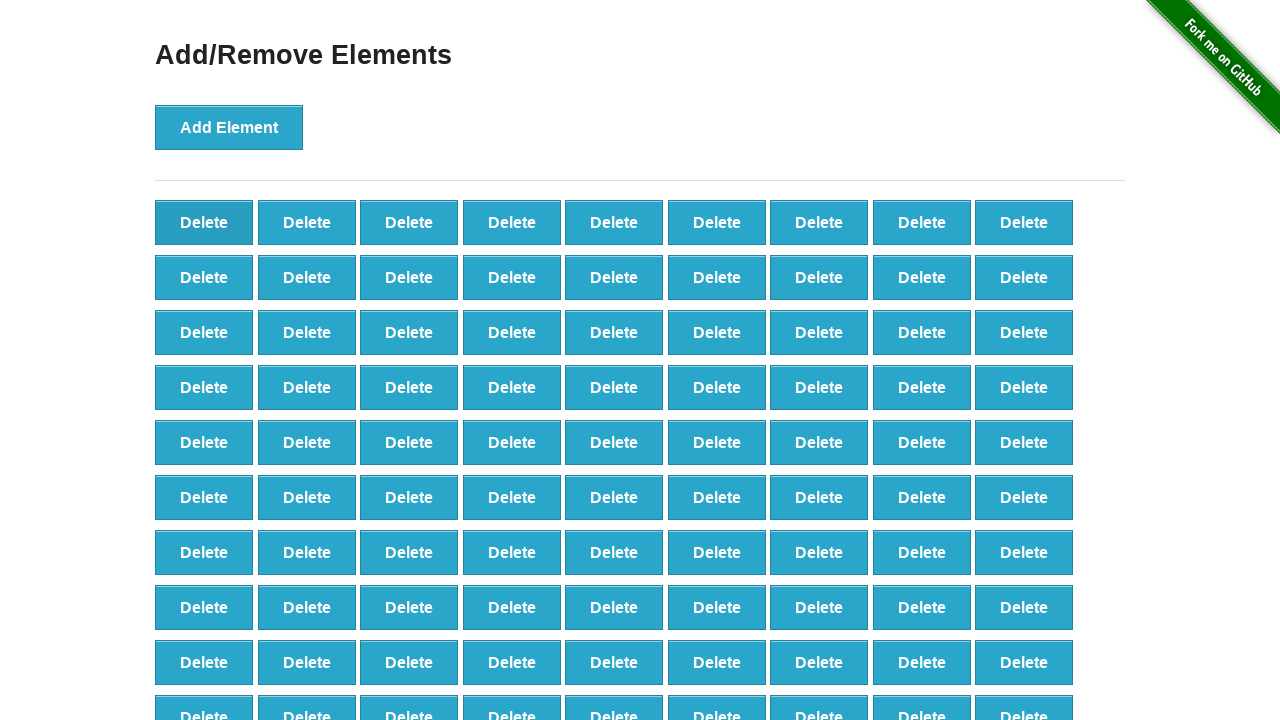

Clicked delete button (iteration 3/90) at (204, 222) on button[onclick='deleteElement()'] >> nth=0
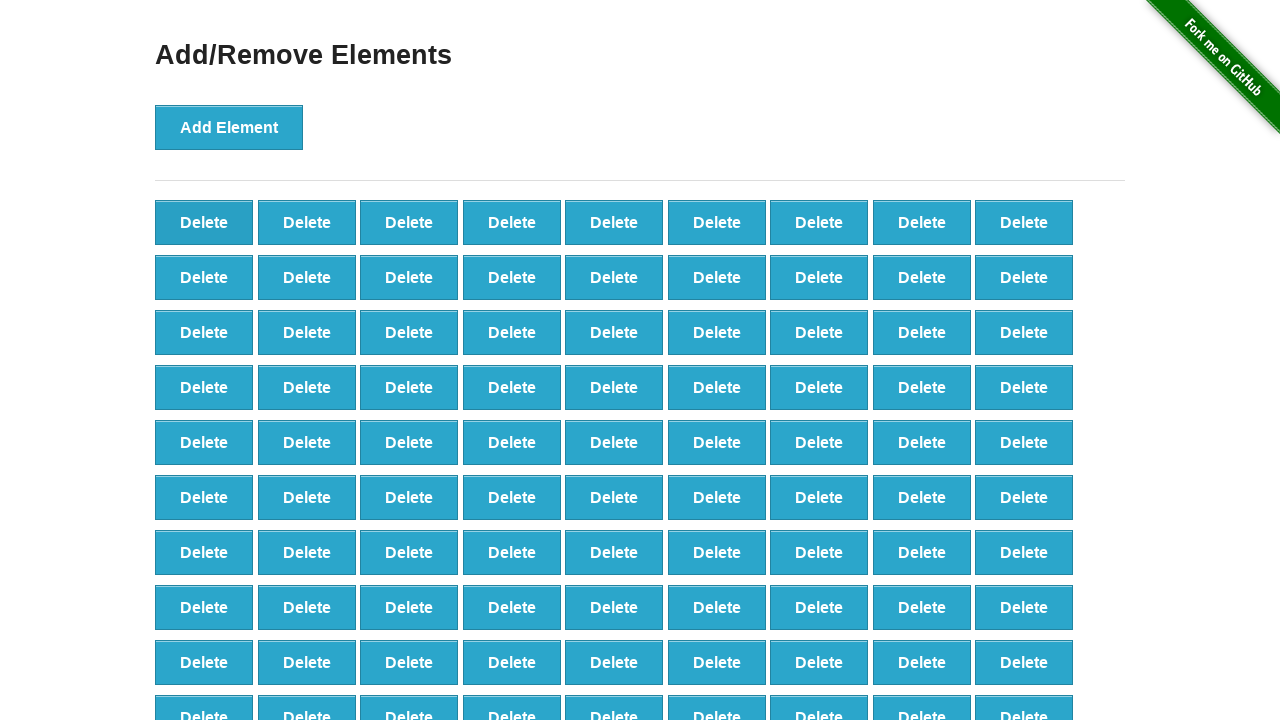

Clicked delete button (iteration 4/90) at (204, 222) on button[onclick='deleteElement()'] >> nth=0
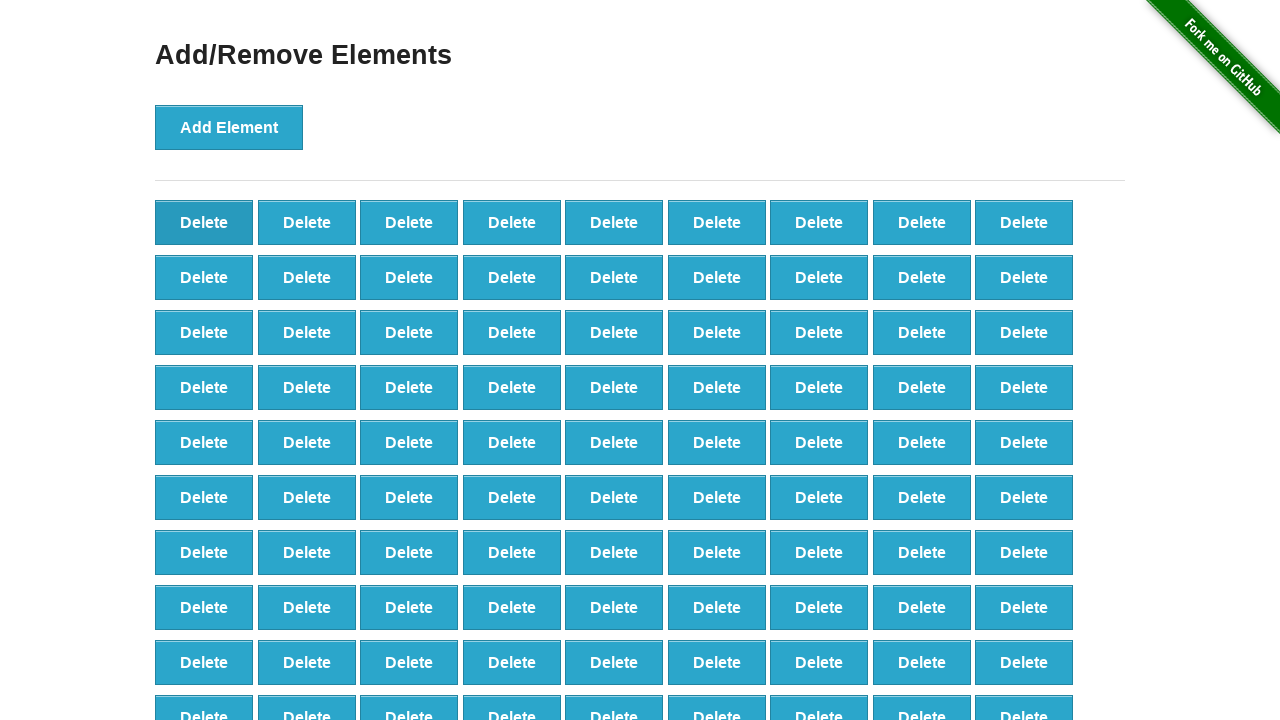

Clicked delete button (iteration 5/90) at (204, 222) on button[onclick='deleteElement()'] >> nth=0
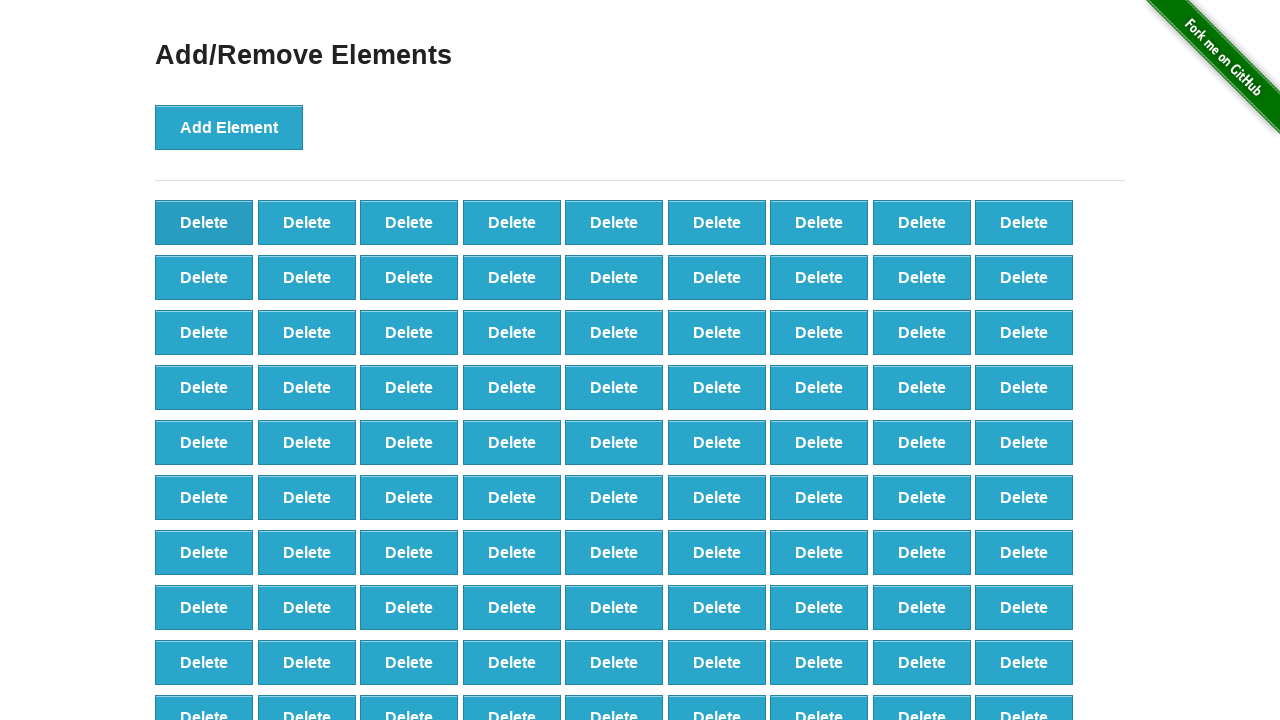

Clicked delete button (iteration 6/90) at (204, 222) on button[onclick='deleteElement()'] >> nth=0
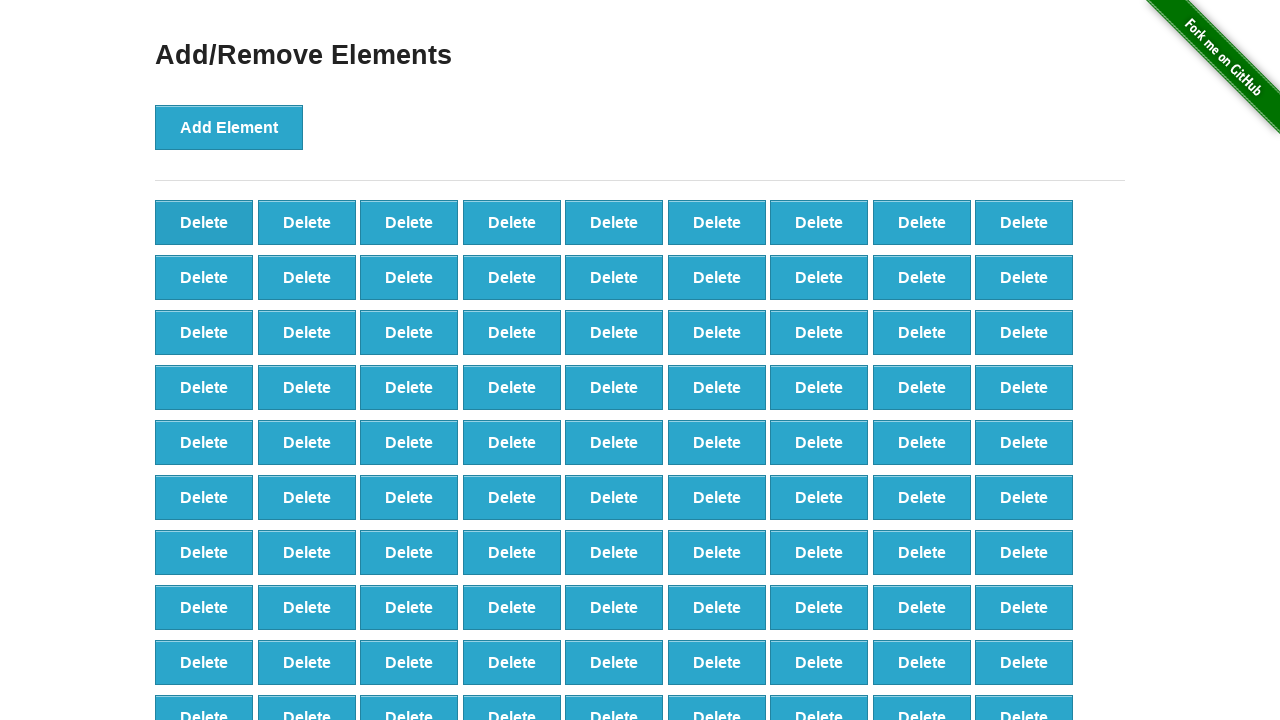

Clicked delete button (iteration 7/90) at (204, 222) on button[onclick='deleteElement()'] >> nth=0
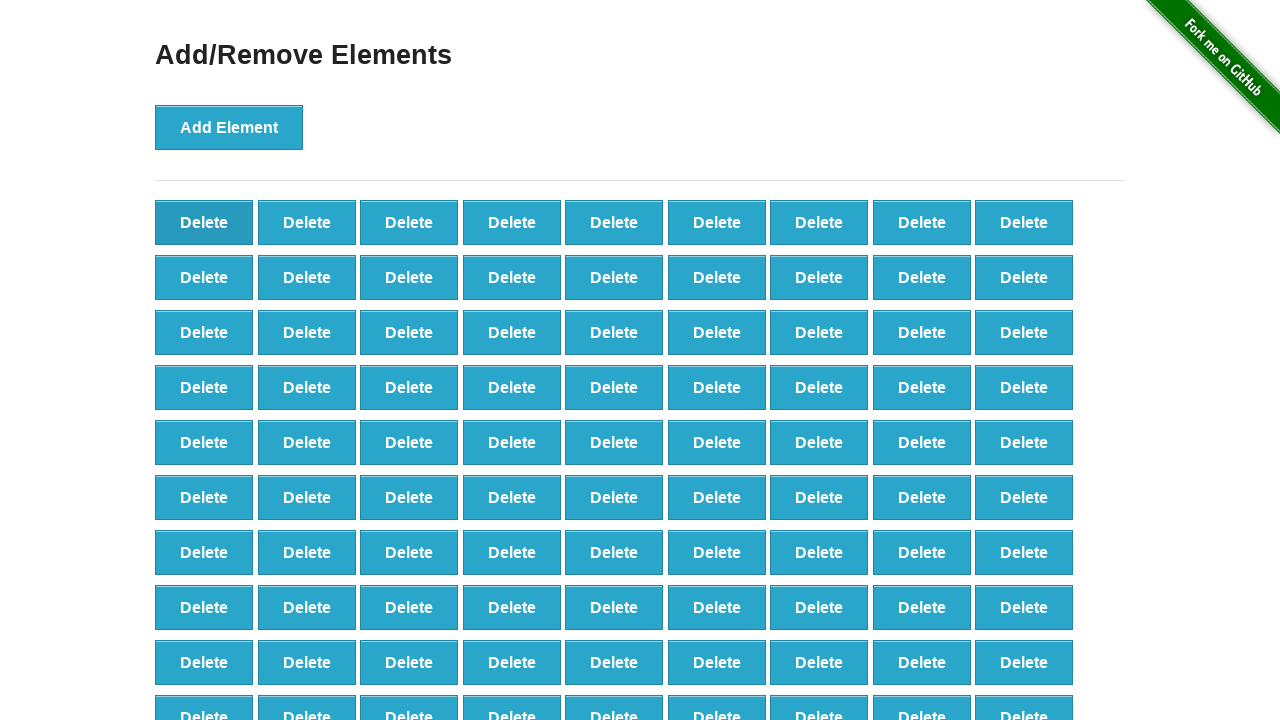

Clicked delete button (iteration 8/90) at (204, 222) on button[onclick='deleteElement()'] >> nth=0
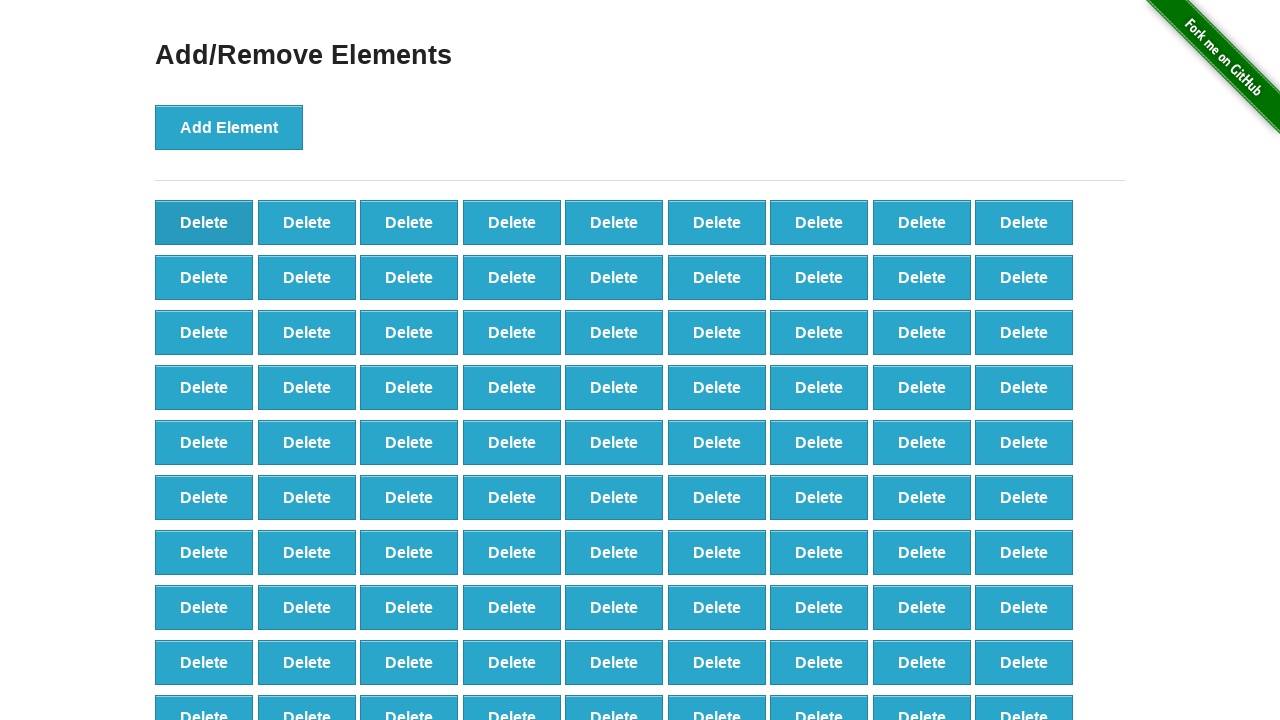

Clicked delete button (iteration 9/90) at (204, 222) on button[onclick='deleteElement()'] >> nth=0
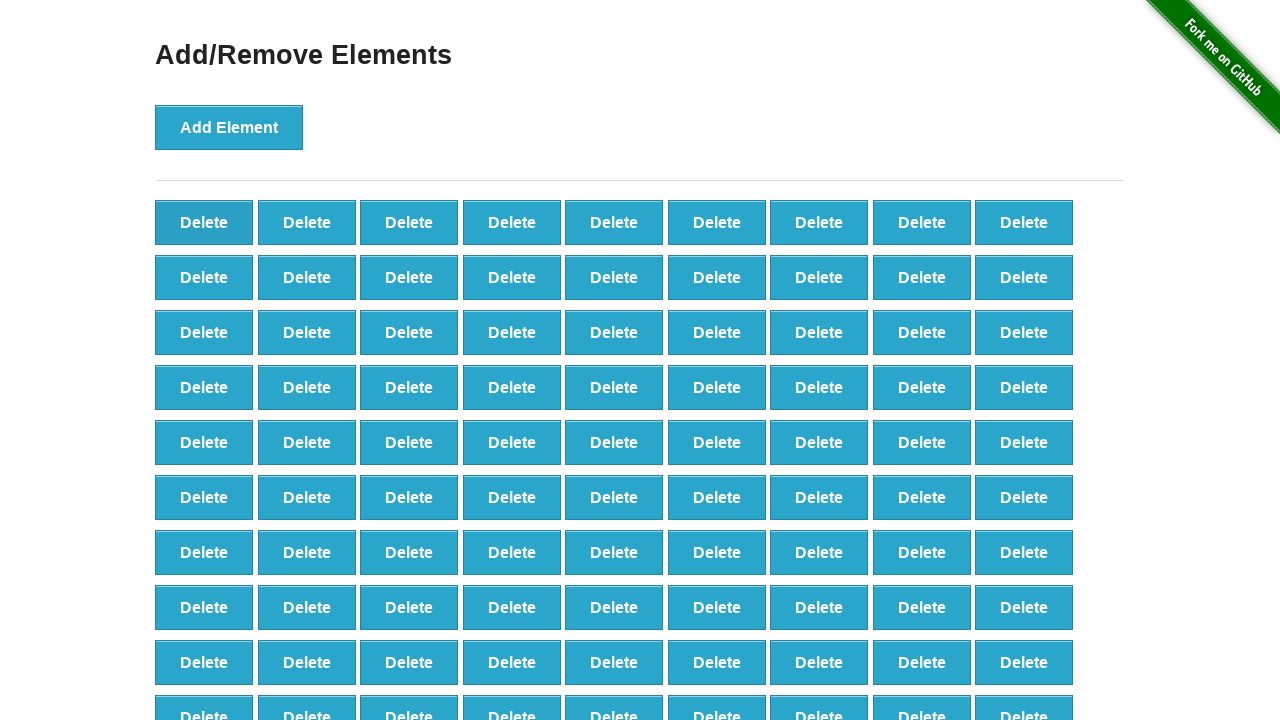

Clicked delete button (iteration 10/90) at (204, 222) on button[onclick='deleteElement()'] >> nth=0
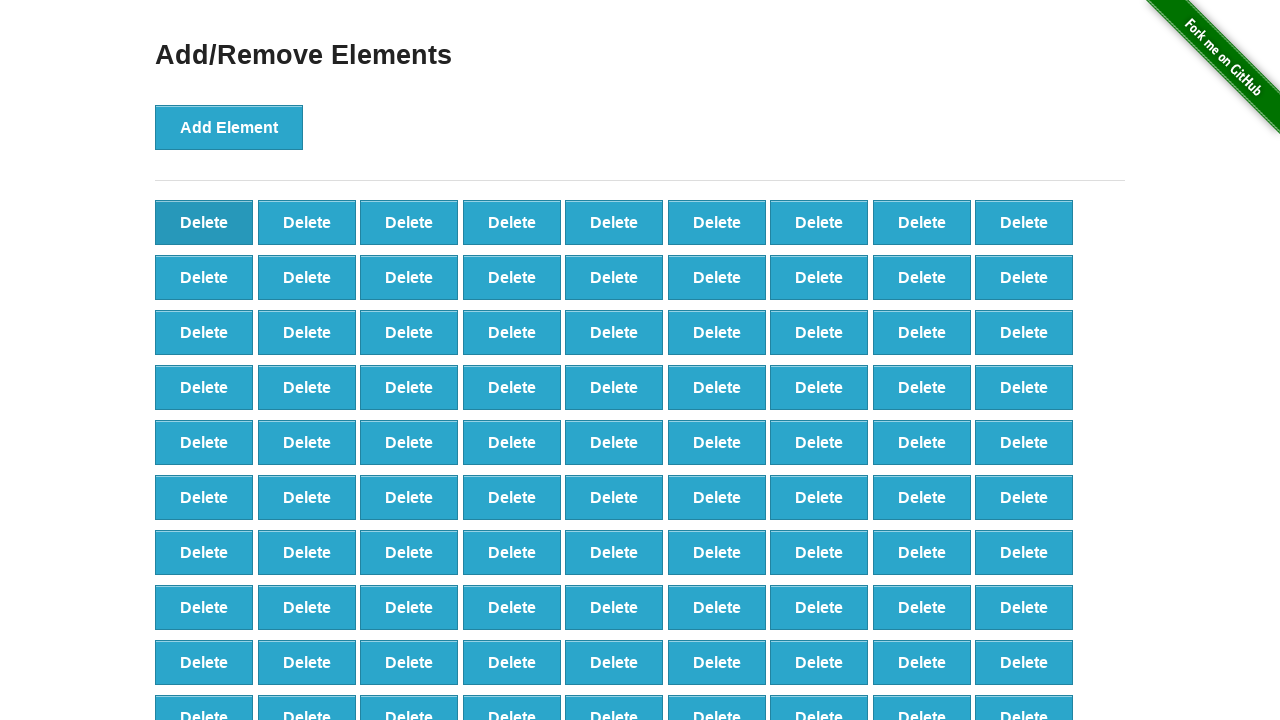

Clicked delete button (iteration 11/90) at (204, 222) on button[onclick='deleteElement()'] >> nth=0
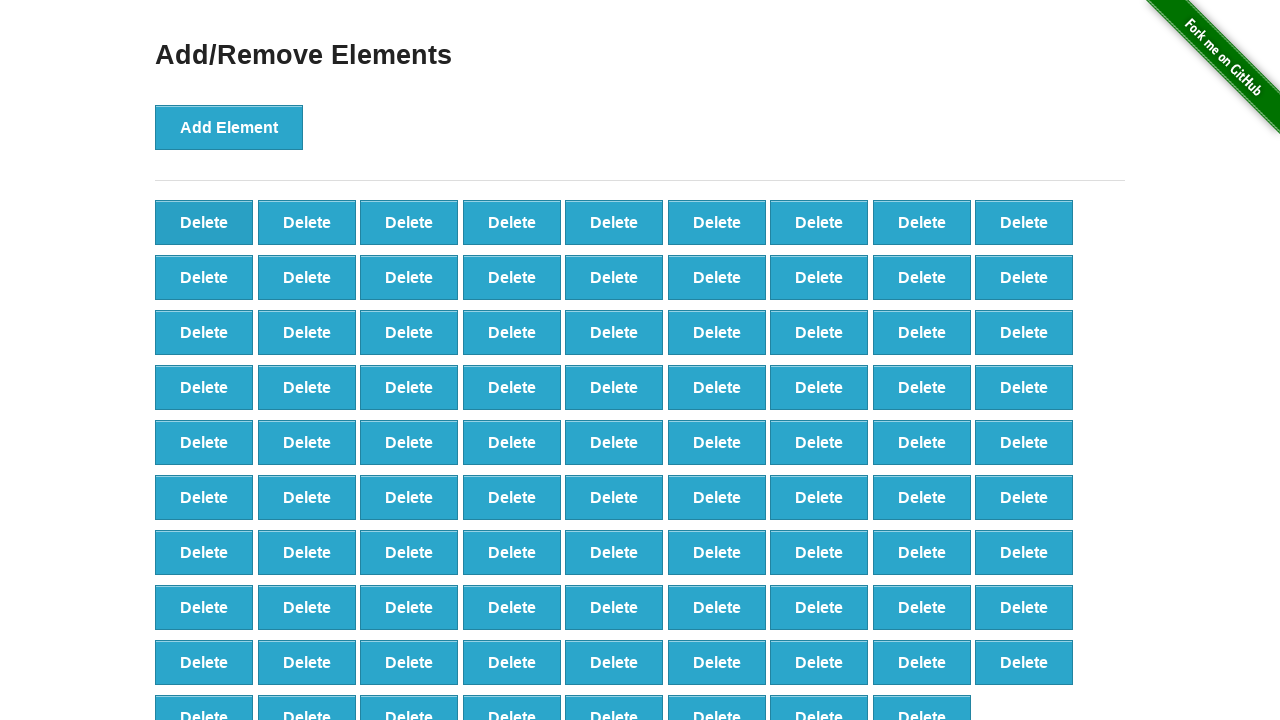

Clicked delete button (iteration 12/90) at (204, 222) on button[onclick='deleteElement()'] >> nth=0
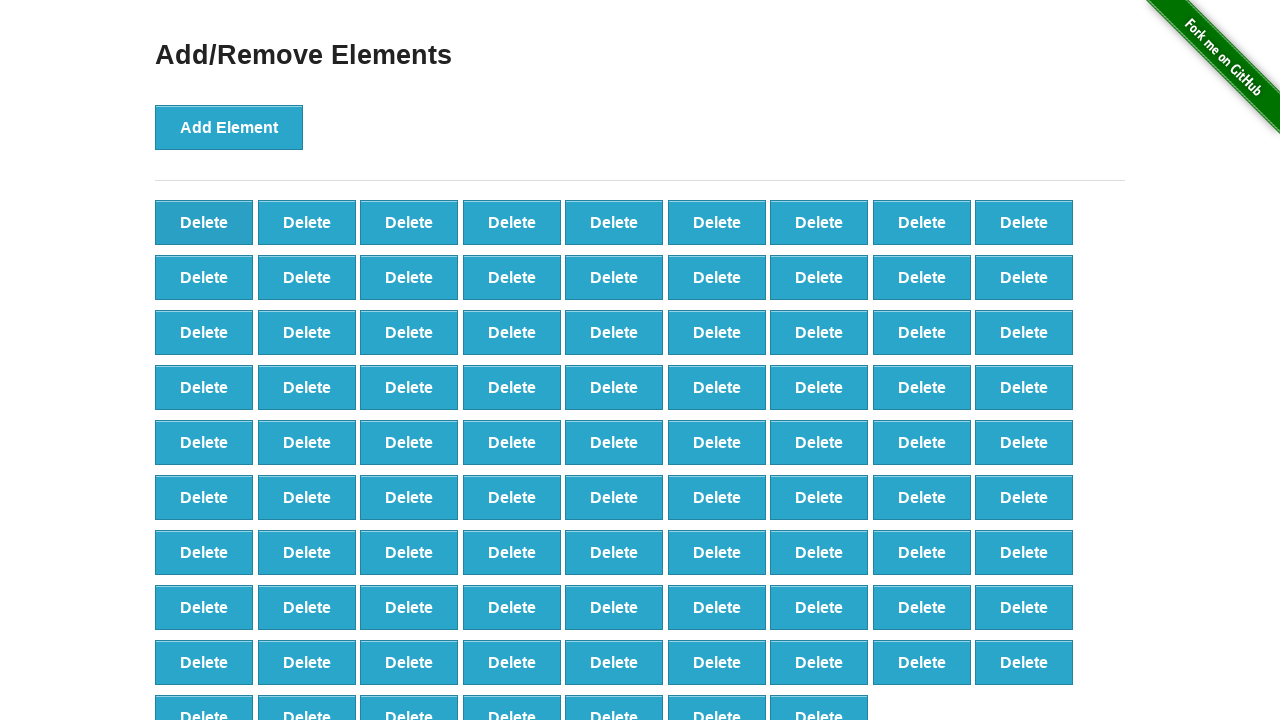

Clicked delete button (iteration 13/90) at (204, 222) on button[onclick='deleteElement()'] >> nth=0
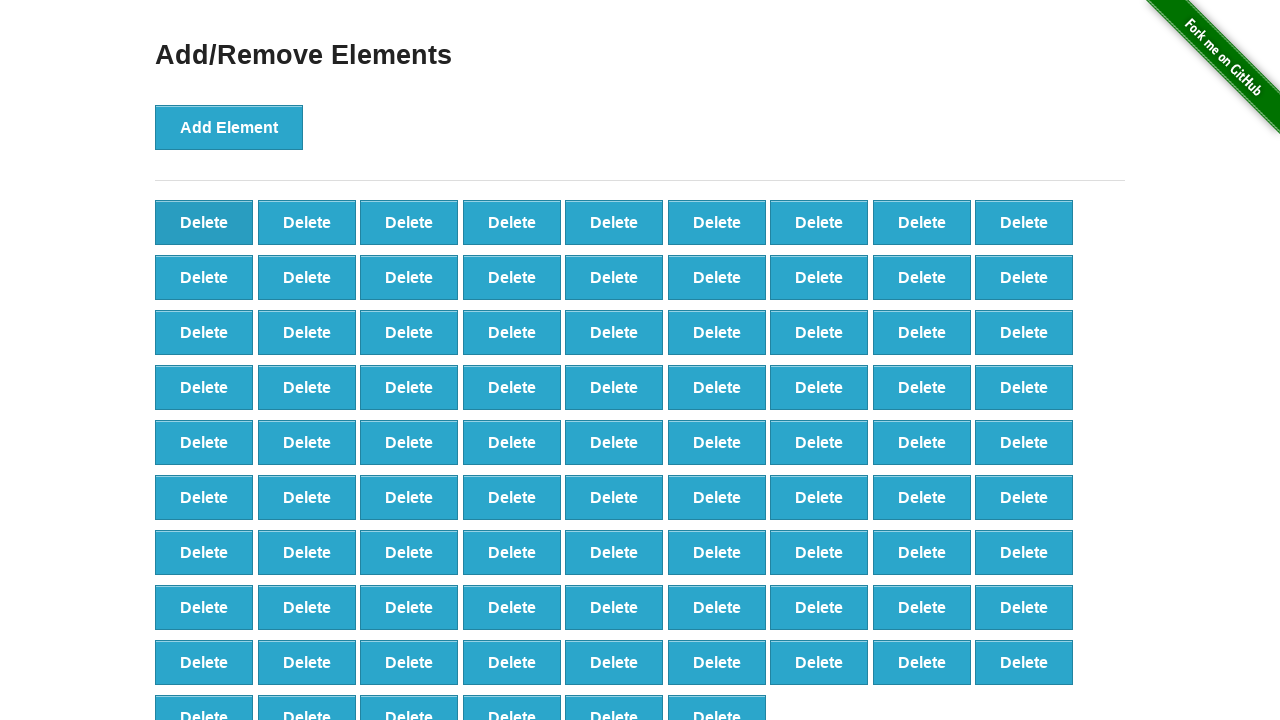

Clicked delete button (iteration 14/90) at (204, 222) on button[onclick='deleteElement()'] >> nth=0
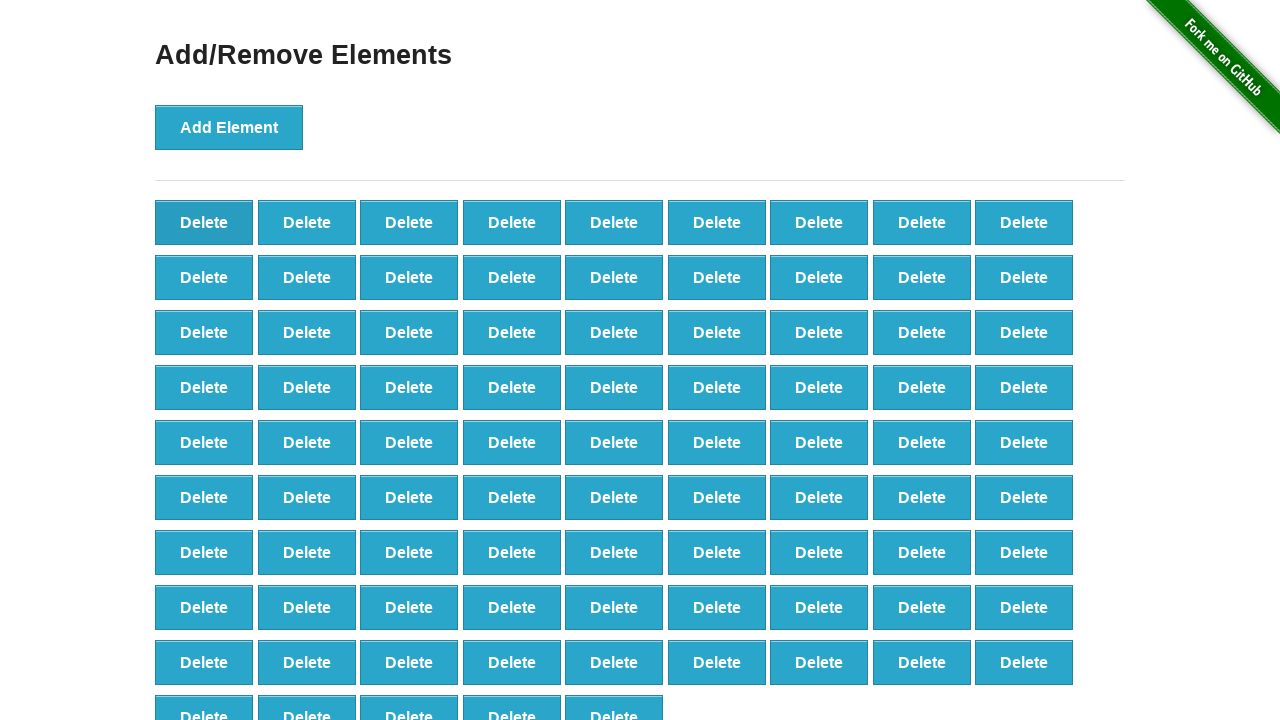

Clicked delete button (iteration 15/90) at (204, 222) on button[onclick='deleteElement()'] >> nth=0
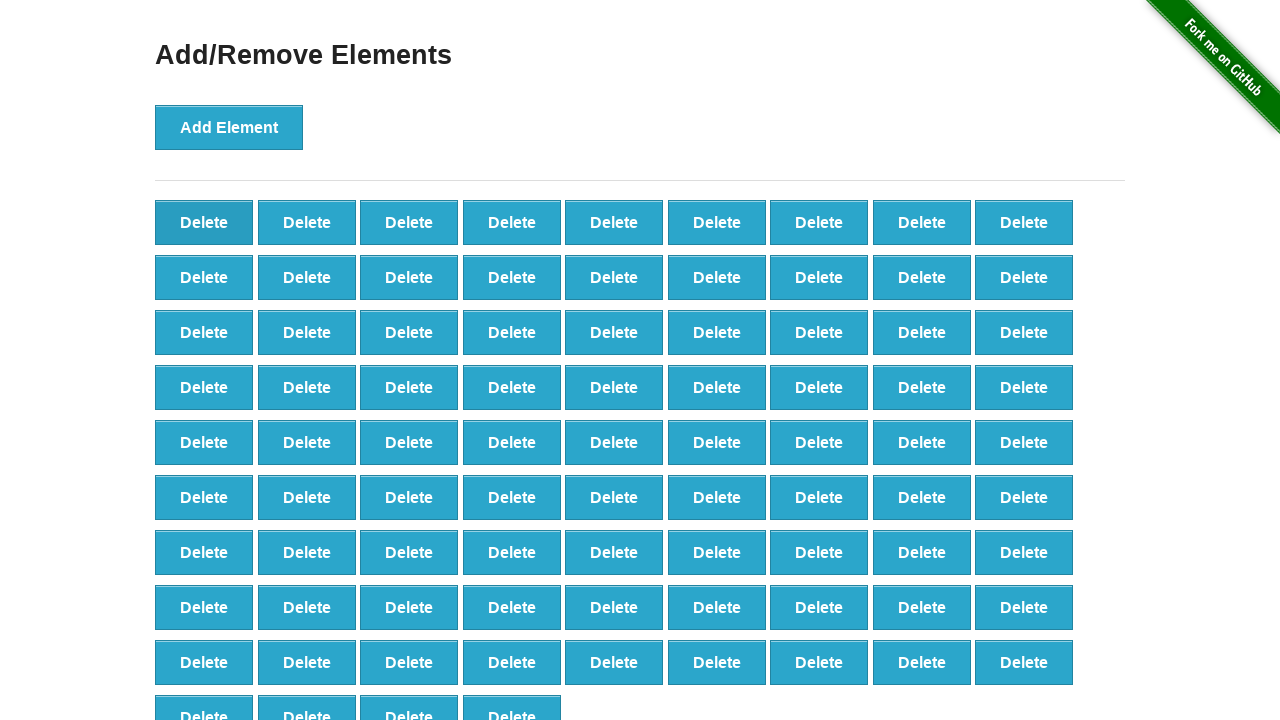

Clicked delete button (iteration 16/90) at (204, 222) on button[onclick='deleteElement()'] >> nth=0
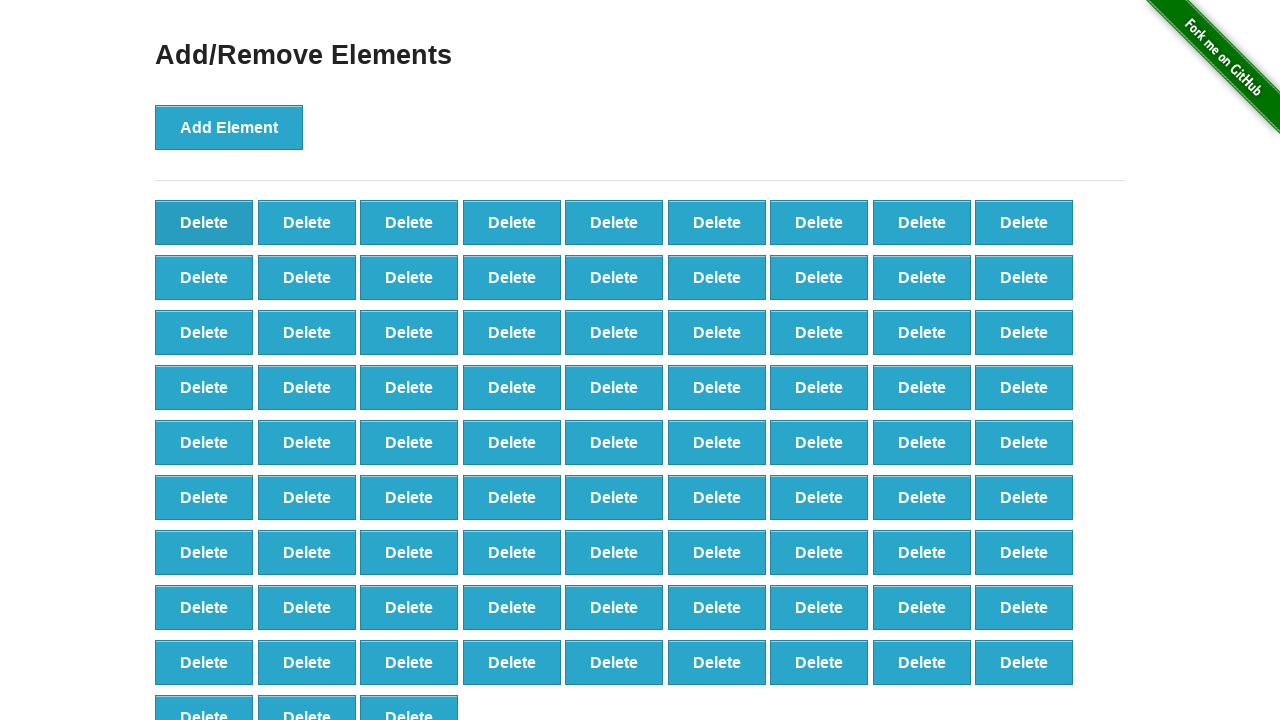

Clicked delete button (iteration 17/90) at (204, 222) on button[onclick='deleteElement()'] >> nth=0
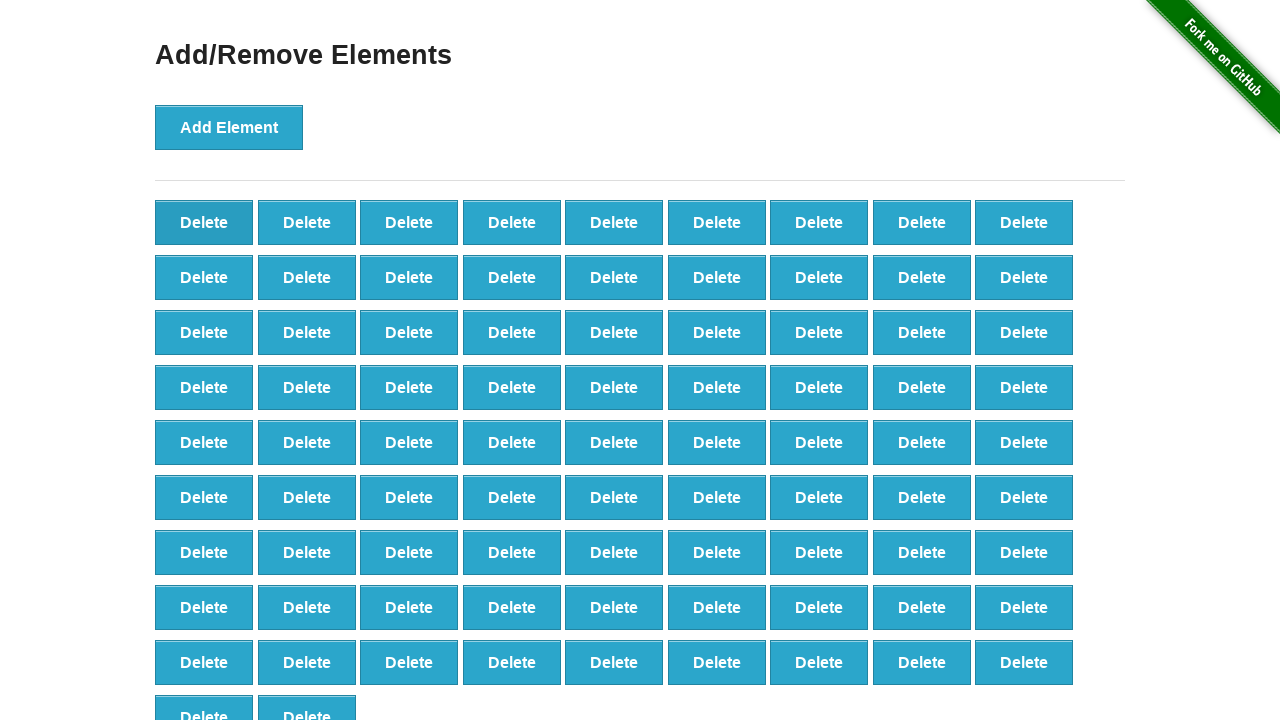

Clicked delete button (iteration 18/90) at (204, 222) on button[onclick='deleteElement()'] >> nth=0
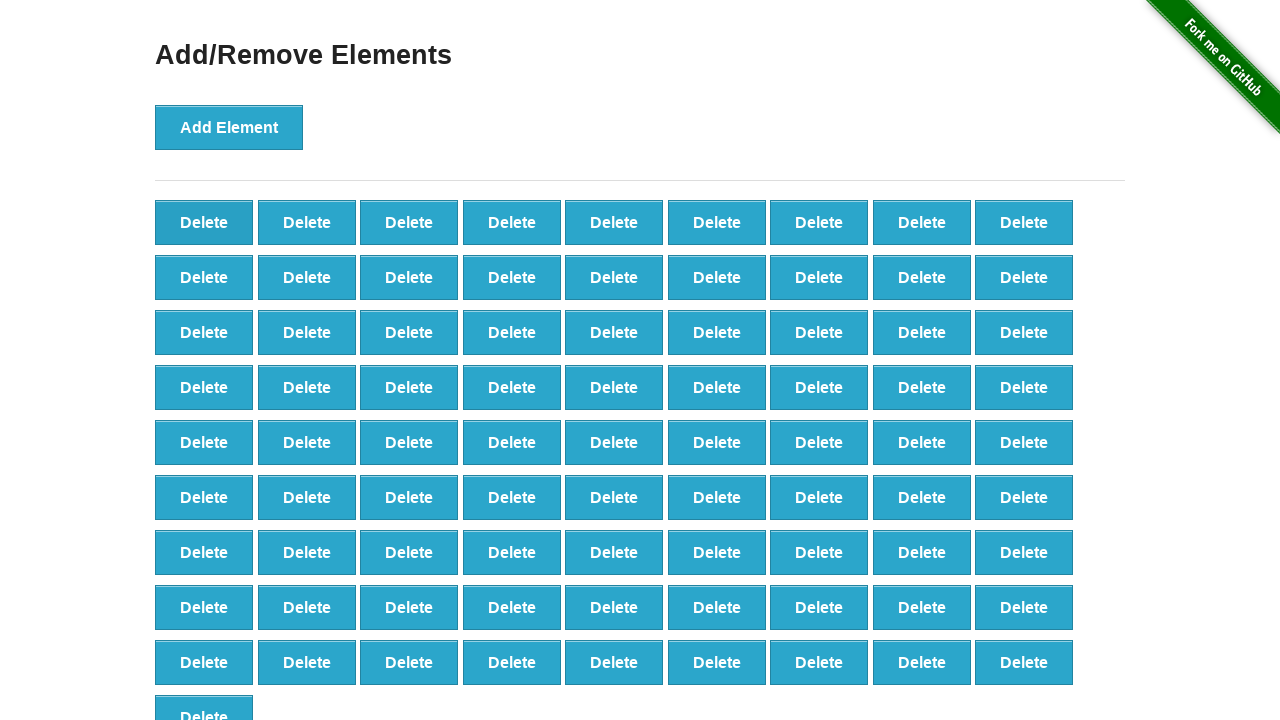

Clicked delete button (iteration 19/90) at (204, 222) on button[onclick='deleteElement()'] >> nth=0
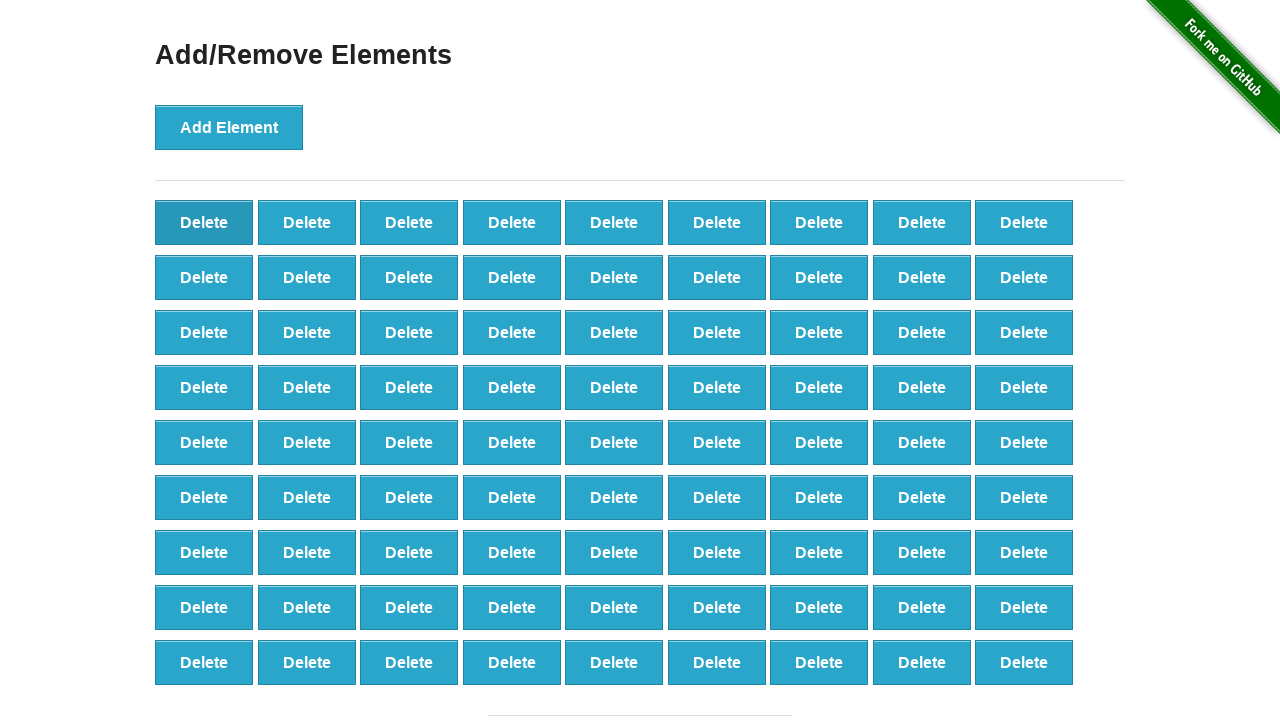

Clicked delete button (iteration 20/90) at (204, 222) on button[onclick='deleteElement()'] >> nth=0
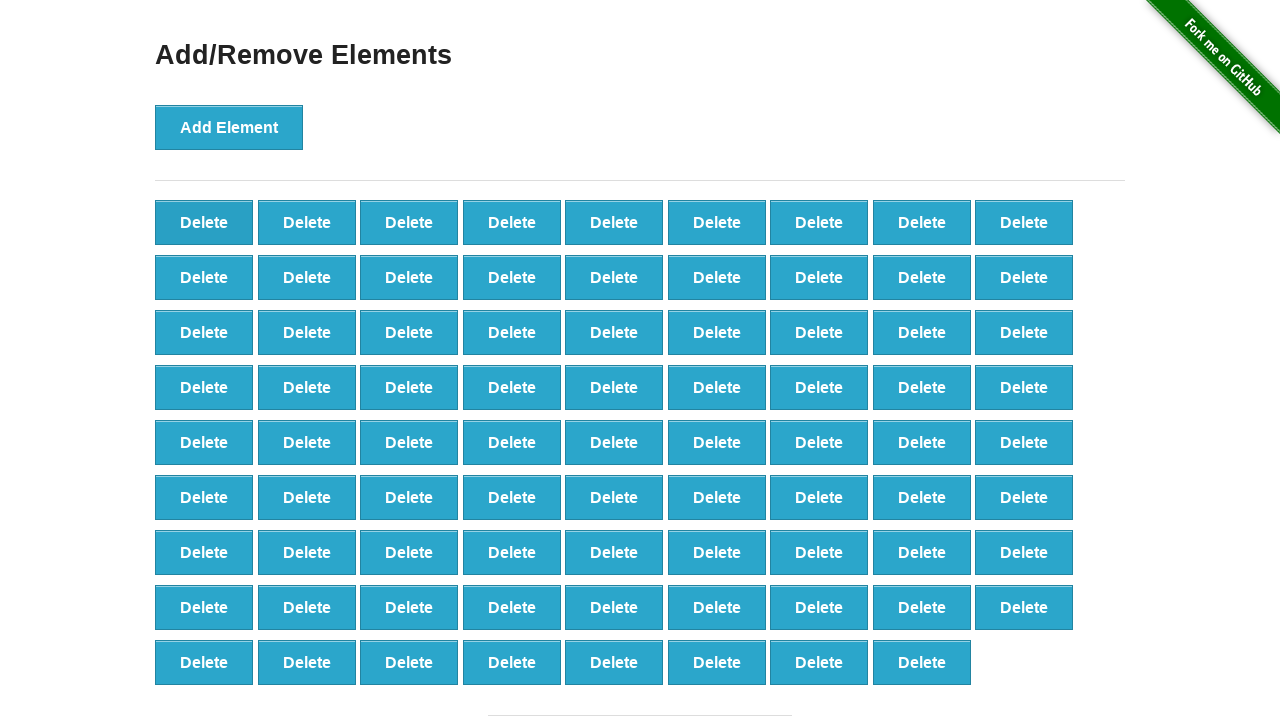

Clicked delete button (iteration 21/90) at (204, 222) on button[onclick='deleteElement()'] >> nth=0
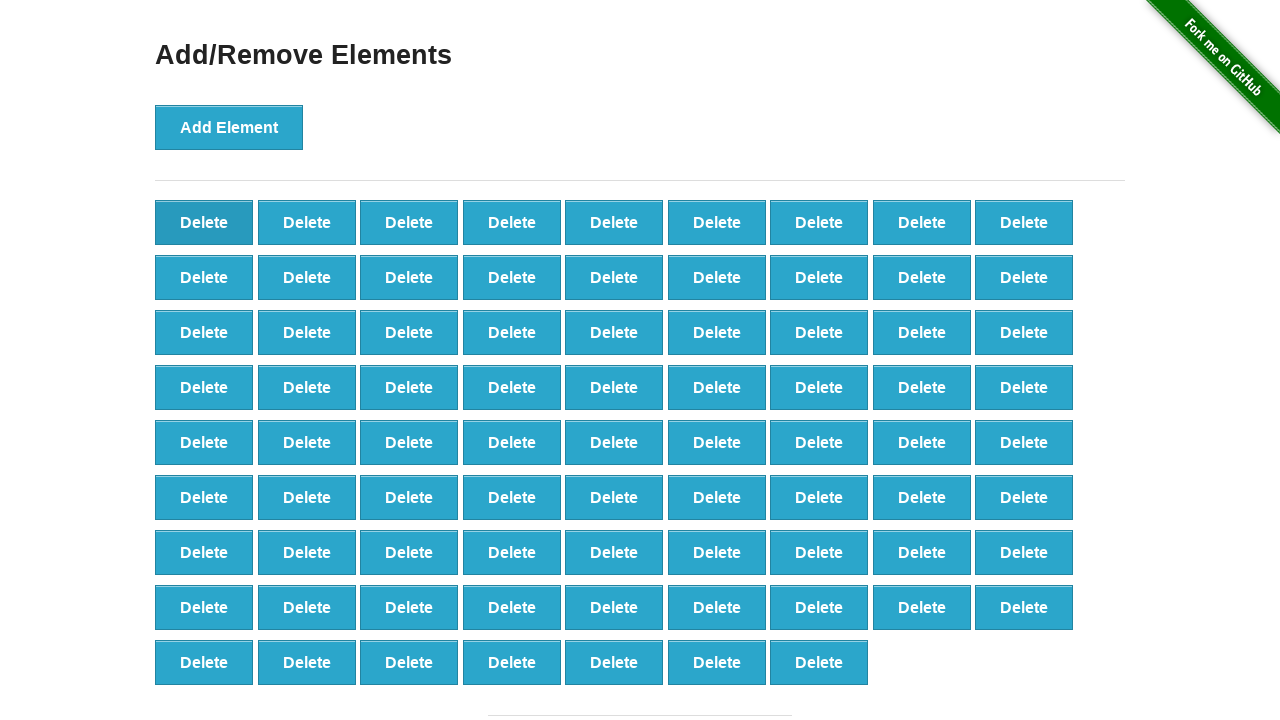

Clicked delete button (iteration 22/90) at (204, 222) on button[onclick='deleteElement()'] >> nth=0
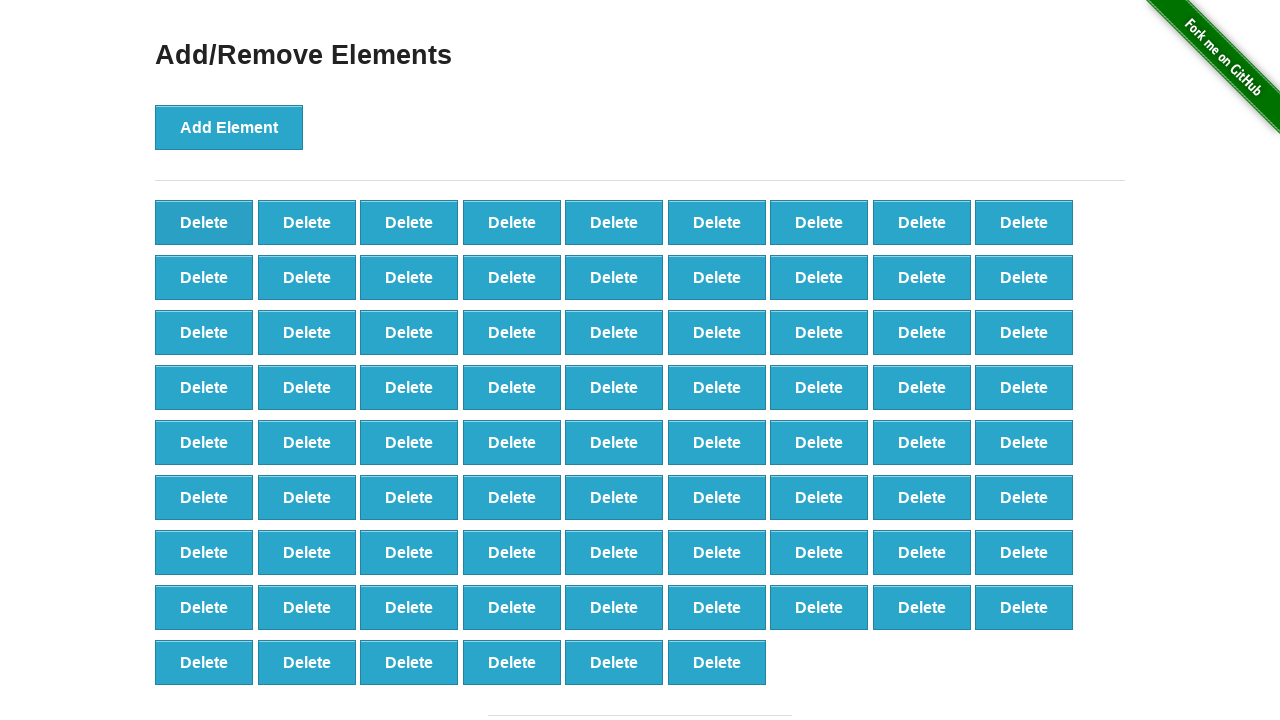

Clicked delete button (iteration 23/90) at (204, 222) on button[onclick='deleteElement()'] >> nth=0
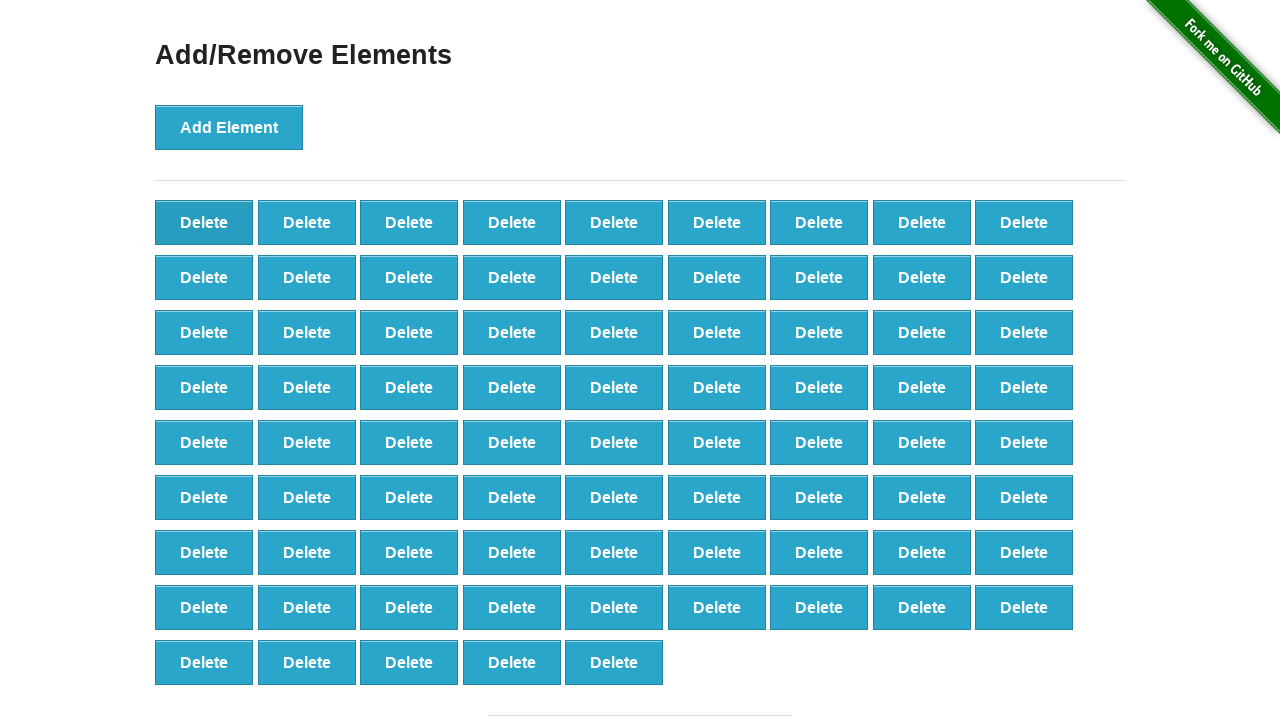

Clicked delete button (iteration 24/90) at (204, 222) on button[onclick='deleteElement()'] >> nth=0
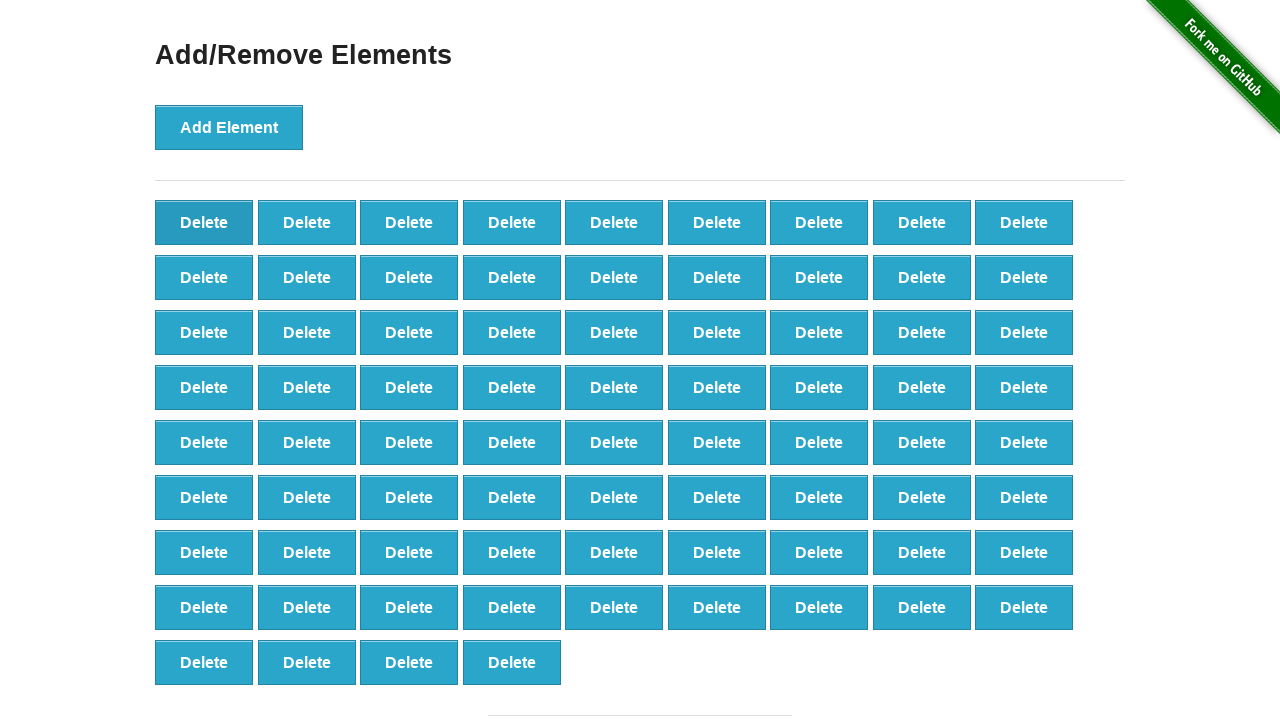

Clicked delete button (iteration 25/90) at (204, 222) on button[onclick='deleteElement()'] >> nth=0
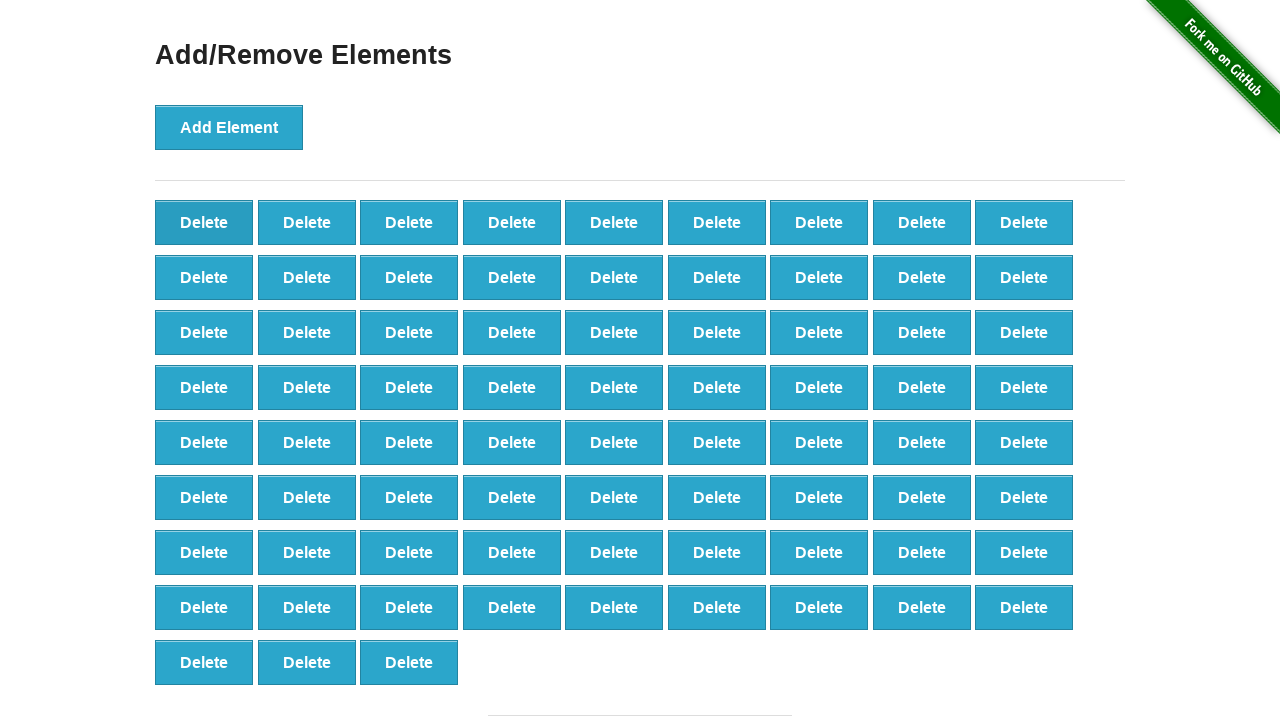

Clicked delete button (iteration 26/90) at (204, 222) on button[onclick='deleteElement()'] >> nth=0
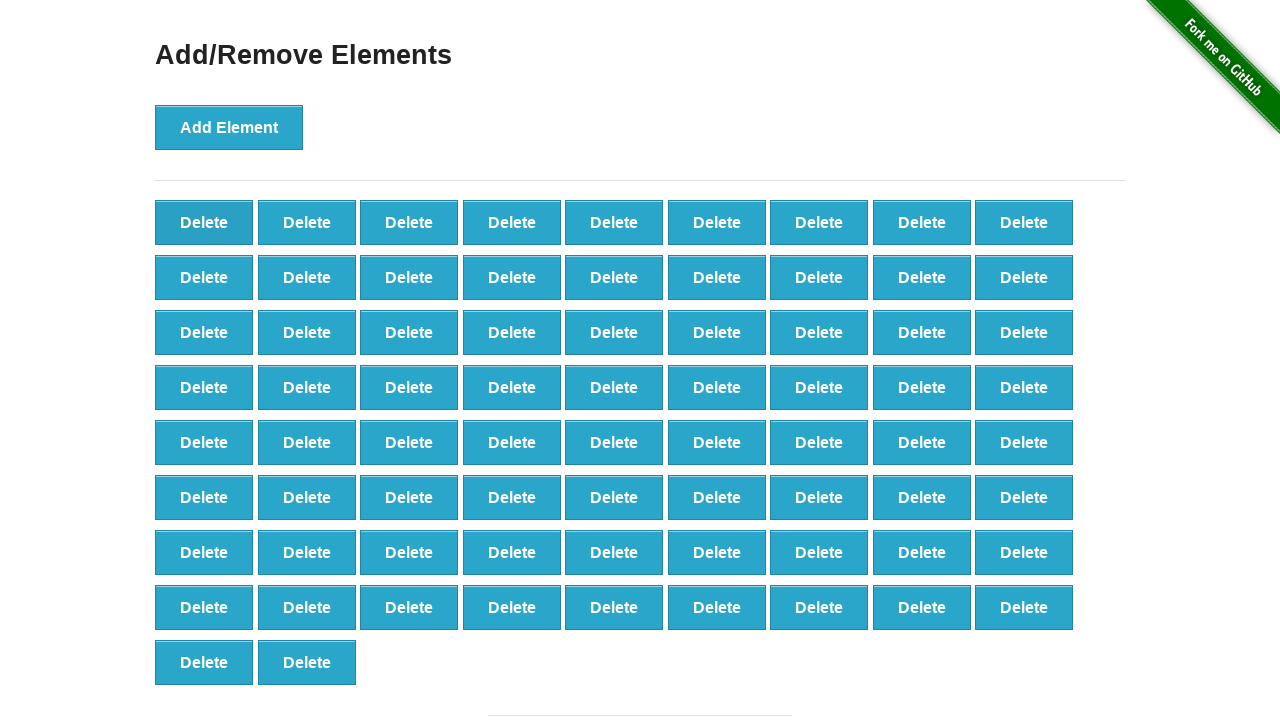

Clicked delete button (iteration 27/90) at (204, 222) on button[onclick='deleteElement()'] >> nth=0
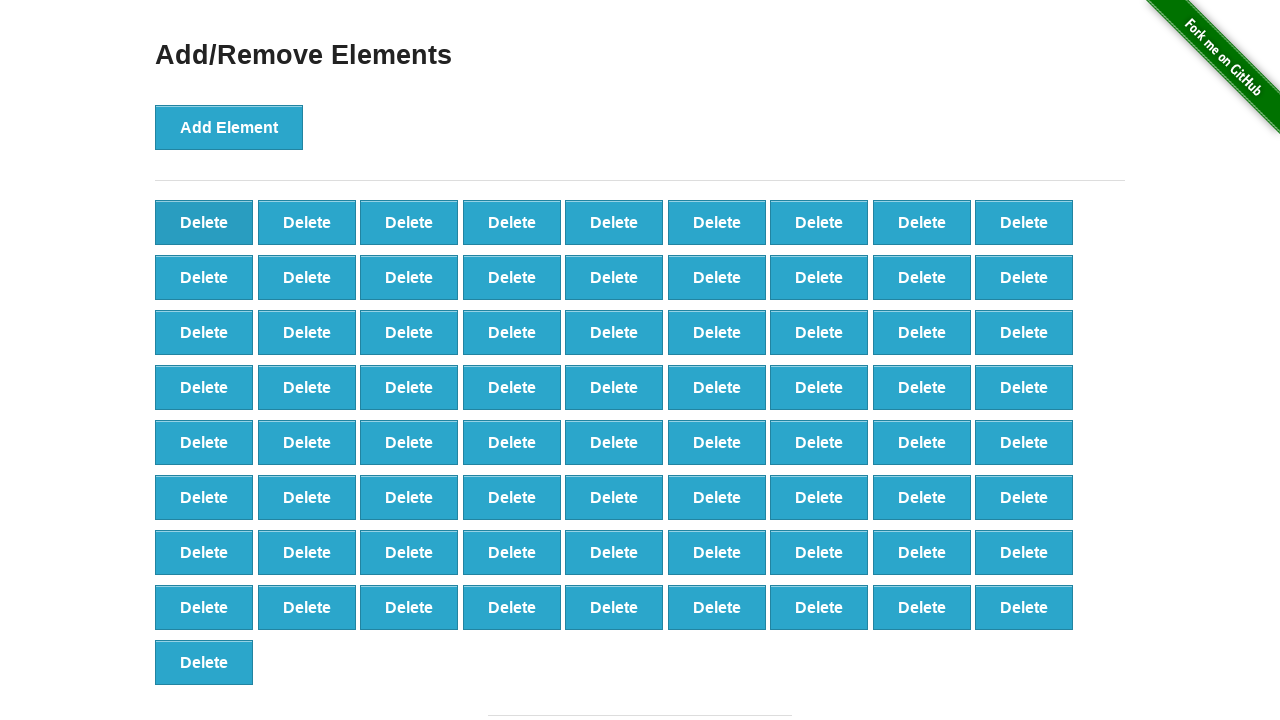

Clicked delete button (iteration 28/90) at (204, 222) on button[onclick='deleteElement()'] >> nth=0
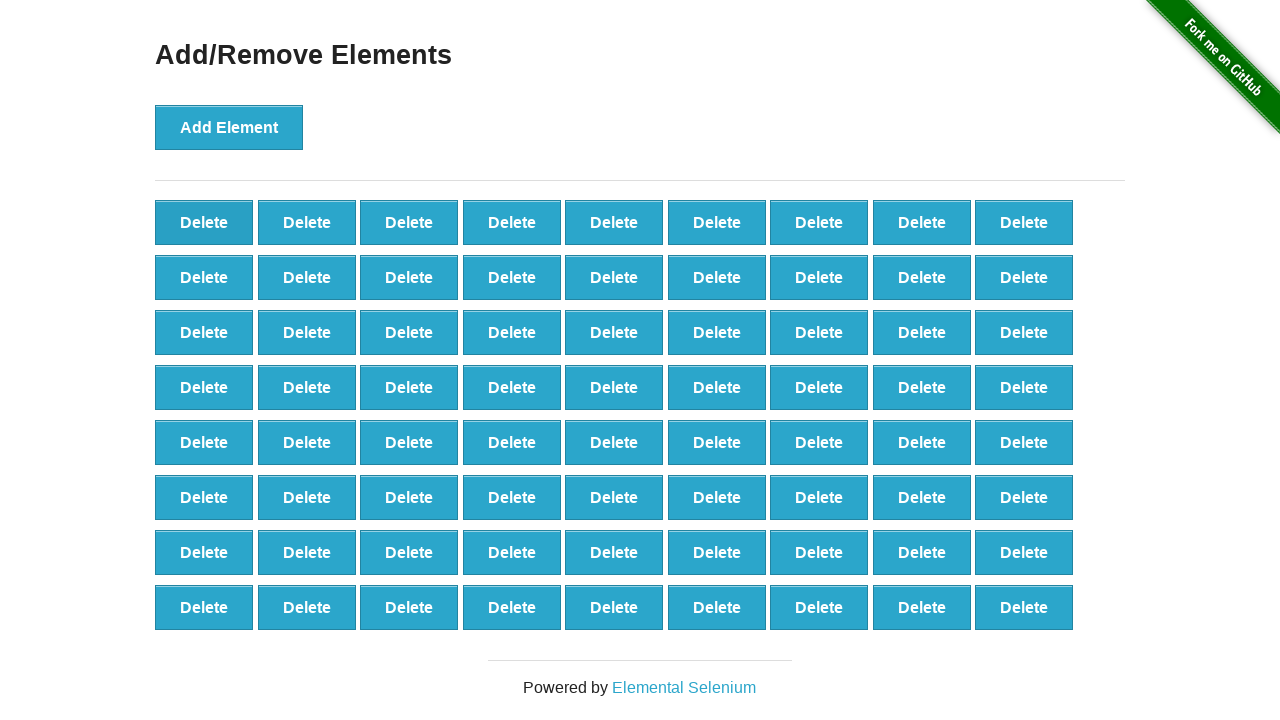

Clicked delete button (iteration 29/90) at (204, 222) on button[onclick='deleteElement()'] >> nth=0
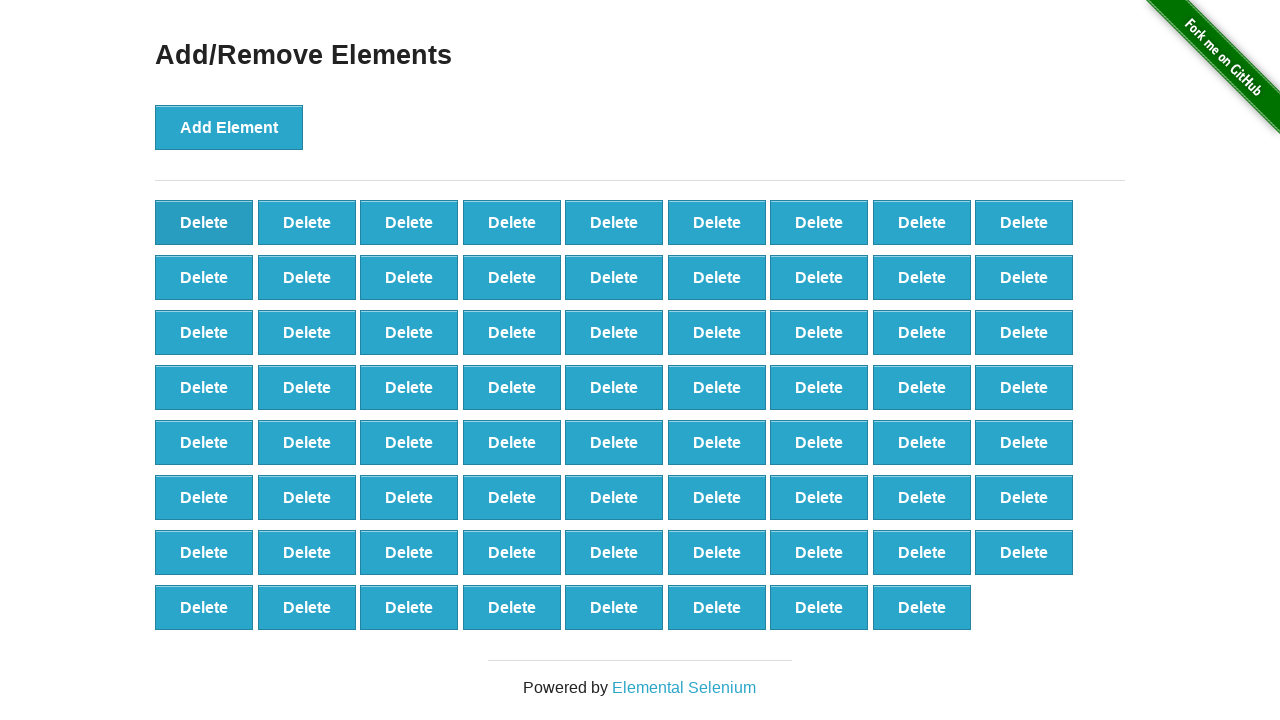

Clicked delete button (iteration 30/90) at (204, 222) on button[onclick='deleteElement()'] >> nth=0
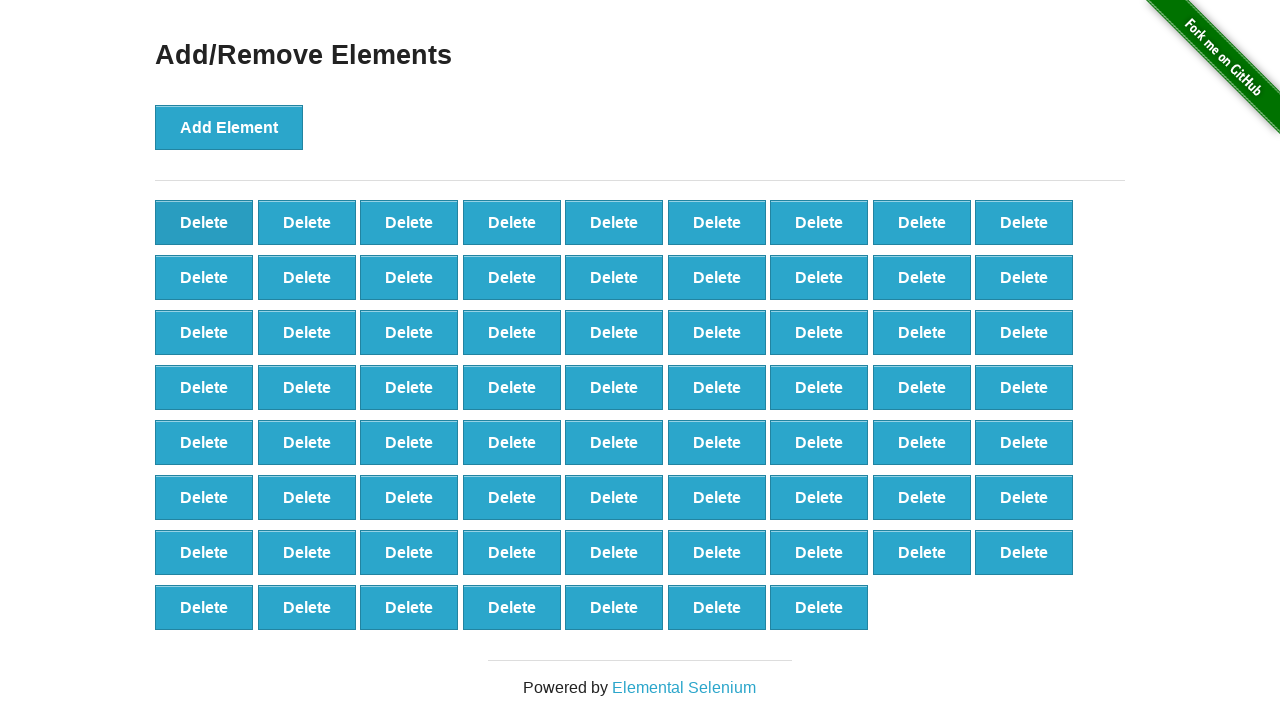

Clicked delete button (iteration 31/90) at (204, 222) on button[onclick='deleteElement()'] >> nth=0
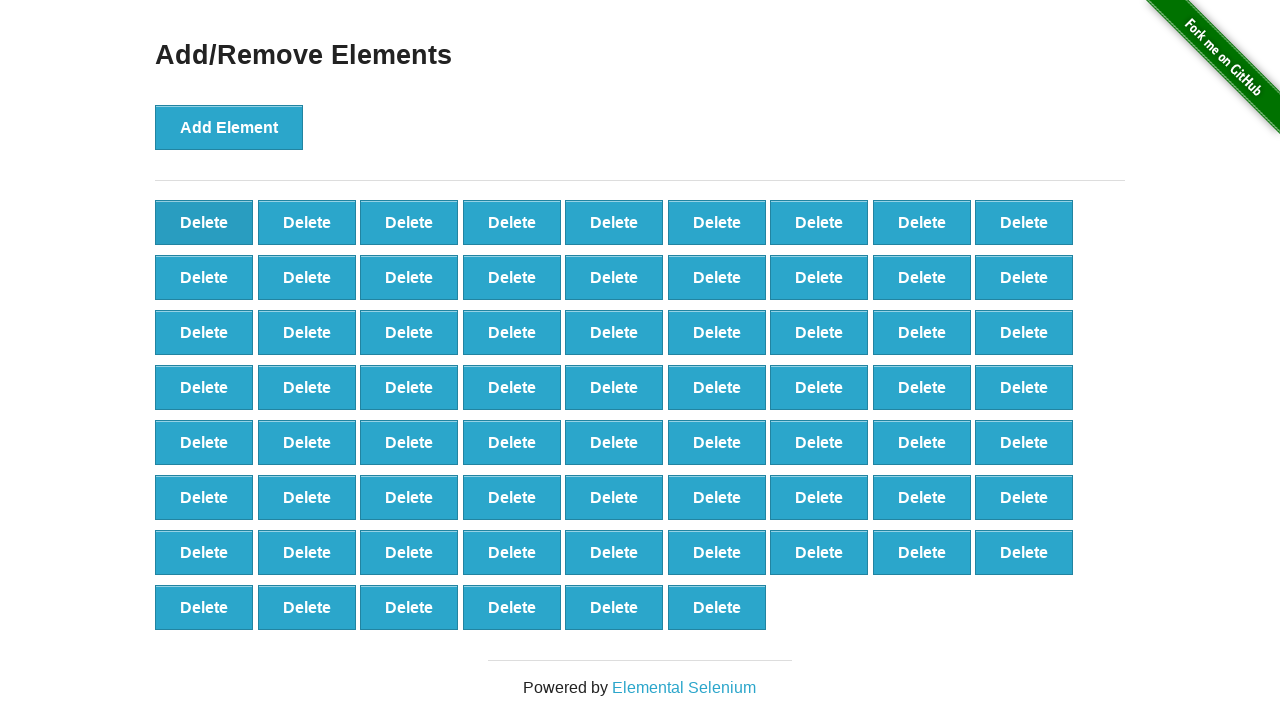

Clicked delete button (iteration 32/90) at (204, 222) on button[onclick='deleteElement()'] >> nth=0
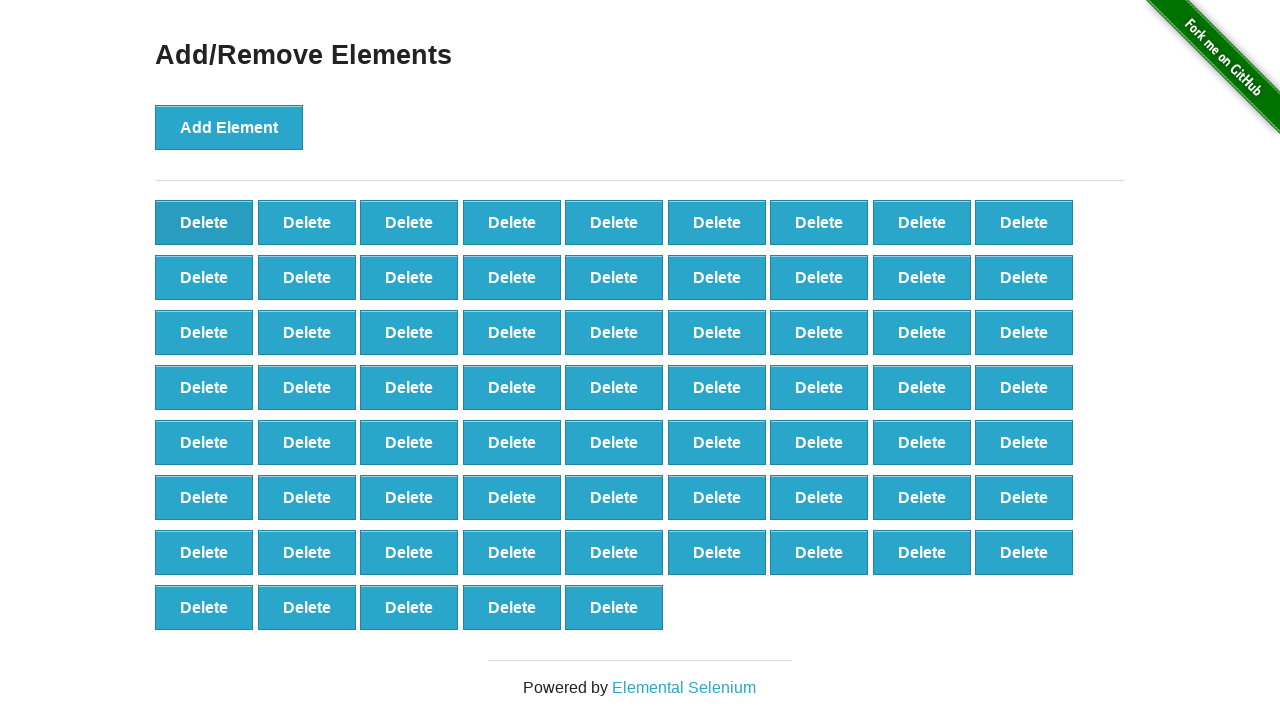

Clicked delete button (iteration 33/90) at (204, 222) on button[onclick='deleteElement()'] >> nth=0
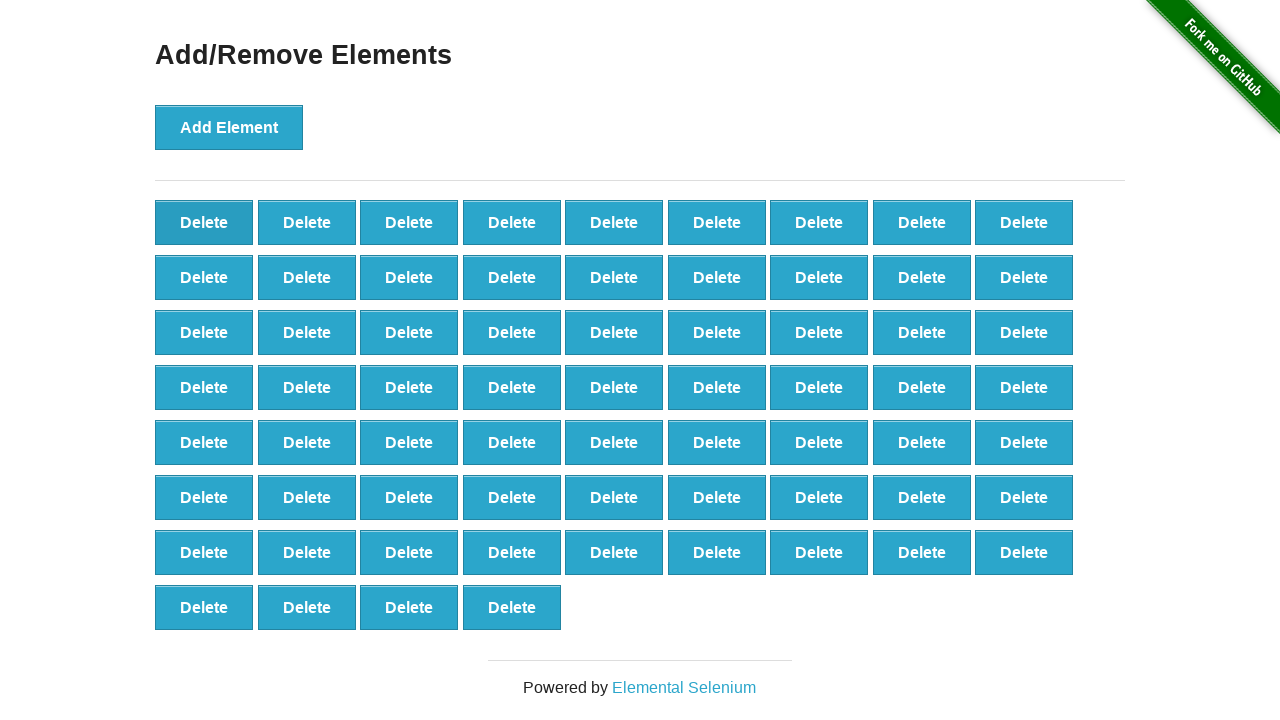

Clicked delete button (iteration 34/90) at (204, 222) on button[onclick='deleteElement()'] >> nth=0
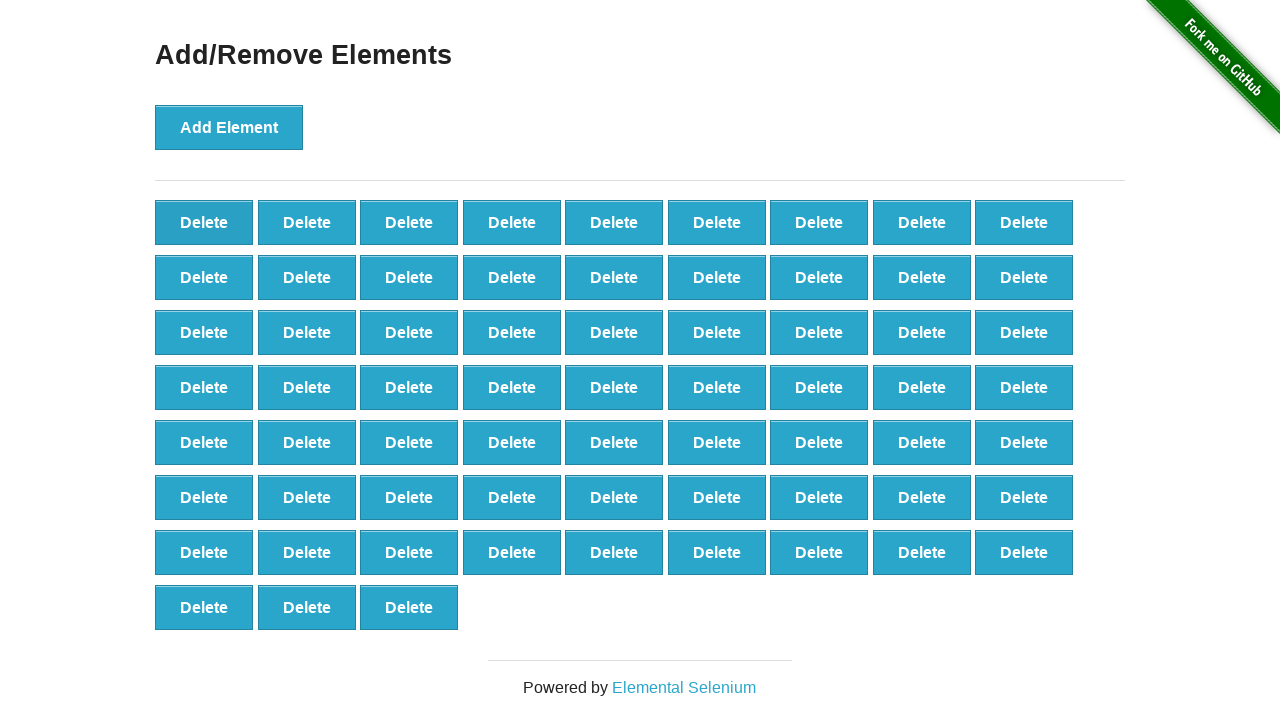

Clicked delete button (iteration 35/90) at (204, 222) on button[onclick='deleteElement()'] >> nth=0
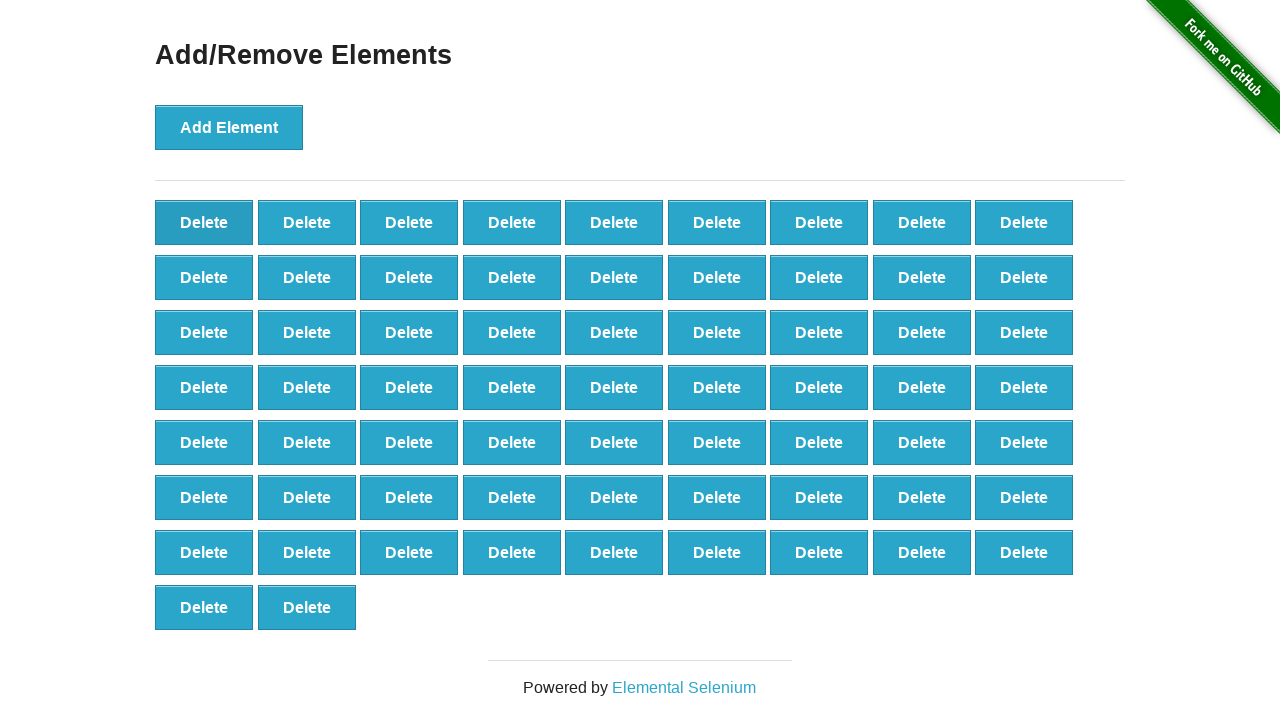

Clicked delete button (iteration 36/90) at (204, 222) on button[onclick='deleteElement()'] >> nth=0
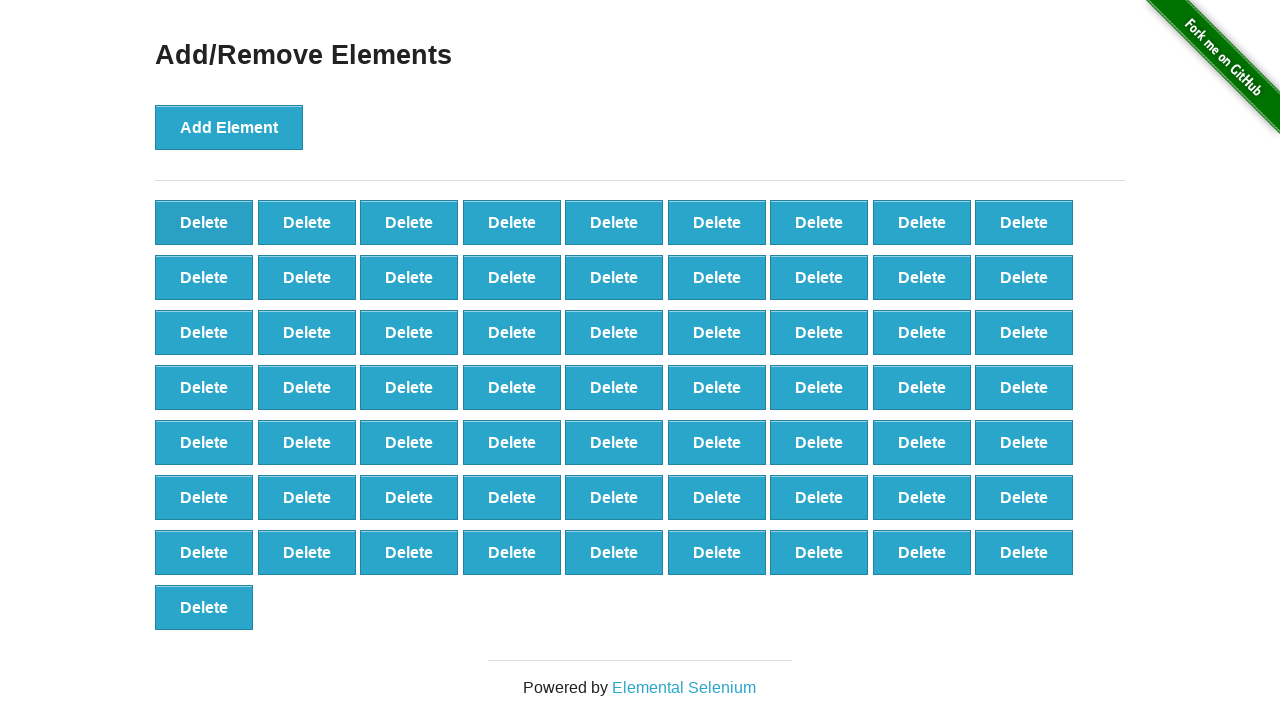

Clicked delete button (iteration 37/90) at (204, 222) on button[onclick='deleteElement()'] >> nth=0
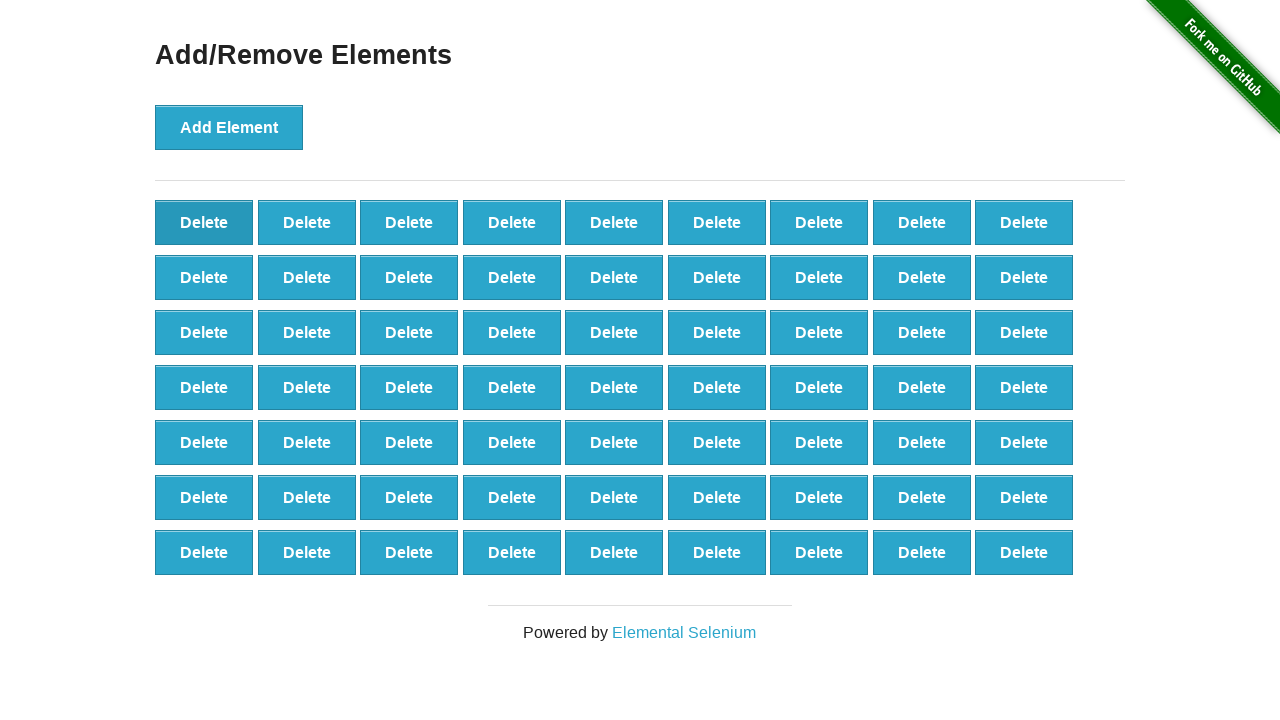

Clicked delete button (iteration 38/90) at (204, 222) on button[onclick='deleteElement()'] >> nth=0
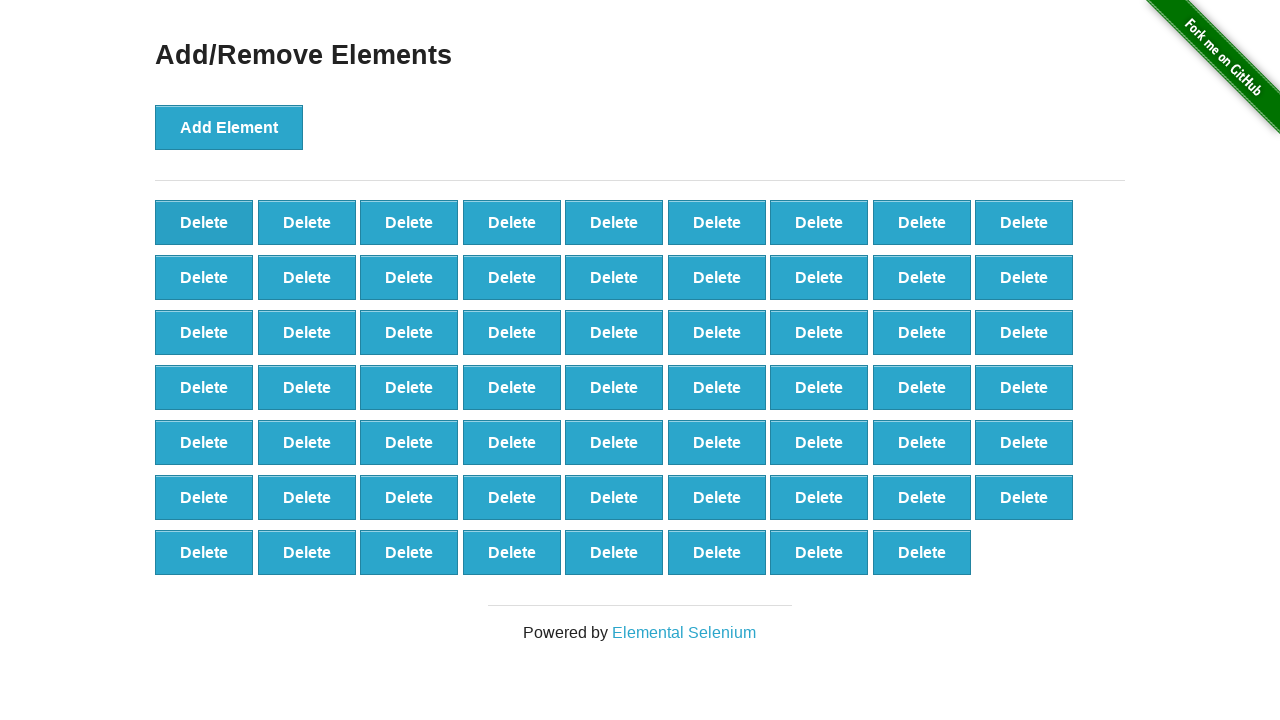

Clicked delete button (iteration 39/90) at (204, 222) on button[onclick='deleteElement()'] >> nth=0
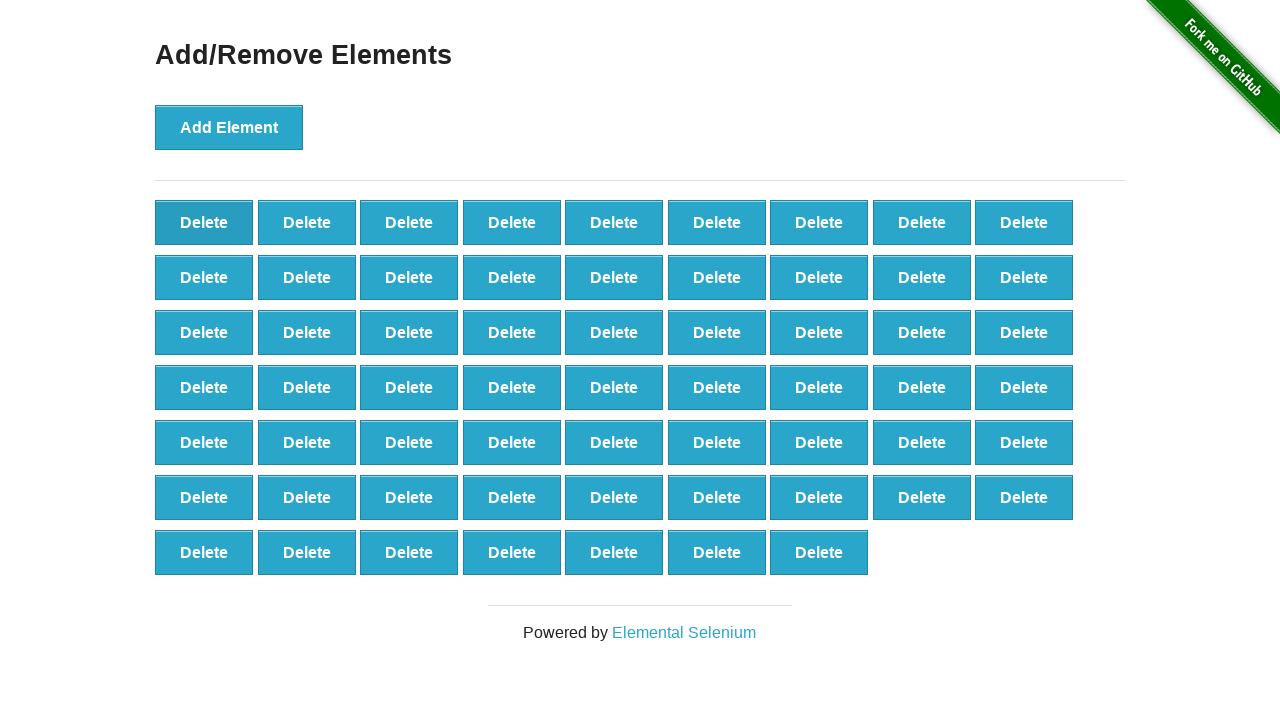

Clicked delete button (iteration 40/90) at (204, 222) on button[onclick='deleteElement()'] >> nth=0
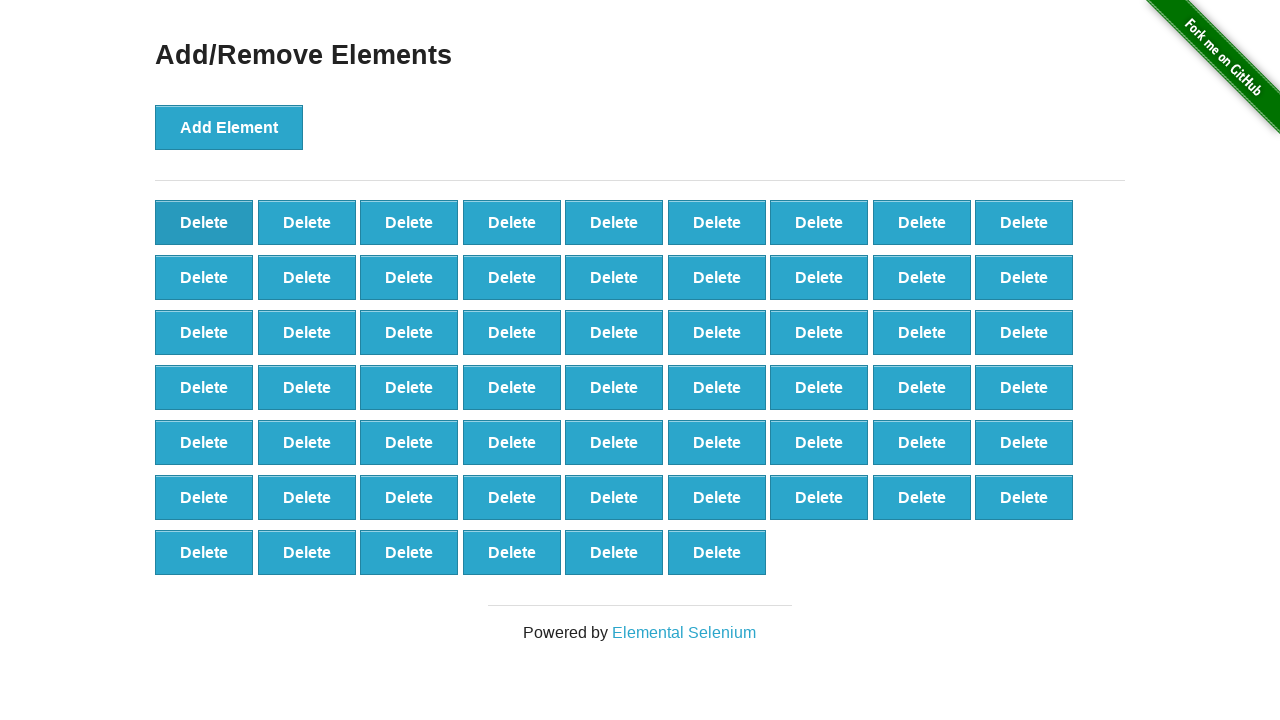

Clicked delete button (iteration 41/90) at (204, 222) on button[onclick='deleteElement()'] >> nth=0
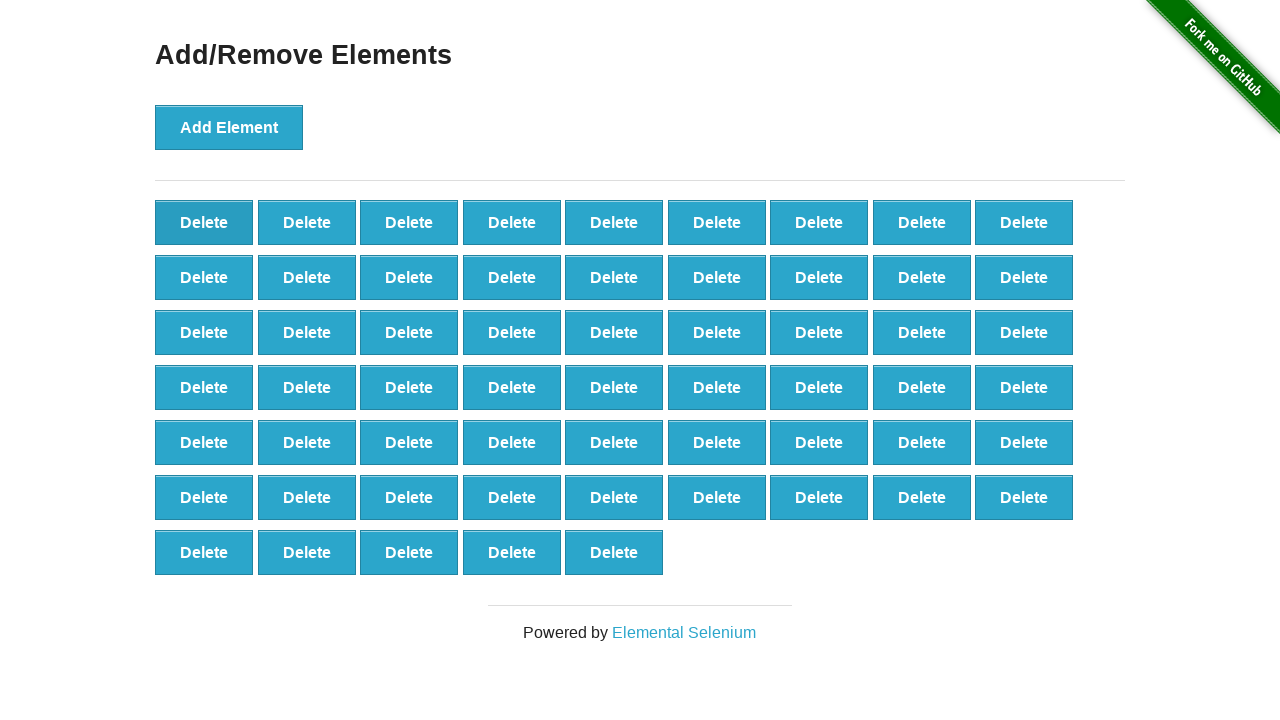

Clicked delete button (iteration 42/90) at (204, 222) on button[onclick='deleteElement()'] >> nth=0
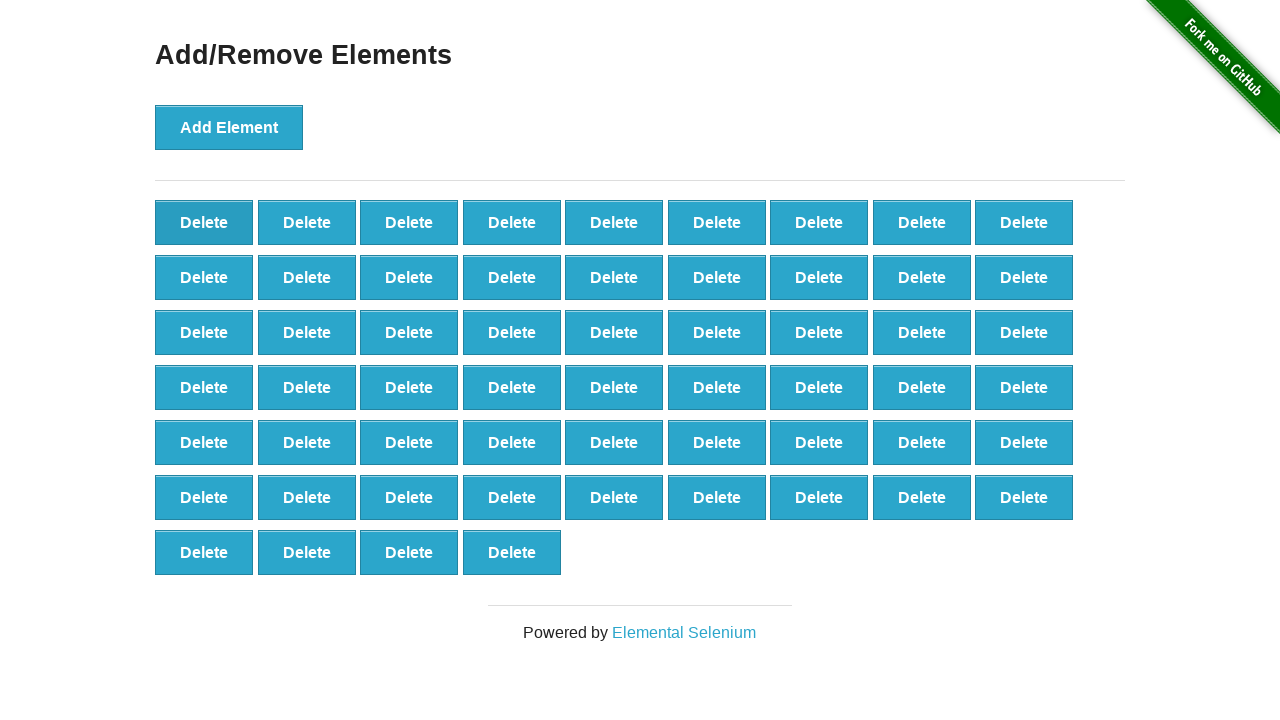

Clicked delete button (iteration 43/90) at (204, 222) on button[onclick='deleteElement()'] >> nth=0
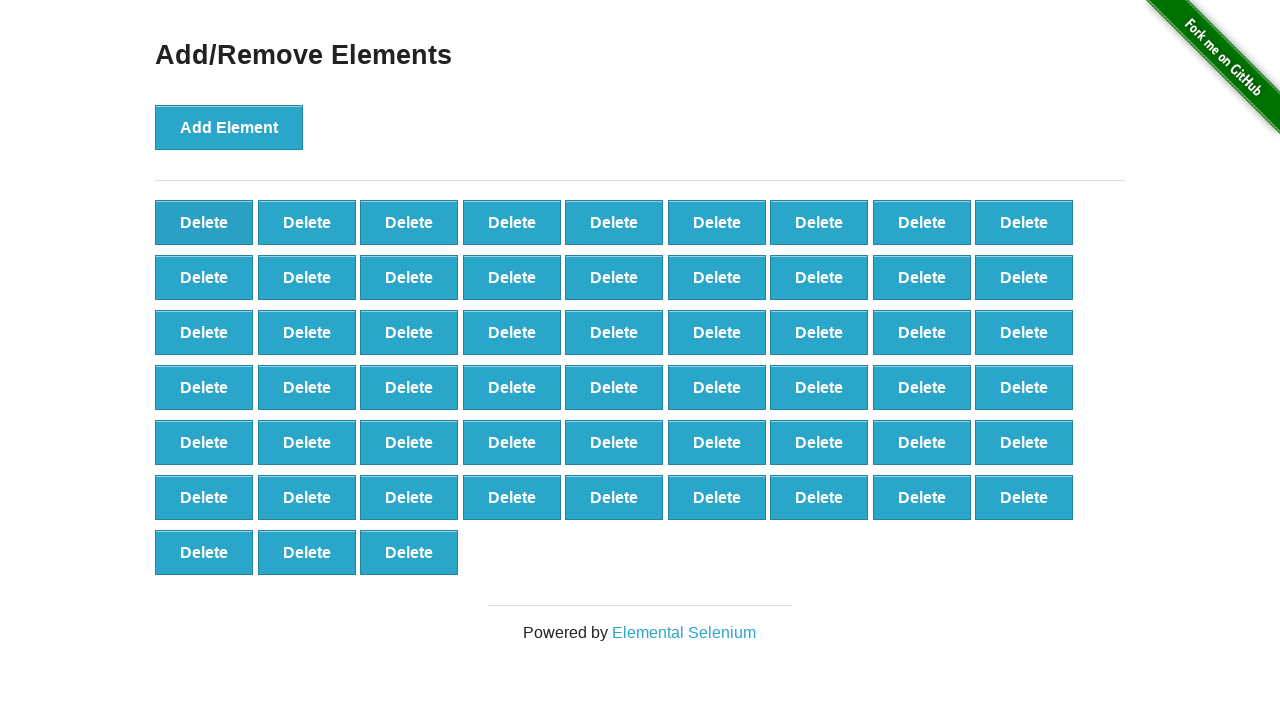

Clicked delete button (iteration 44/90) at (204, 222) on button[onclick='deleteElement()'] >> nth=0
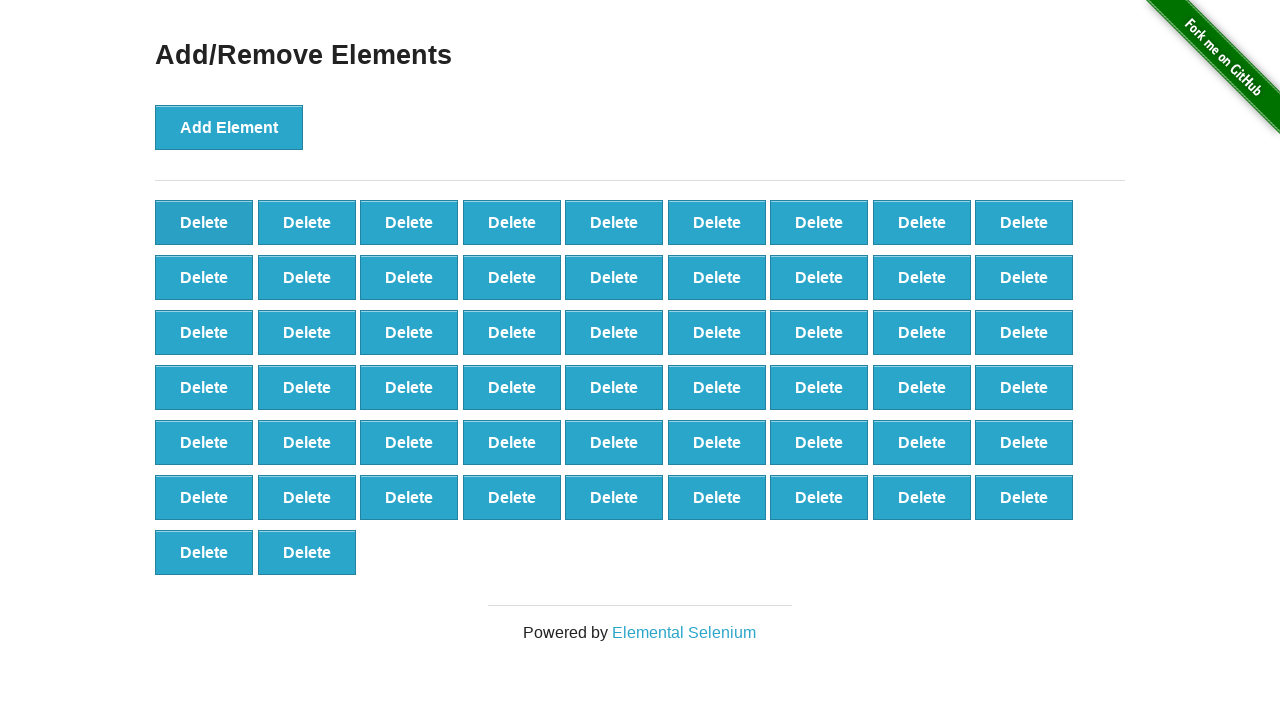

Clicked delete button (iteration 45/90) at (204, 222) on button[onclick='deleteElement()'] >> nth=0
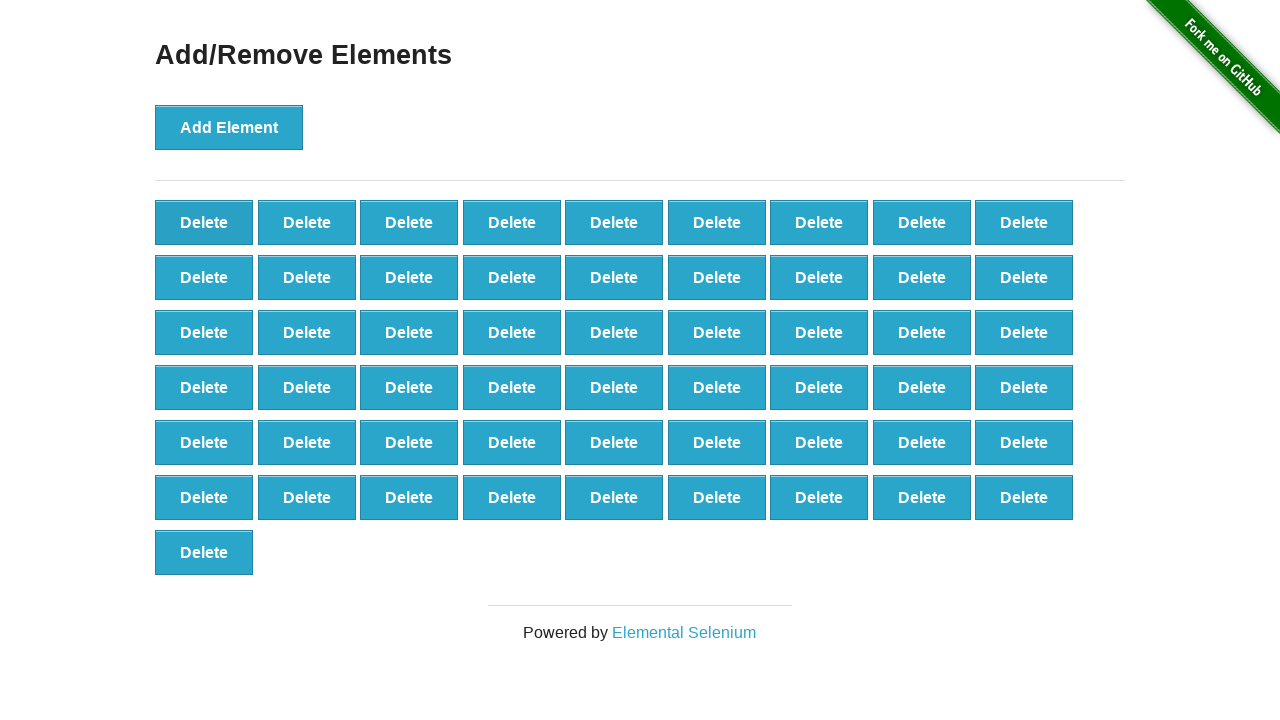

Clicked delete button (iteration 46/90) at (204, 222) on button[onclick='deleteElement()'] >> nth=0
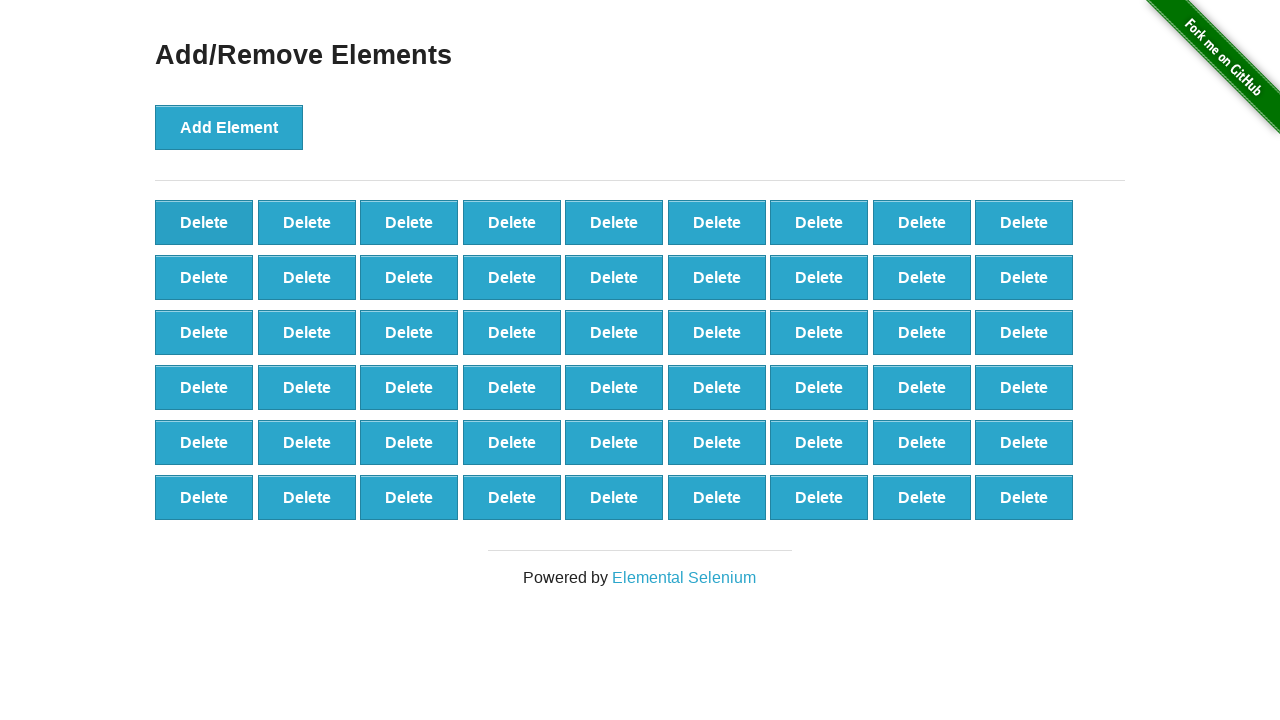

Clicked delete button (iteration 47/90) at (204, 222) on button[onclick='deleteElement()'] >> nth=0
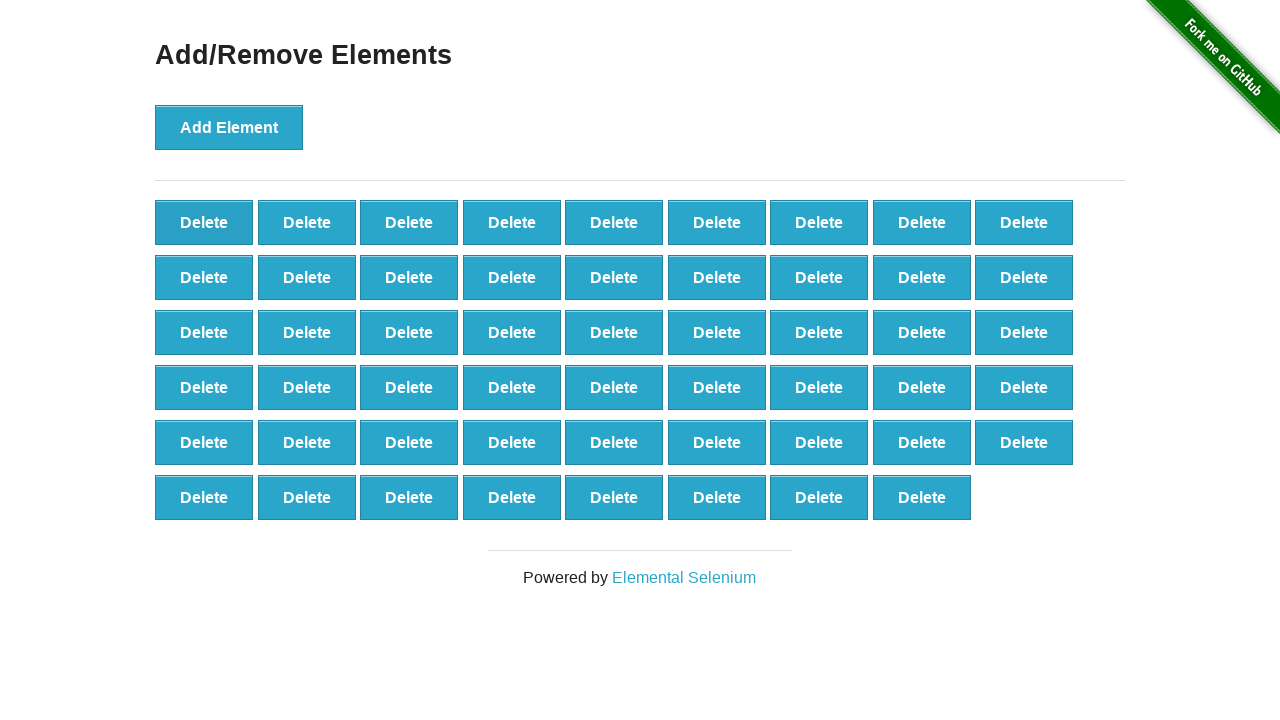

Clicked delete button (iteration 48/90) at (204, 222) on button[onclick='deleteElement()'] >> nth=0
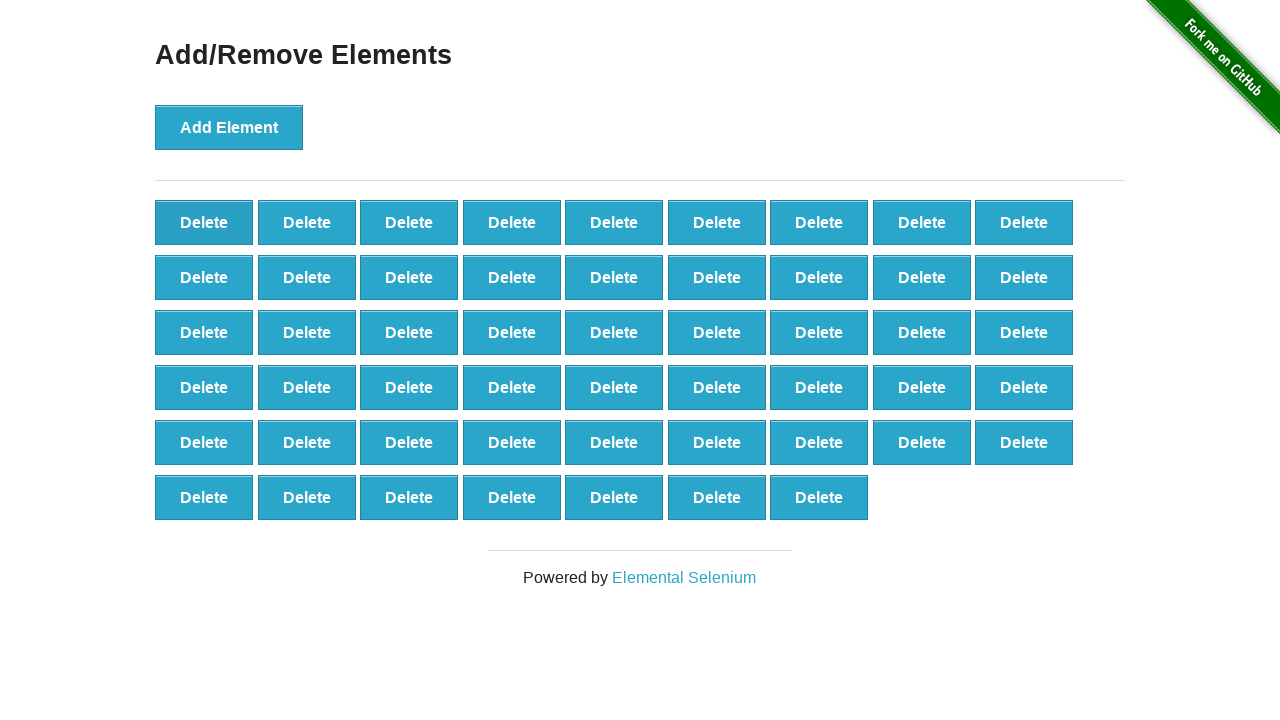

Clicked delete button (iteration 49/90) at (204, 222) on button[onclick='deleteElement()'] >> nth=0
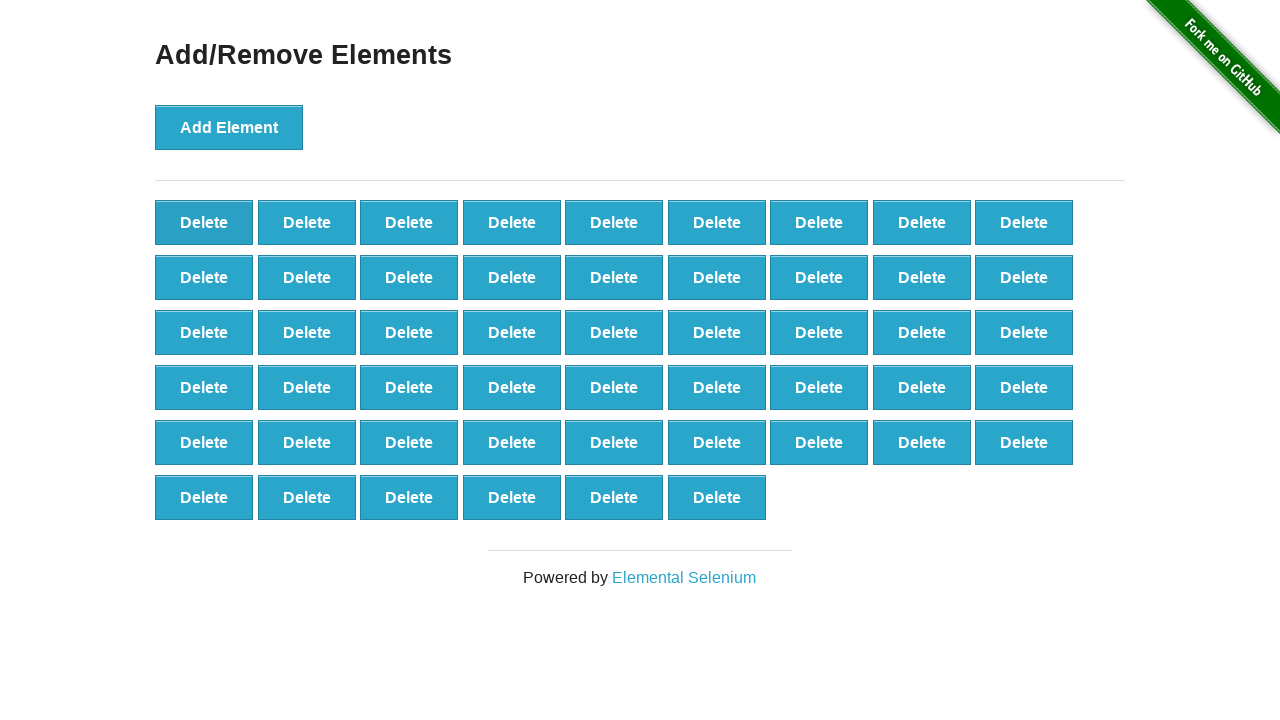

Clicked delete button (iteration 50/90) at (204, 222) on button[onclick='deleteElement()'] >> nth=0
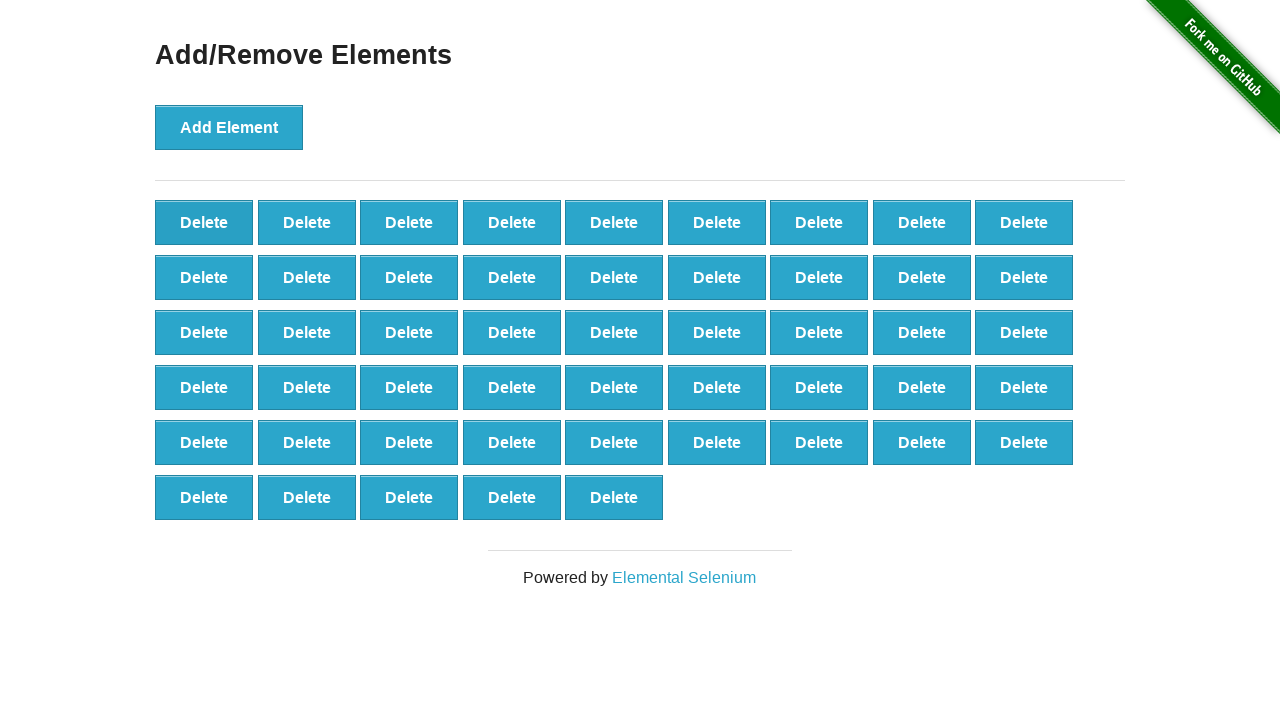

Clicked delete button (iteration 51/90) at (204, 222) on button[onclick='deleteElement()'] >> nth=0
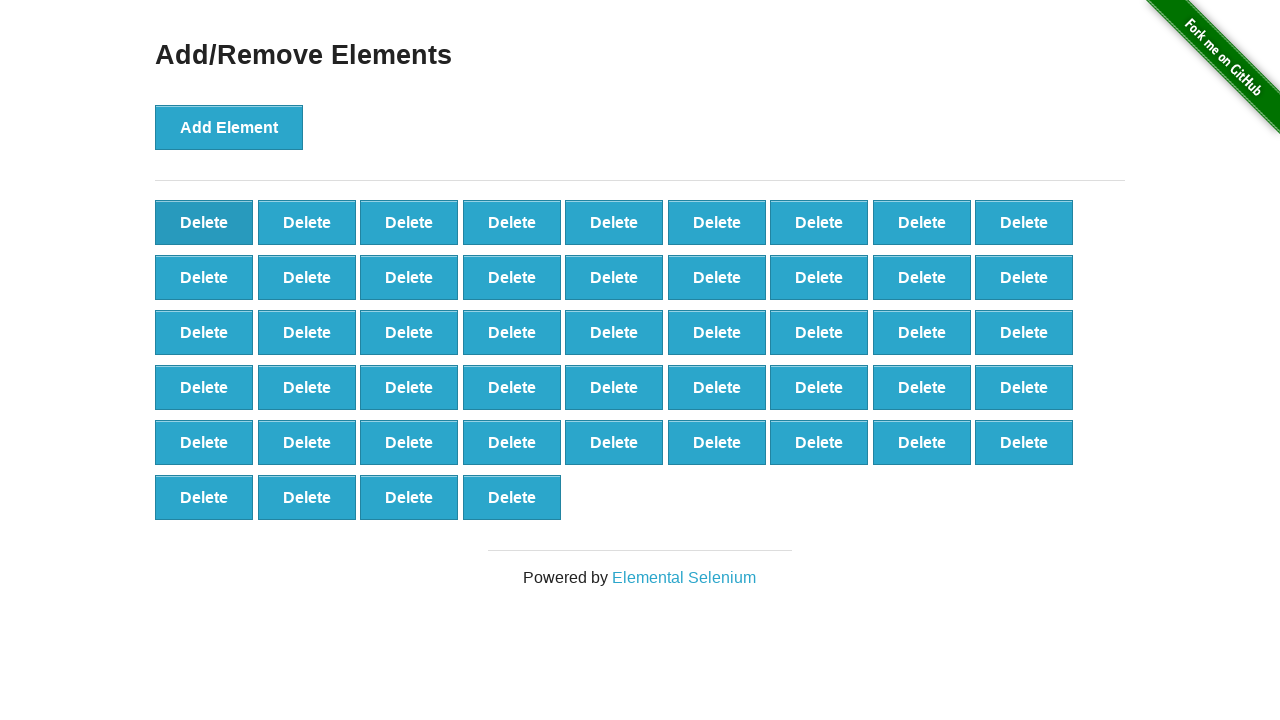

Clicked delete button (iteration 52/90) at (204, 222) on button[onclick='deleteElement()'] >> nth=0
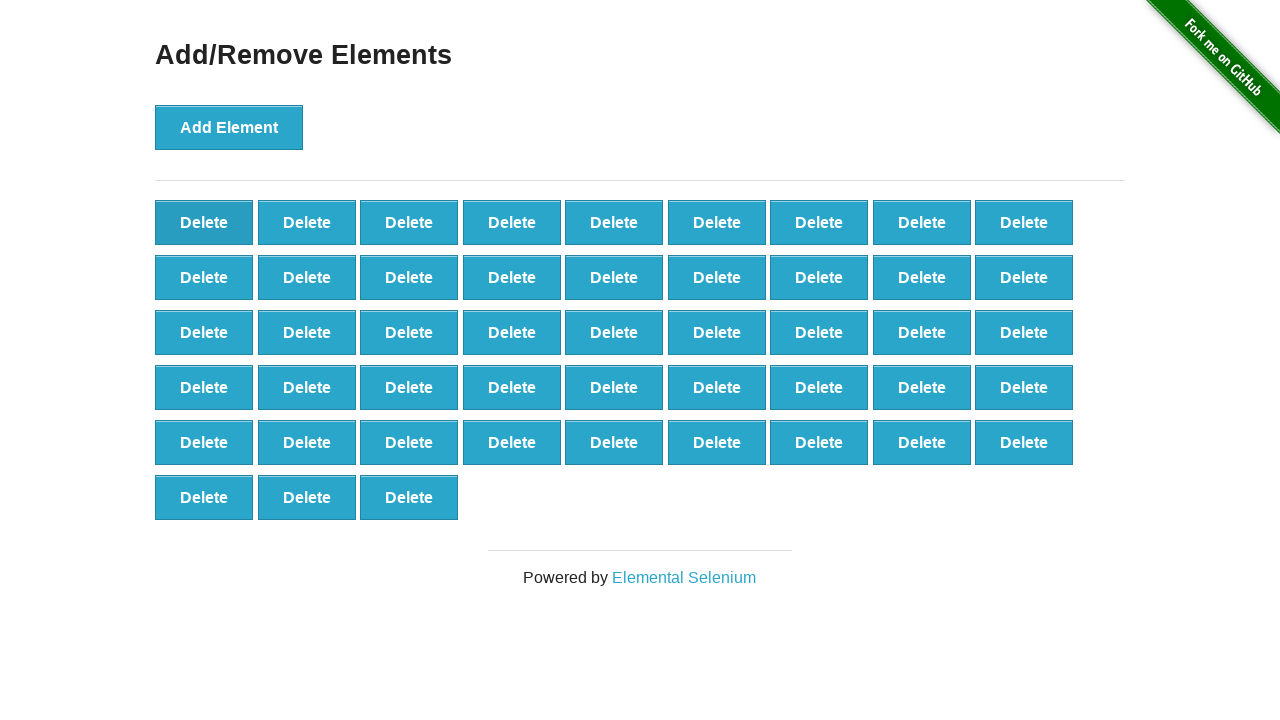

Clicked delete button (iteration 53/90) at (204, 222) on button[onclick='deleteElement()'] >> nth=0
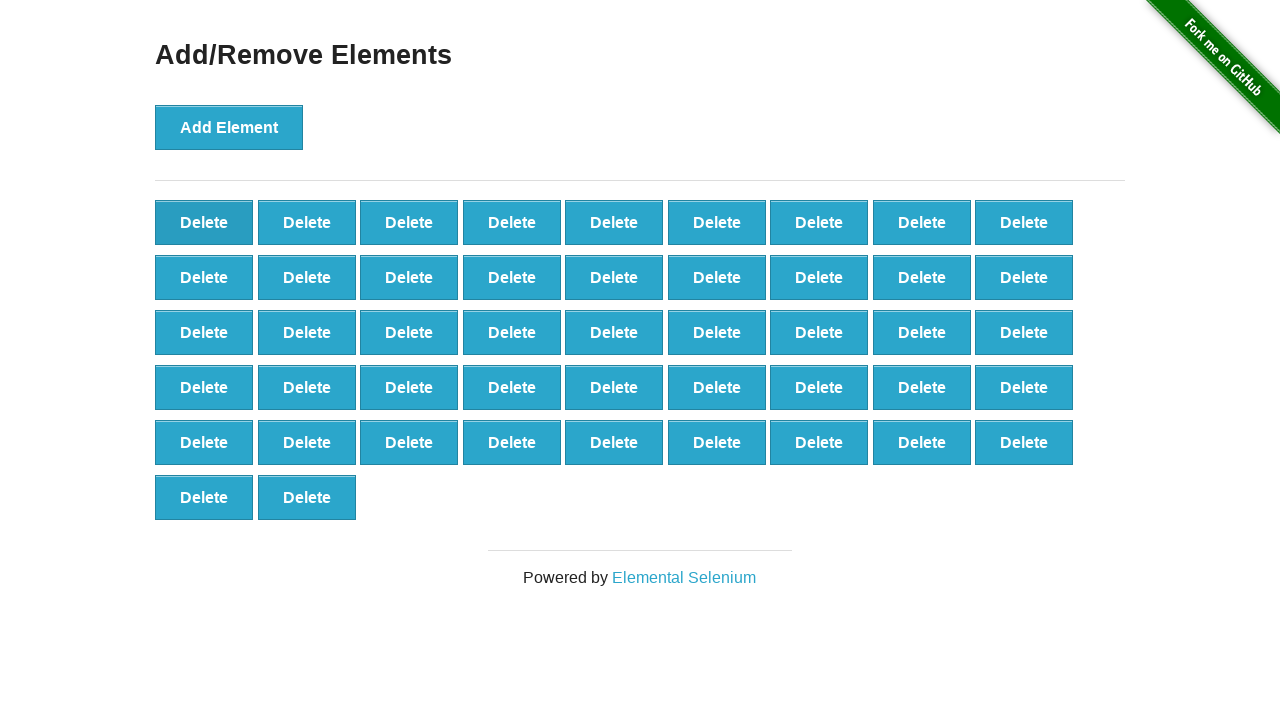

Clicked delete button (iteration 54/90) at (204, 222) on button[onclick='deleteElement()'] >> nth=0
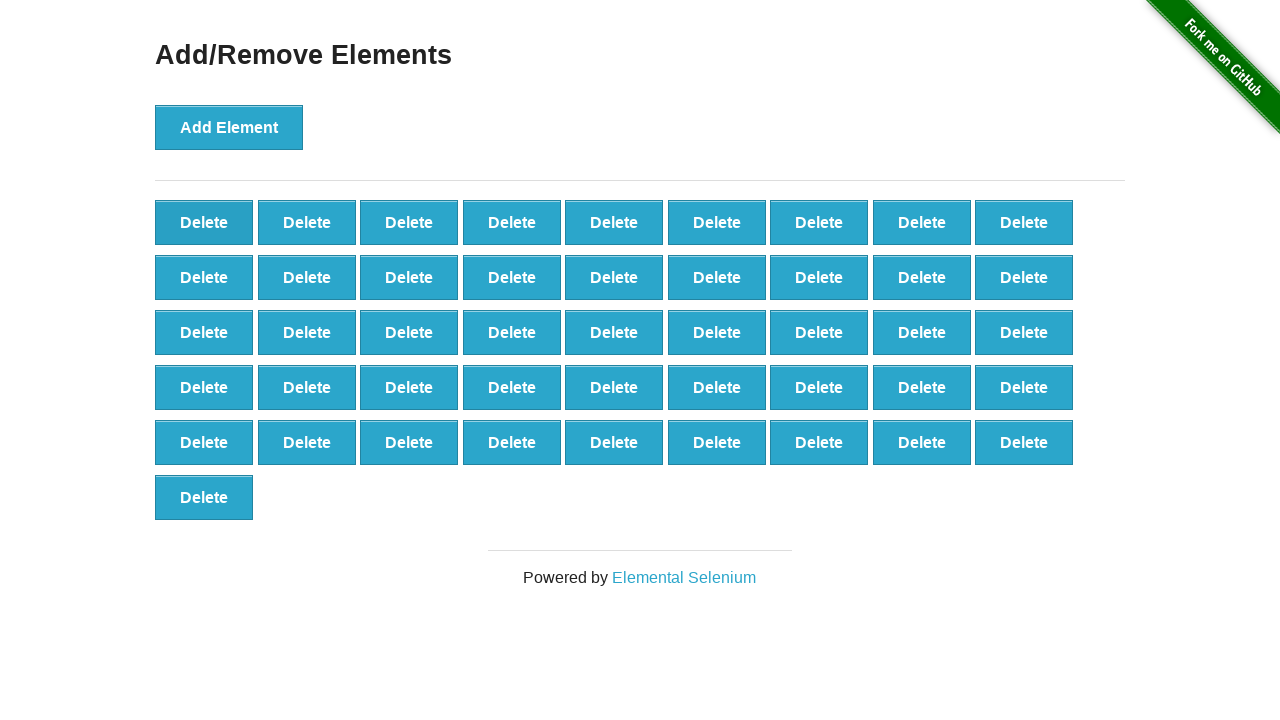

Clicked delete button (iteration 55/90) at (204, 222) on button[onclick='deleteElement()'] >> nth=0
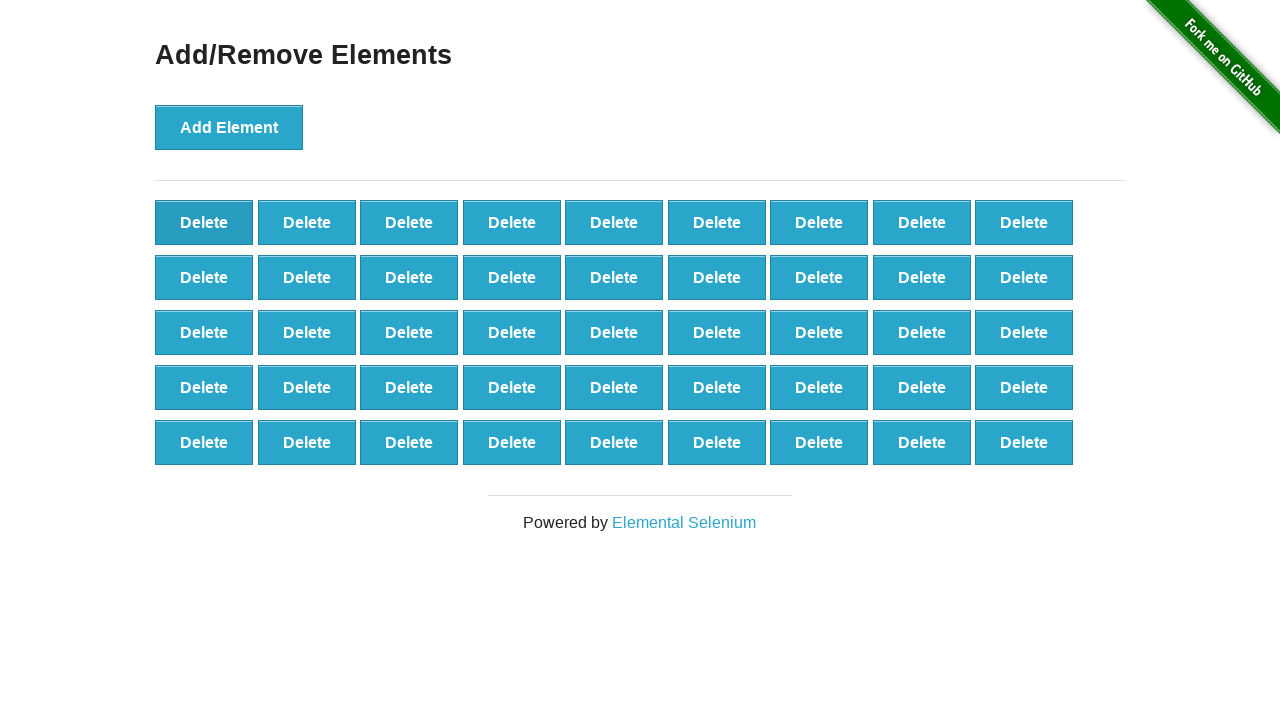

Clicked delete button (iteration 56/90) at (204, 222) on button[onclick='deleteElement()'] >> nth=0
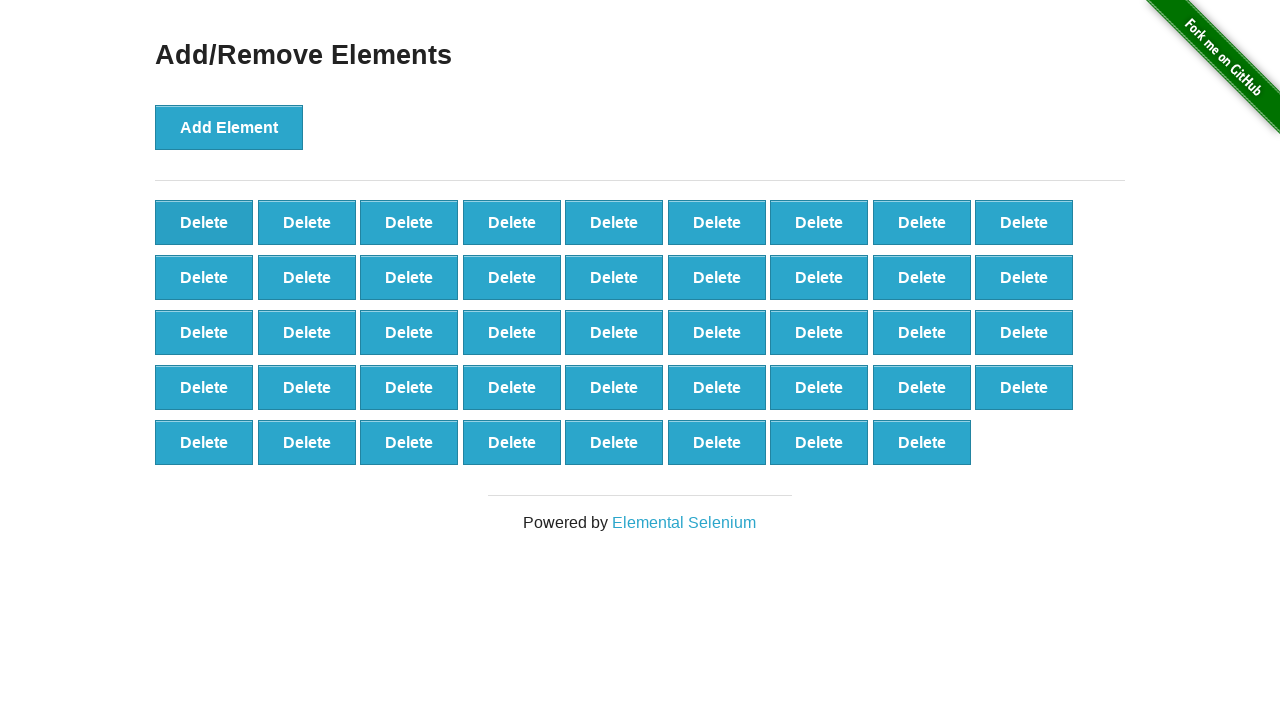

Clicked delete button (iteration 57/90) at (204, 222) on button[onclick='deleteElement()'] >> nth=0
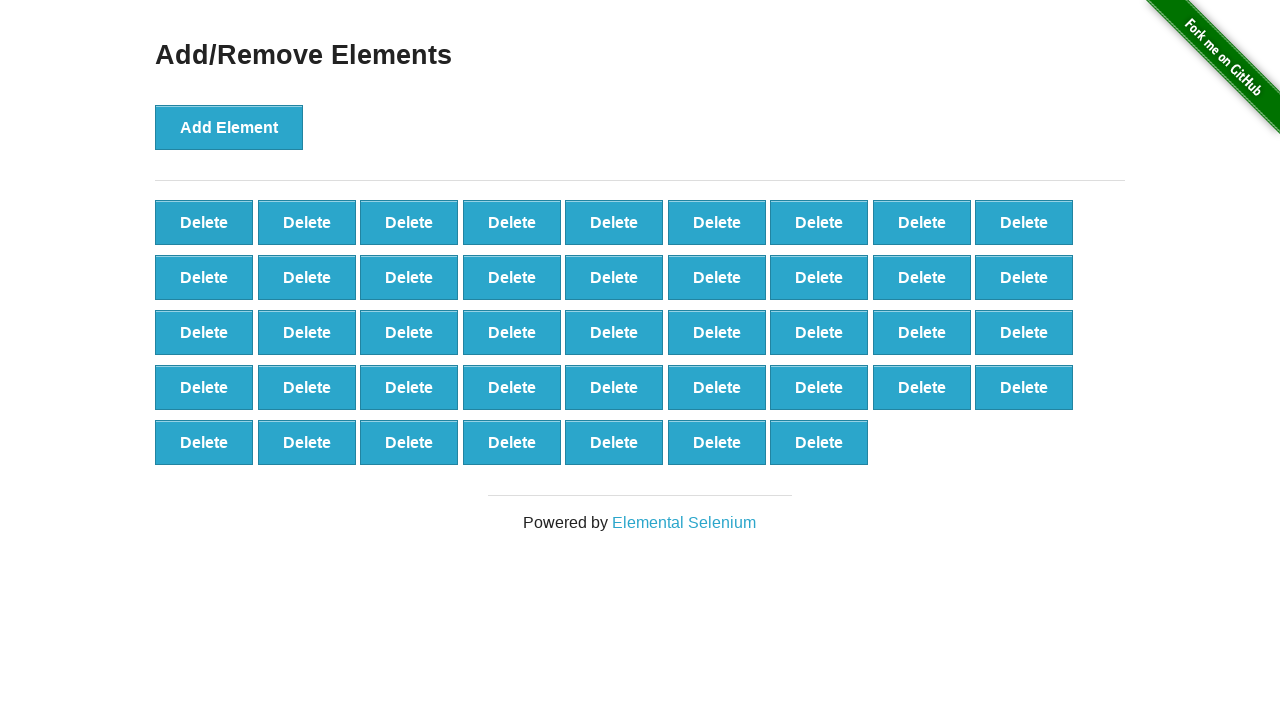

Clicked delete button (iteration 58/90) at (204, 222) on button[onclick='deleteElement()'] >> nth=0
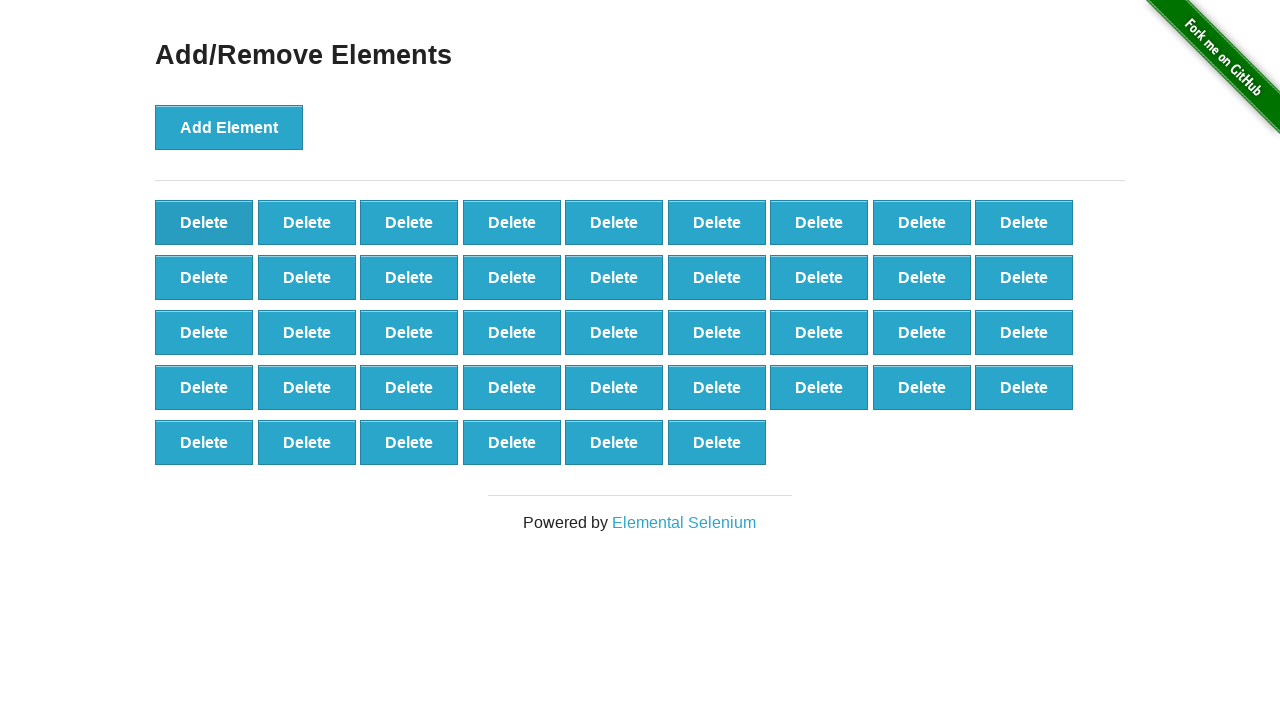

Clicked delete button (iteration 59/90) at (204, 222) on button[onclick='deleteElement()'] >> nth=0
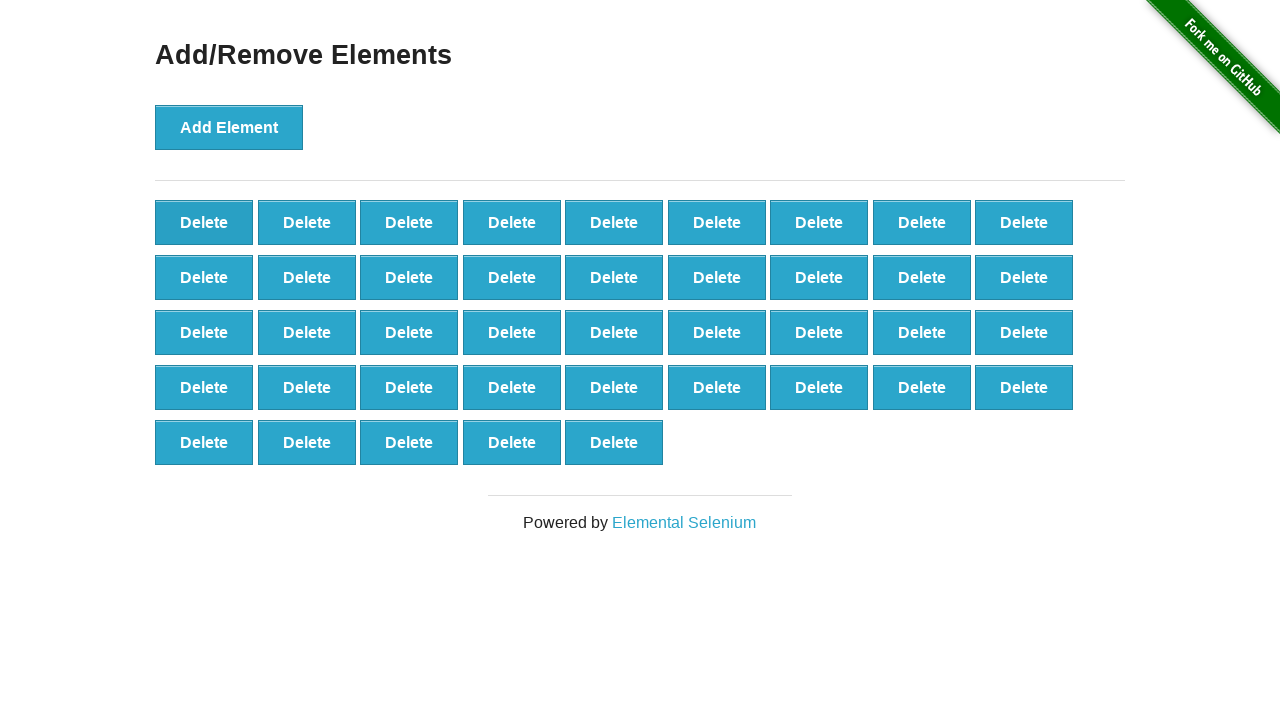

Clicked delete button (iteration 60/90) at (204, 222) on button[onclick='deleteElement()'] >> nth=0
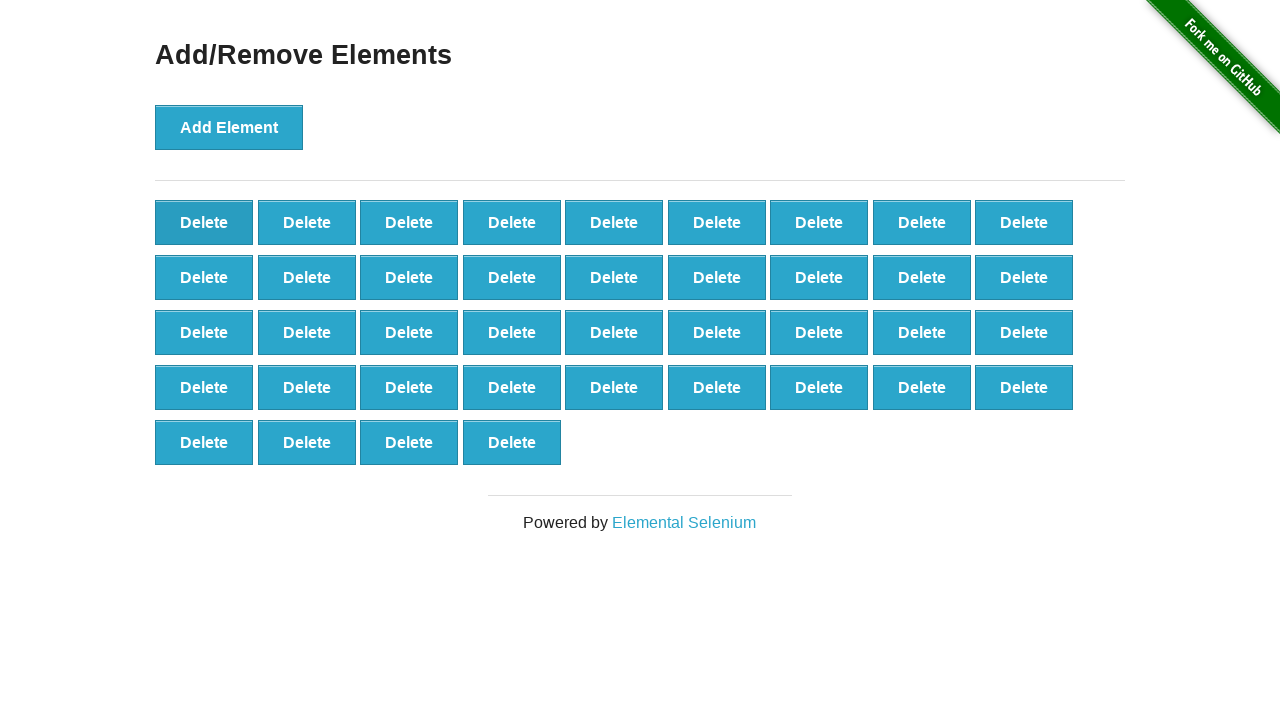

Clicked delete button (iteration 61/90) at (204, 222) on button[onclick='deleteElement()'] >> nth=0
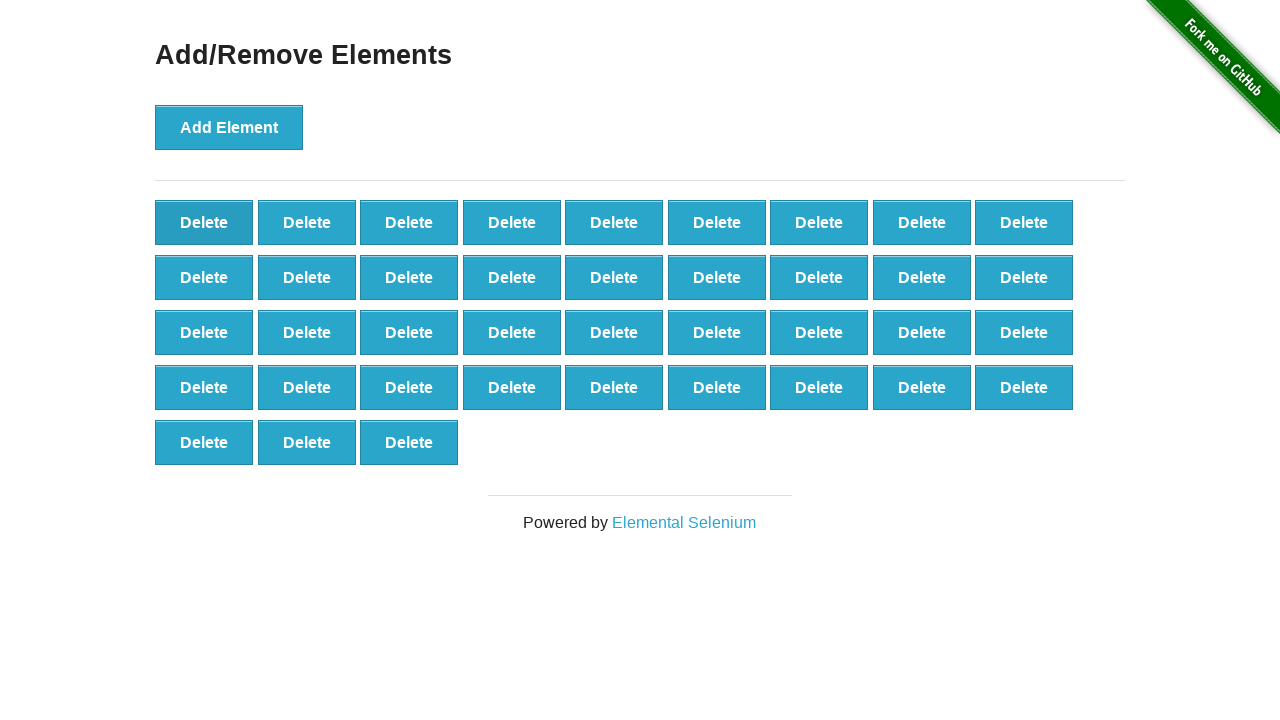

Clicked delete button (iteration 62/90) at (204, 222) on button[onclick='deleteElement()'] >> nth=0
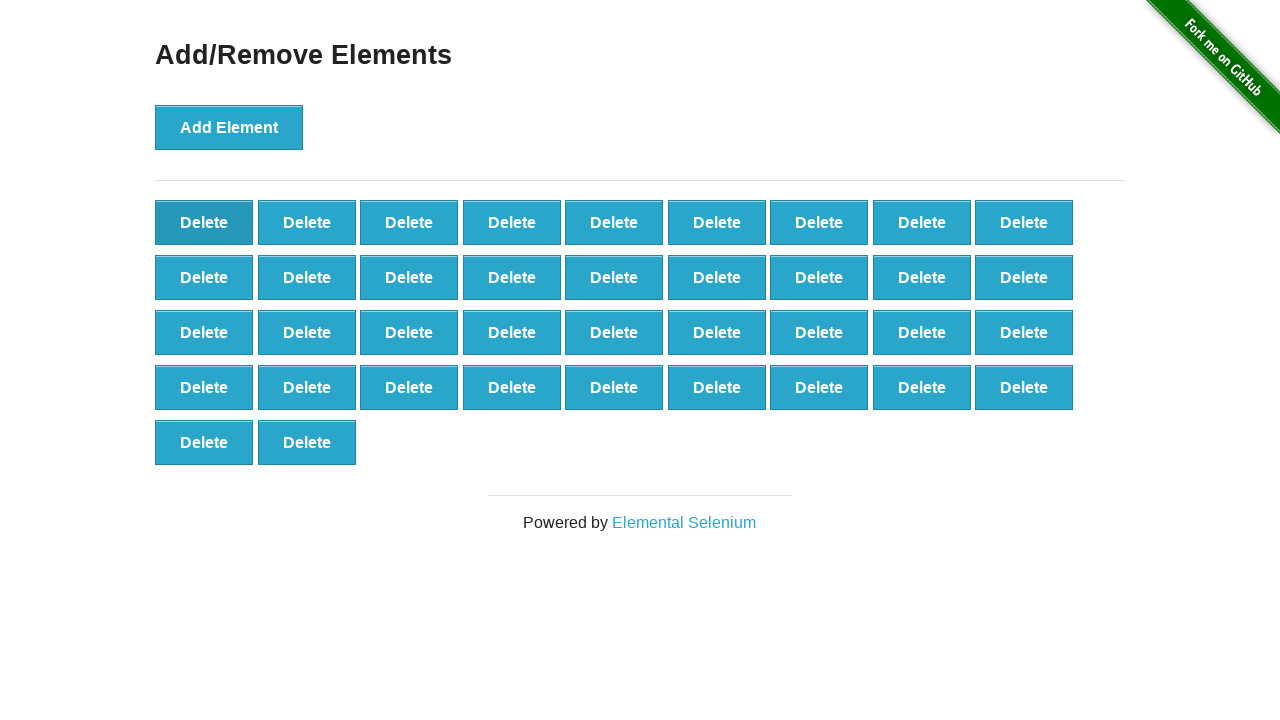

Clicked delete button (iteration 63/90) at (204, 222) on button[onclick='deleteElement()'] >> nth=0
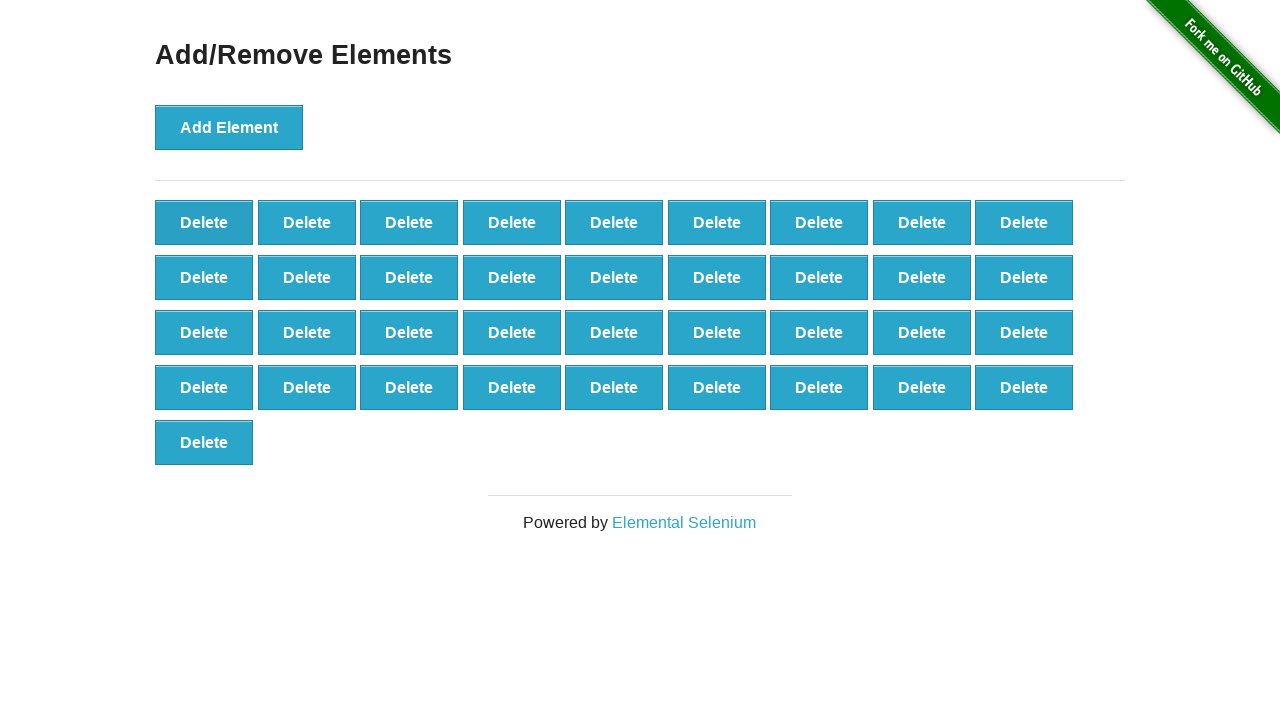

Clicked delete button (iteration 64/90) at (204, 222) on button[onclick='deleteElement()'] >> nth=0
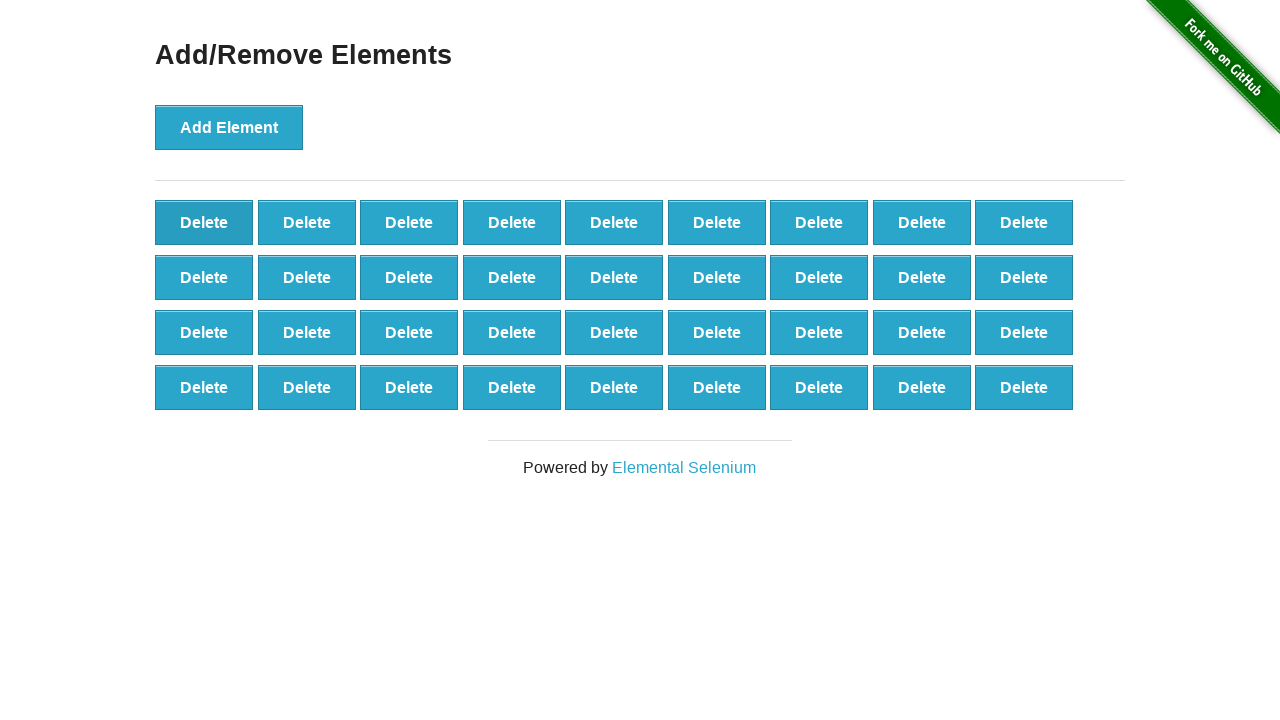

Clicked delete button (iteration 65/90) at (204, 222) on button[onclick='deleteElement()'] >> nth=0
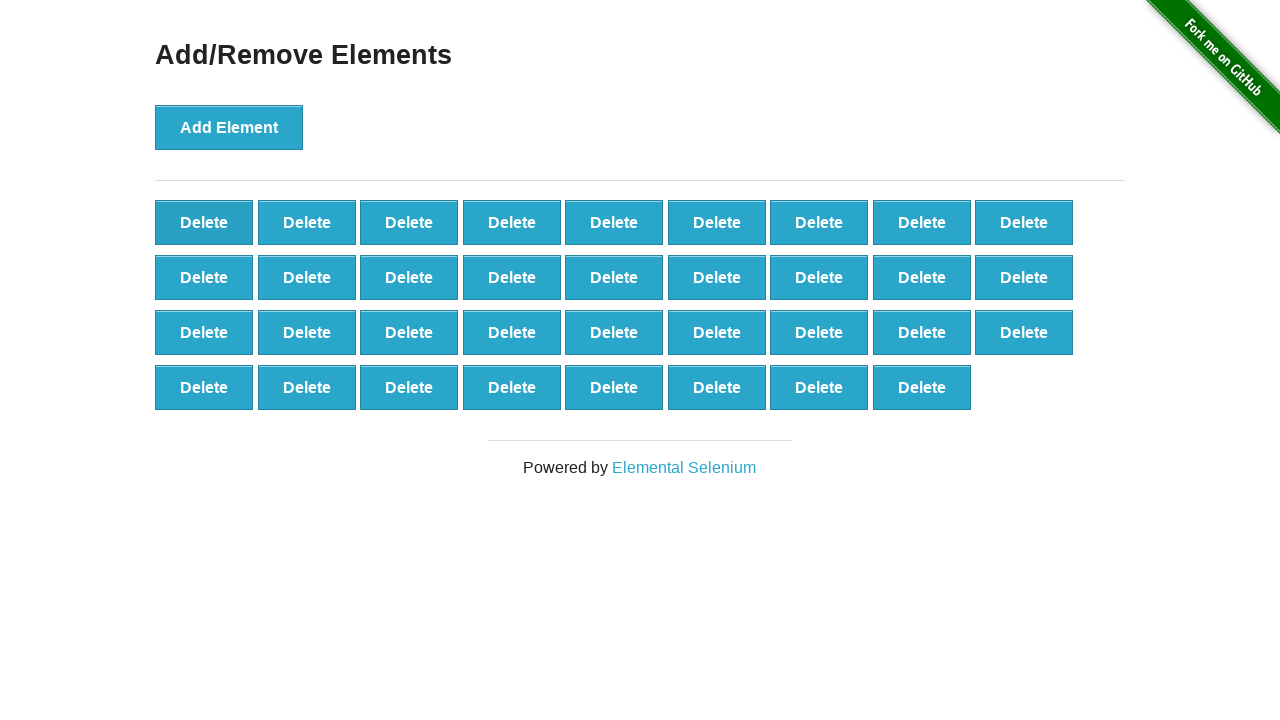

Clicked delete button (iteration 66/90) at (204, 222) on button[onclick='deleteElement()'] >> nth=0
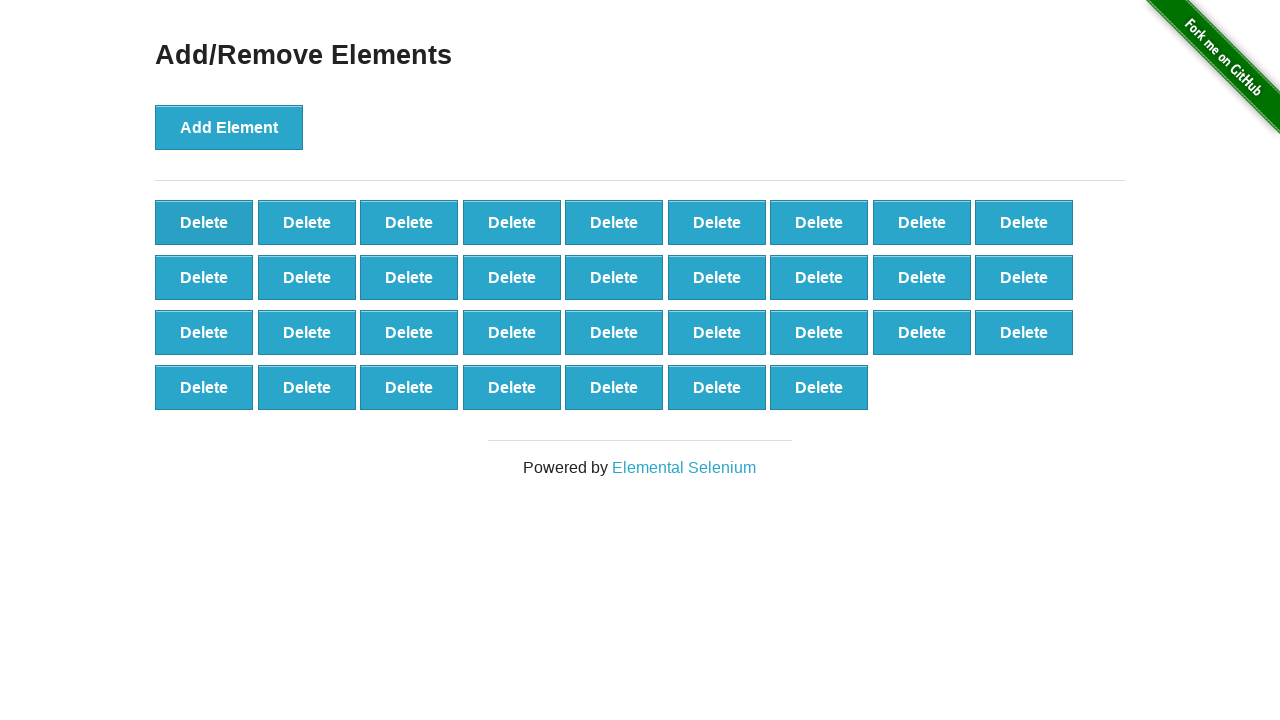

Clicked delete button (iteration 67/90) at (204, 222) on button[onclick='deleteElement()'] >> nth=0
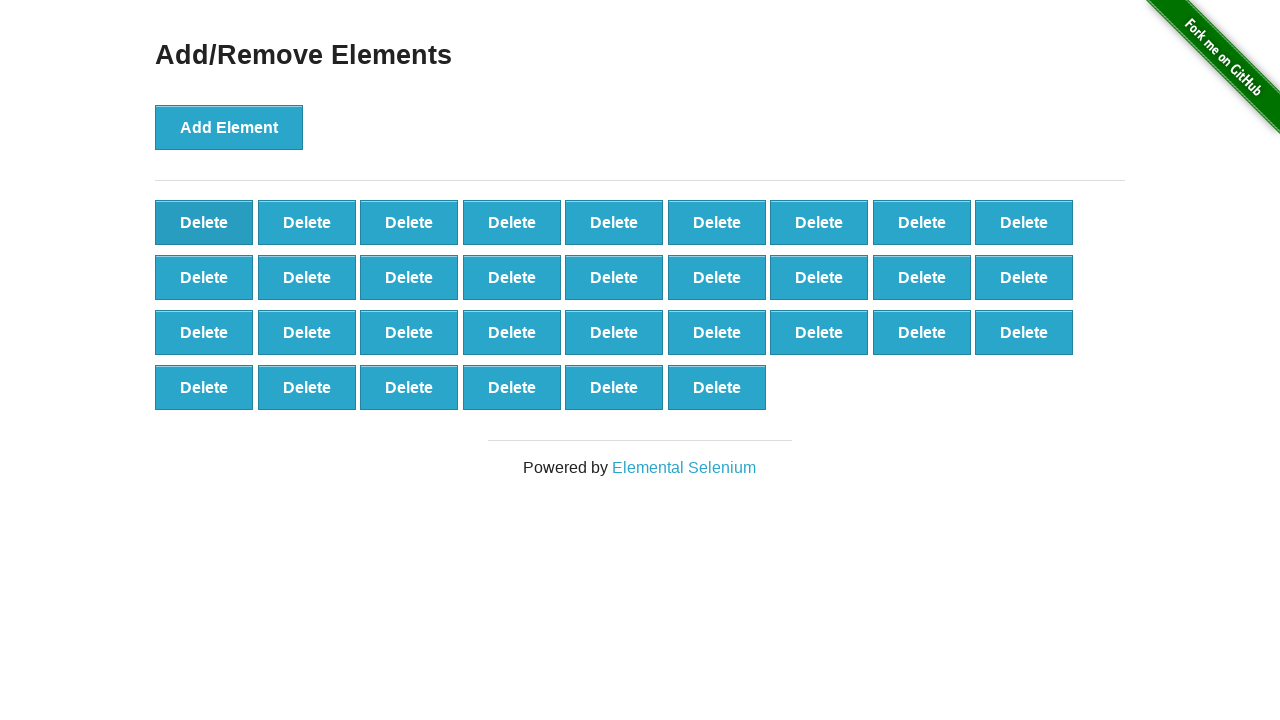

Clicked delete button (iteration 68/90) at (204, 222) on button[onclick='deleteElement()'] >> nth=0
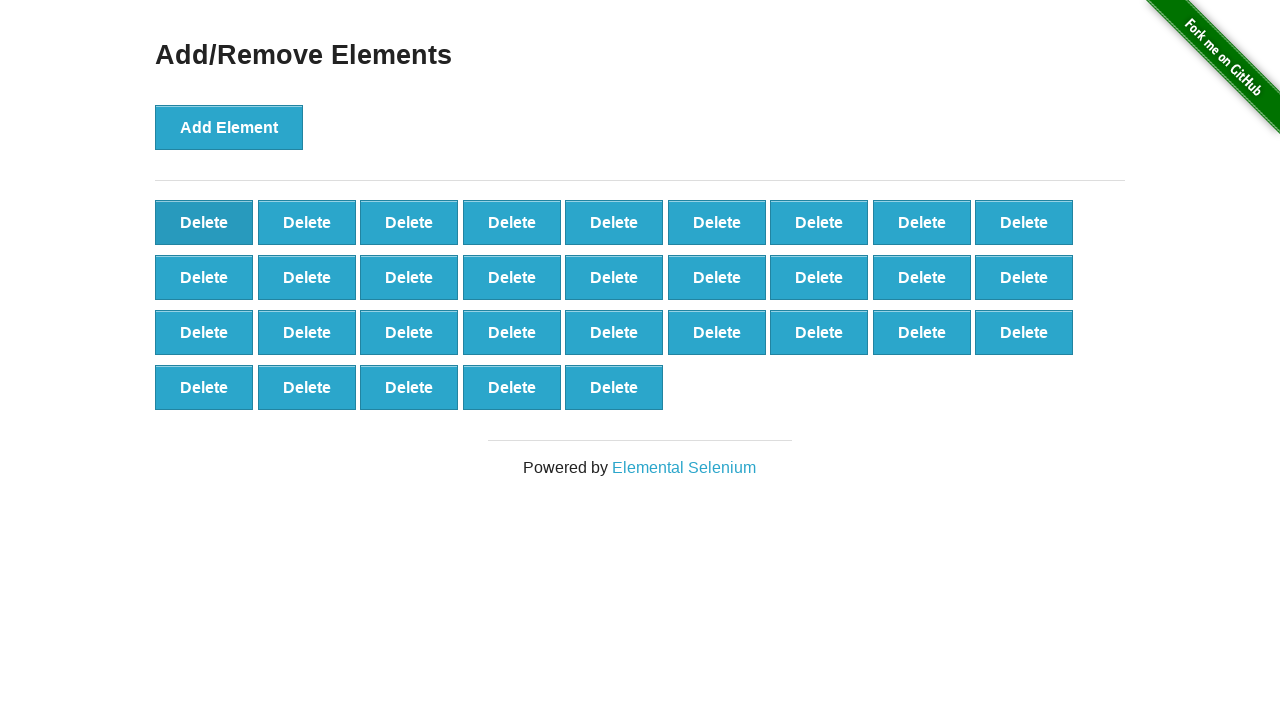

Clicked delete button (iteration 69/90) at (204, 222) on button[onclick='deleteElement()'] >> nth=0
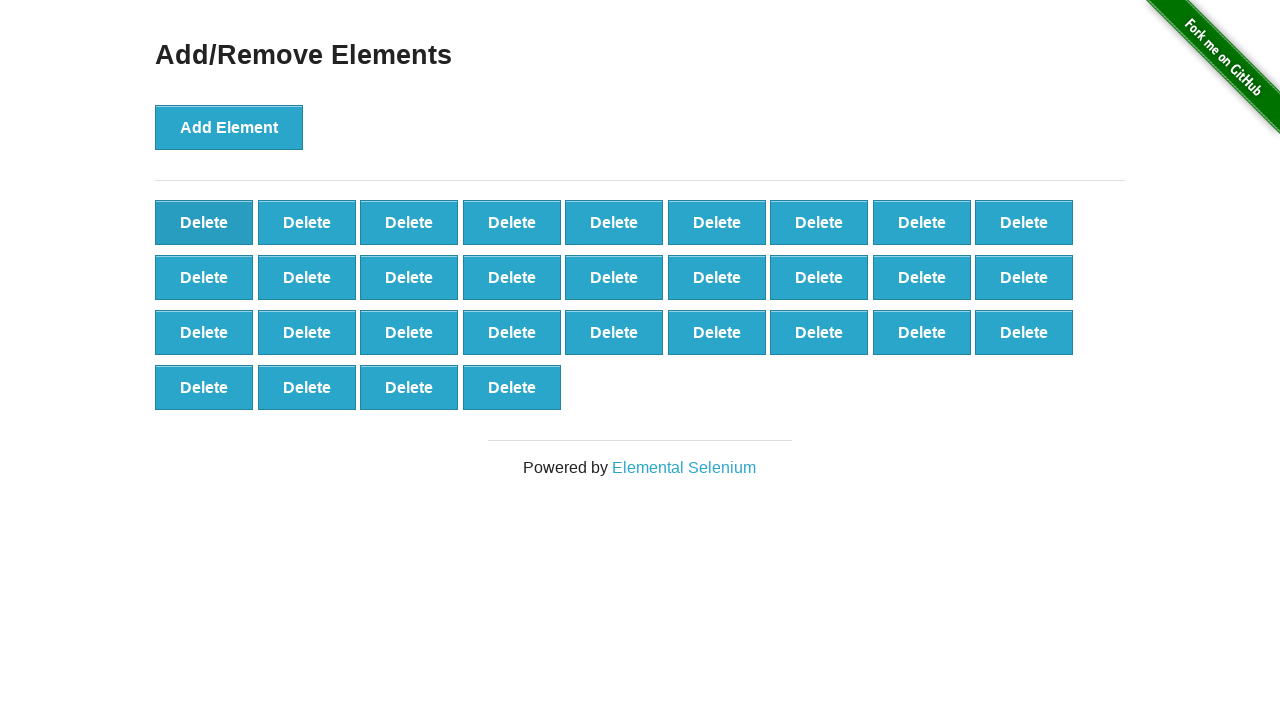

Clicked delete button (iteration 70/90) at (204, 222) on button[onclick='deleteElement()'] >> nth=0
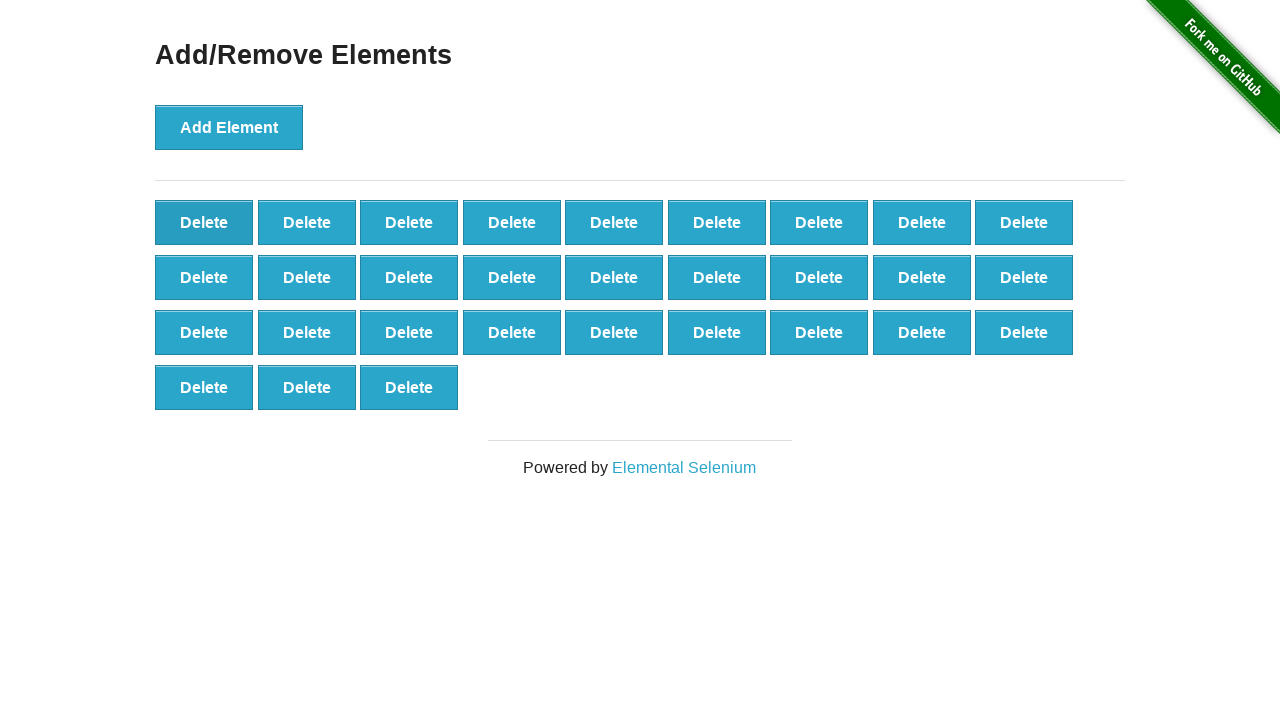

Clicked delete button (iteration 71/90) at (204, 222) on button[onclick='deleteElement()'] >> nth=0
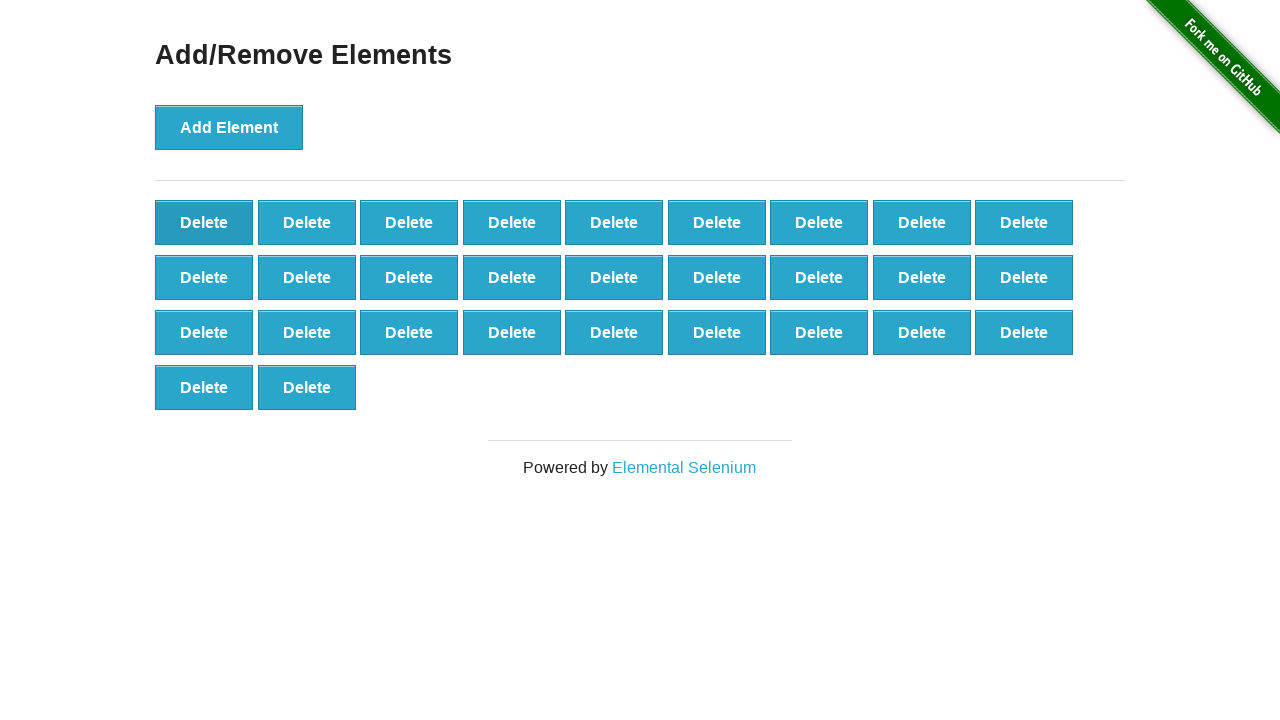

Clicked delete button (iteration 72/90) at (204, 222) on button[onclick='deleteElement()'] >> nth=0
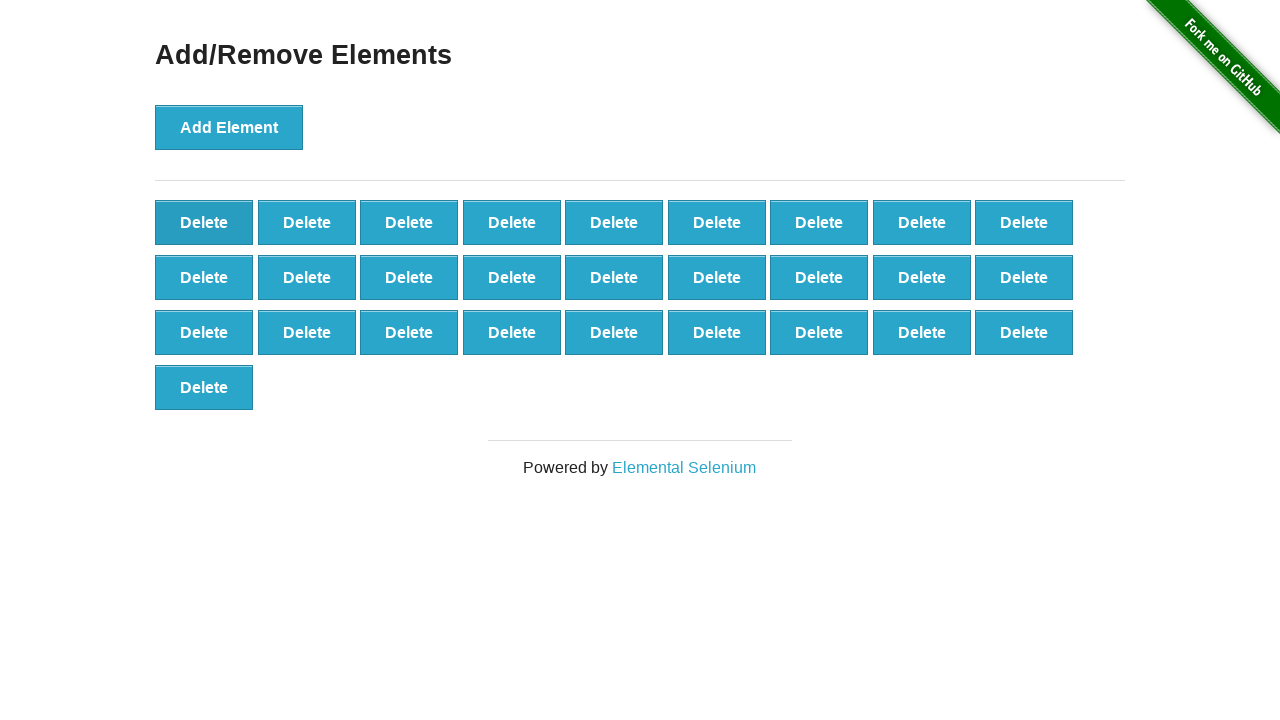

Clicked delete button (iteration 73/90) at (204, 222) on button[onclick='deleteElement()'] >> nth=0
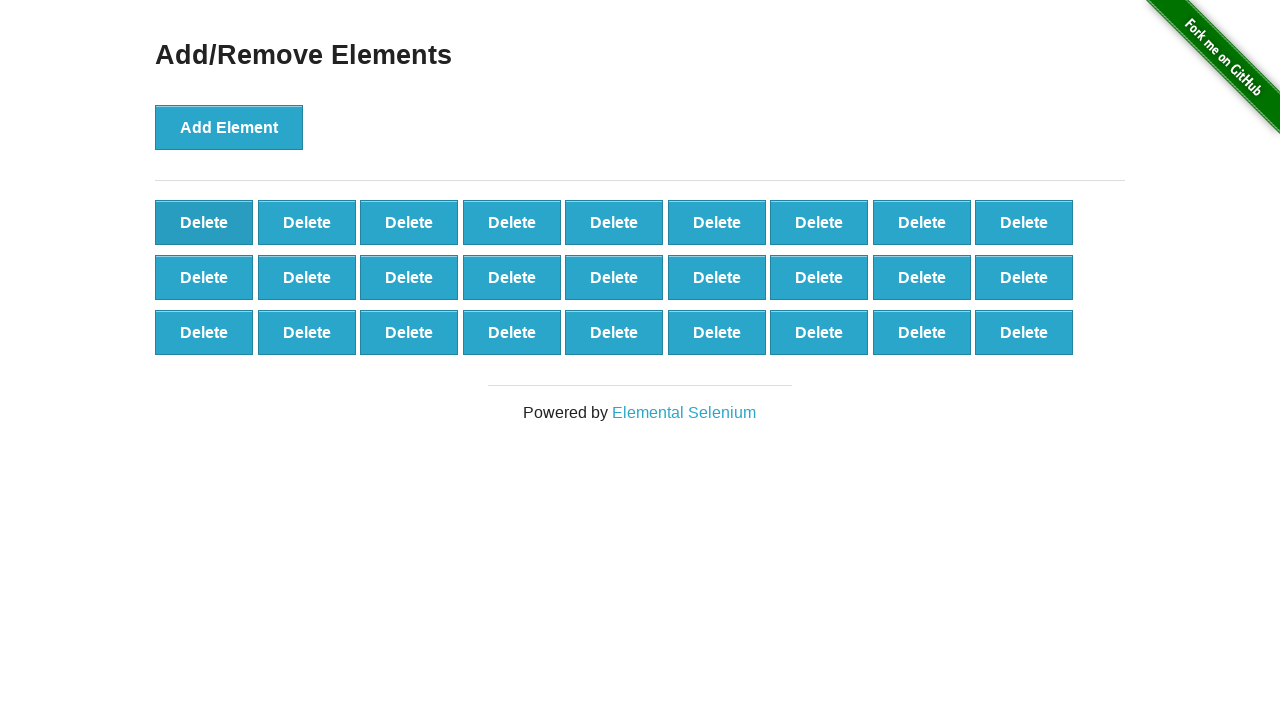

Clicked delete button (iteration 74/90) at (204, 222) on button[onclick='deleteElement()'] >> nth=0
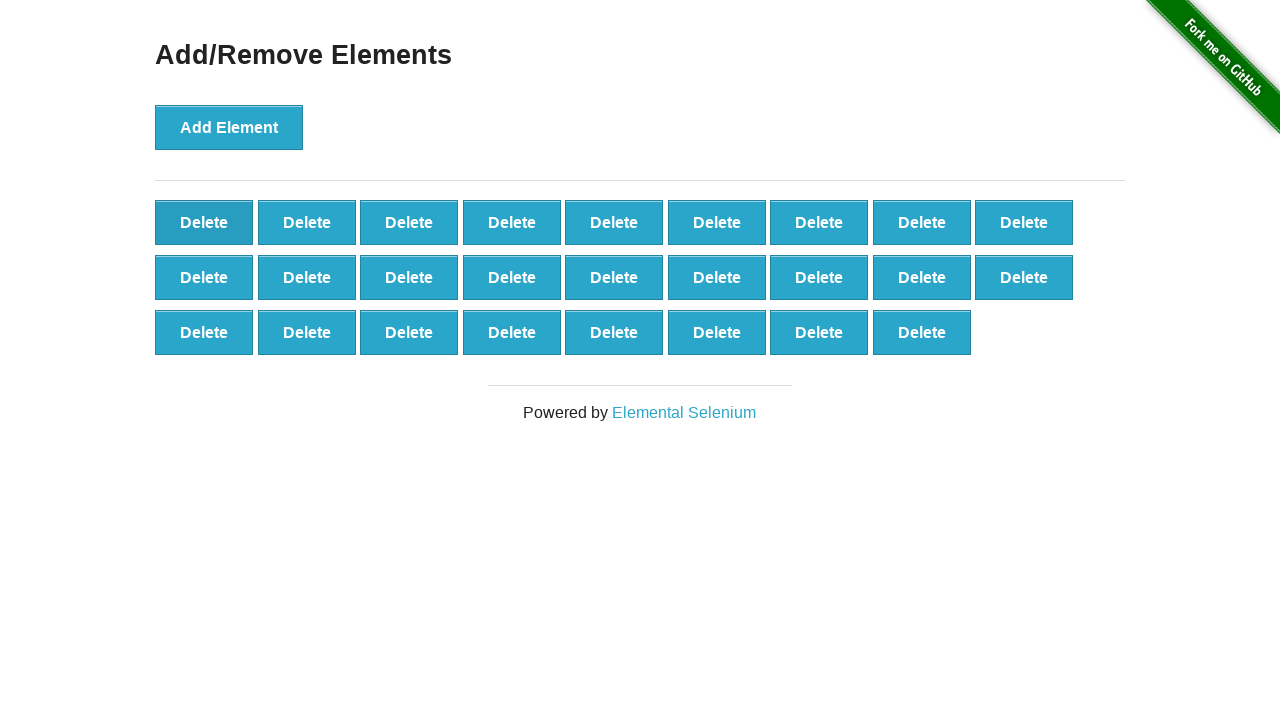

Clicked delete button (iteration 75/90) at (204, 222) on button[onclick='deleteElement()'] >> nth=0
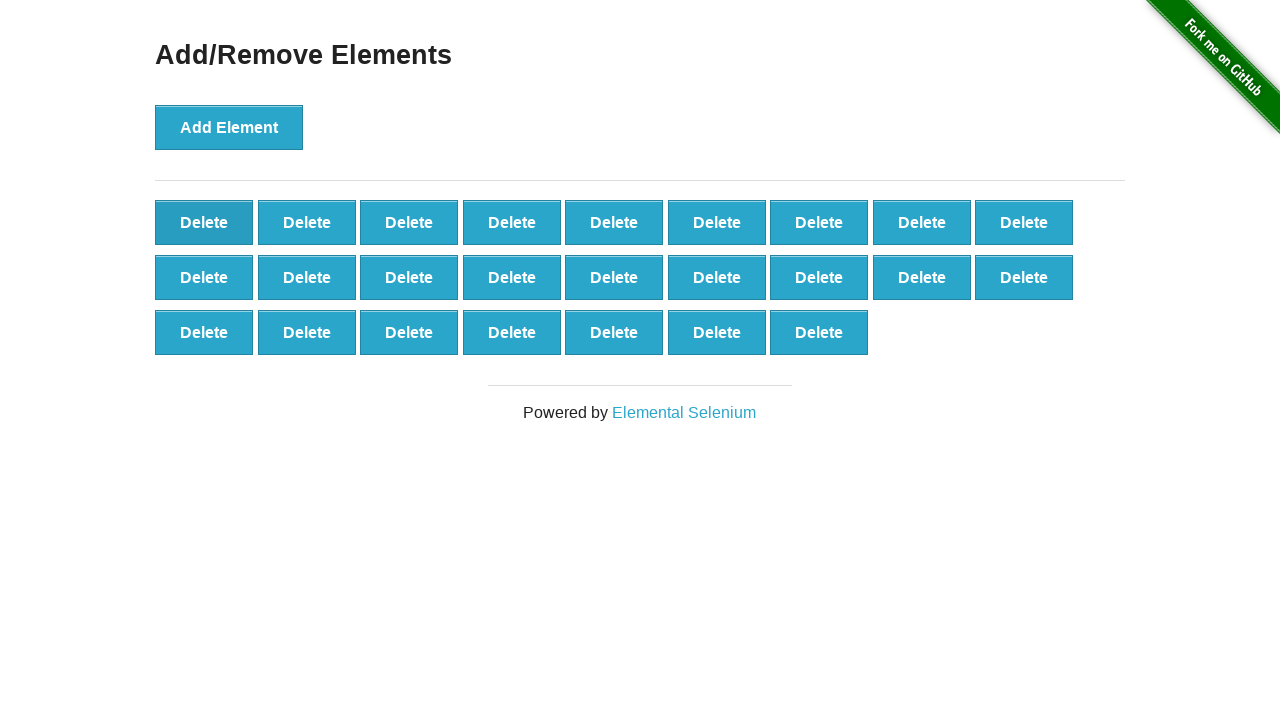

Clicked delete button (iteration 76/90) at (204, 222) on button[onclick='deleteElement()'] >> nth=0
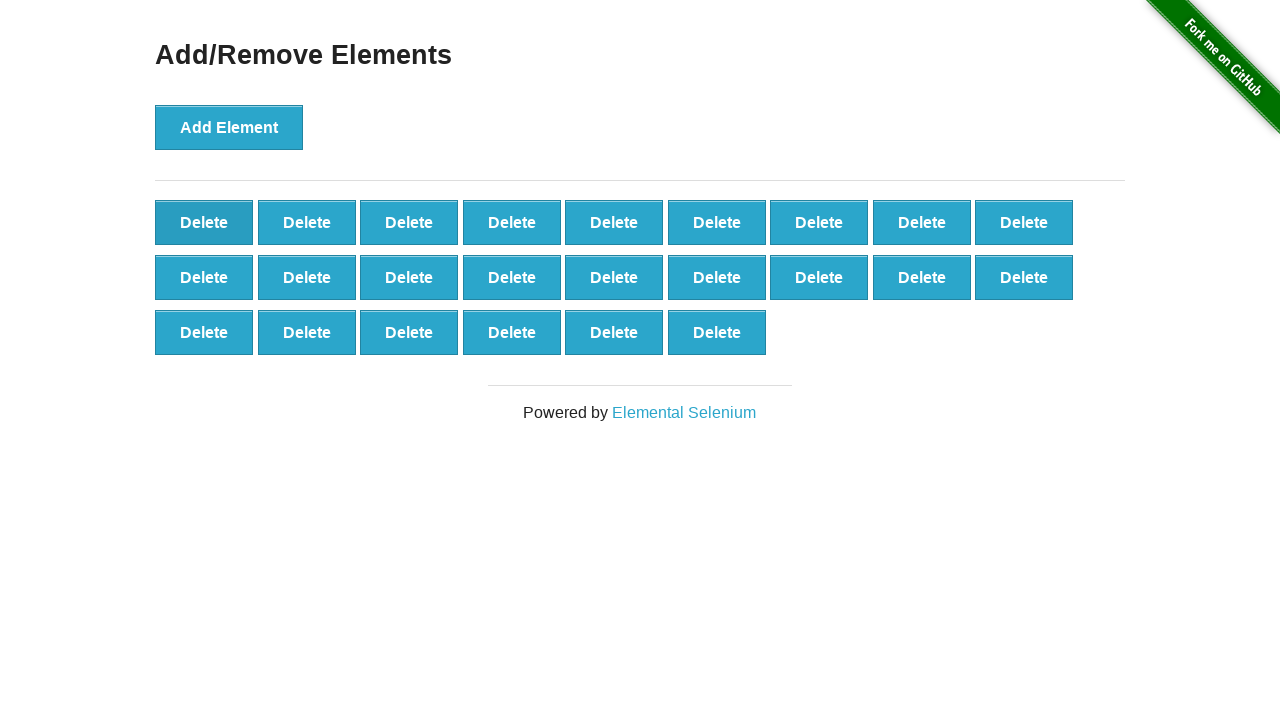

Clicked delete button (iteration 77/90) at (204, 222) on button[onclick='deleteElement()'] >> nth=0
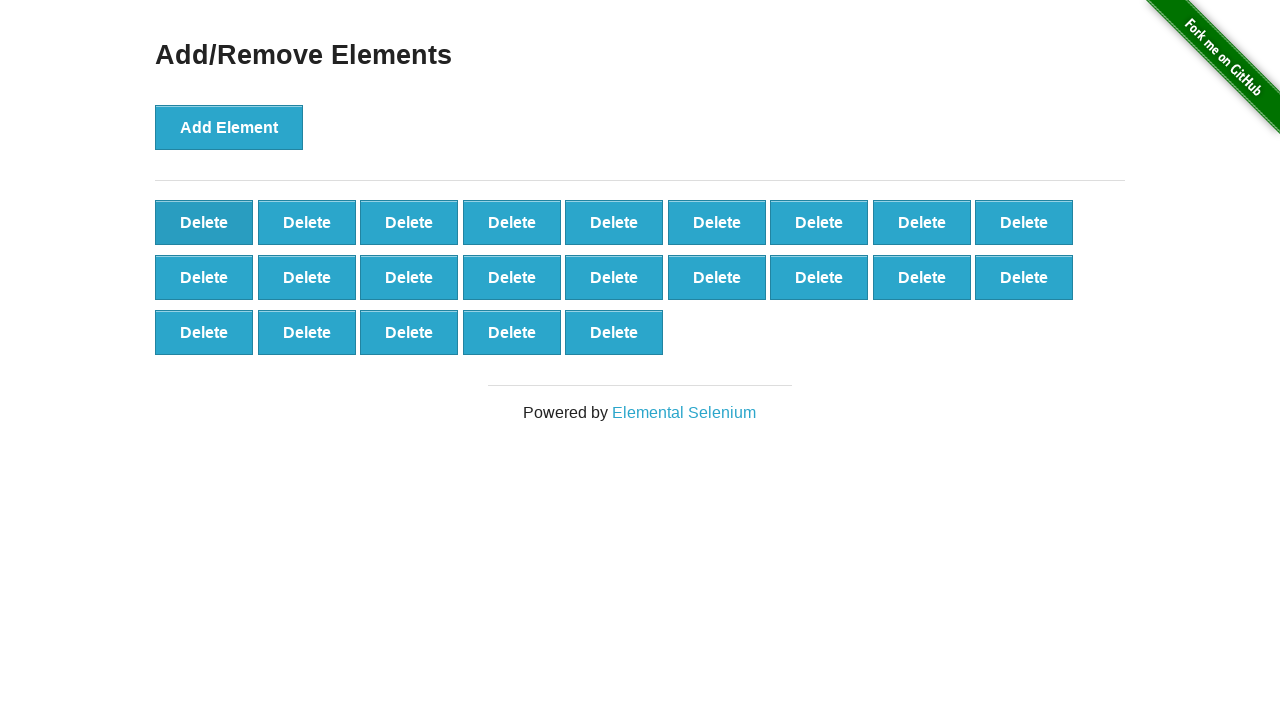

Clicked delete button (iteration 78/90) at (204, 222) on button[onclick='deleteElement()'] >> nth=0
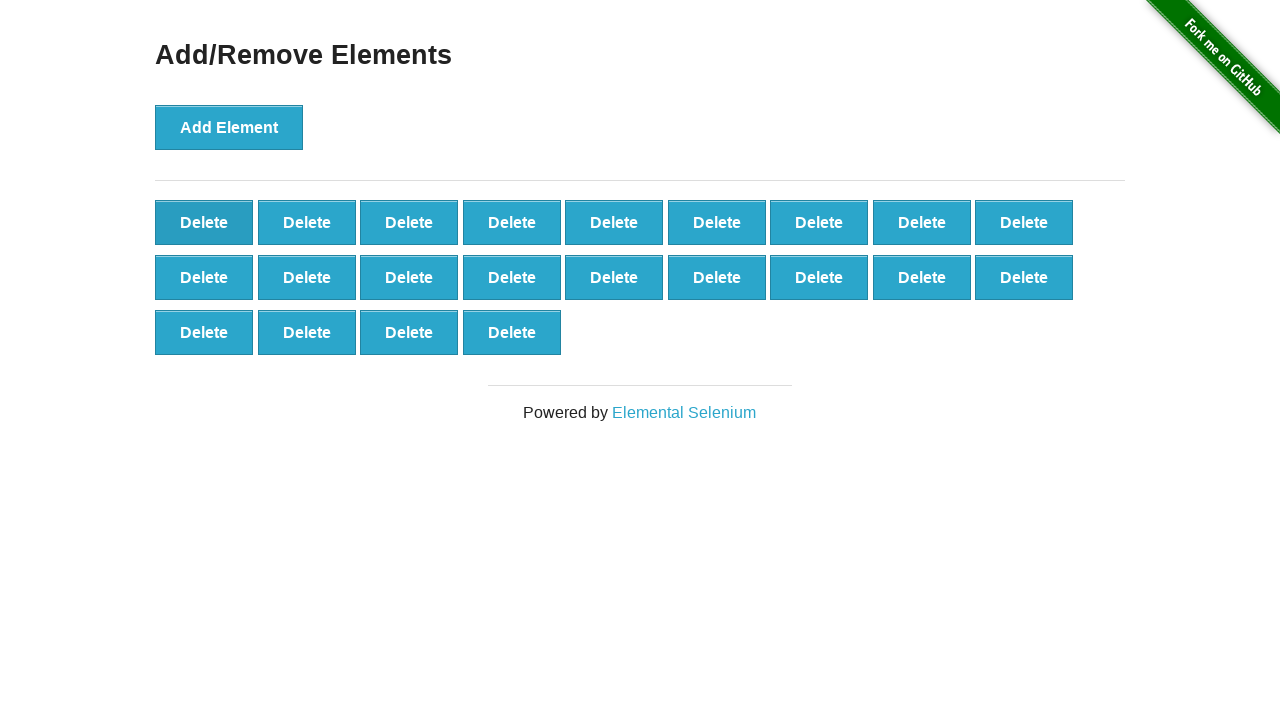

Clicked delete button (iteration 79/90) at (204, 222) on button[onclick='deleteElement()'] >> nth=0
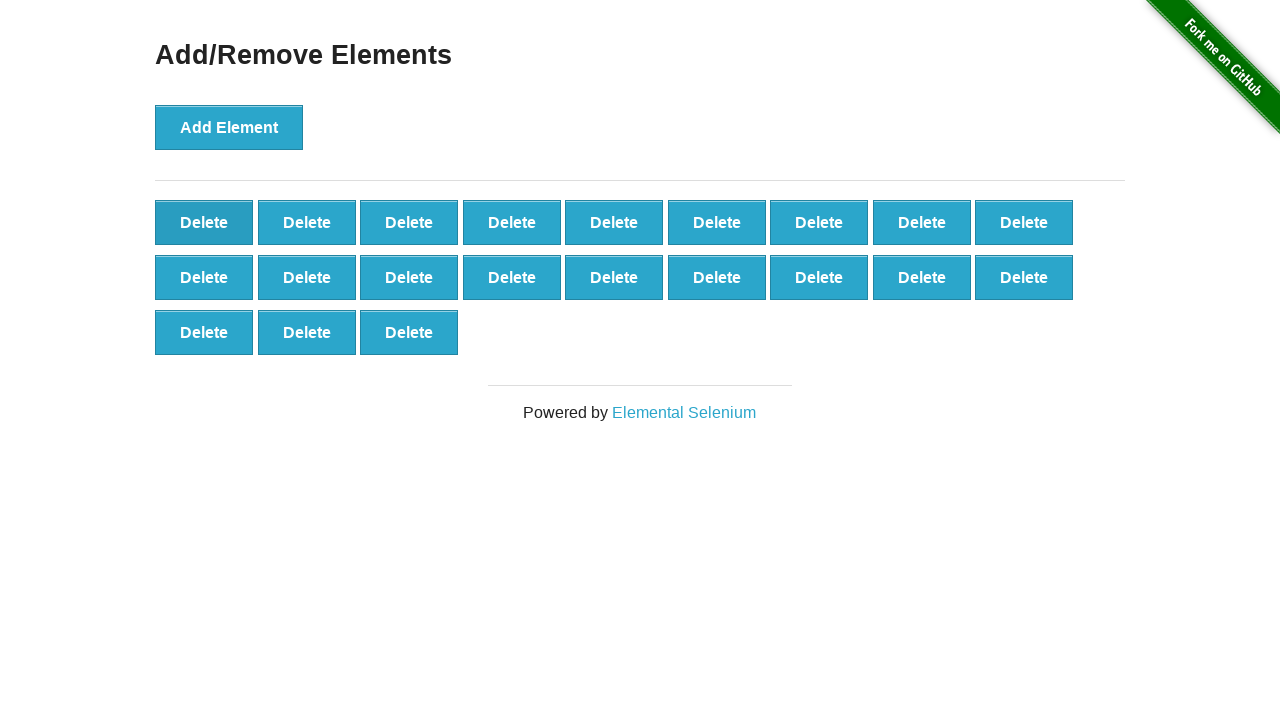

Clicked delete button (iteration 80/90) at (204, 222) on button[onclick='deleteElement()'] >> nth=0
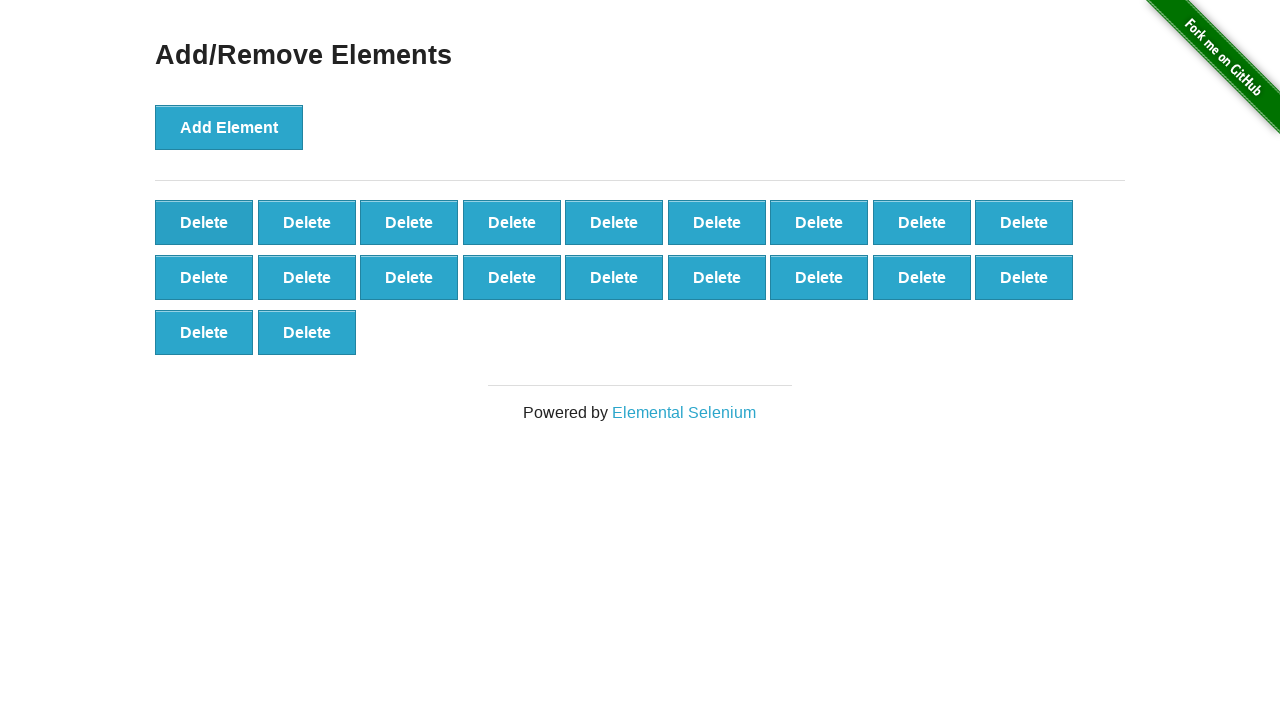

Clicked delete button (iteration 81/90) at (204, 222) on button[onclick='deleteElement()'] >> nth=0
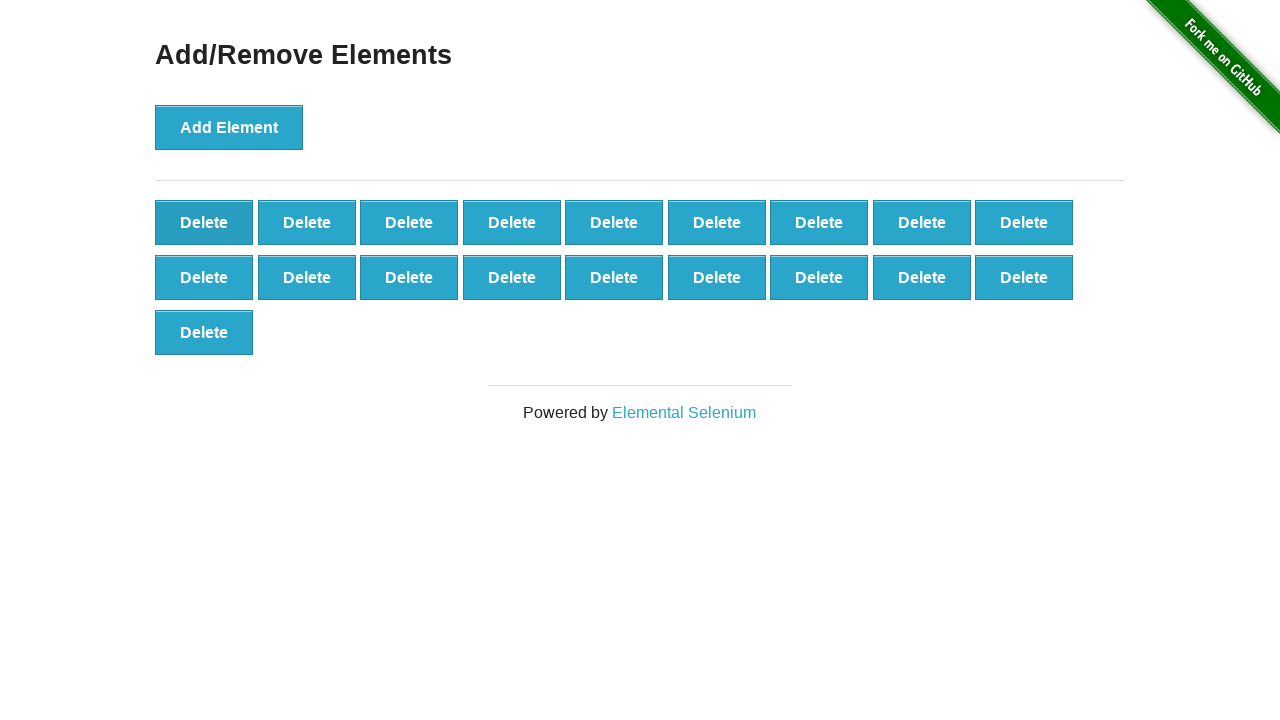

Clicked delete button (iteration 82/90) at (204, 222) on button[onclick='deleteElement()'] >> nth=0
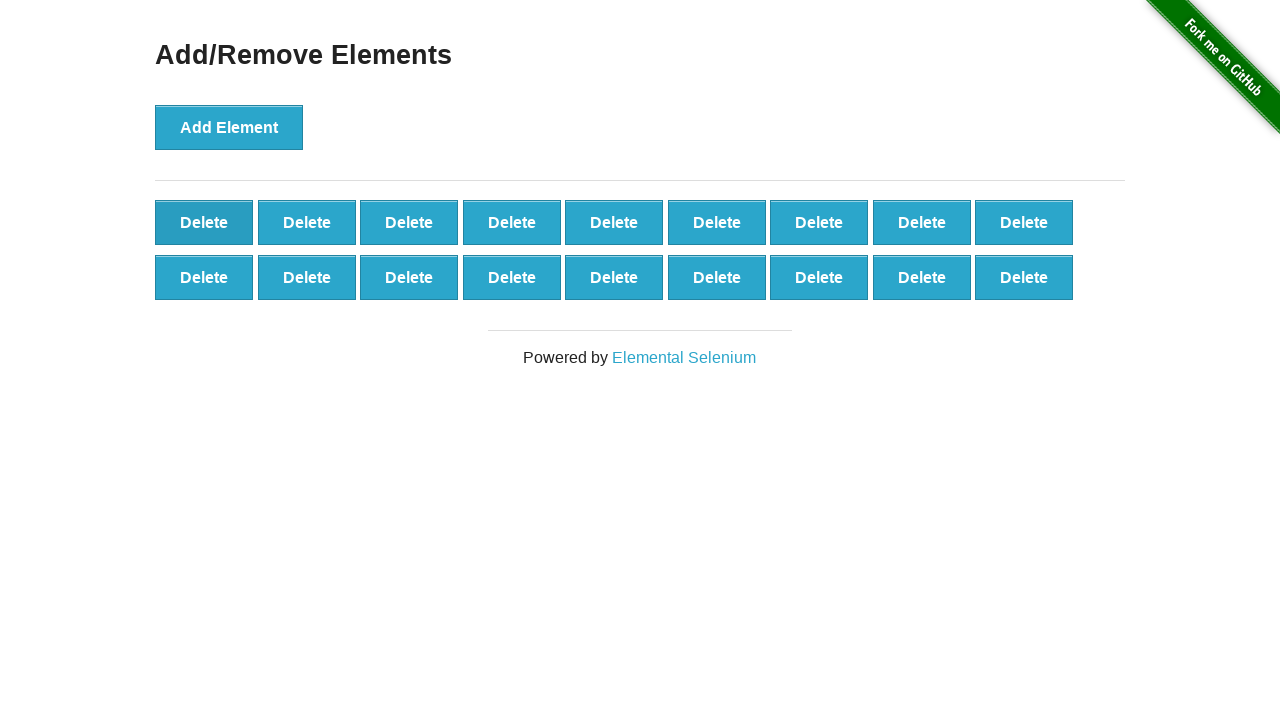

Clicked delete button (iteration 83/90) at (204, 222) on button[onclick='deleteElement()'] >> nth=0
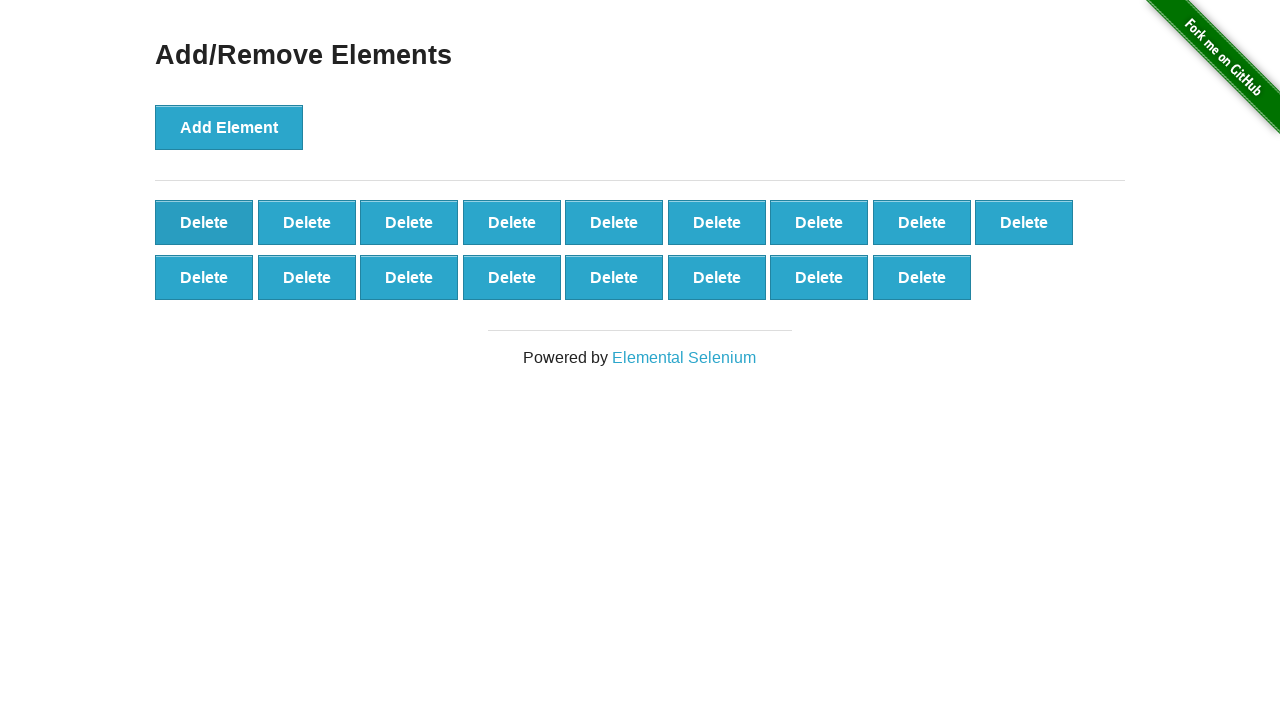

Clicked delete button (iteration 84/90) at (204, 222) on button[onclick='deleteElement()'] >> nth=0
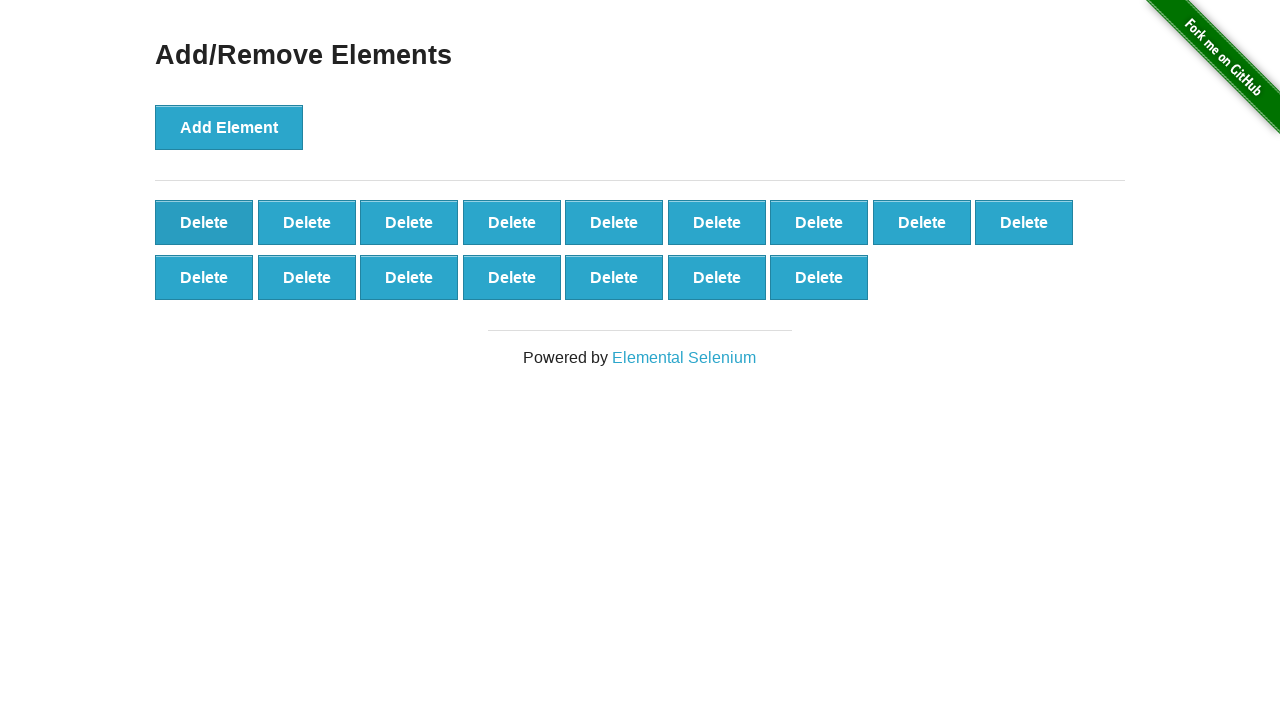

Clicked delete button (iteration 85/90) at (204, 222) on button[onclick='deleteElement()'] >> nth=0
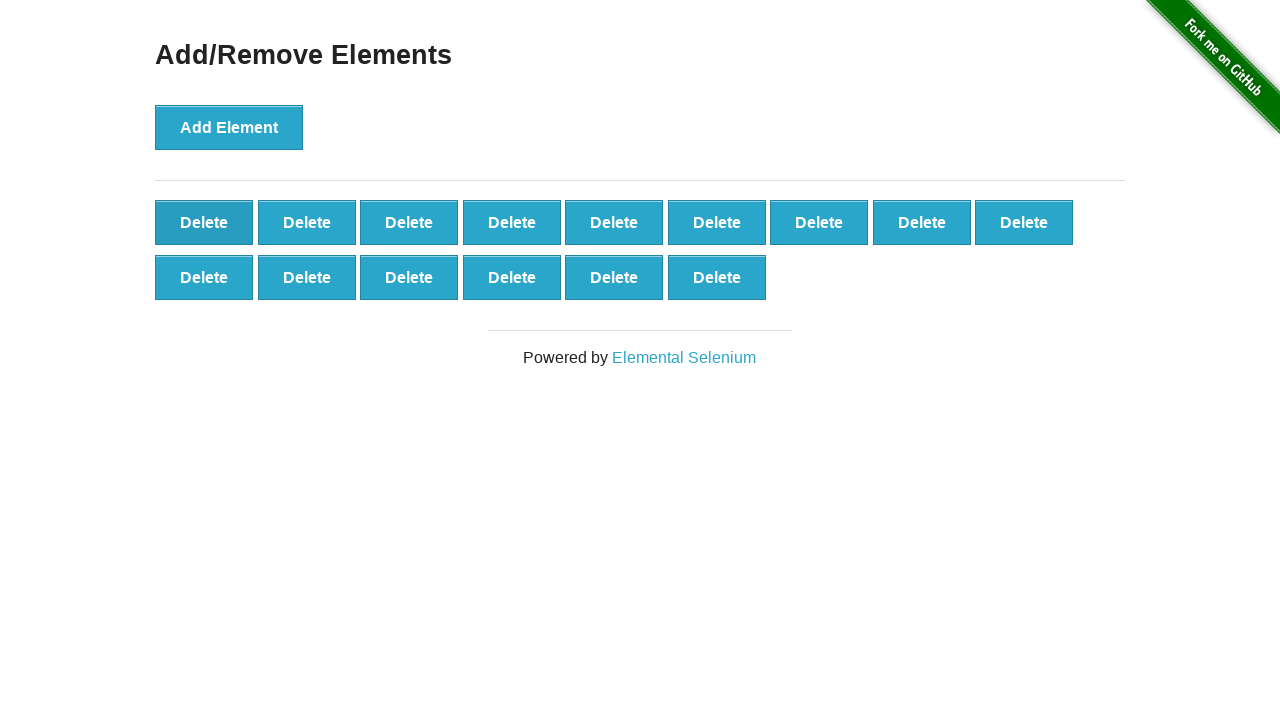

Clicked delete button (iteration 86/90) at (204, 222) on button[onclick='deleteElement()'] >> nth=0
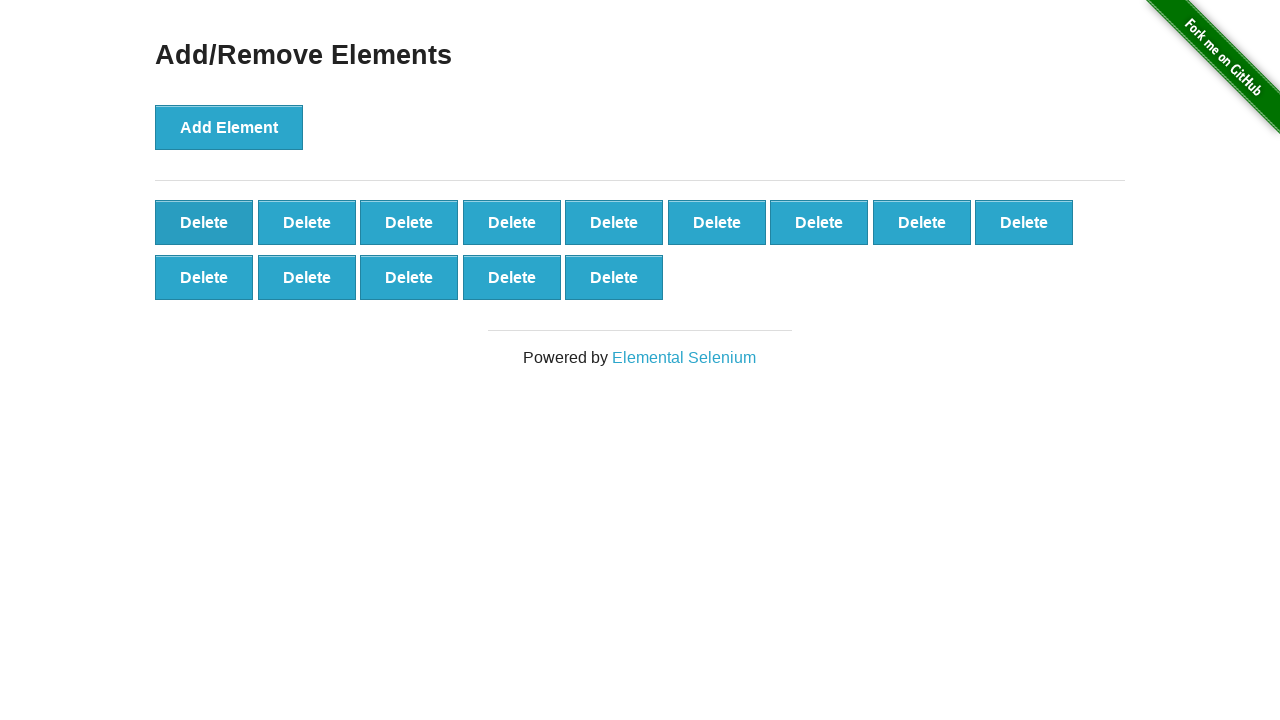

Clicked delete button (iteration 87/90) at (204, 222) on button[onclick='deleteElement()'] >> nth=0
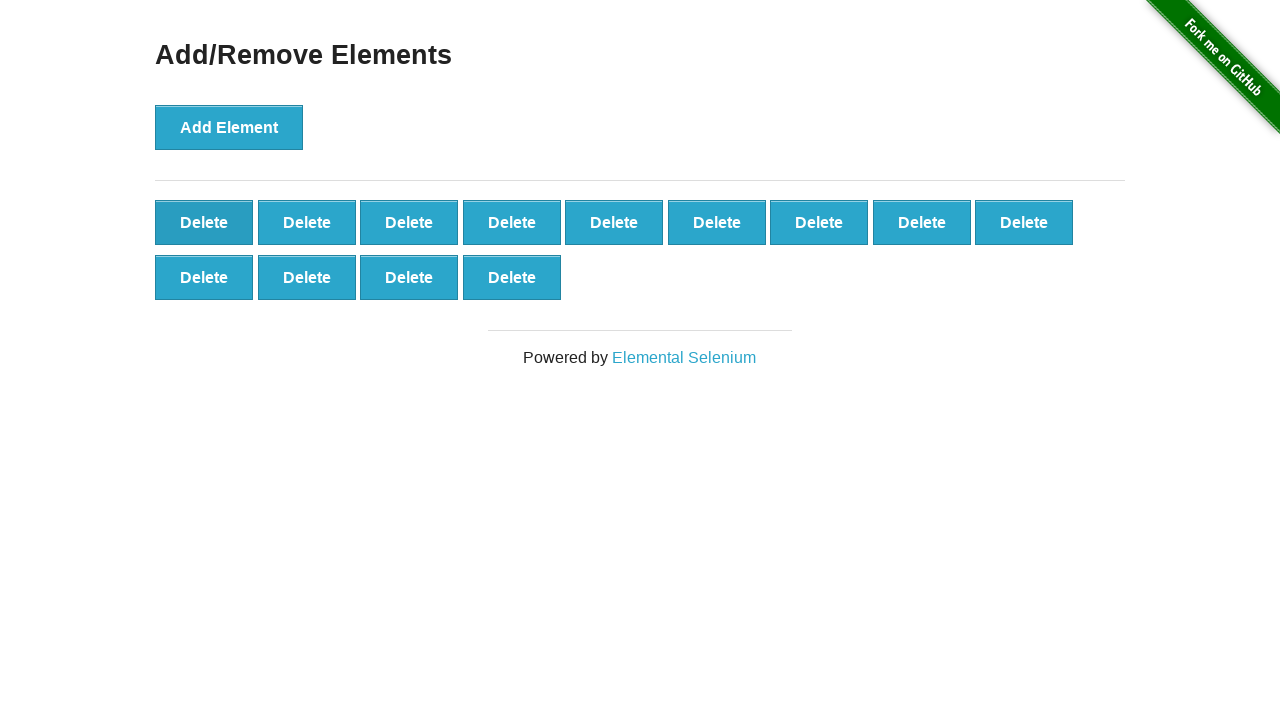

Clicked delete button (iteration 88/90) at (204, 222) on button[onclick='deleteElement()'] >> nth=0
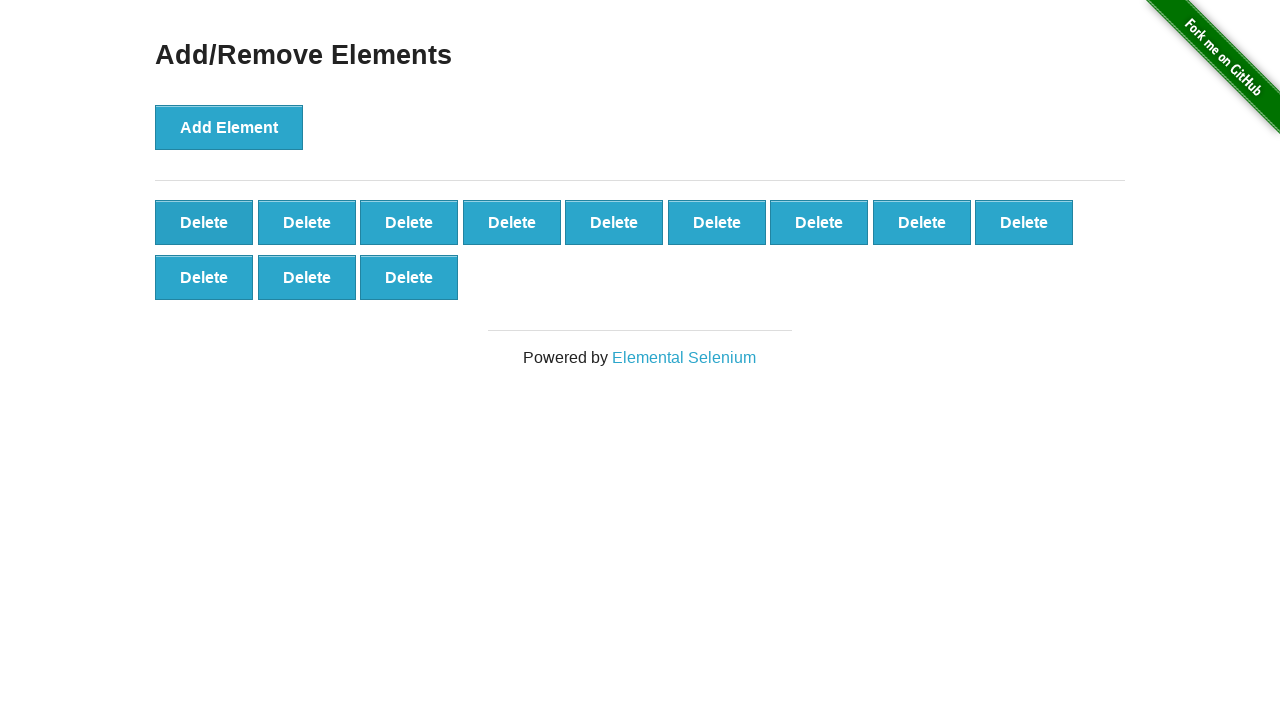

Clicked delete button (iteration 89/90) at (204, 222) on button[onclick='deleteElement()'] >> nth=0
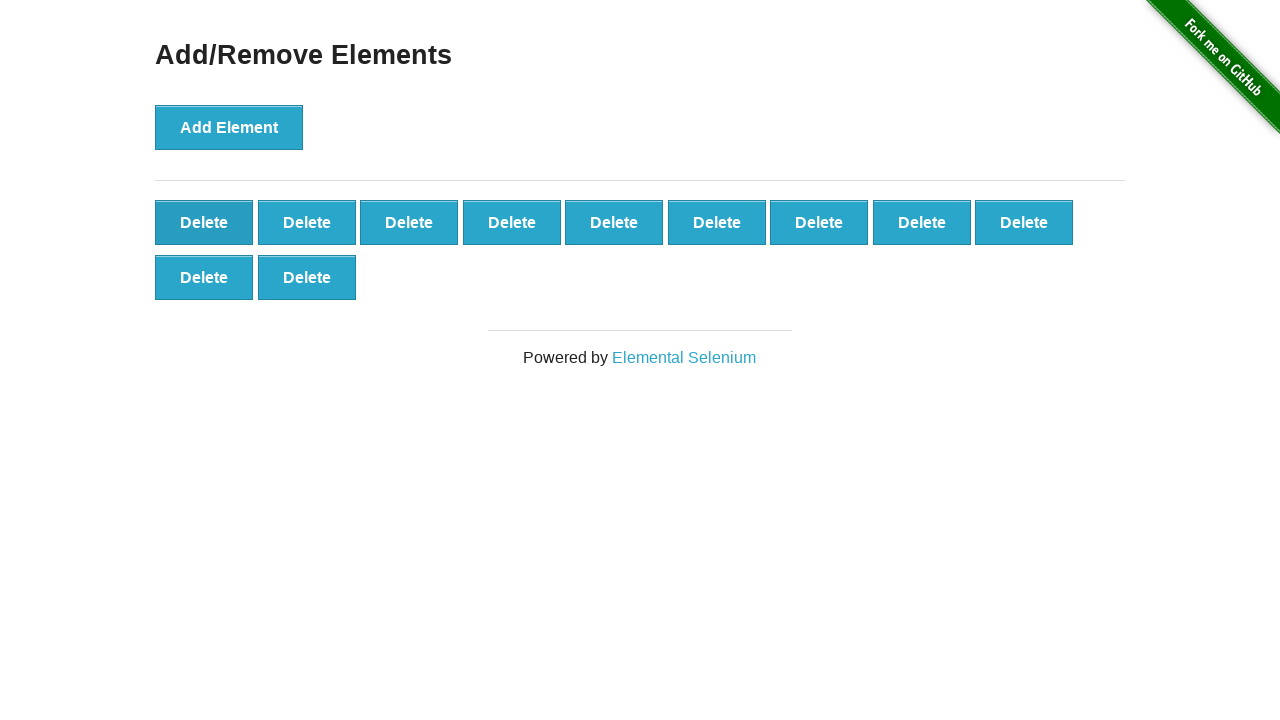

Clicked delete button (iteration 90/90) at (204, 222) on button[onclick='deleteElement()'] >> nth=0
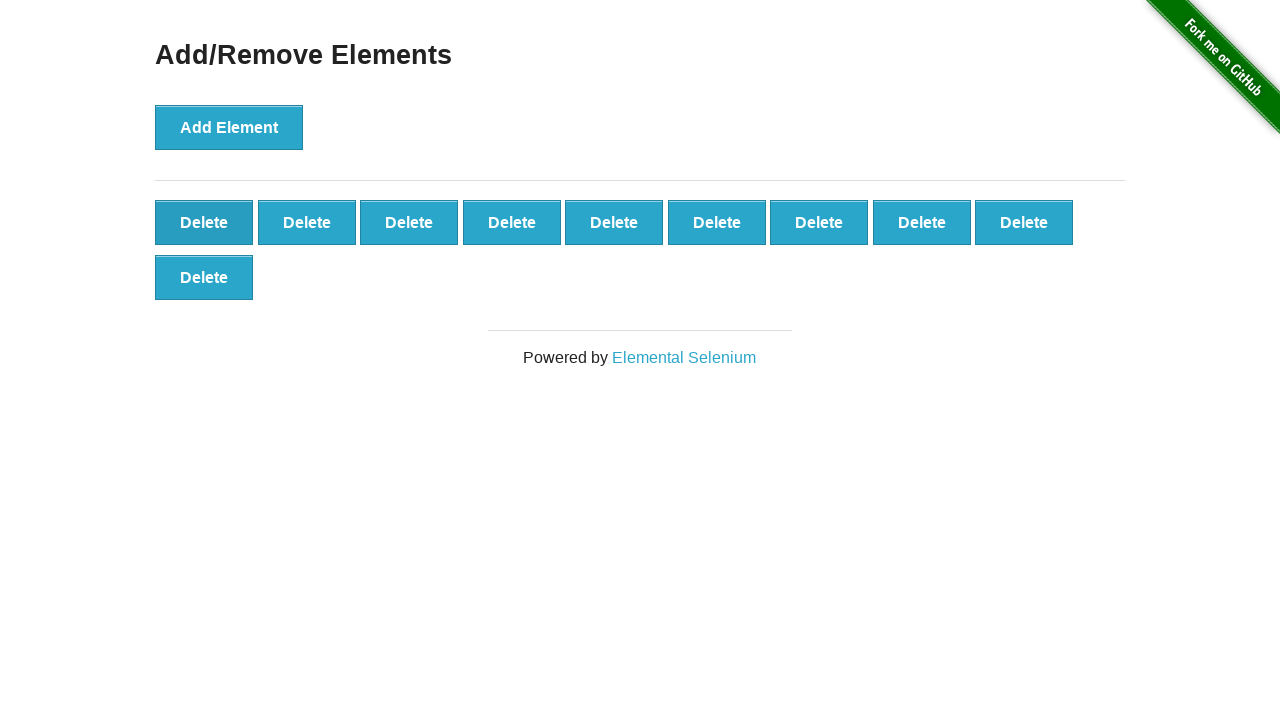

Verified 10 delete buttons remain after deleting 90 elements
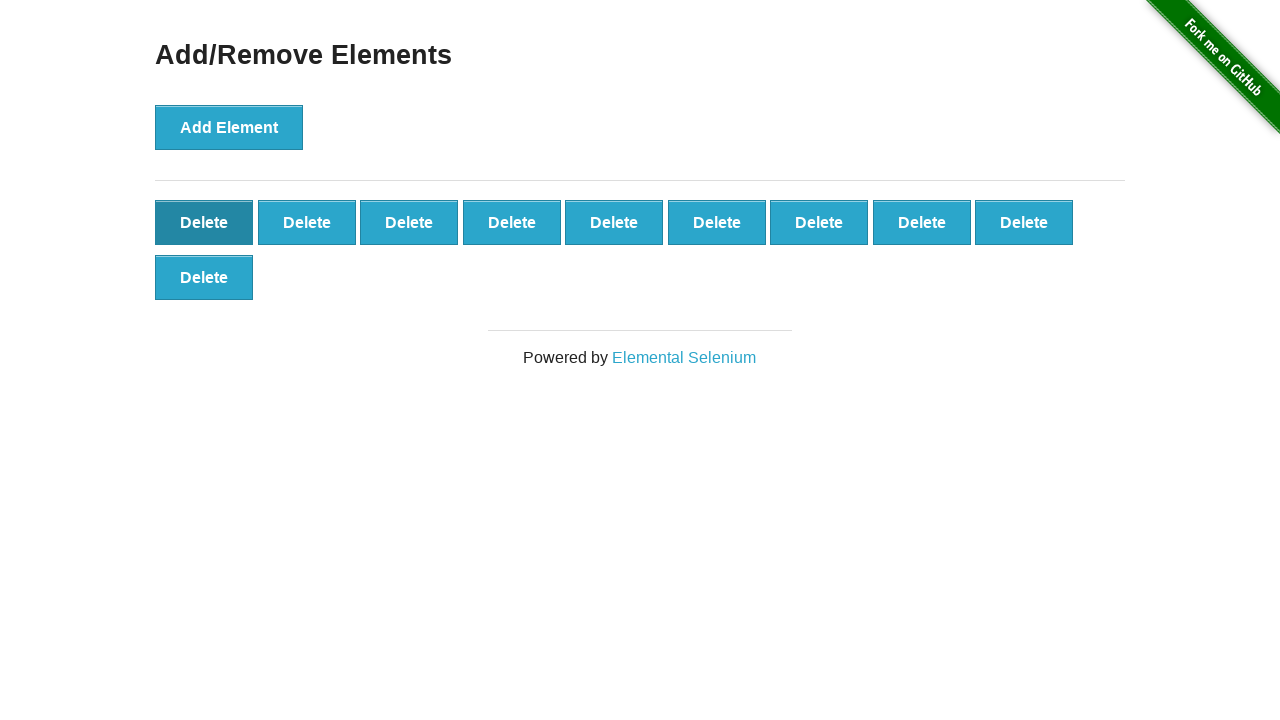

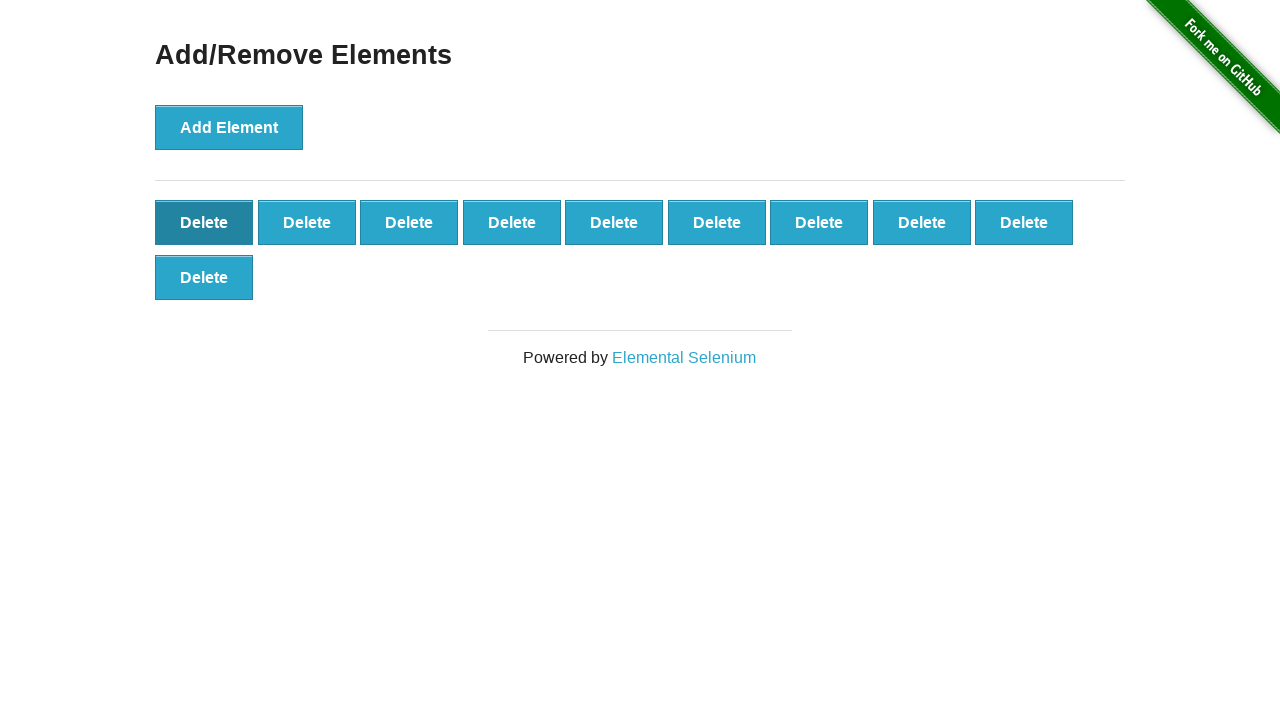